Tests the expand/collapse functionality of API method sections on the Swagger Pet Store UI by clicking each method to expand, verifying the expanded state, then collapsing them and verifying the collapsed state.

Starting URL: https://petstore.swagger.io/#/

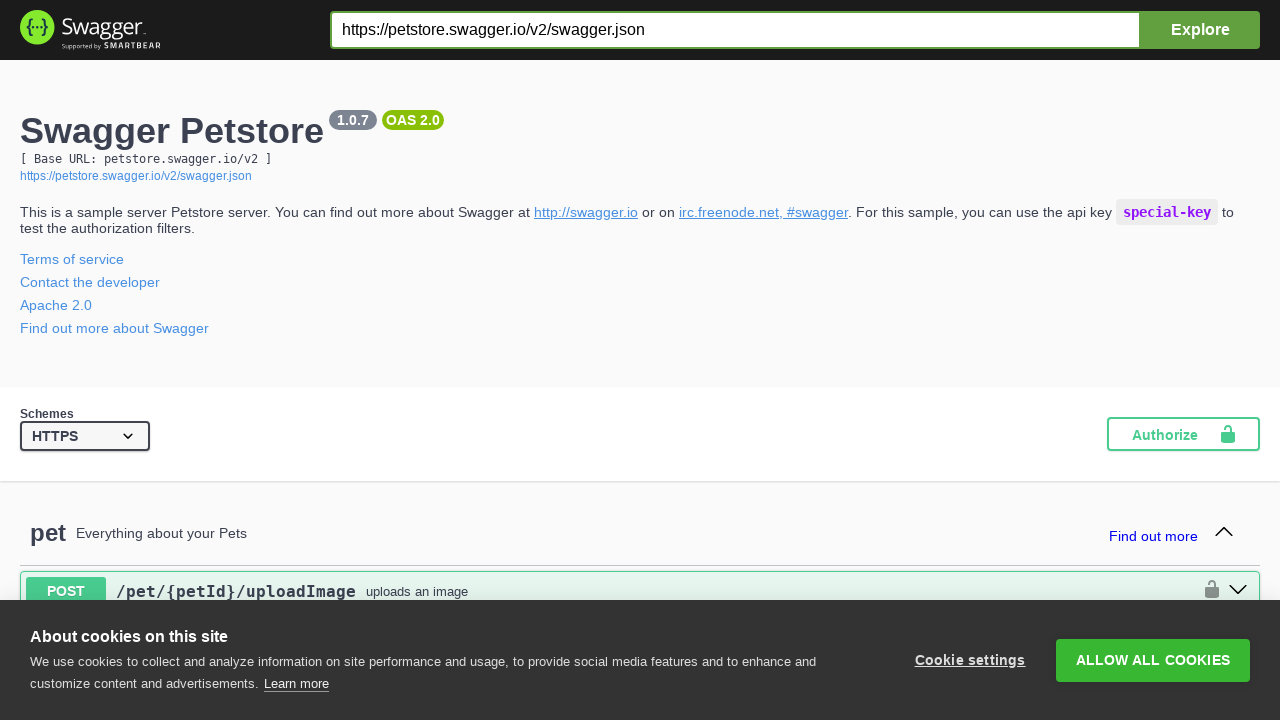

Waited for Swagger UI operation blocks to load
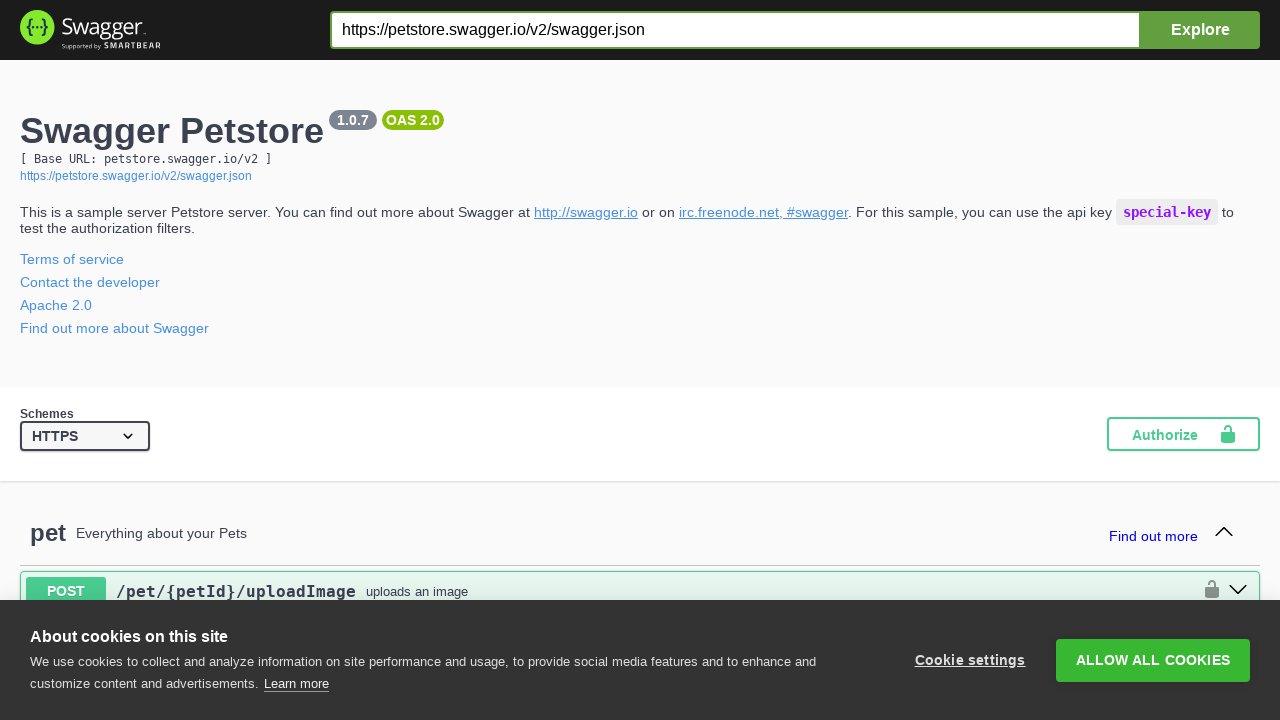

Retrieved 20 API method blocks from the Swagger UI
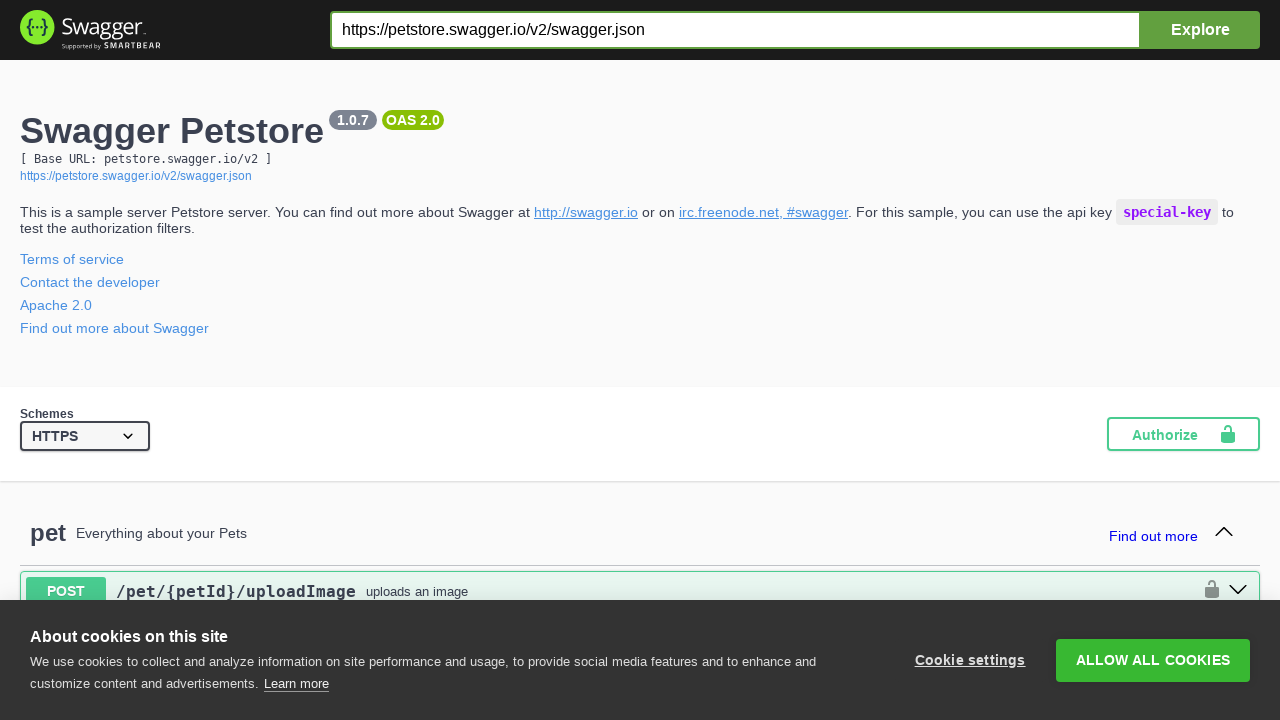

Clicked method 0 to expand it at (640, 591) on .opblock >> nth=0 >> .opblock-summary
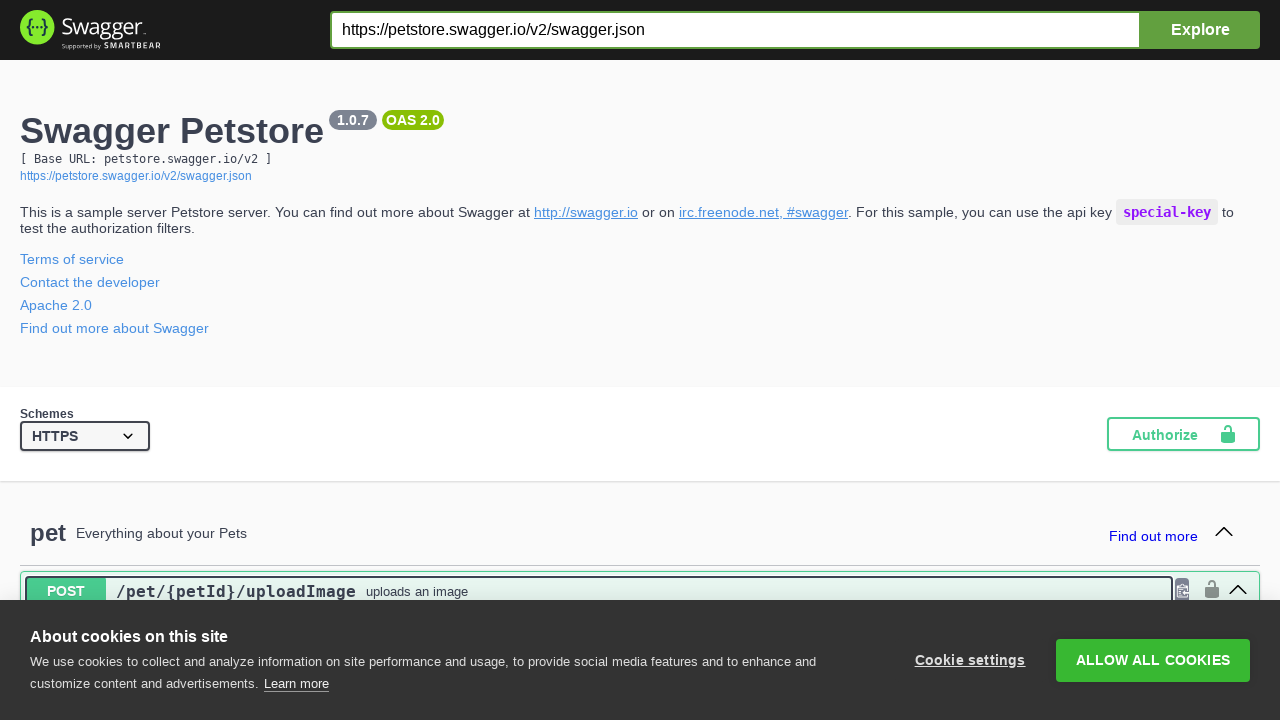

Waited for expand animation on method 0 to complete
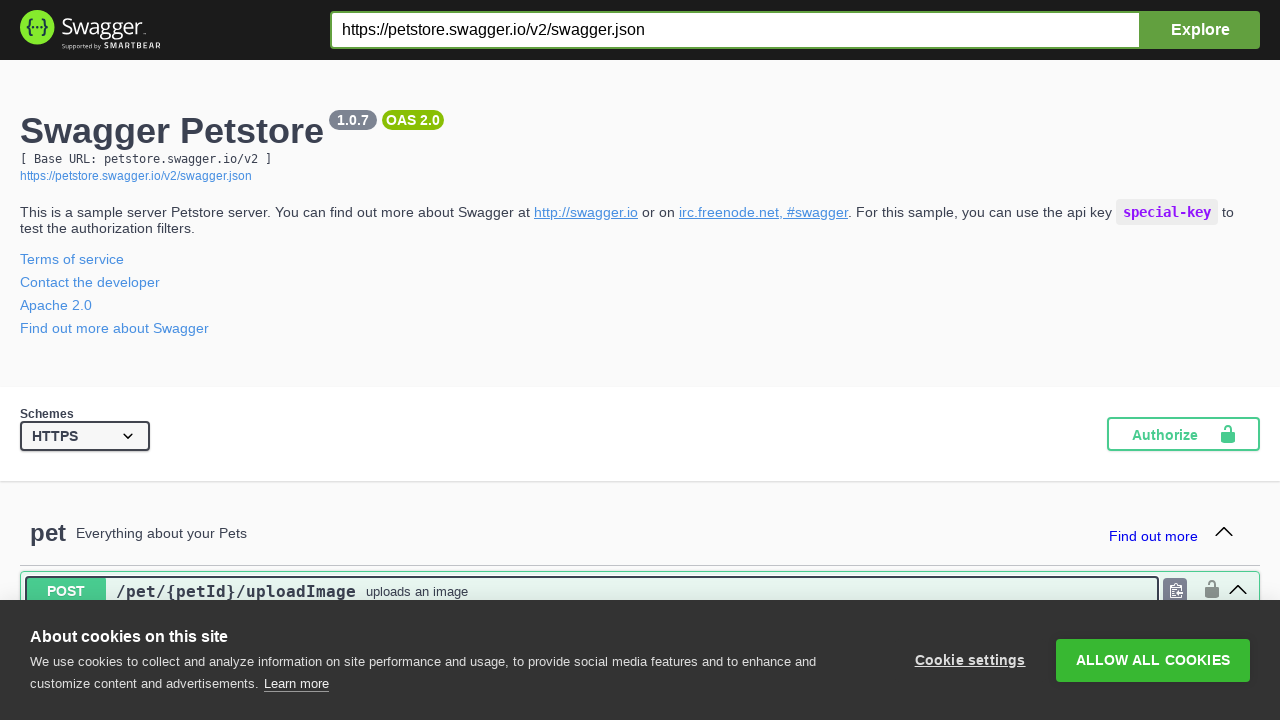

Clicked method 1 to expand it at (640, 361) on .opblock >> nth=1 >> .opblock-summary
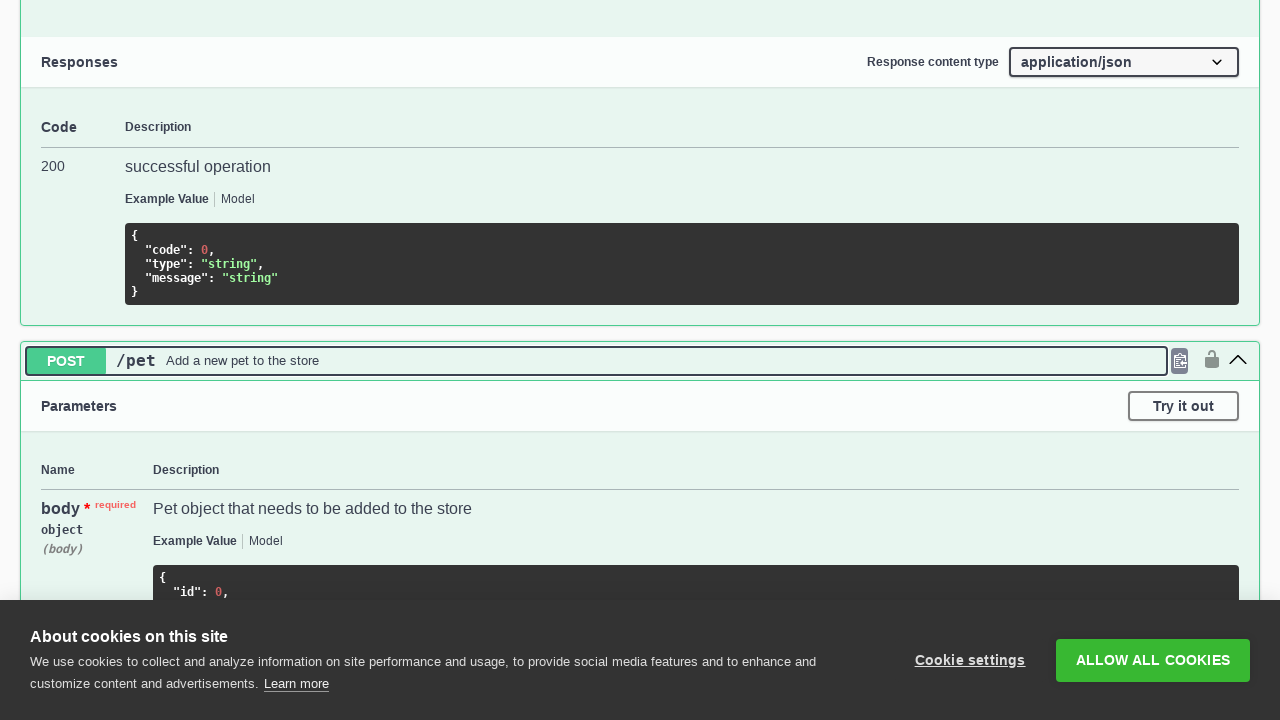

Waited for expand animation on method 1 to complete
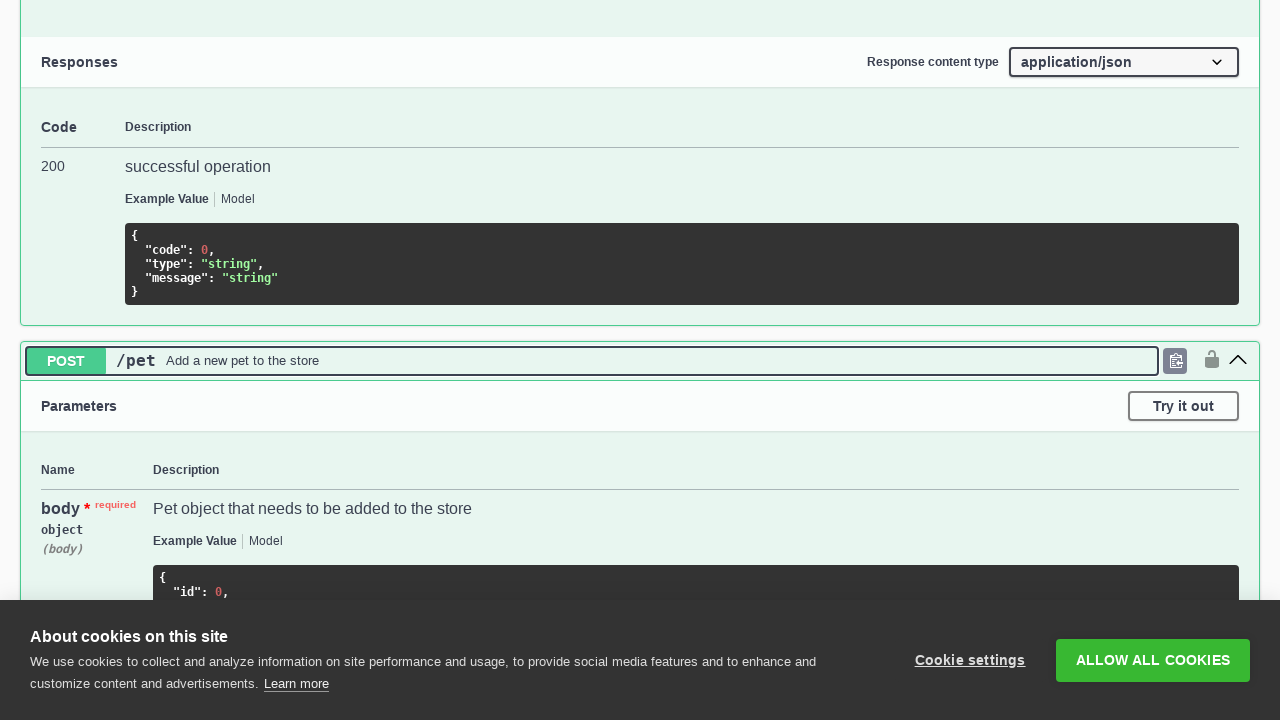

Clicked method 2 to expand it at (640, 361) on .opblock >> nth=2 >> .opblock-summary
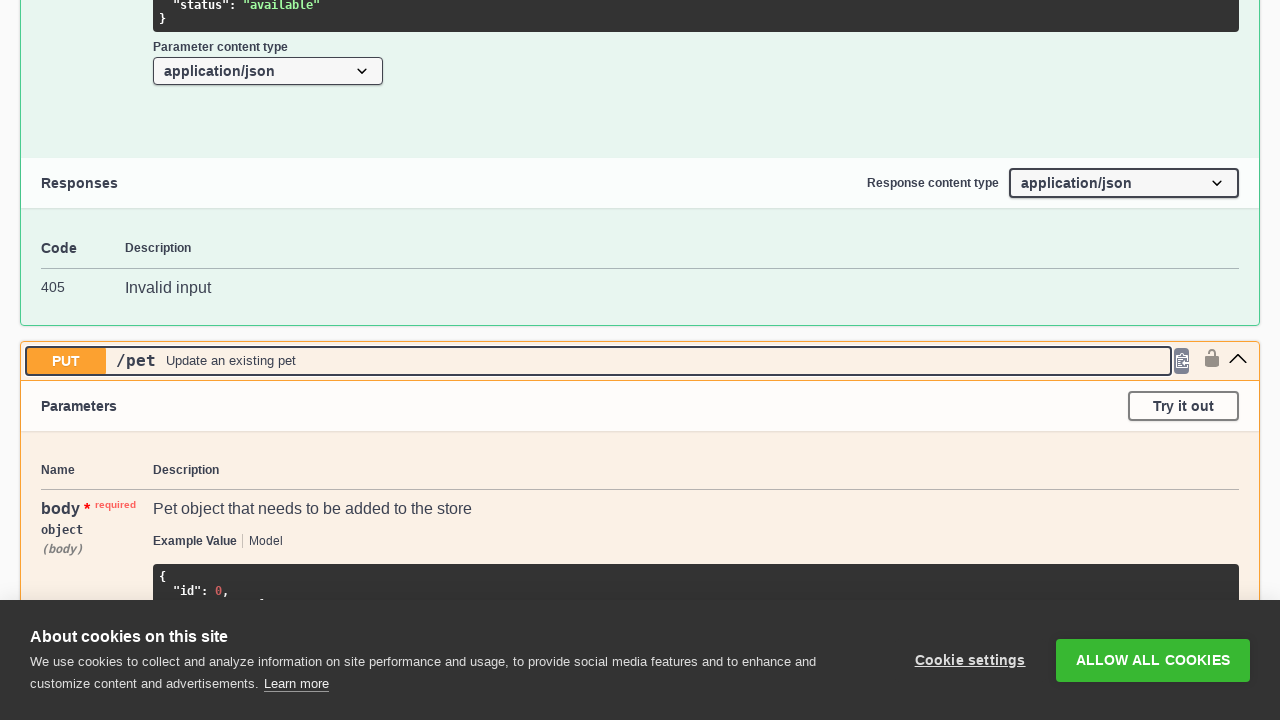

Waited for expand animation on method 2 to complete
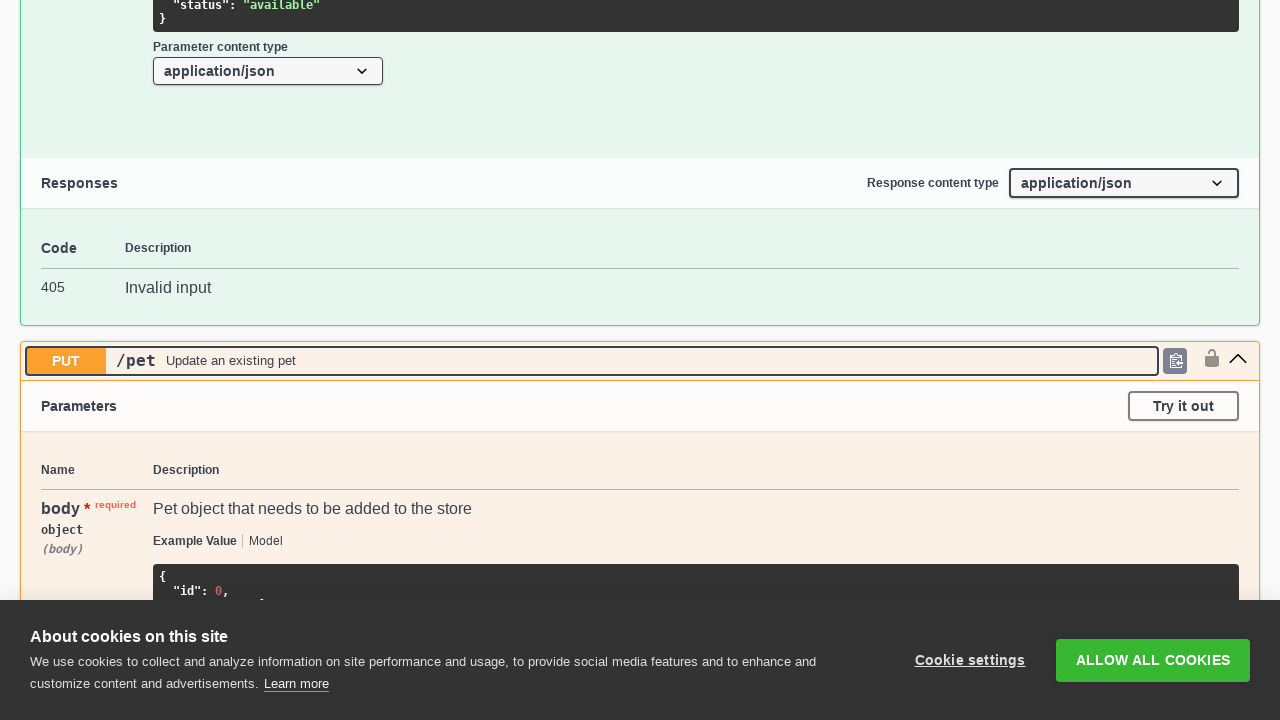

Clicked method 3 to expand it at (640, 361) on .opblock >> nth=3 >> .opblock-summary
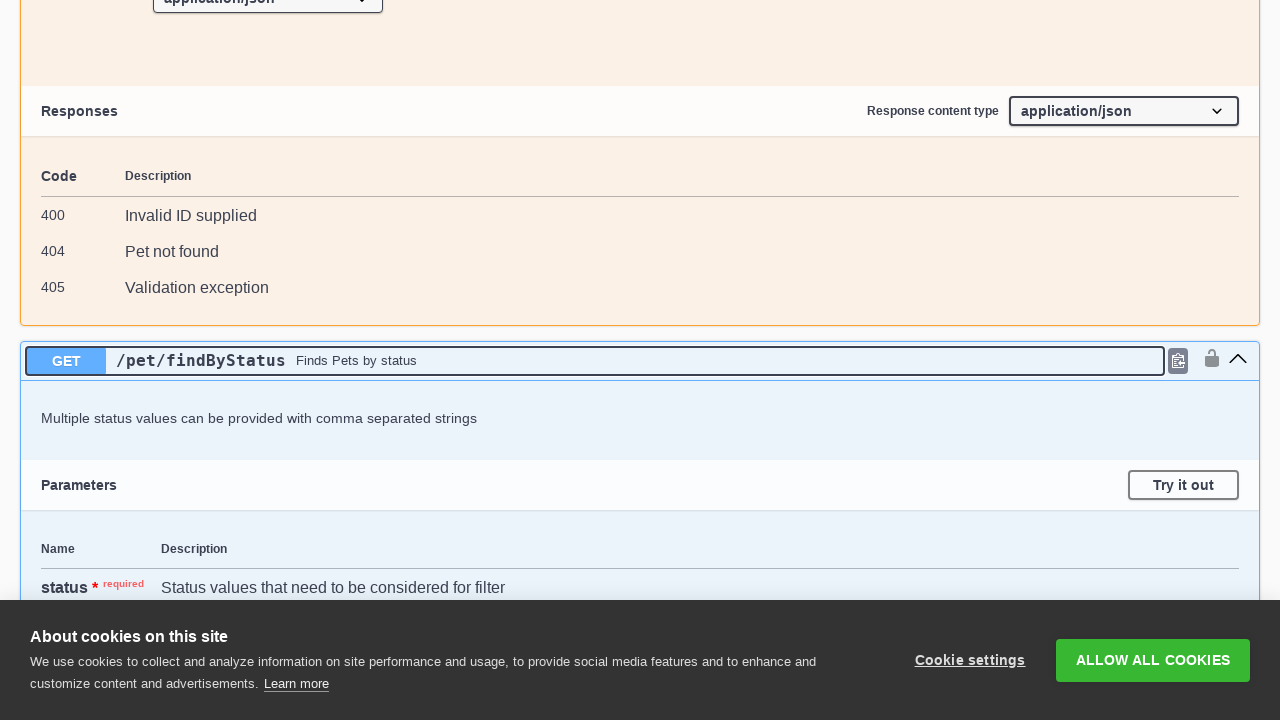

Waited for expand animation on method 3 to complete
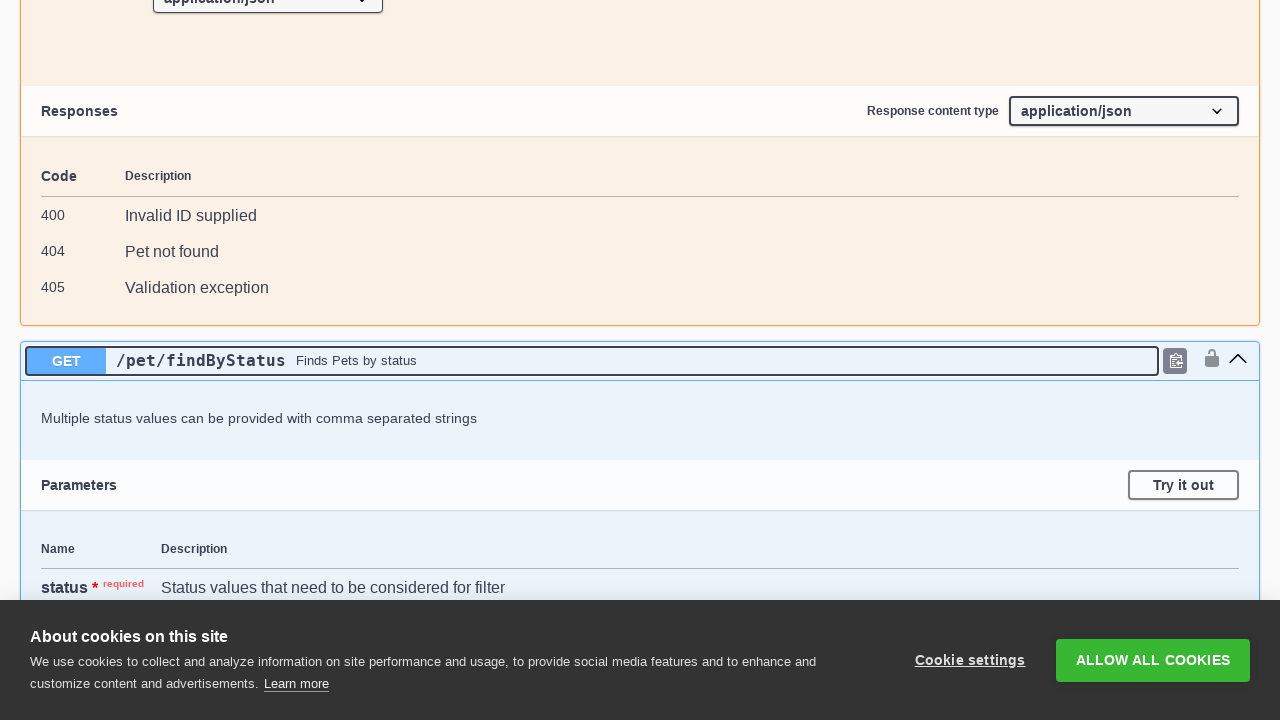

Clicked method 4 to expand it at (640, 361) on .opblock >> nth=4 >> .opblock-summary
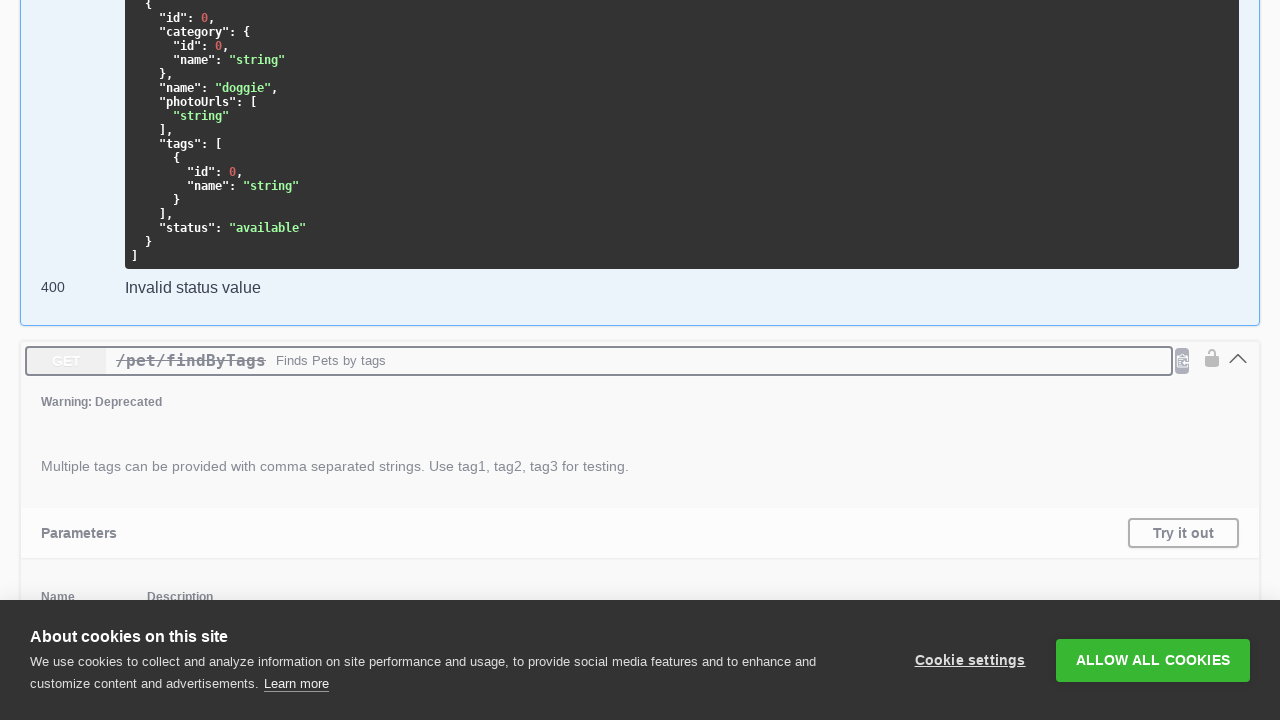

Waited for expand animation on method 4 to complete
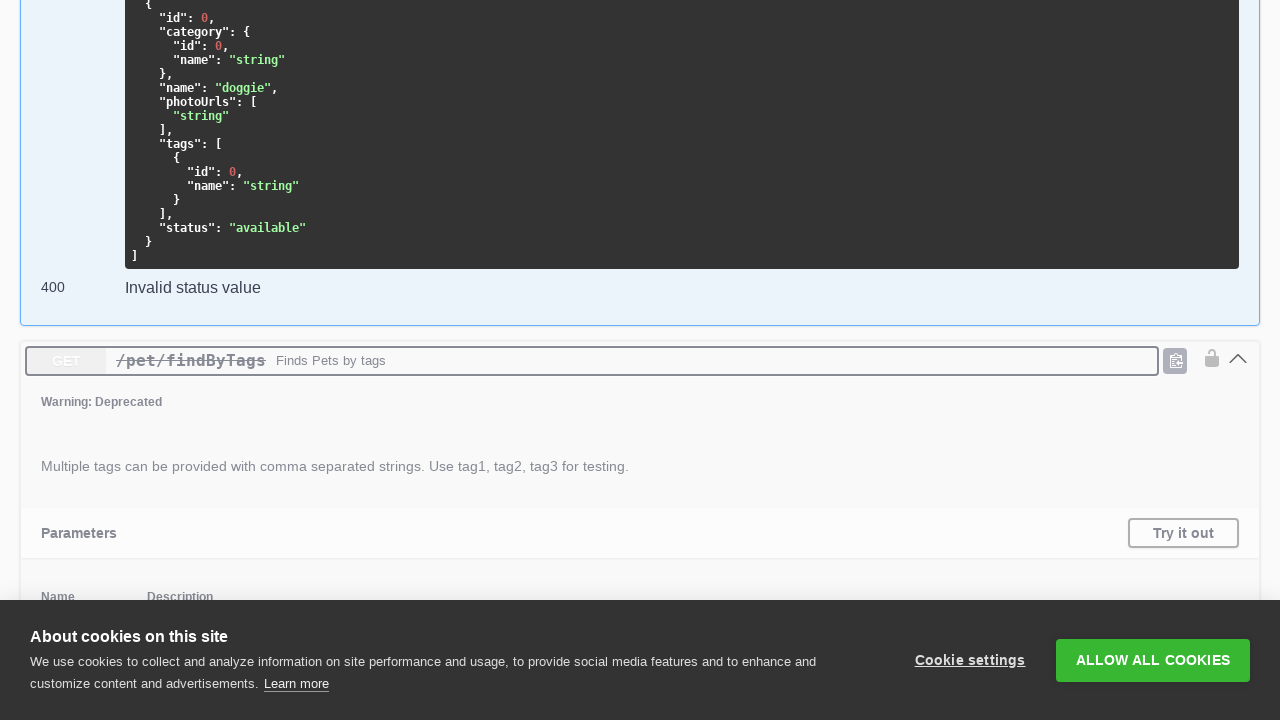

Clicked method 5 to expand it at (640, 360) on .opblock >> nth=5 >> .opblock-summary
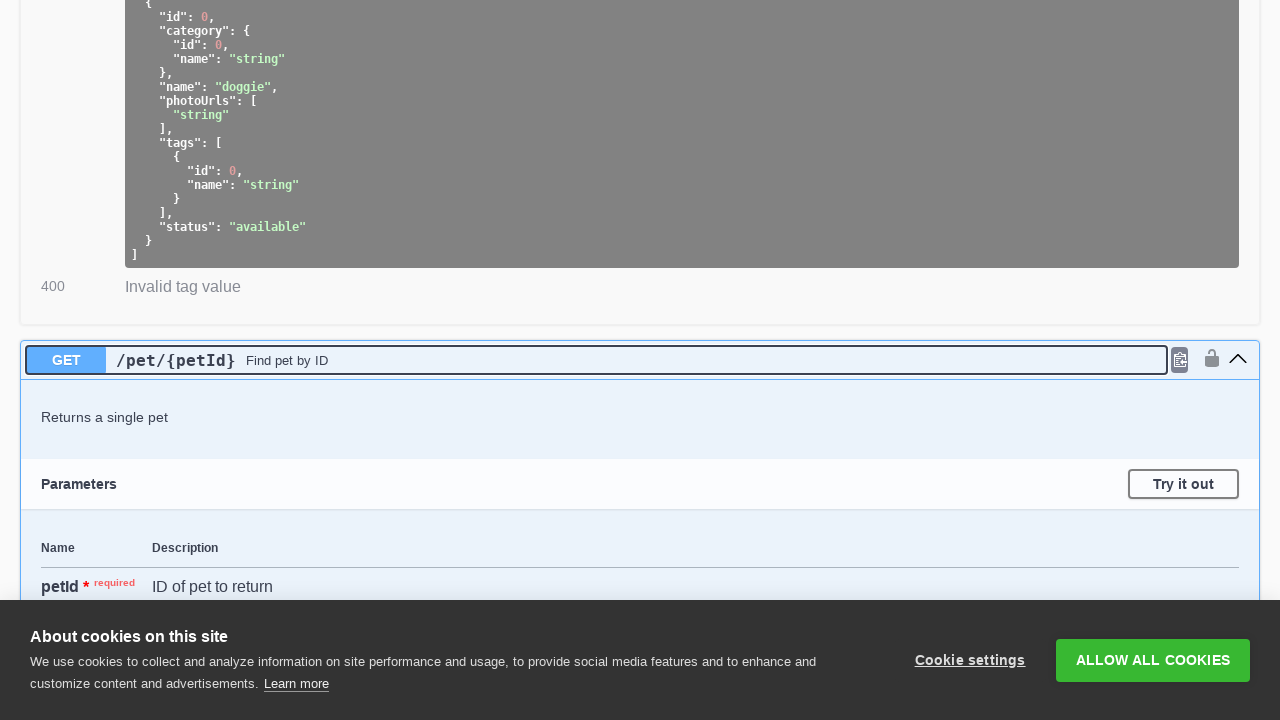

Waited for expand animation on method 5 to complete
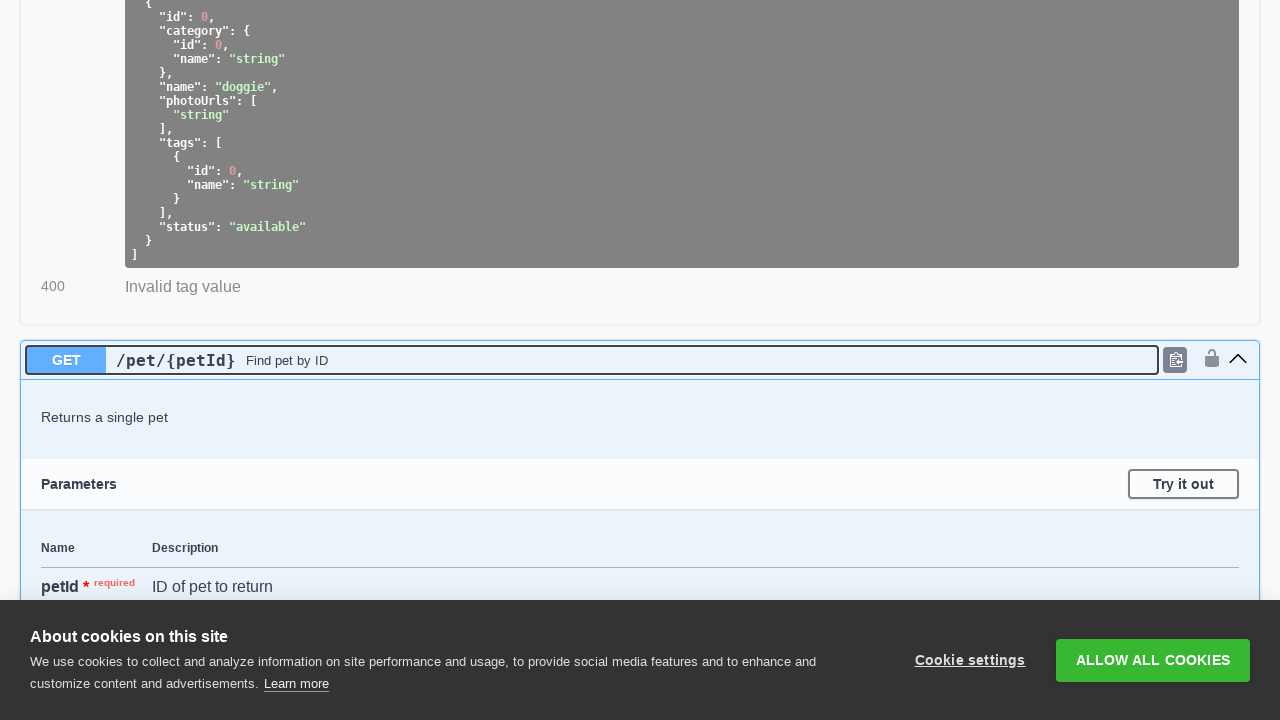

Clicked method 6 to expand it at (640, 360) on .opblock >> nth=6 >> .opblock-summary
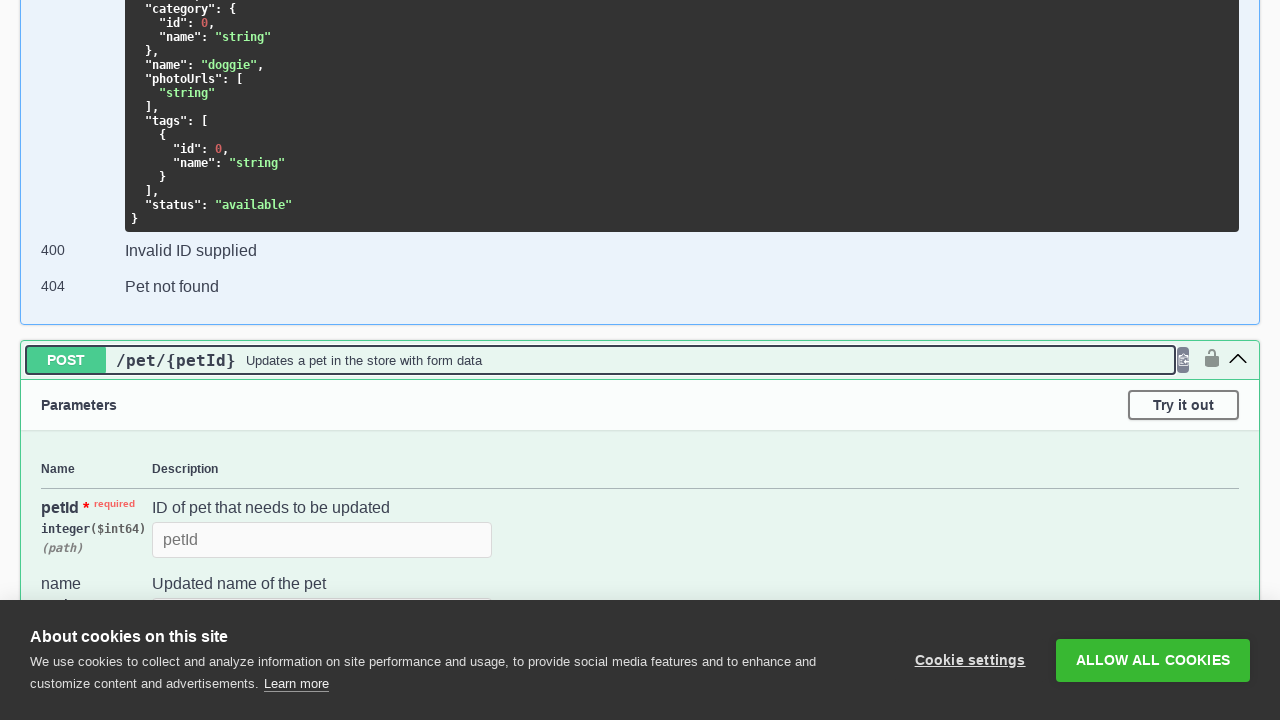

Waited for expand animation on method 6 to complete
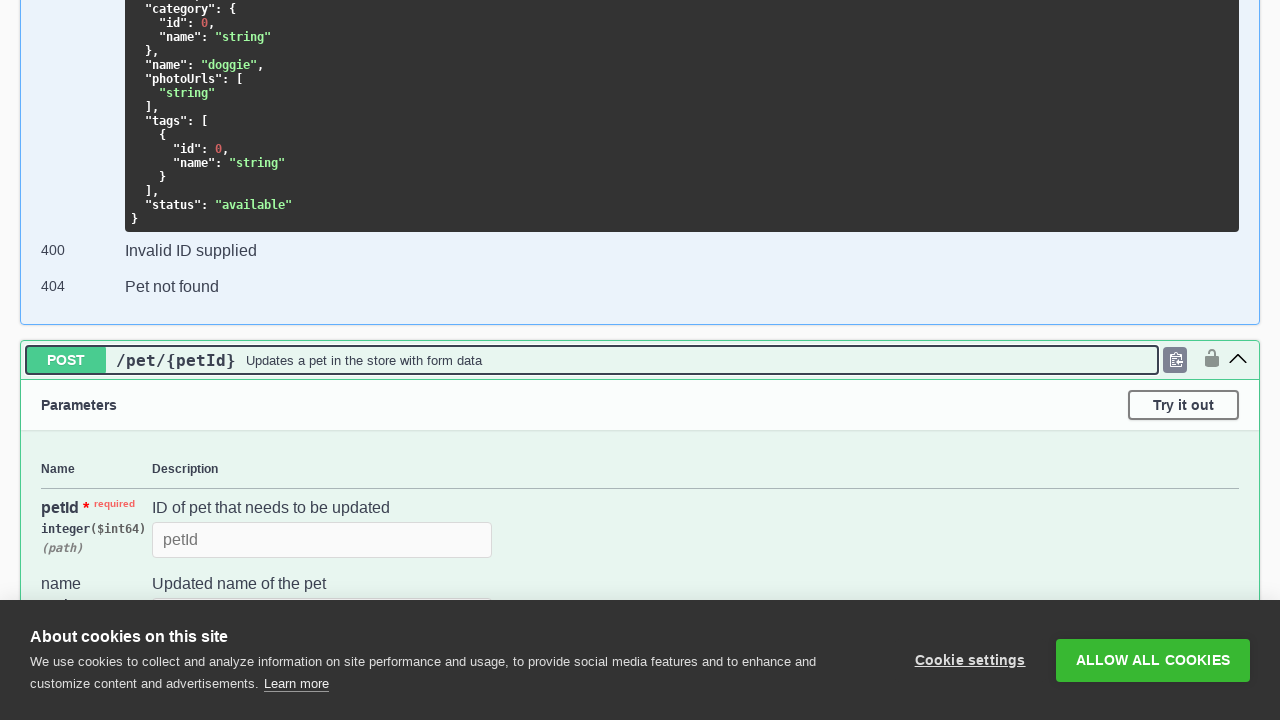

Clicked method 7 to expand it at (640, 360) on .opblock >> nth=7 >> .opblock-summary
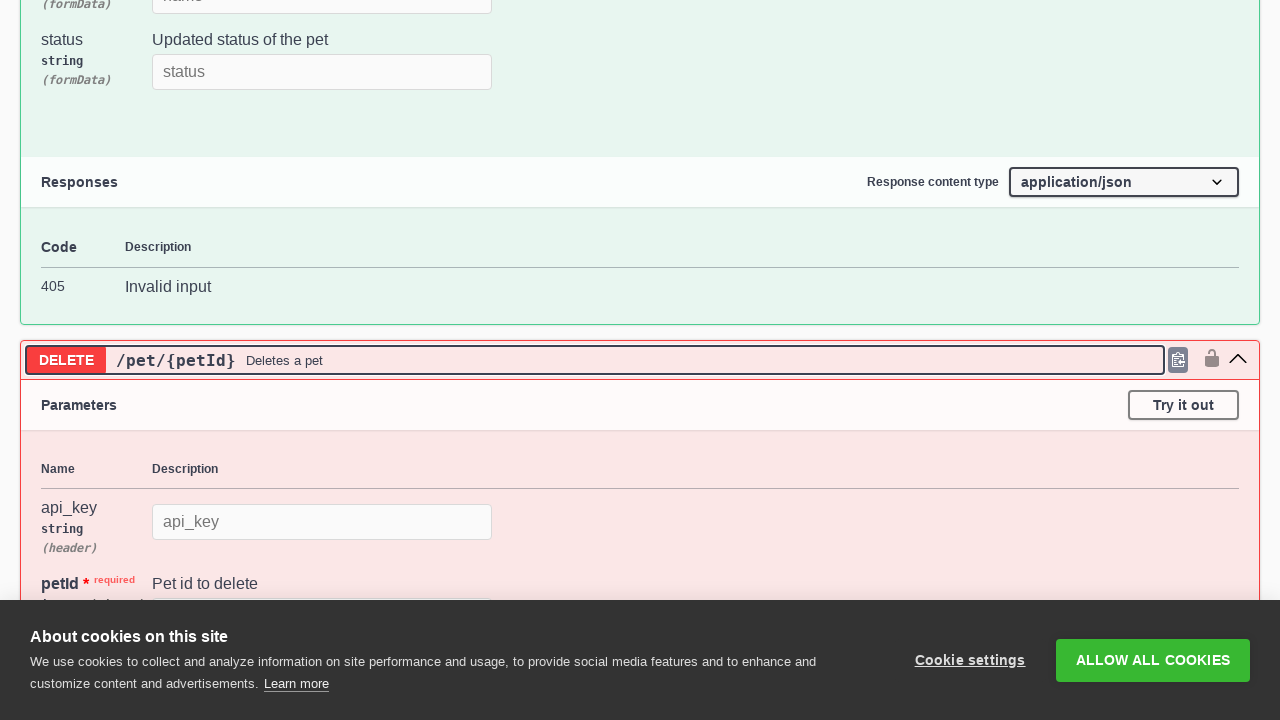

Waited for expand animation on method 7 to complete
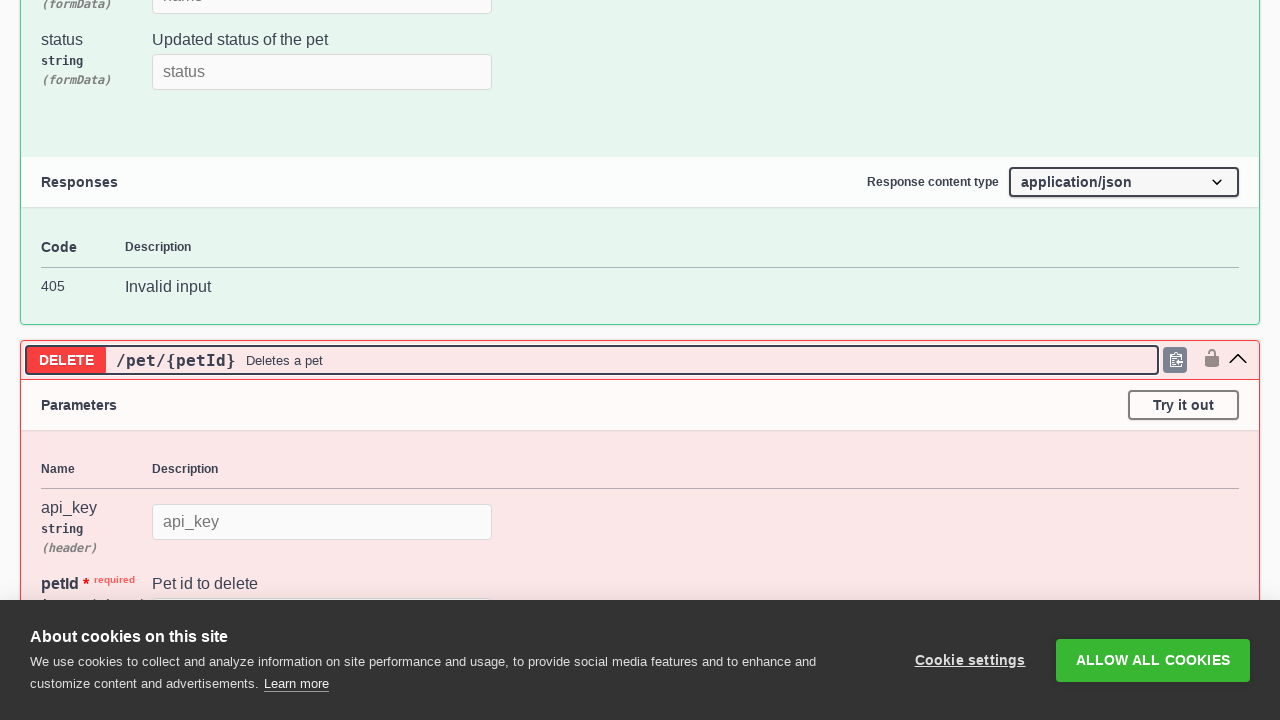

Clicked method 8 to expand it at (640, 360) on .opblock >> nth=8 >> .opblock-summary
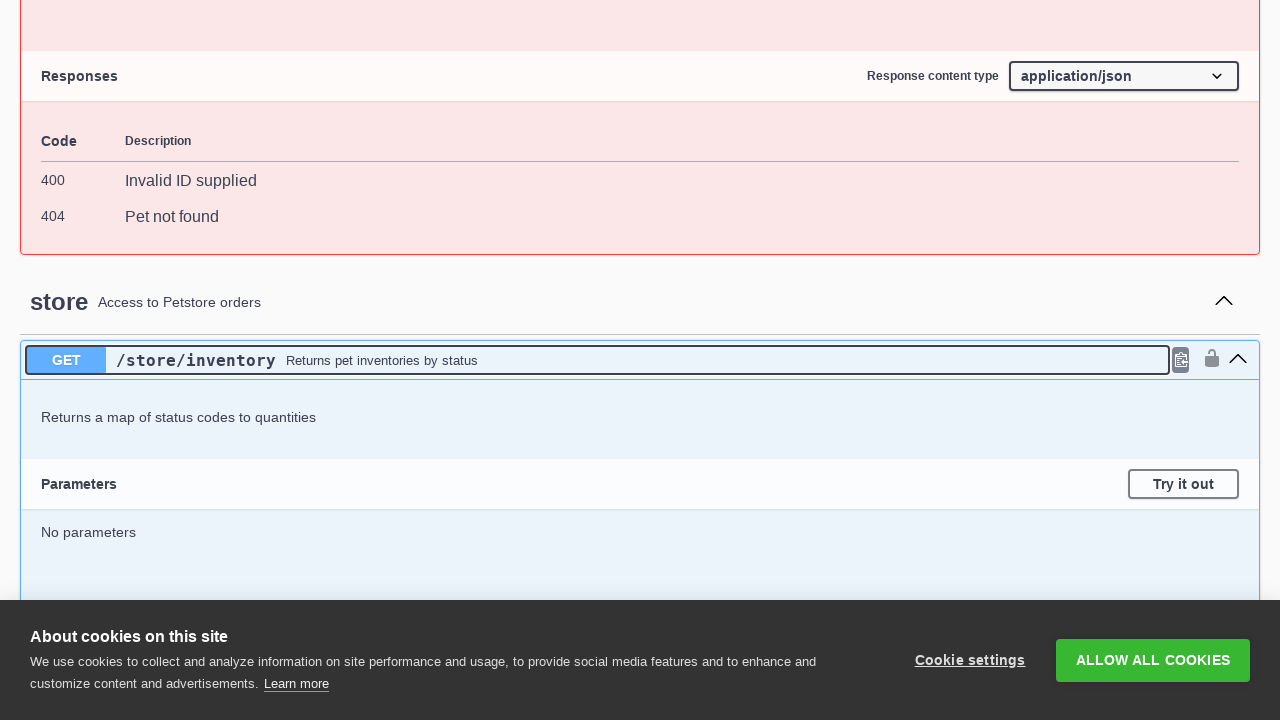

Waited for expand animation on method 8 to complete
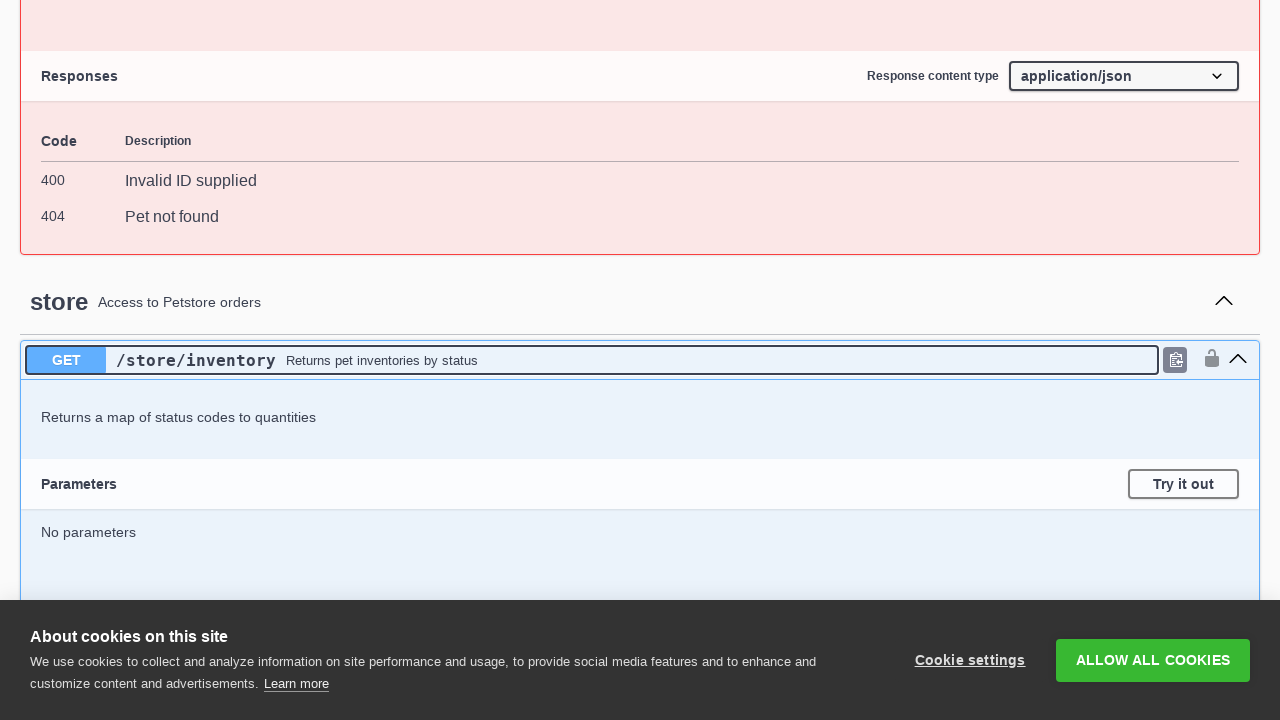

Clicked method 9 to expand it at (640, 361) on .opblock >> nth=9 >> .opblock-summary
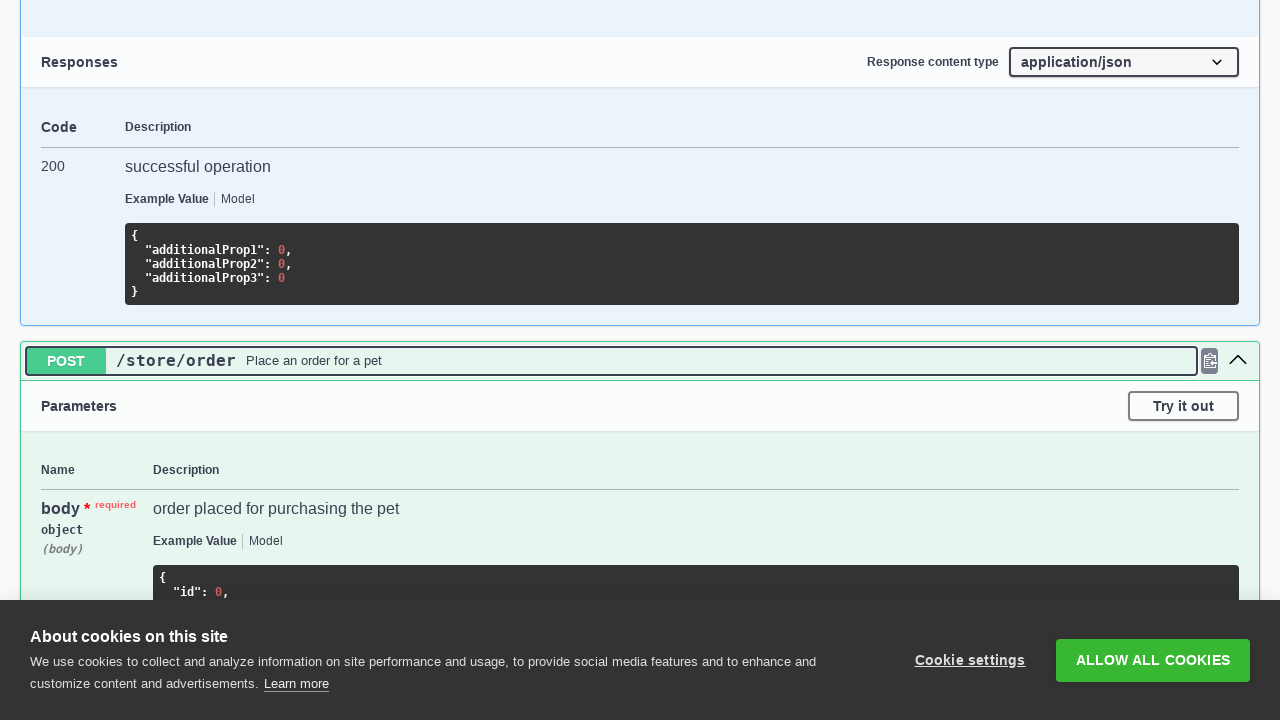

Waited for expand animation on method 9 to complete
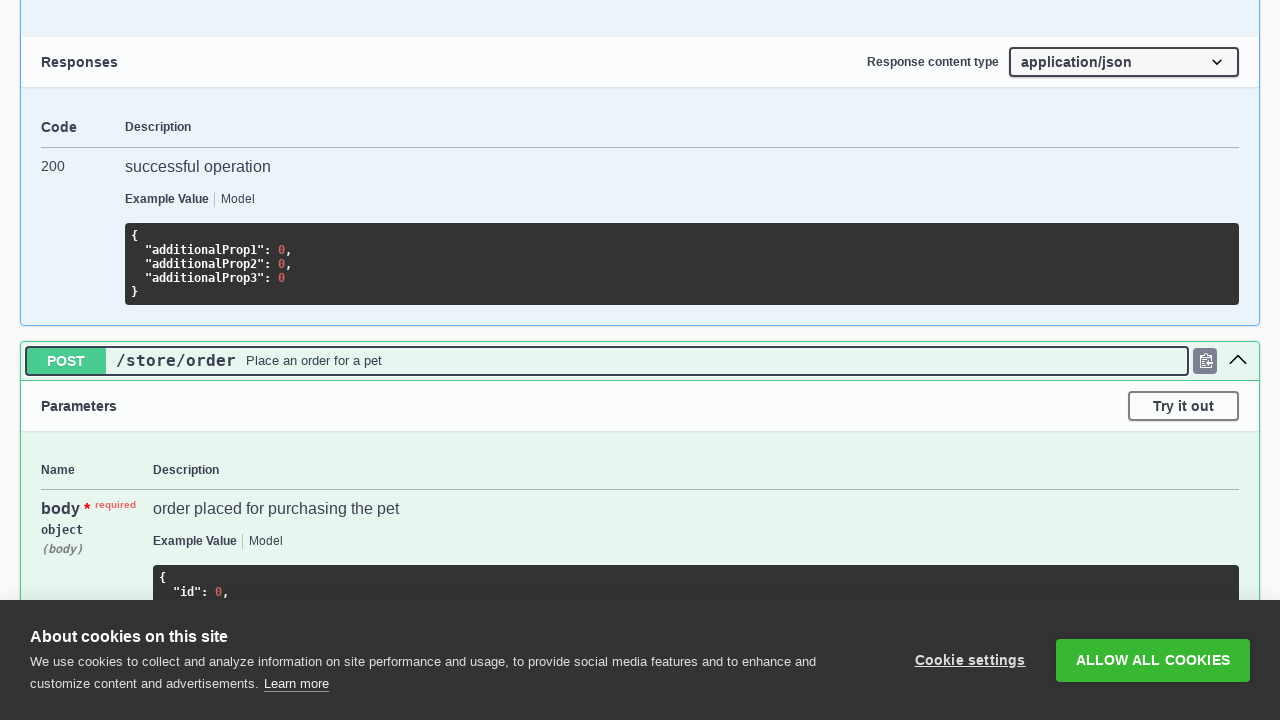

Clicked method 10 to expand it at (640, 361) on .opblock >> nth=10 >> .opblock-summary
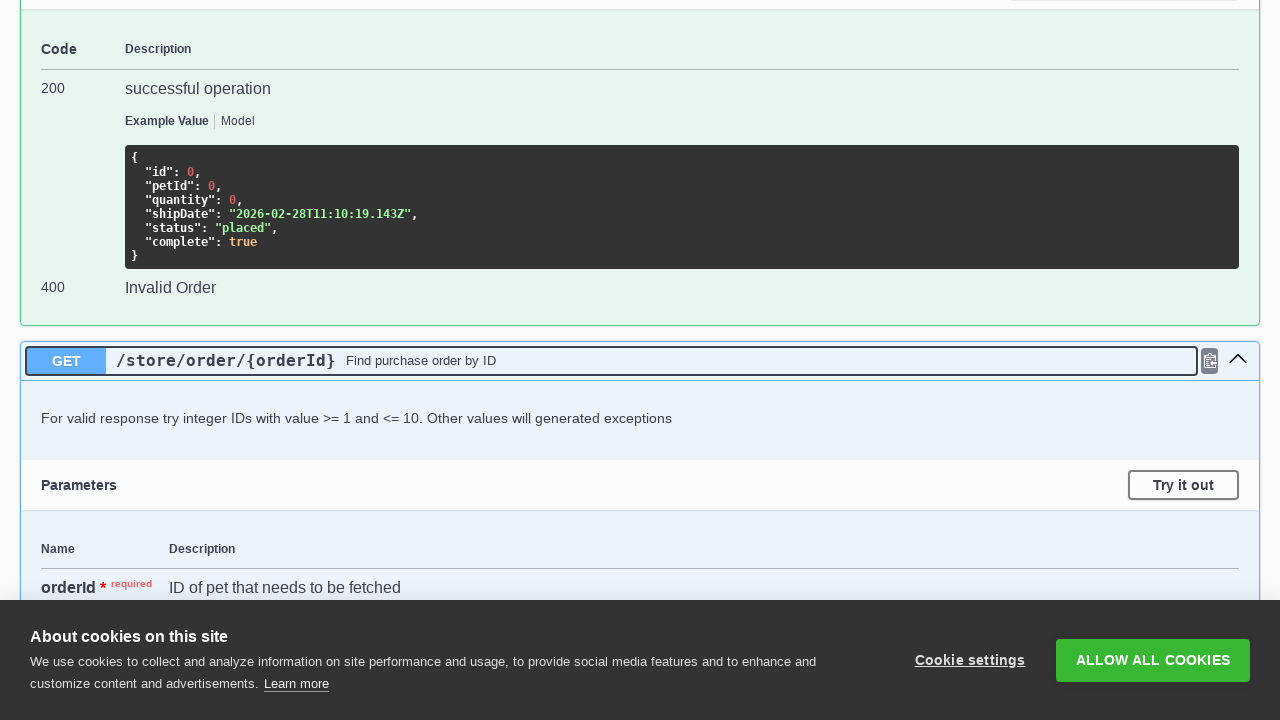

Waited for expand animation on method 10 to complete
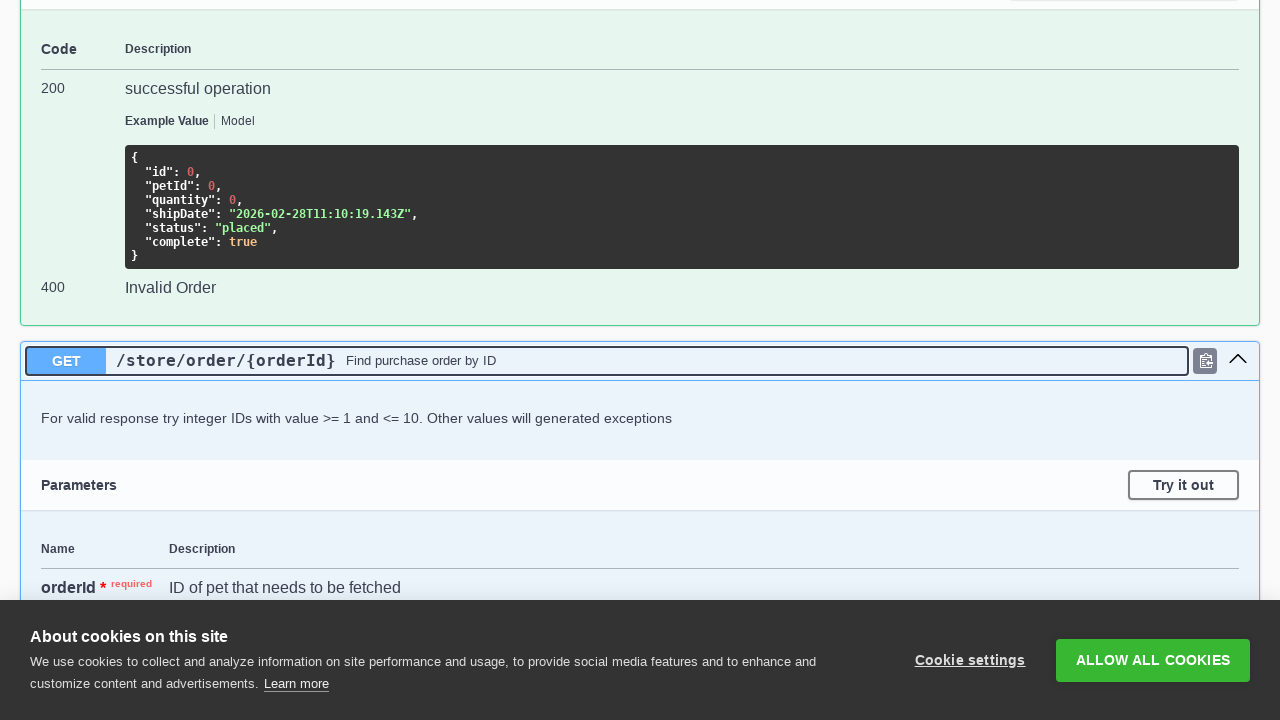

Clicked method 11 to expand it at (640, 360) on .opblock >> nth=11 >> .opblock-summary
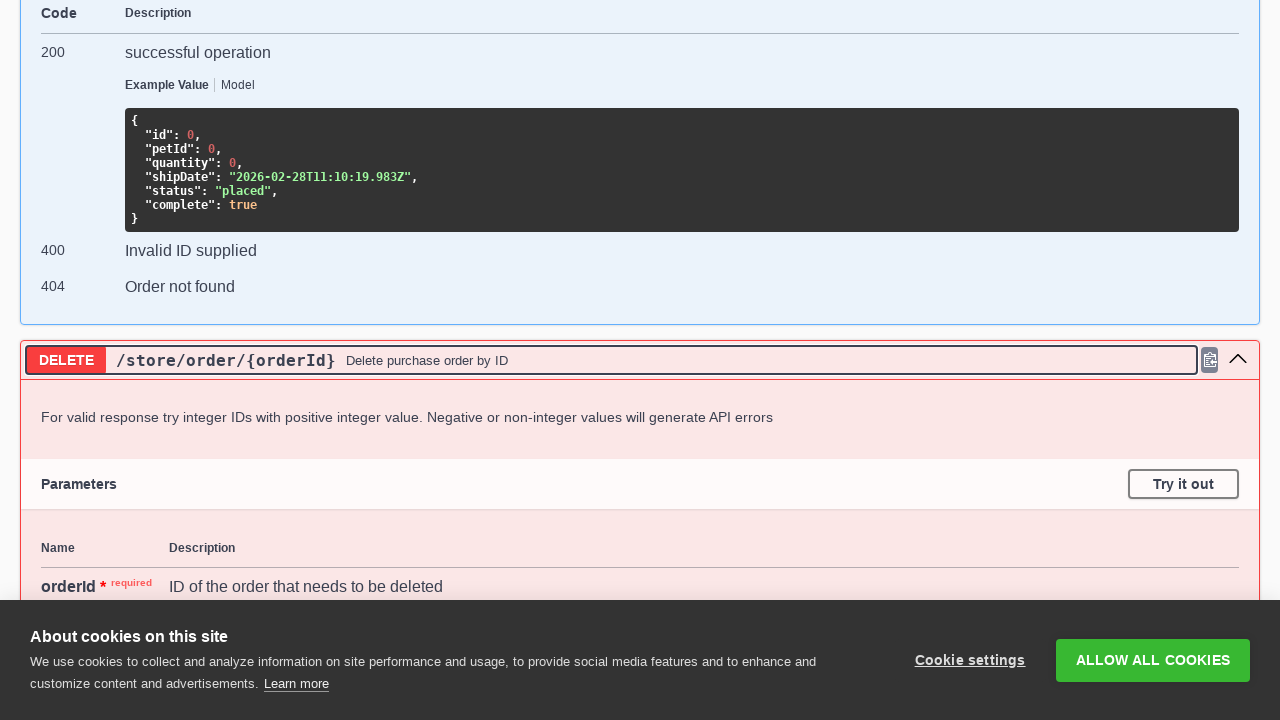

Waited for expand animation on method 11 to complete
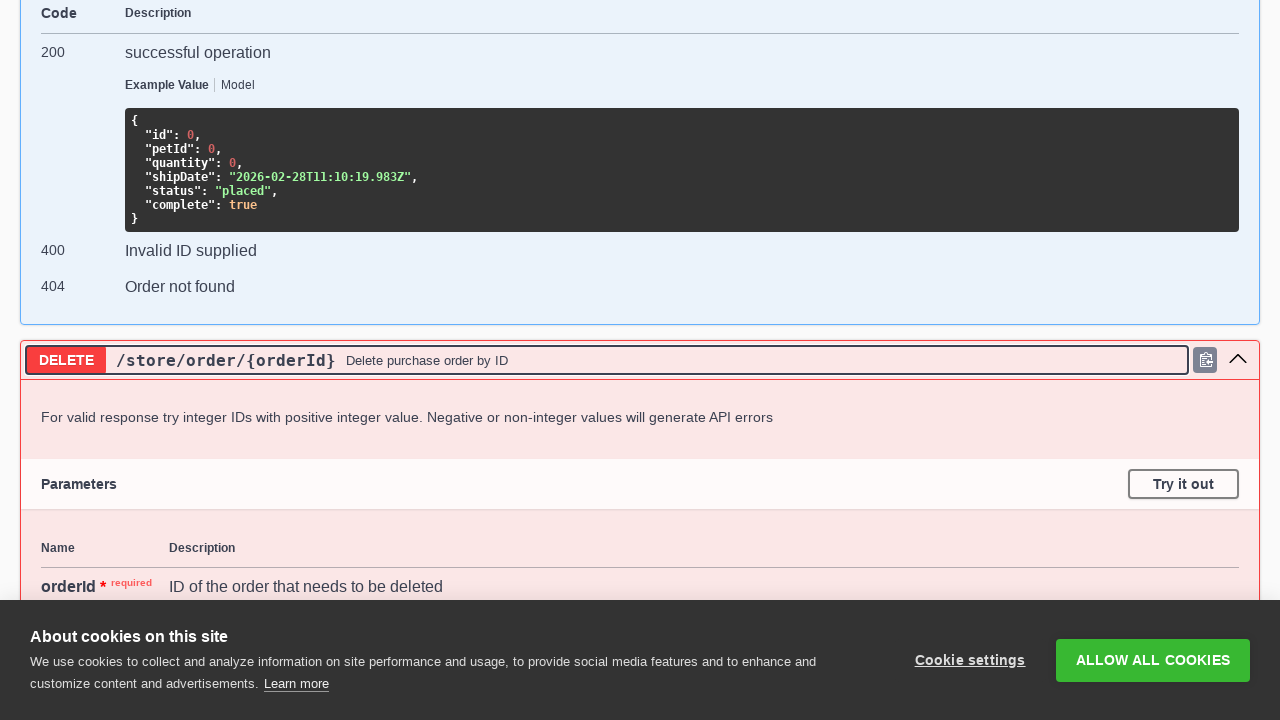

Clicked method 12 to expand it at (640, 360) on .opblock >> nth=12 >> .opblock-summary
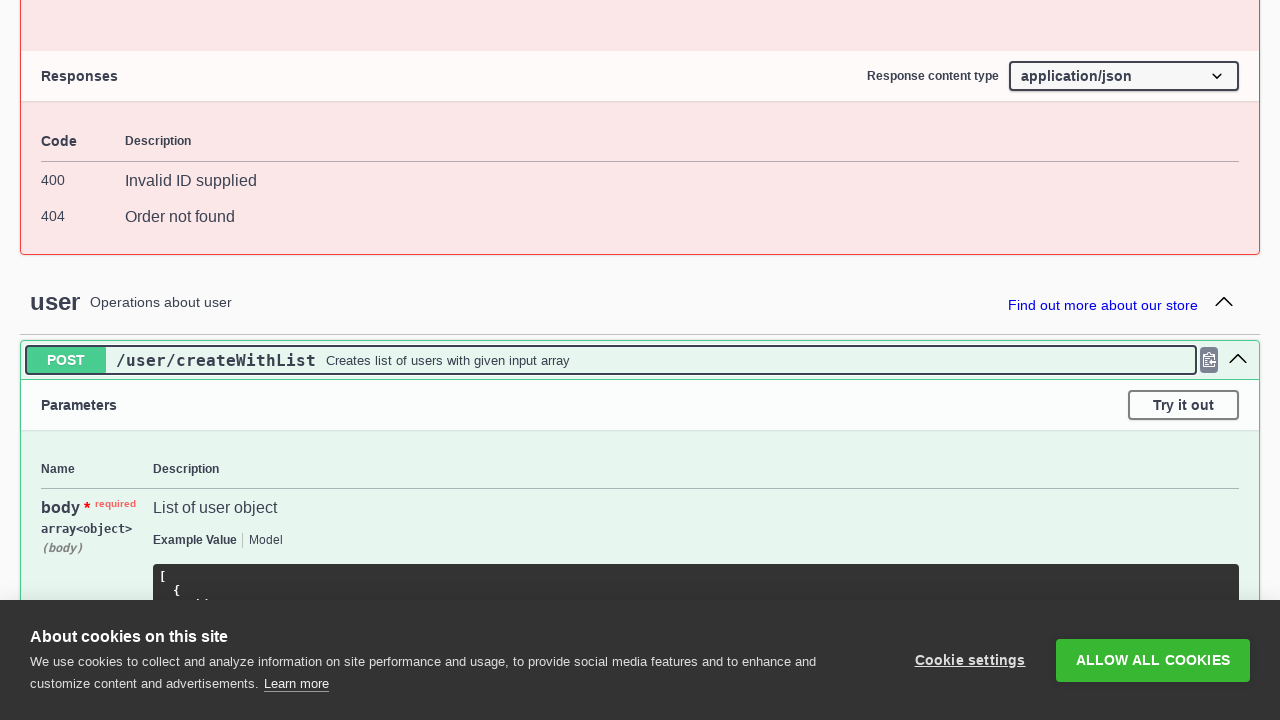

Waited for expand animation on method 12 to complete
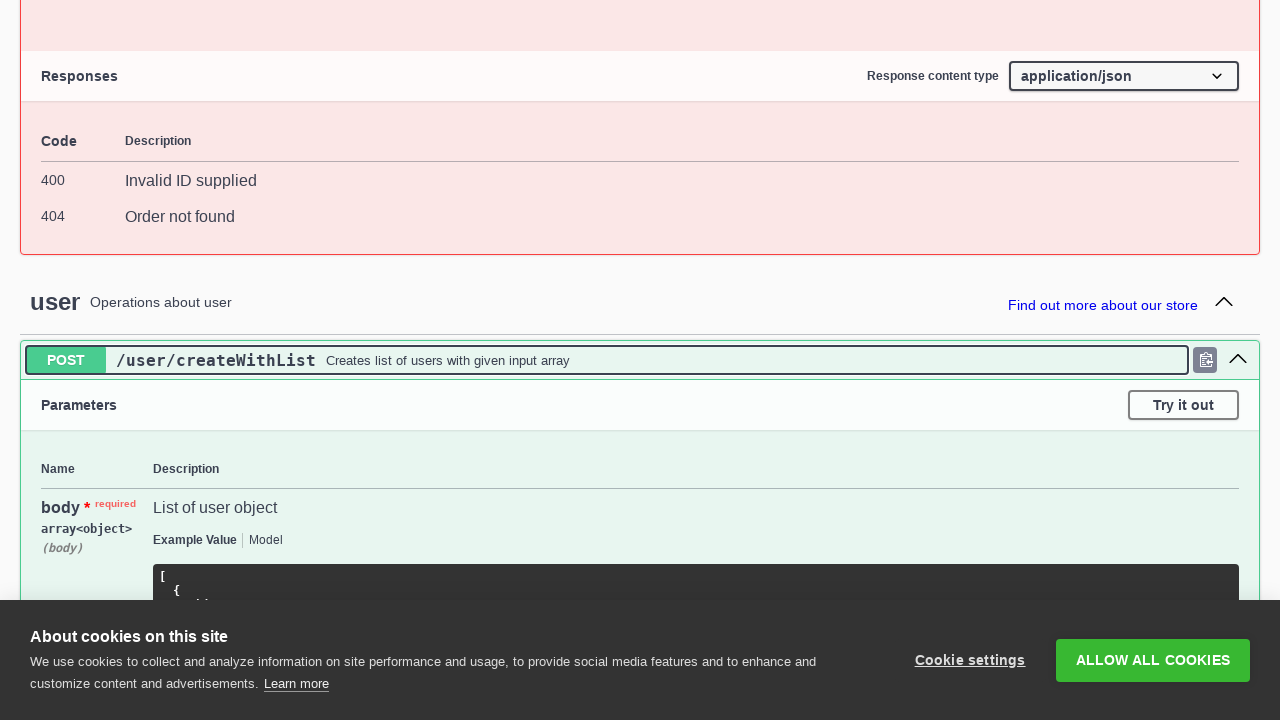

Clicked method 13 to expand it at (640, 360) on .opblock >> nth=13 >> .opblock-summary
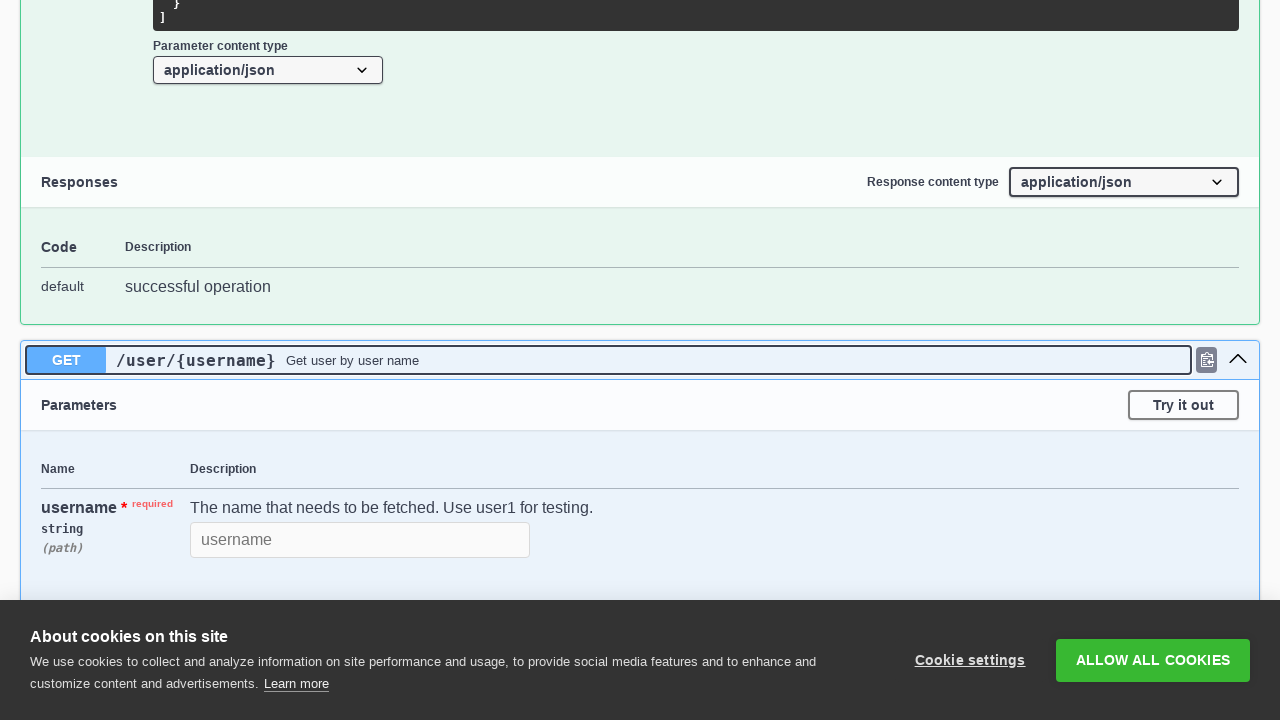

Waited for expand animation on method 13 to complete
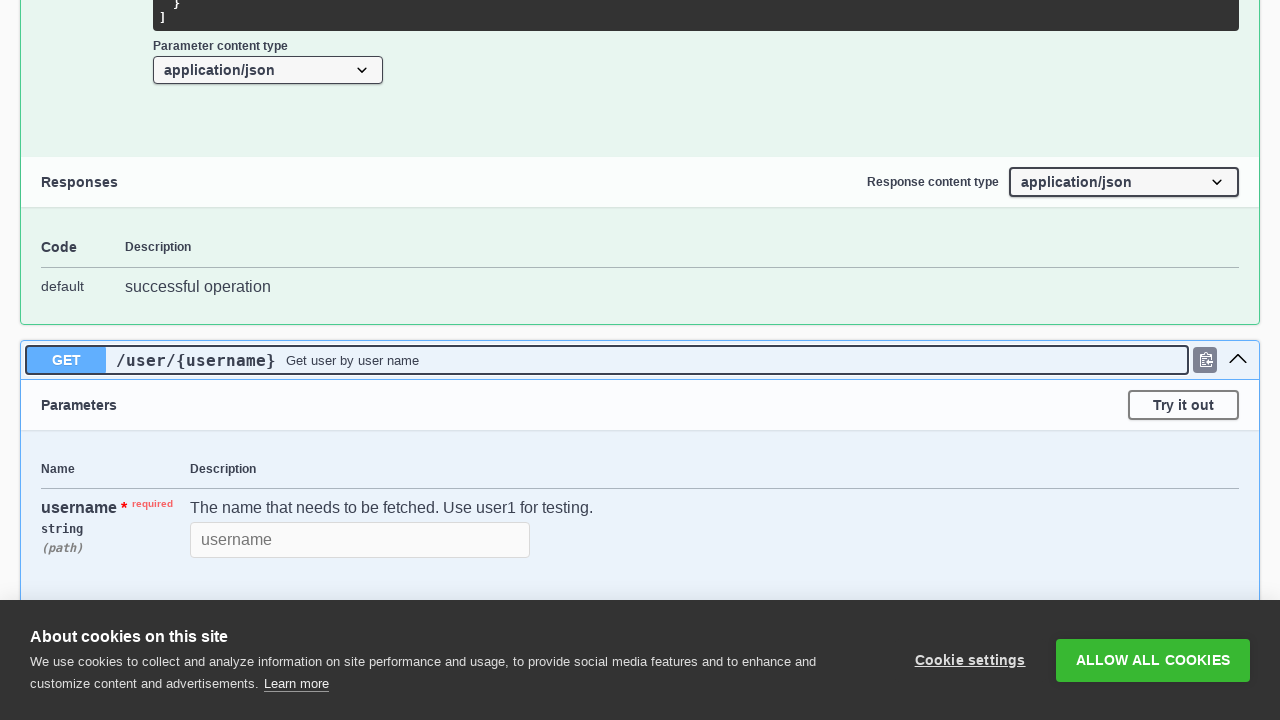

Clicked method 14 to expand it at (640, 360) on .opblock >> nth=14 >> .opblock-summary
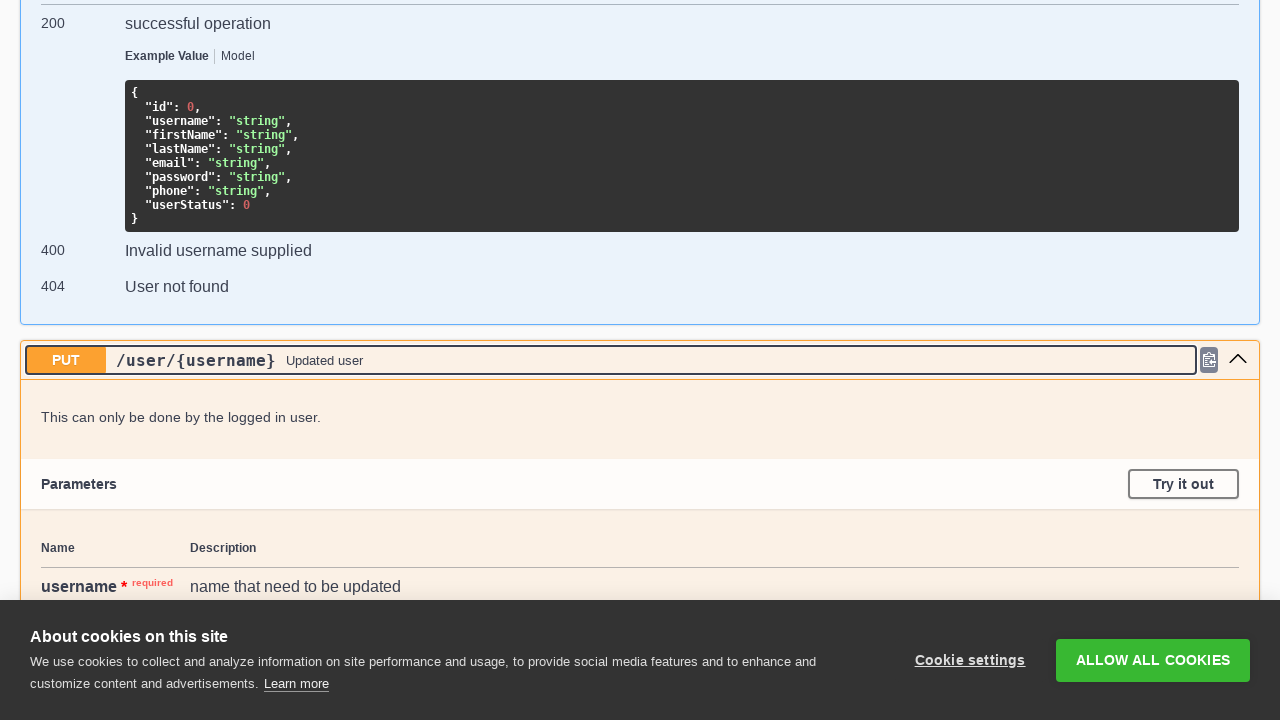

Waited for expand animation on method 14 to complete
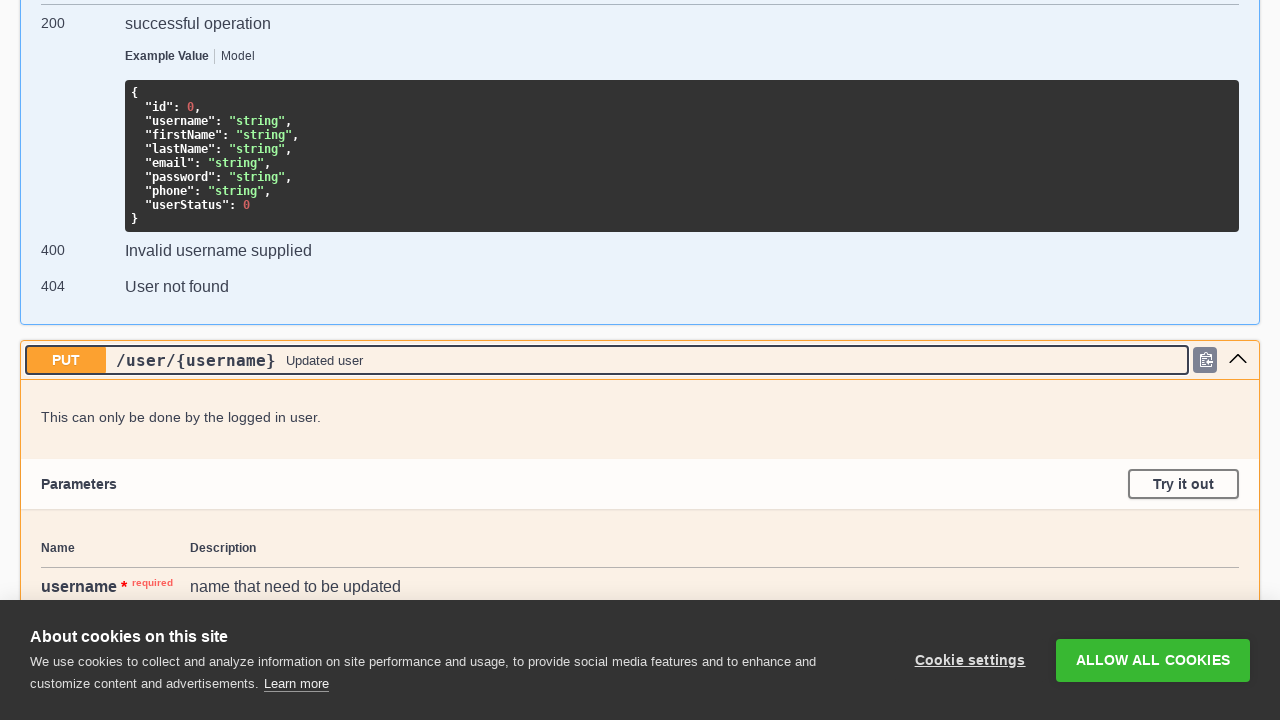

Clicked method 15 to expand it at (640, 360) on .opblock >> nth=15 >> .opblock-summary
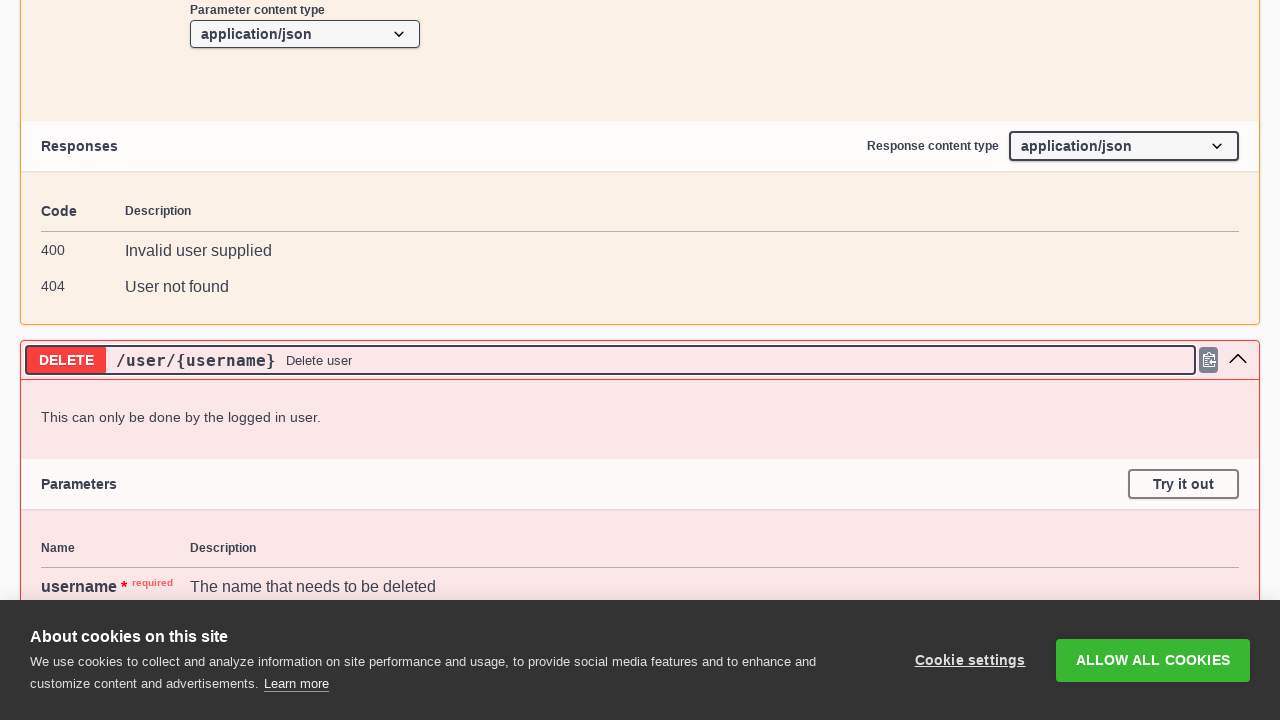

Waited for expand animation on method 15 to complete
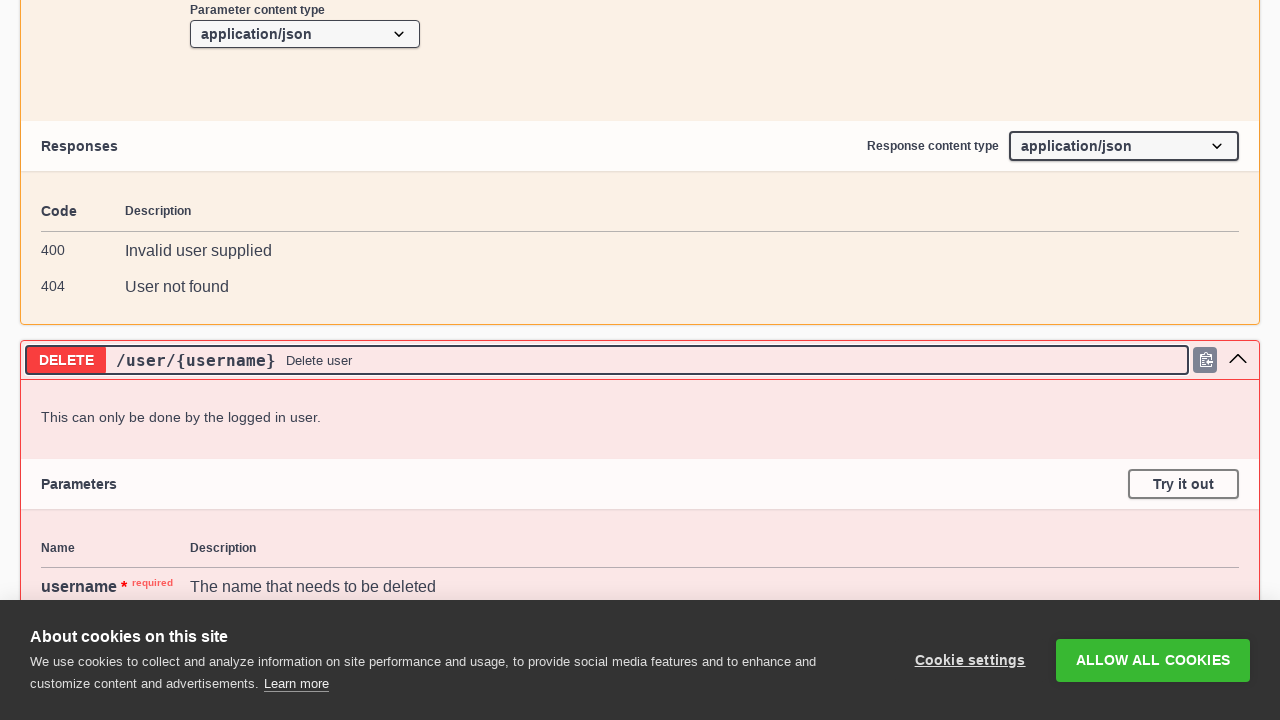

Clicked method 16 to expand it at (640, 360) on .opblock >> nth=16 >> .opblock-summary
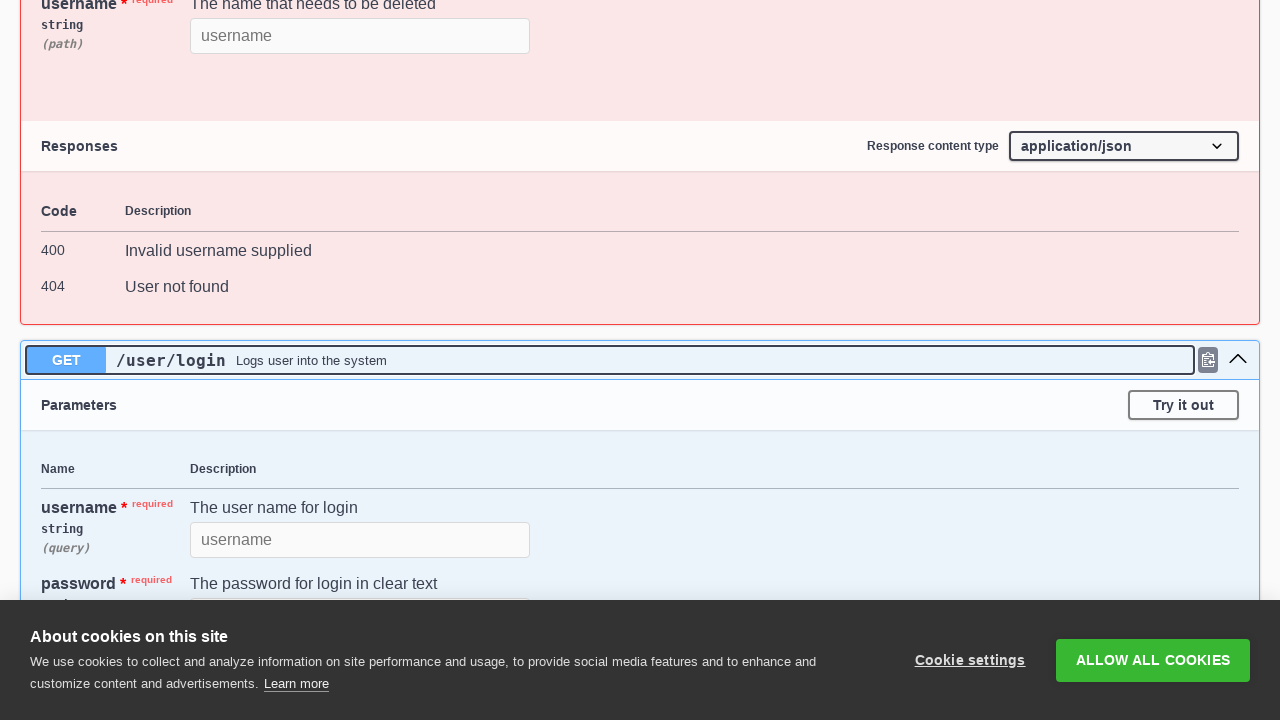

Waited for expand animation on method 16 to complete
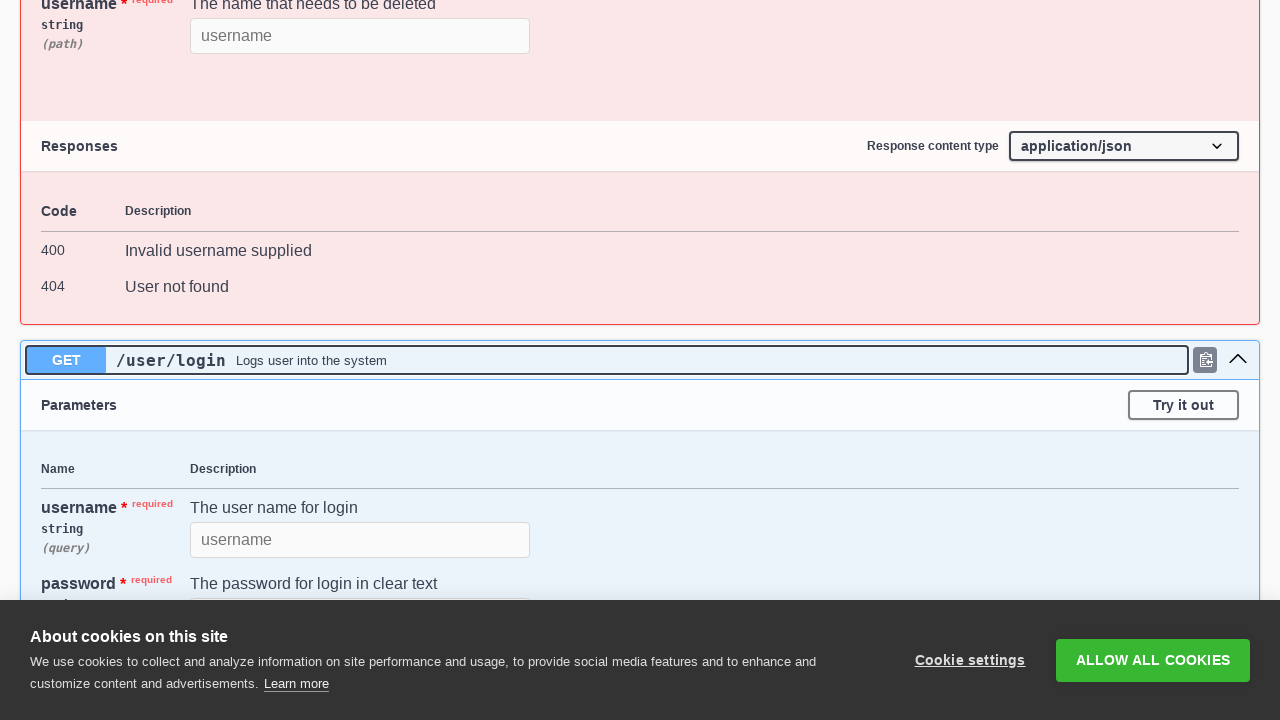

Clicked method 17 to expand it at (640, 361) on .opblock >> nth=17 >> .opblock-summary
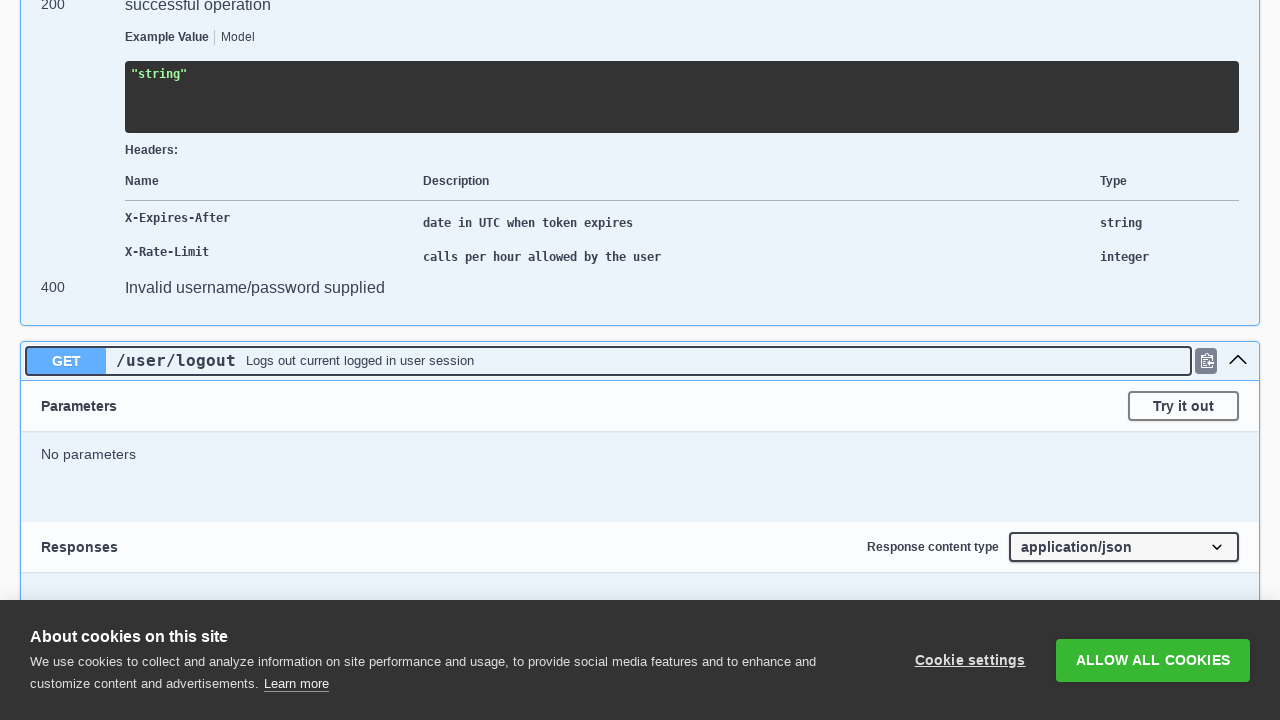

Waited for expand animation on method 17 to complete
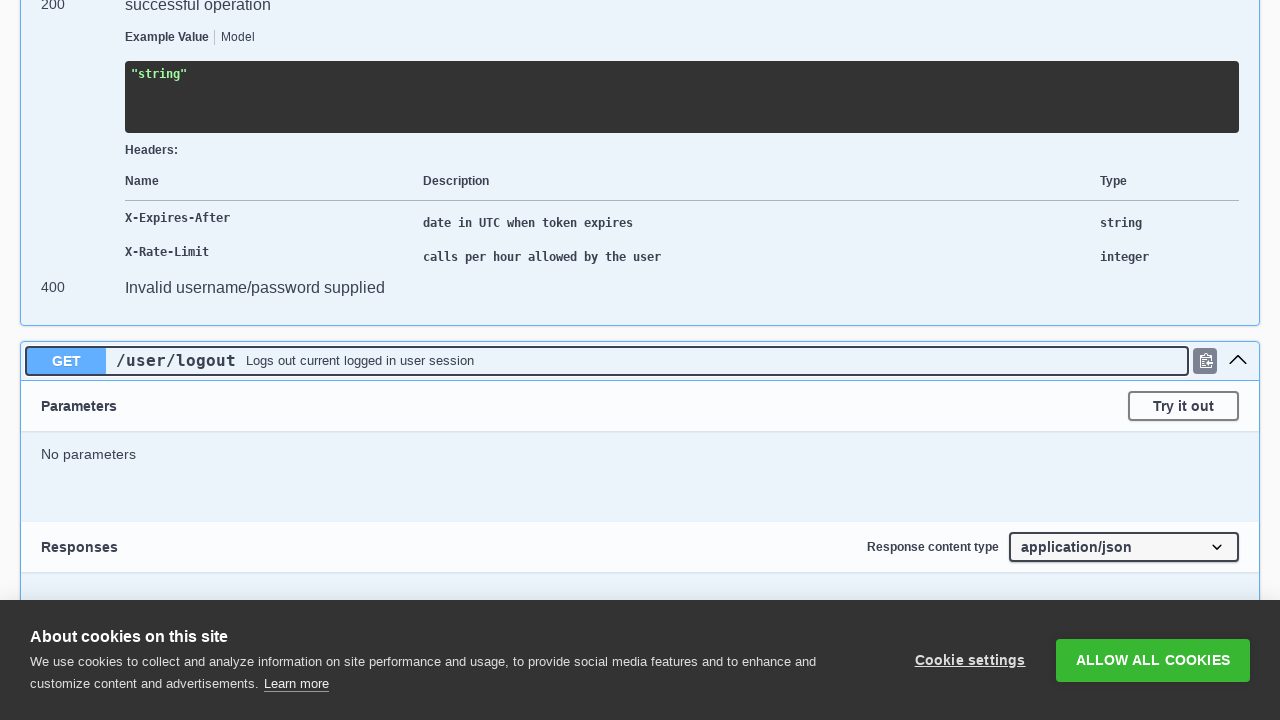

Clicked method 18 to expand it at (640, 361) on .opblock >> nth=18 >> .opblock-summary
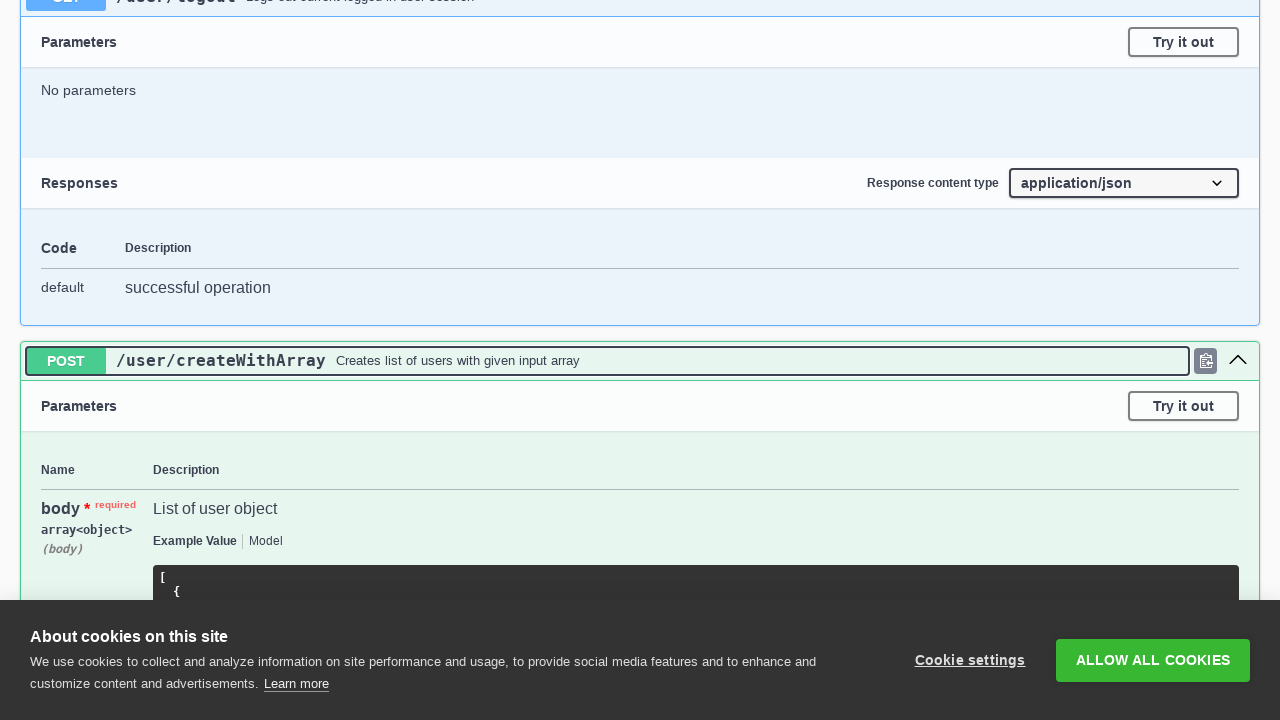

Waited for expand animation on method 18 to complete
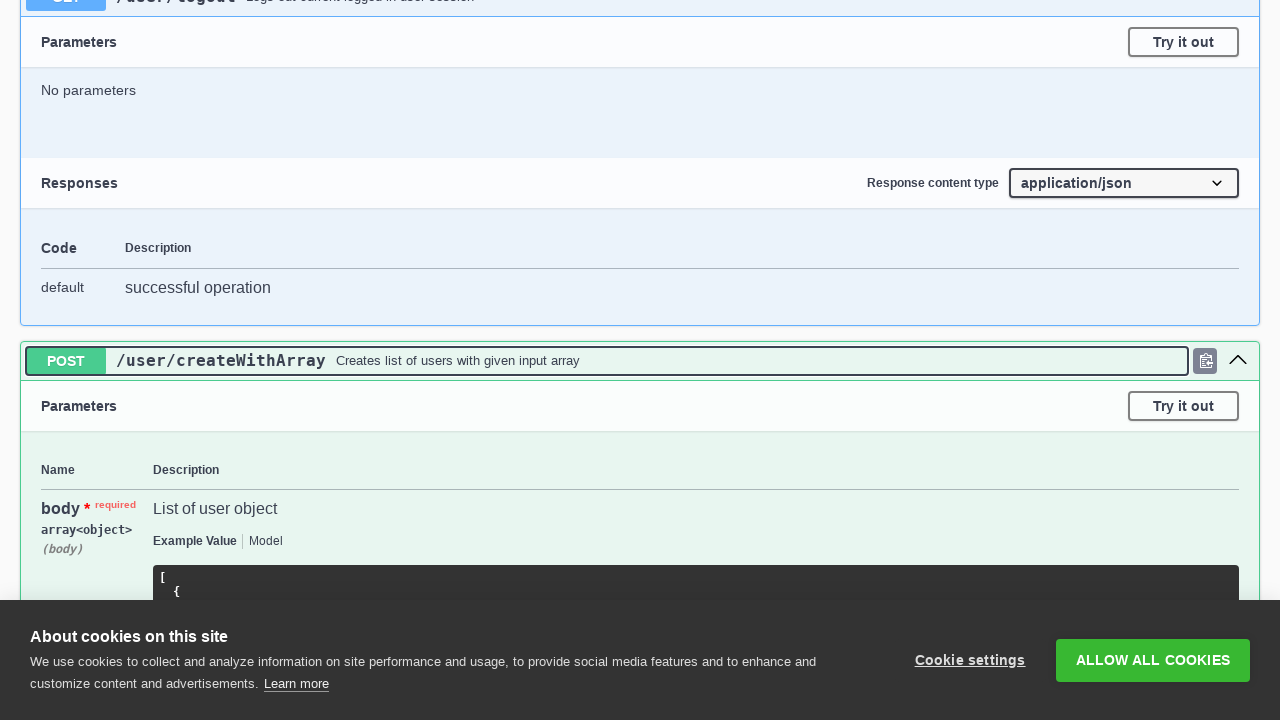

Clicked method 19 to expand it at (640, 361) on .opblock >> nth=19 >> .opblock-summary
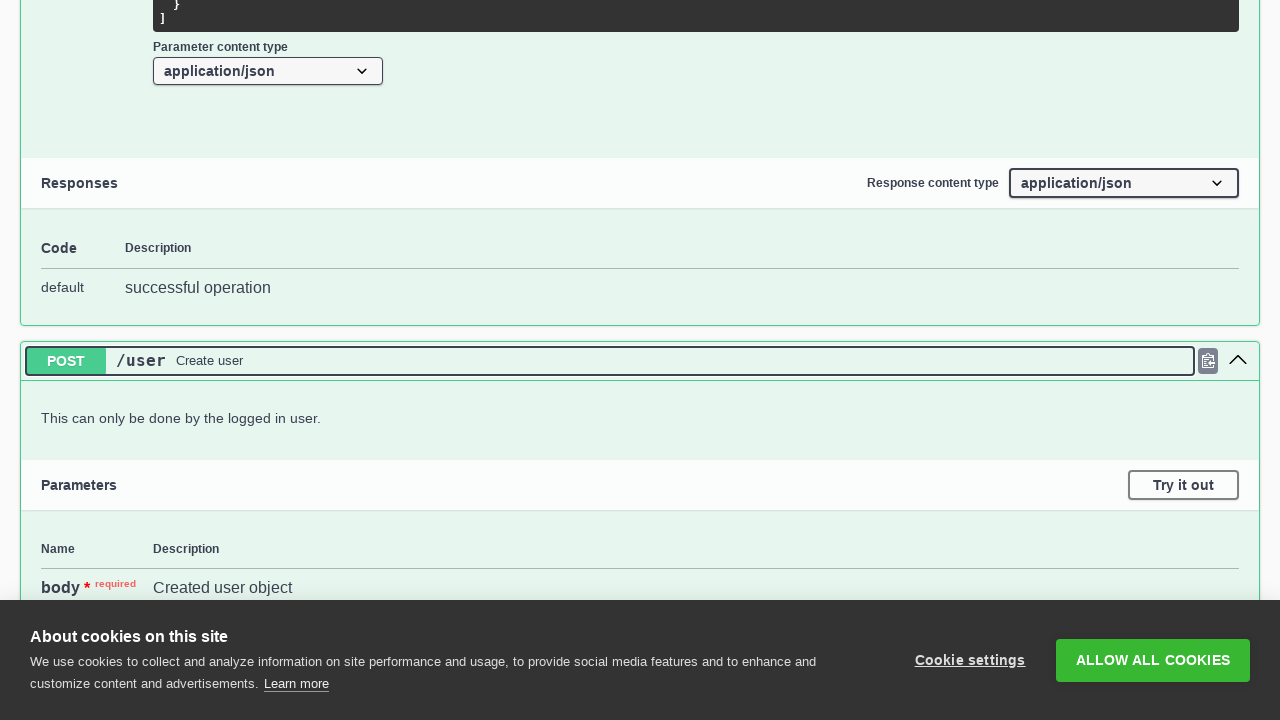

Waited for expand animation on method 19 to complete
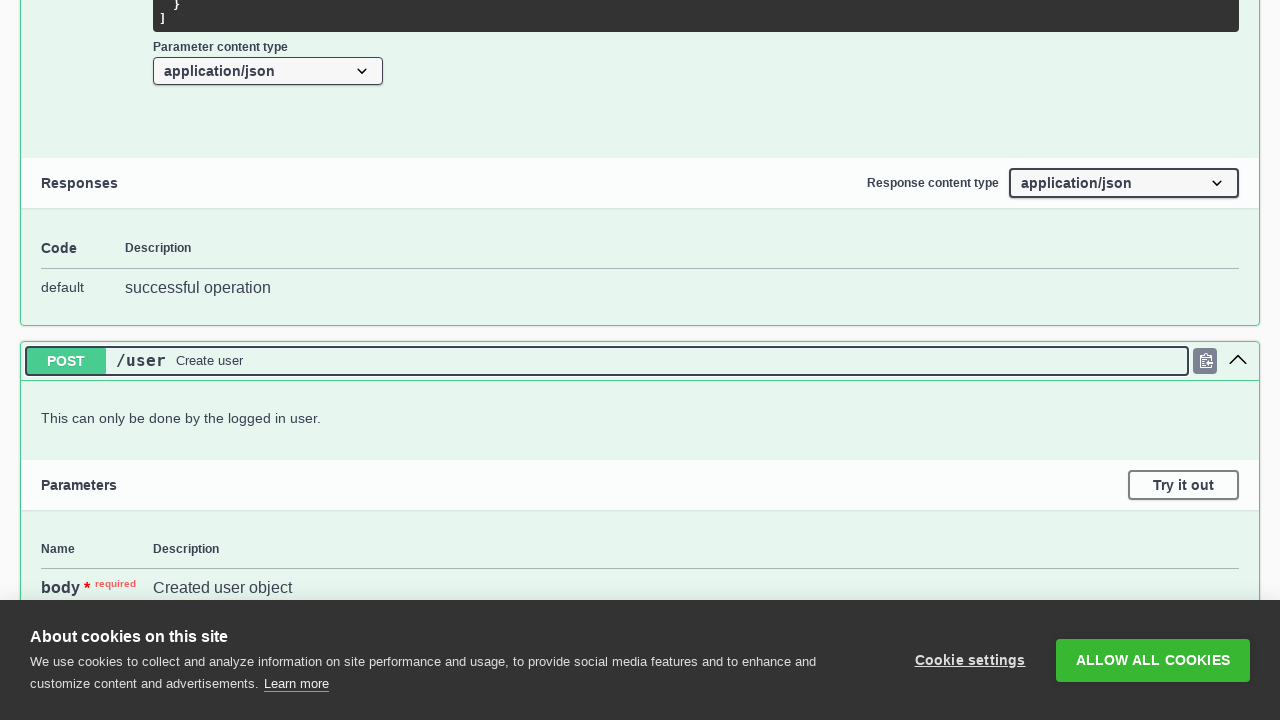

Retrieved class attribute for method 0: opblock opblock-post is-open
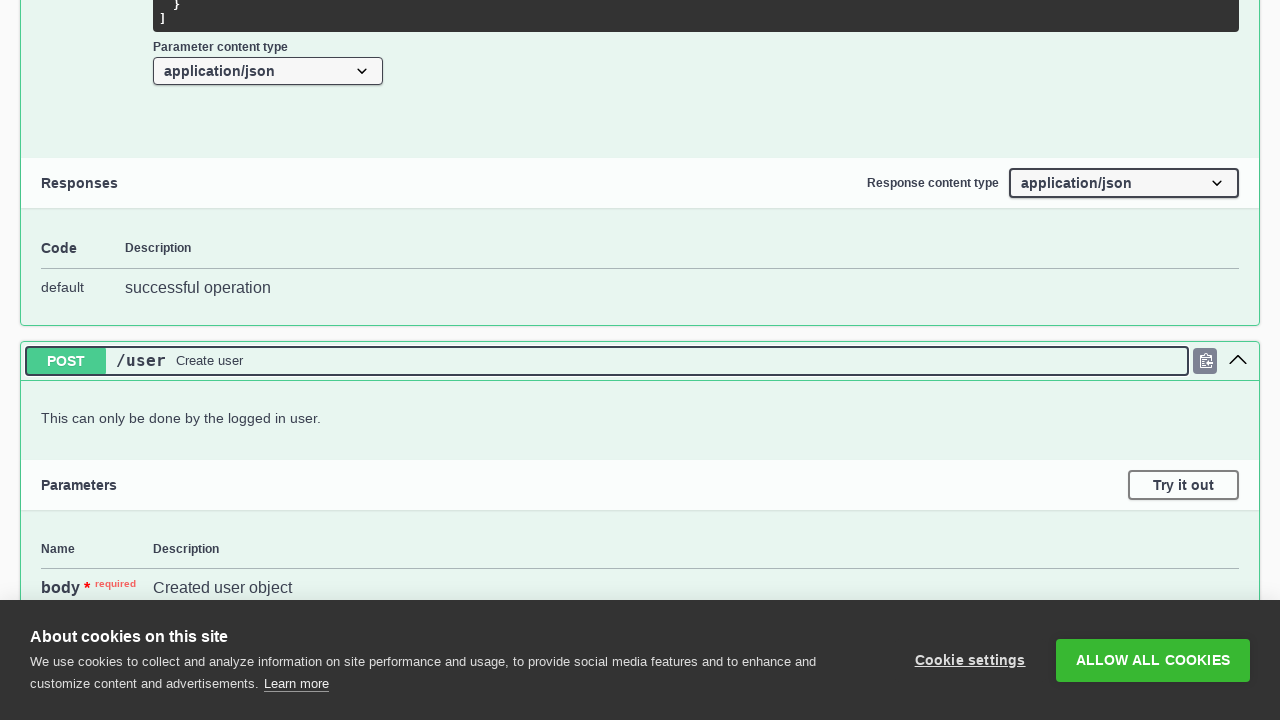

Verified method 0 is expanded (has 'is-open' class)
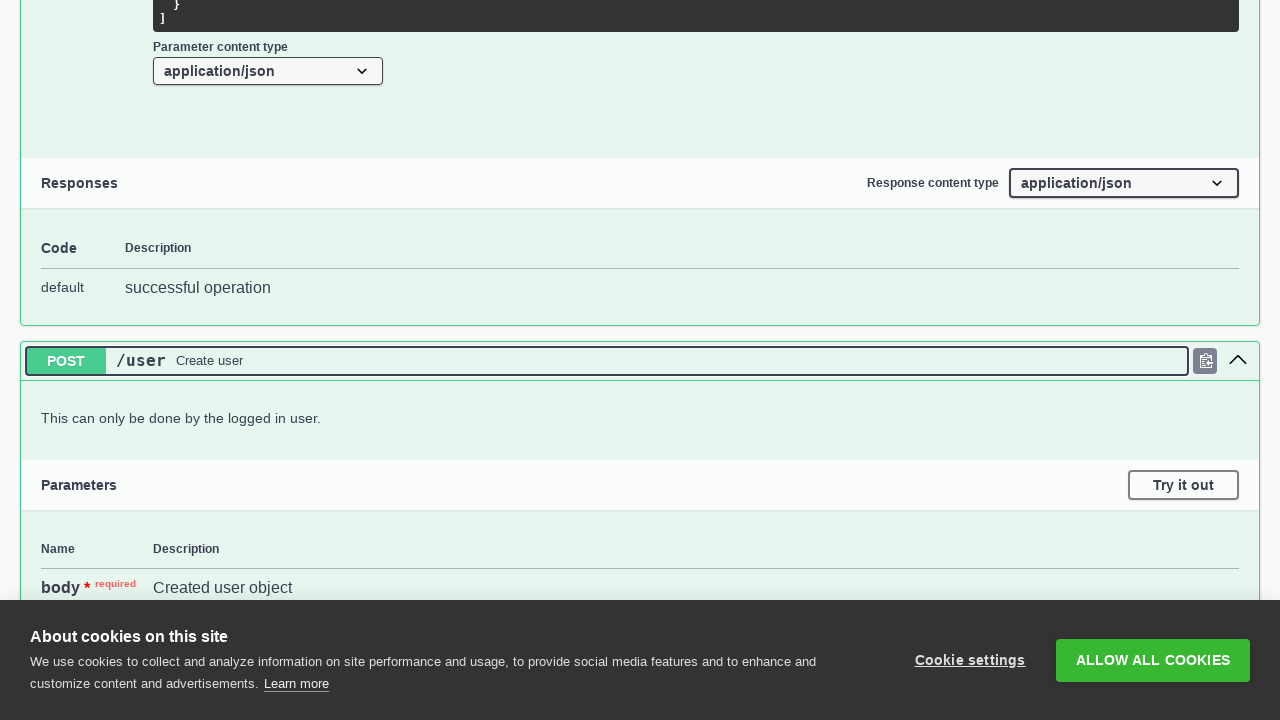

Retrieved class attribute for method 1: opblock opblock-post is-open
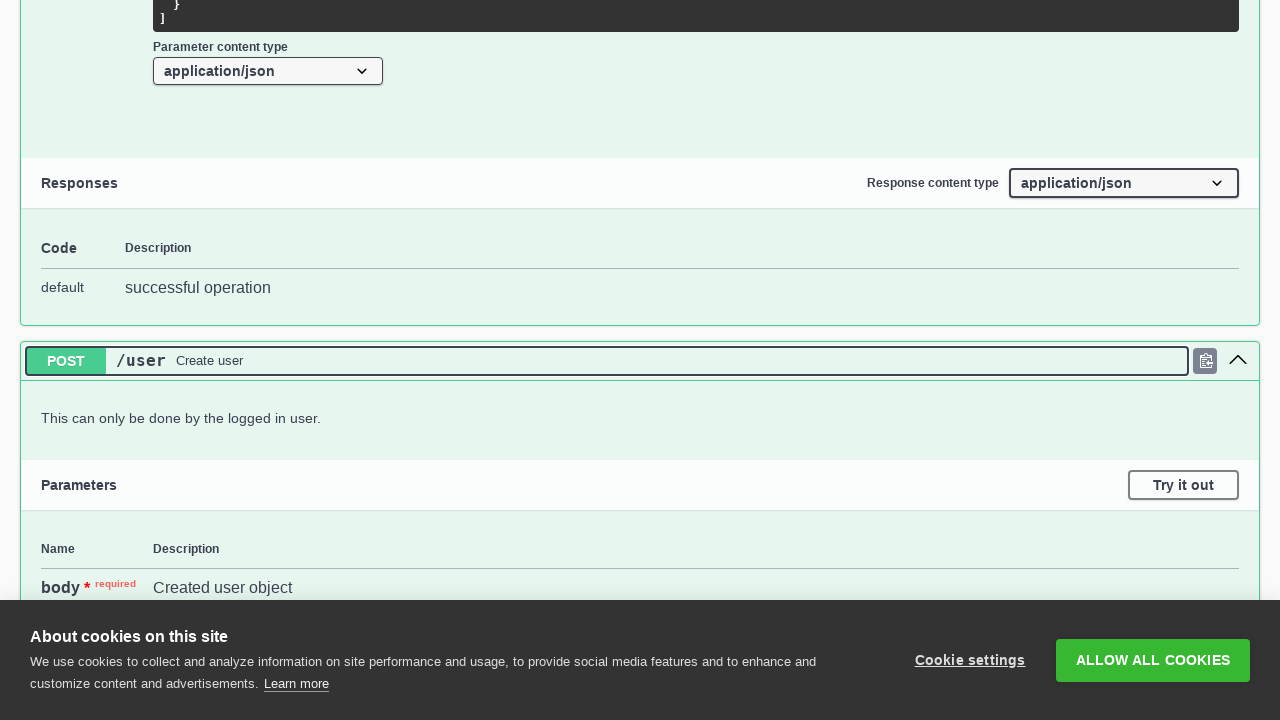

Verified method 1 is expanded (has 'is-open' class)
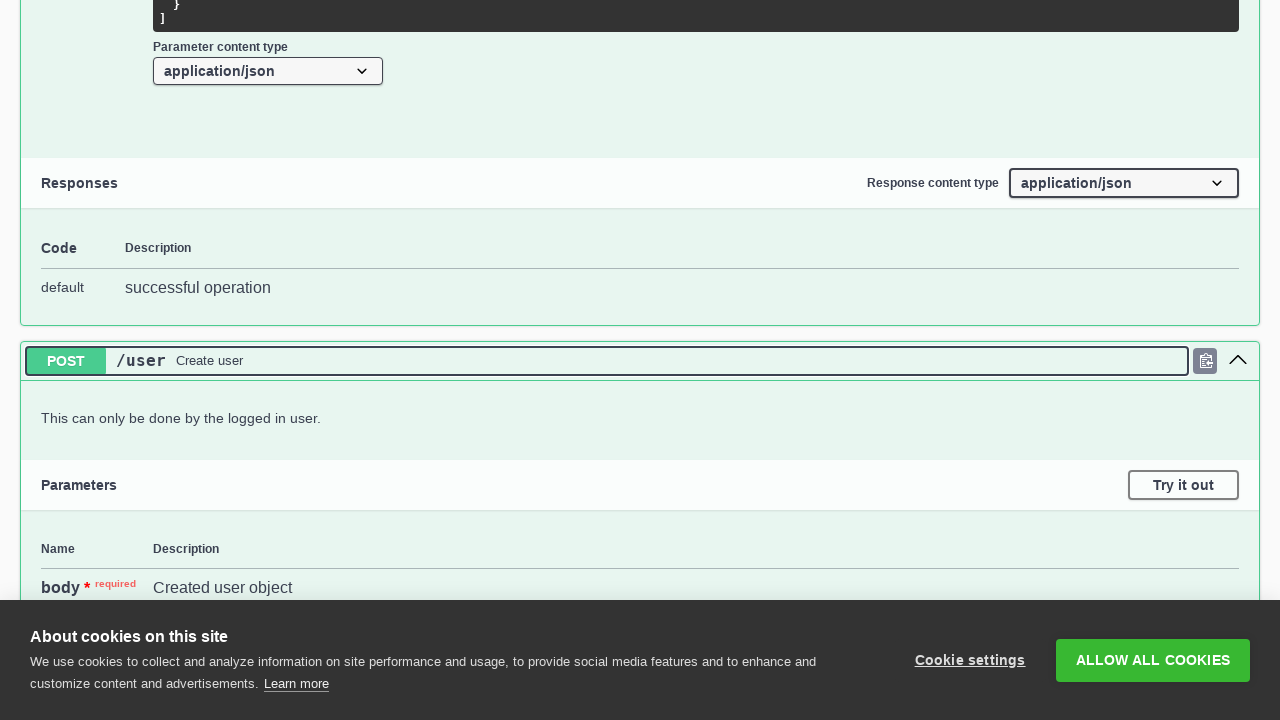

Retrieved class attribute for method 2: opblock opblock-put is-open
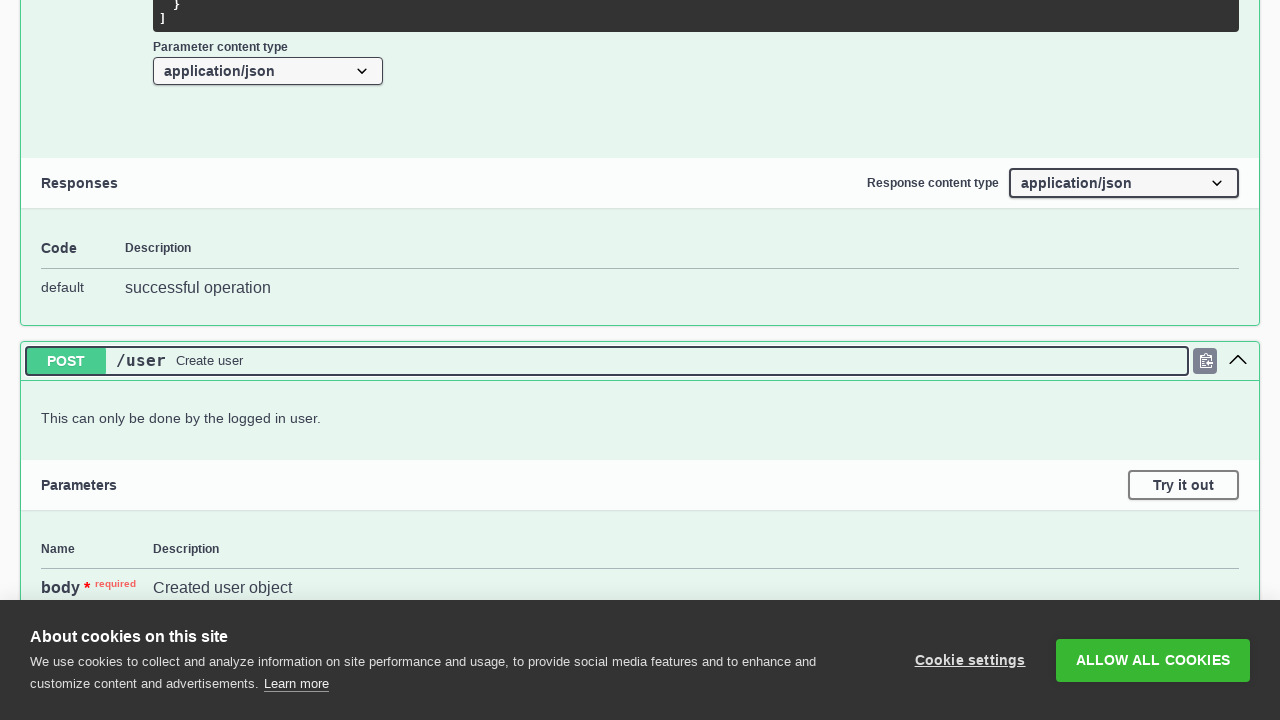

Verified method 2 is expanded (has 'is-open' class)
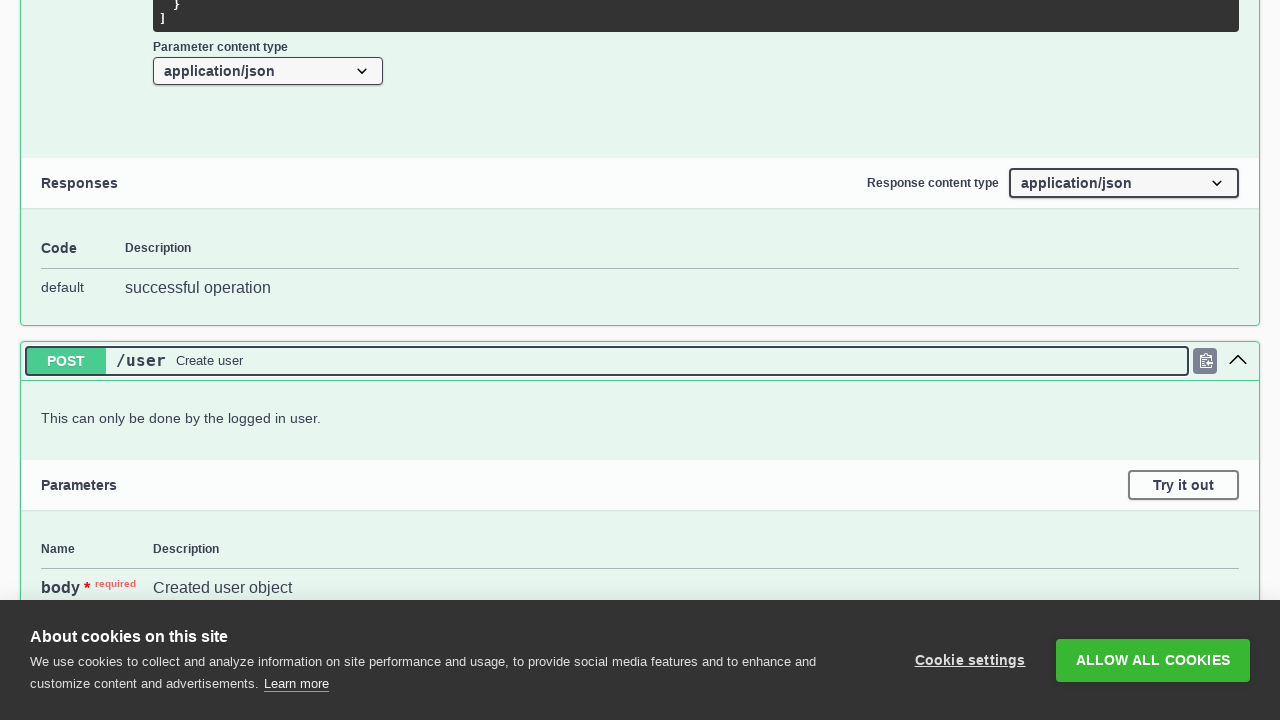

Retrieved class attribute for method 3: opblock opblock-get is-open
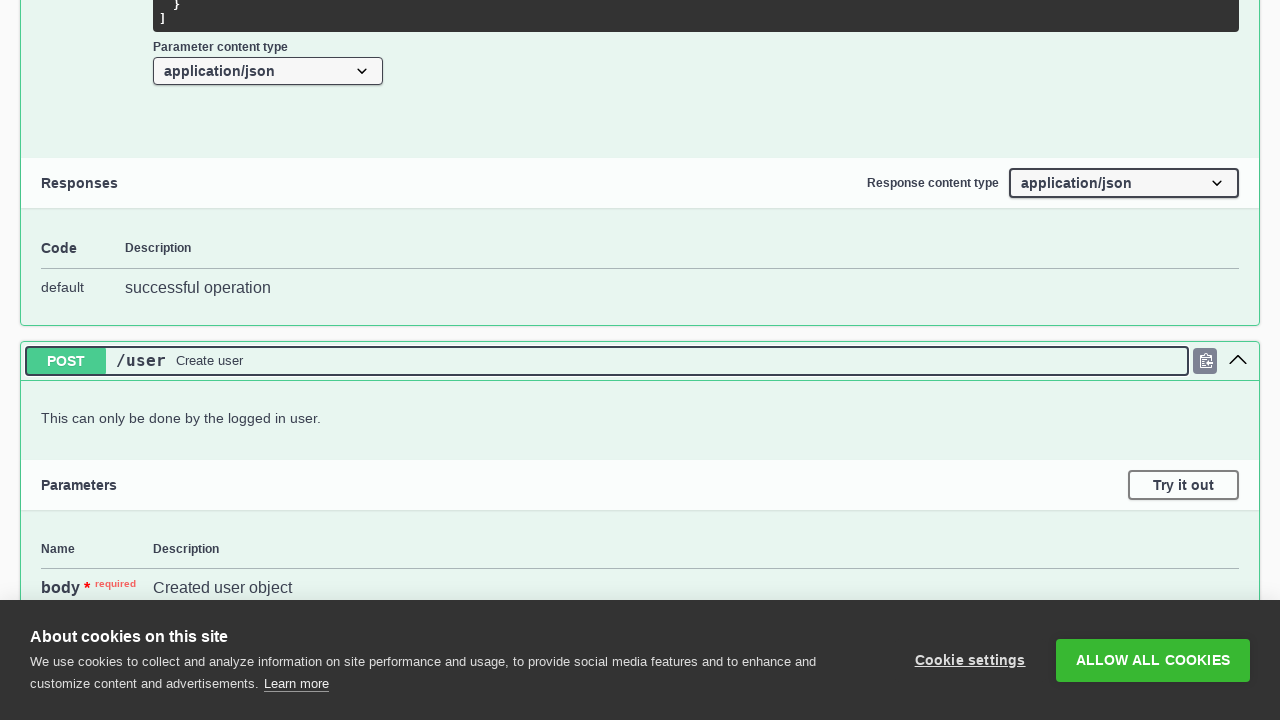

Verified method 3 is expanded (has 'is-open' class)
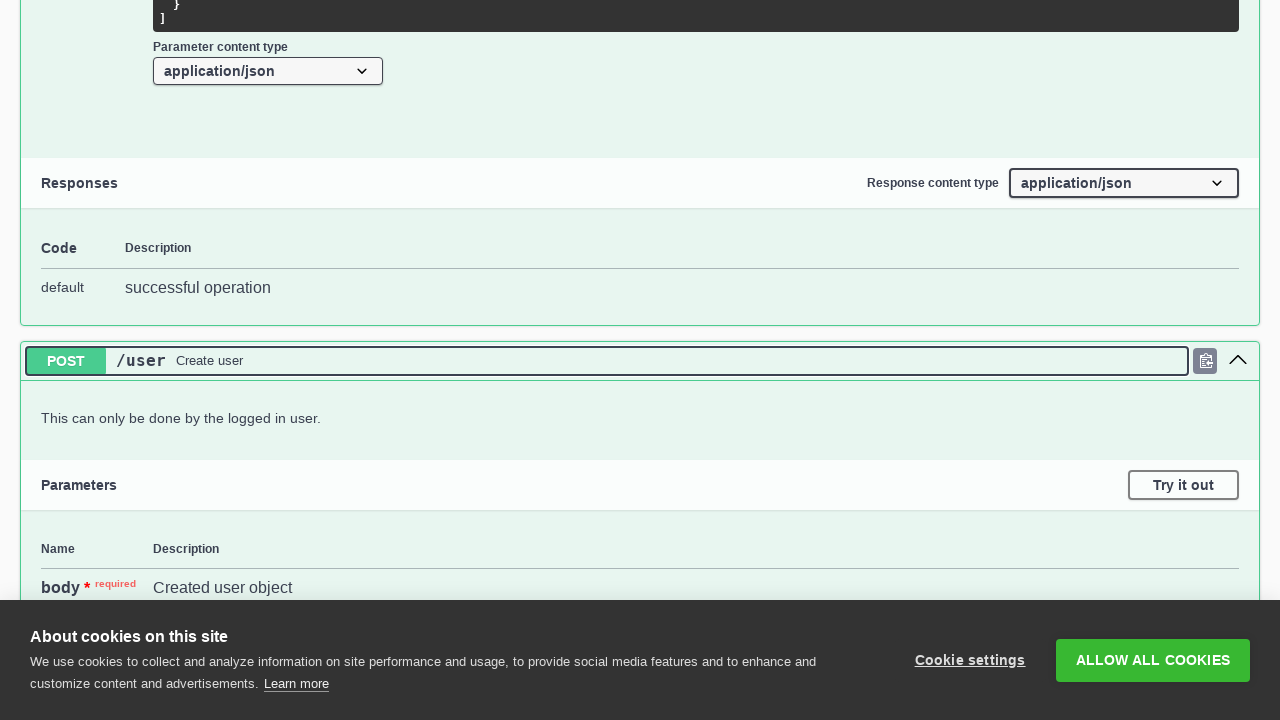

Retrieved class attribute for method 4: opblock opblock-deprecated
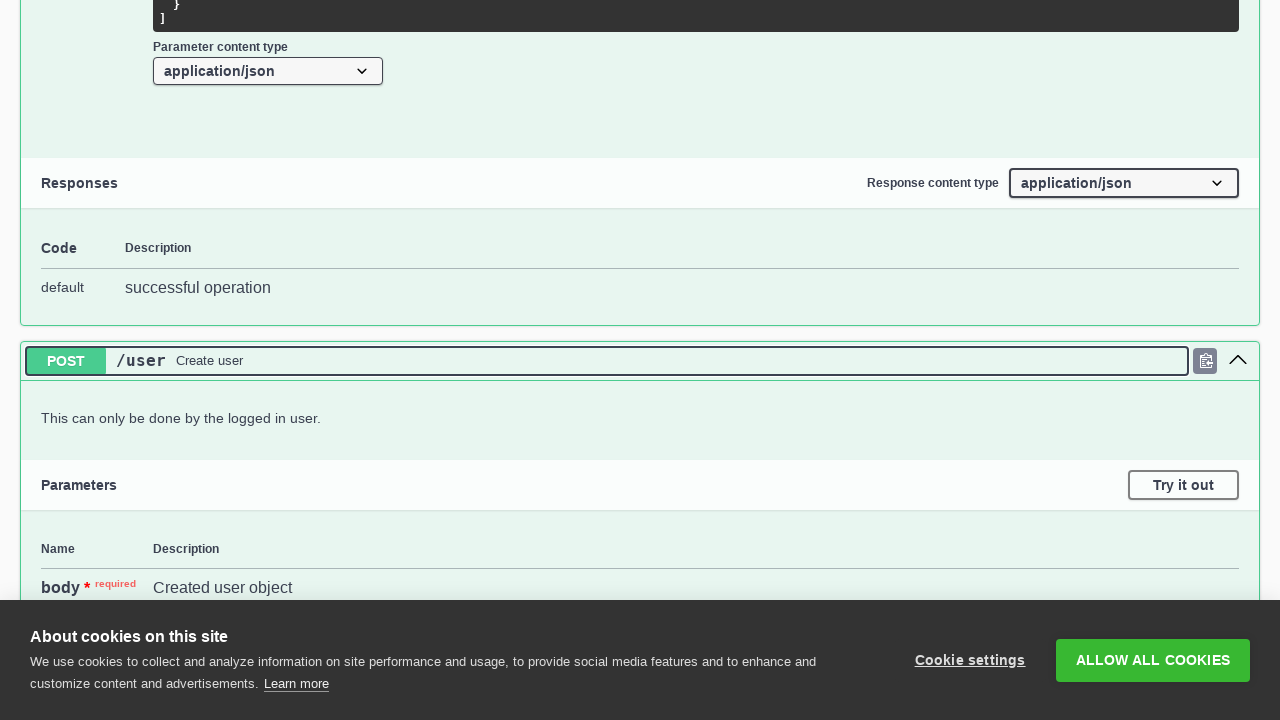

Retrieved class attribute for method 5: opblock opblock-get is-open
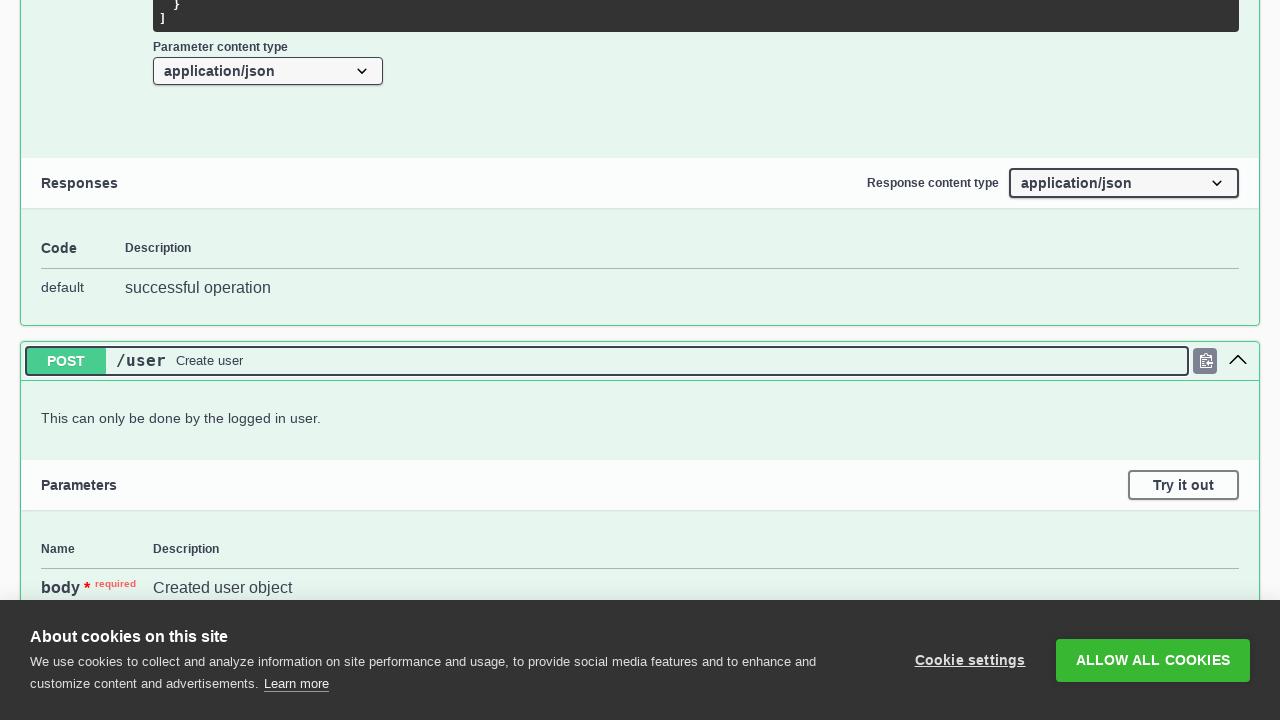

Verified method 5 is expanded (has 'is-open' class)
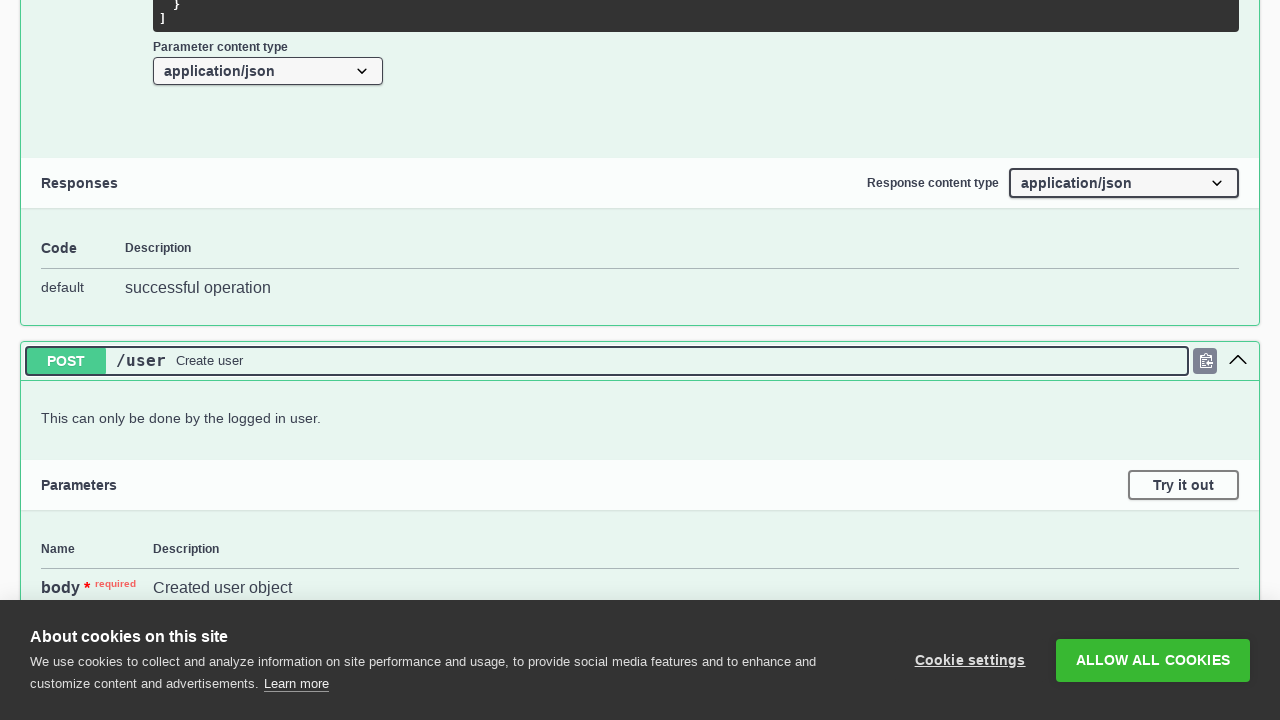

Retrieved class attribute for method 6: opblock opblock-post is-open
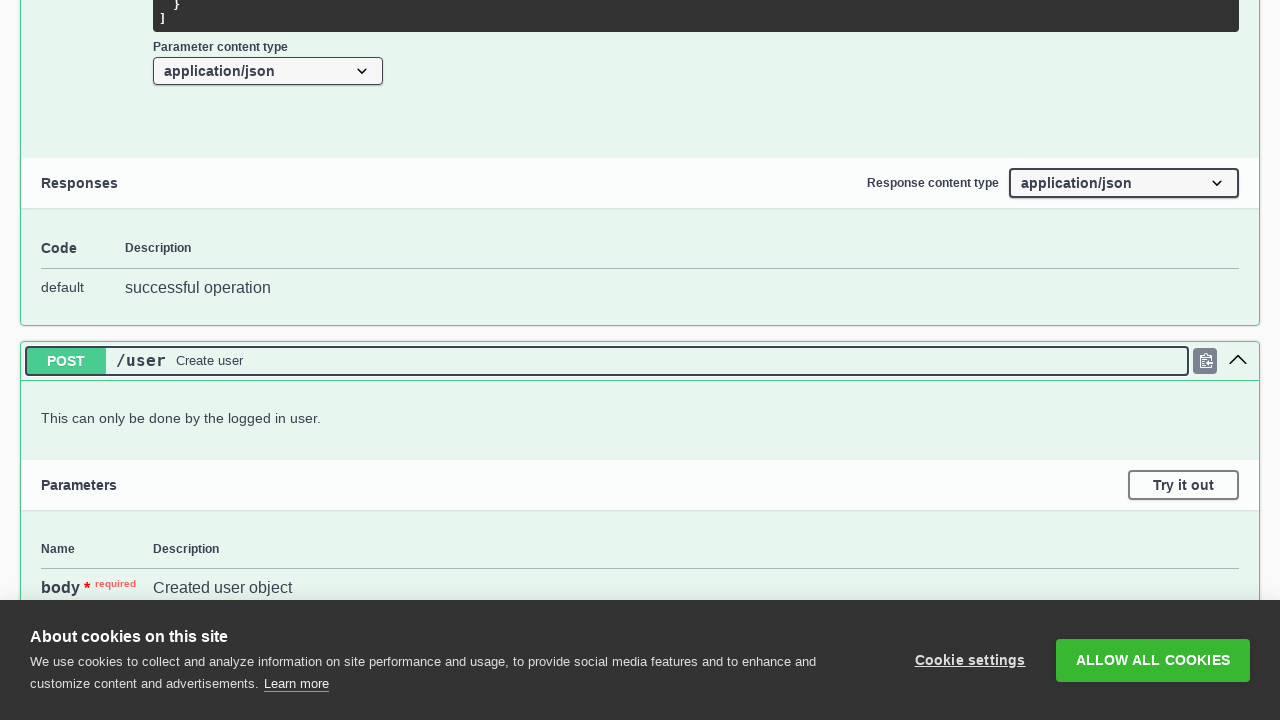

Verified method 6 is expanded (has 'is-open' class)
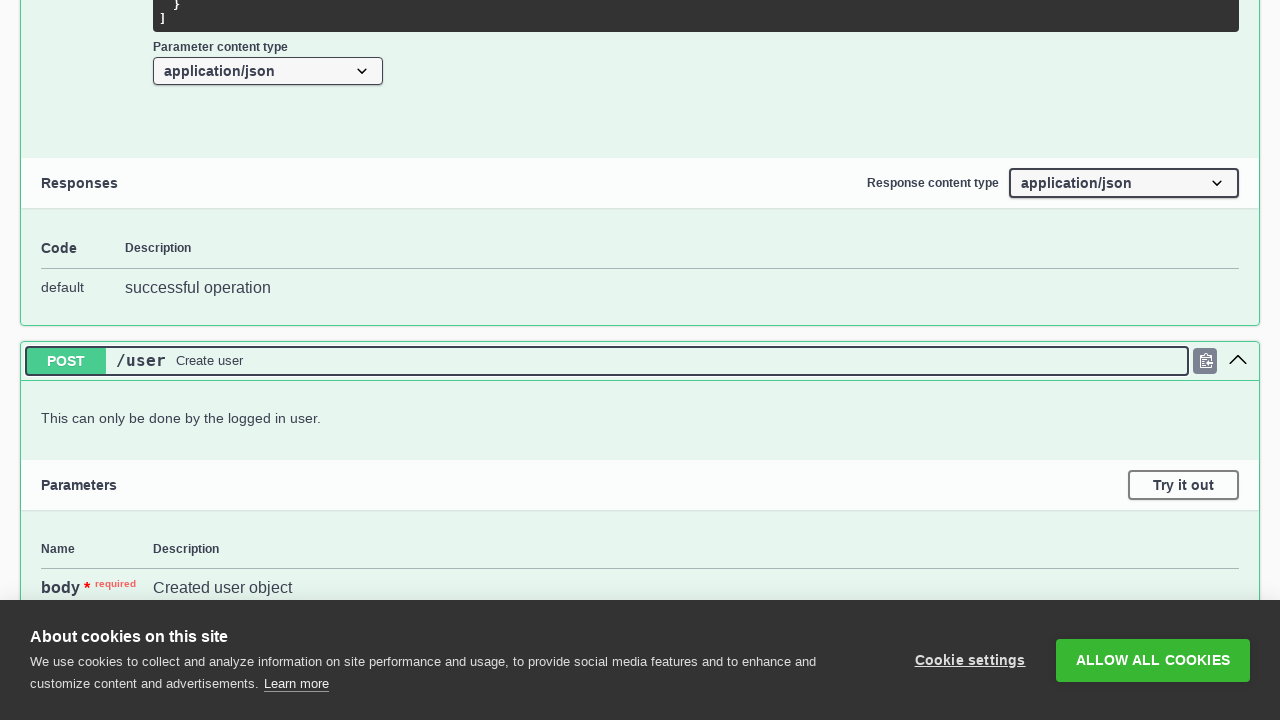

Retrieved class attribute for method 7: opblock opblock-delete is-open
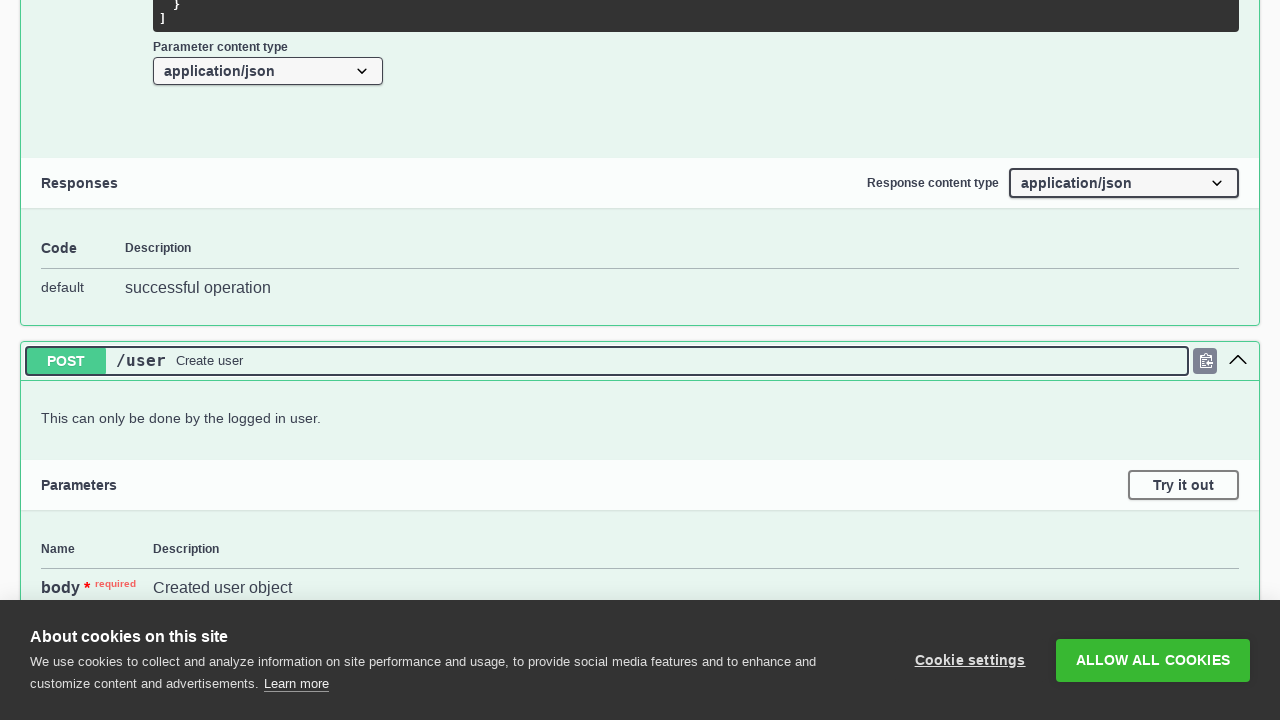

Verified method 7 is expanded (has 'is-open' class)
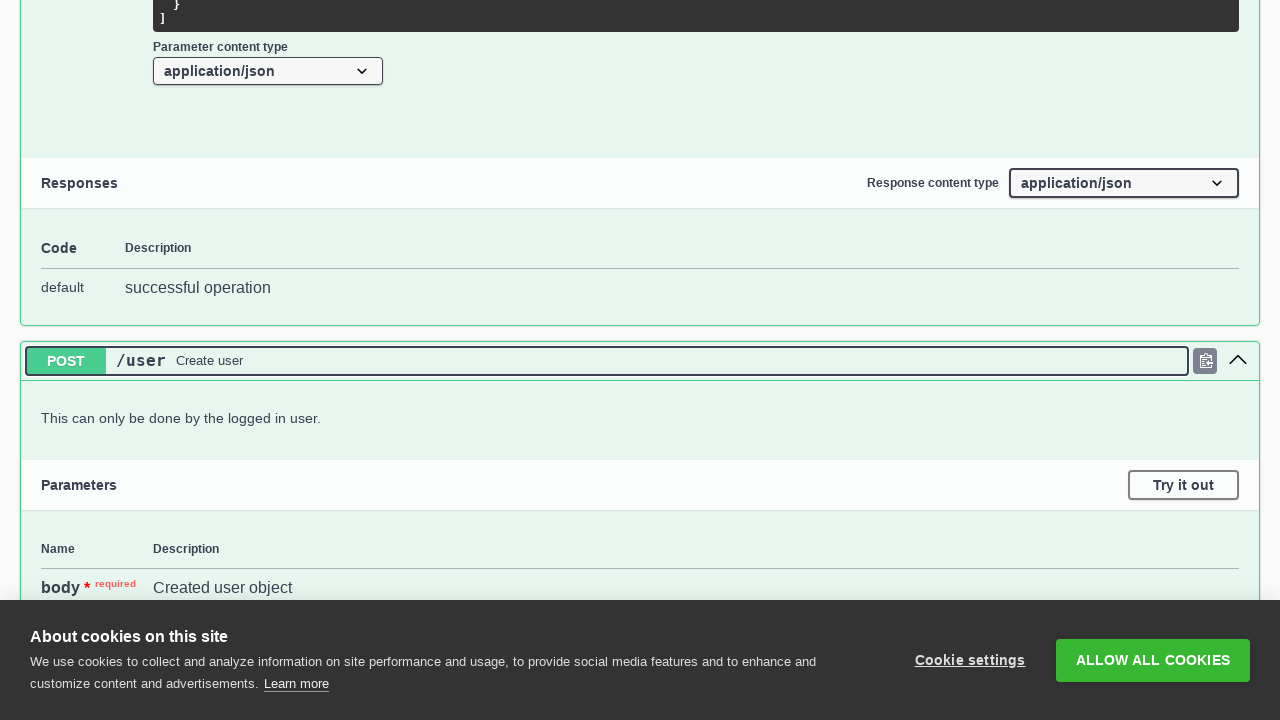

Retrieved class attribute for method 8: opblock opblock-get is-open
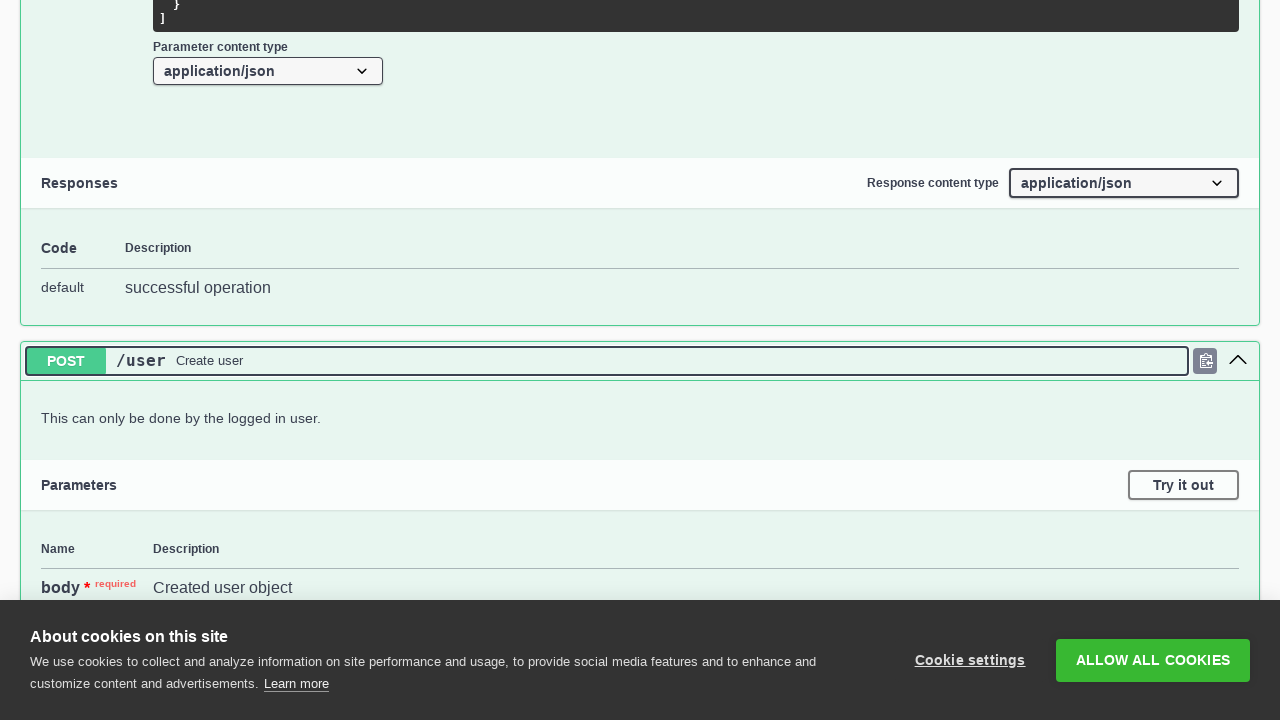

Verified method 8 is expanded (has 'is-open' class)
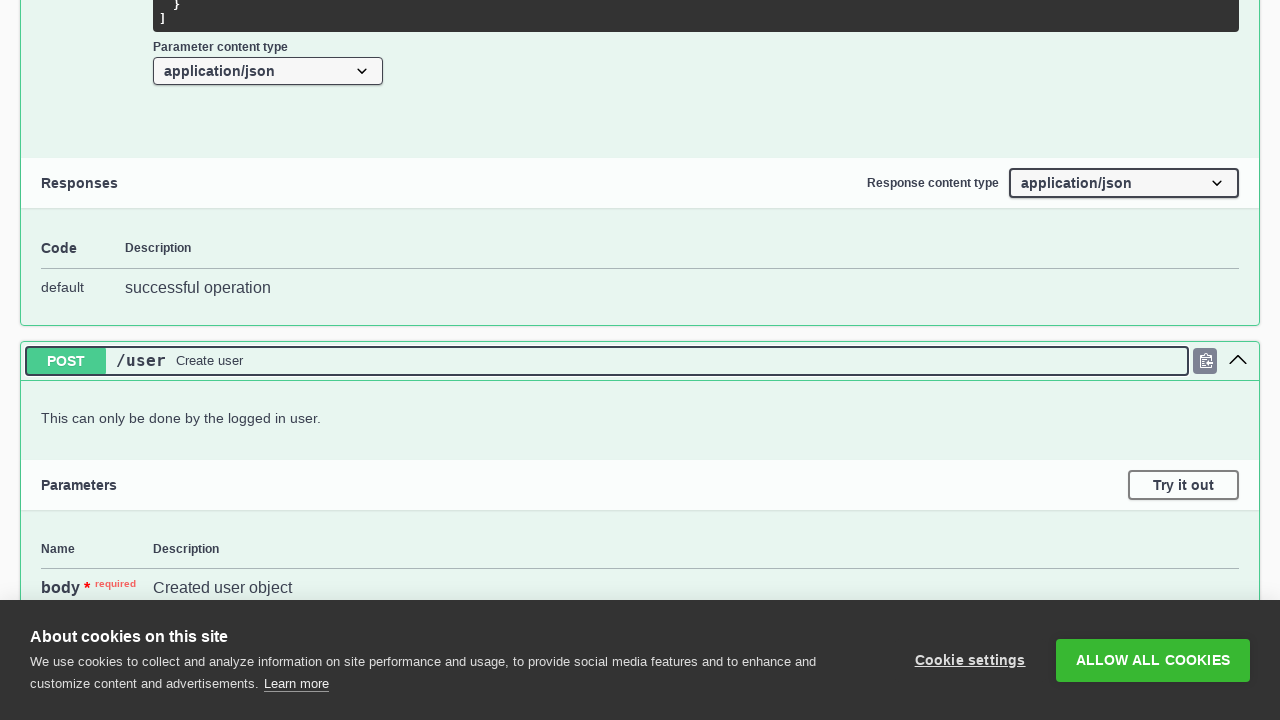

Retrieved class attribute for method 9: opblock opblock-post is-open
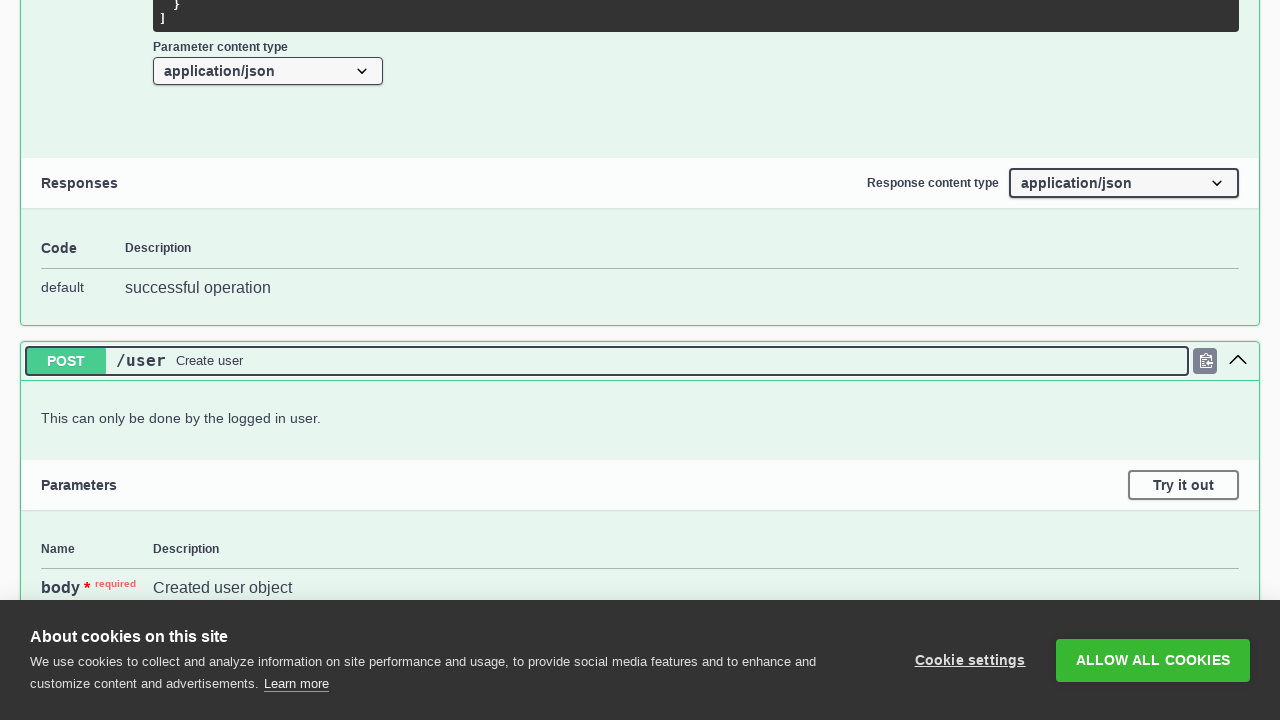

Verified method 9 is expanded (has 'is-open' class)
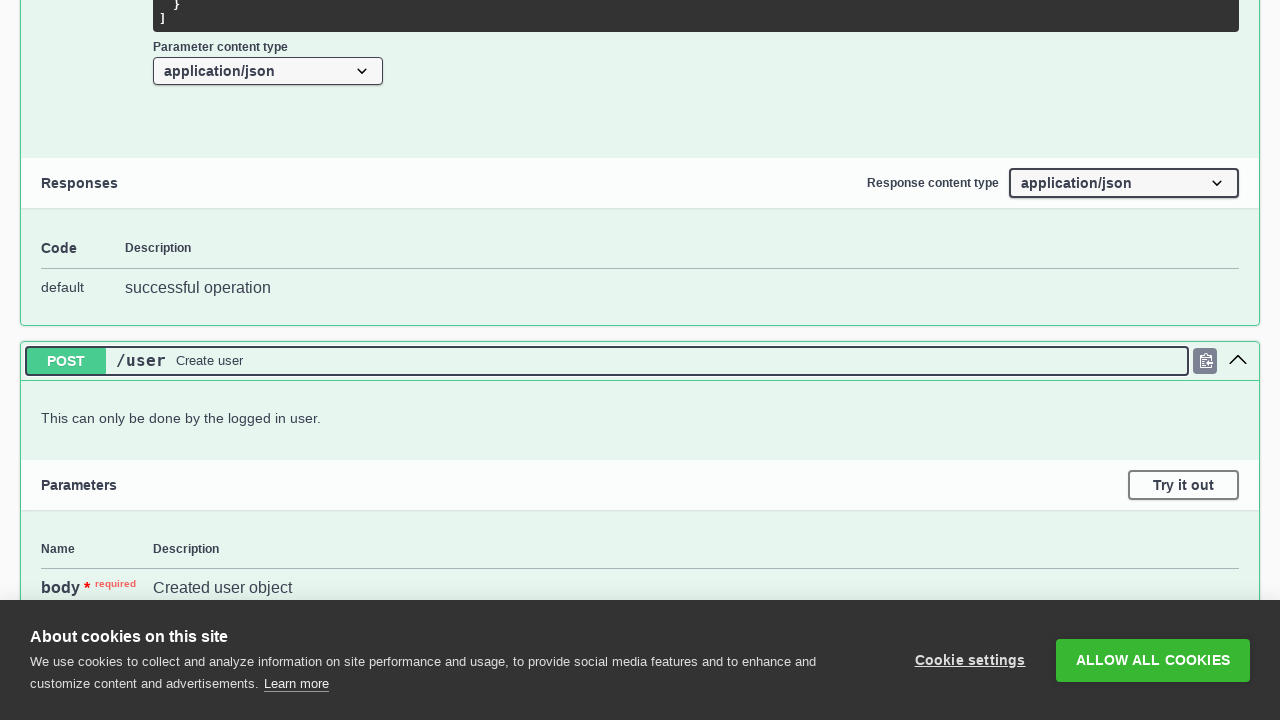

Retrieved class attribute for method 10: opblock opblock-get is-open
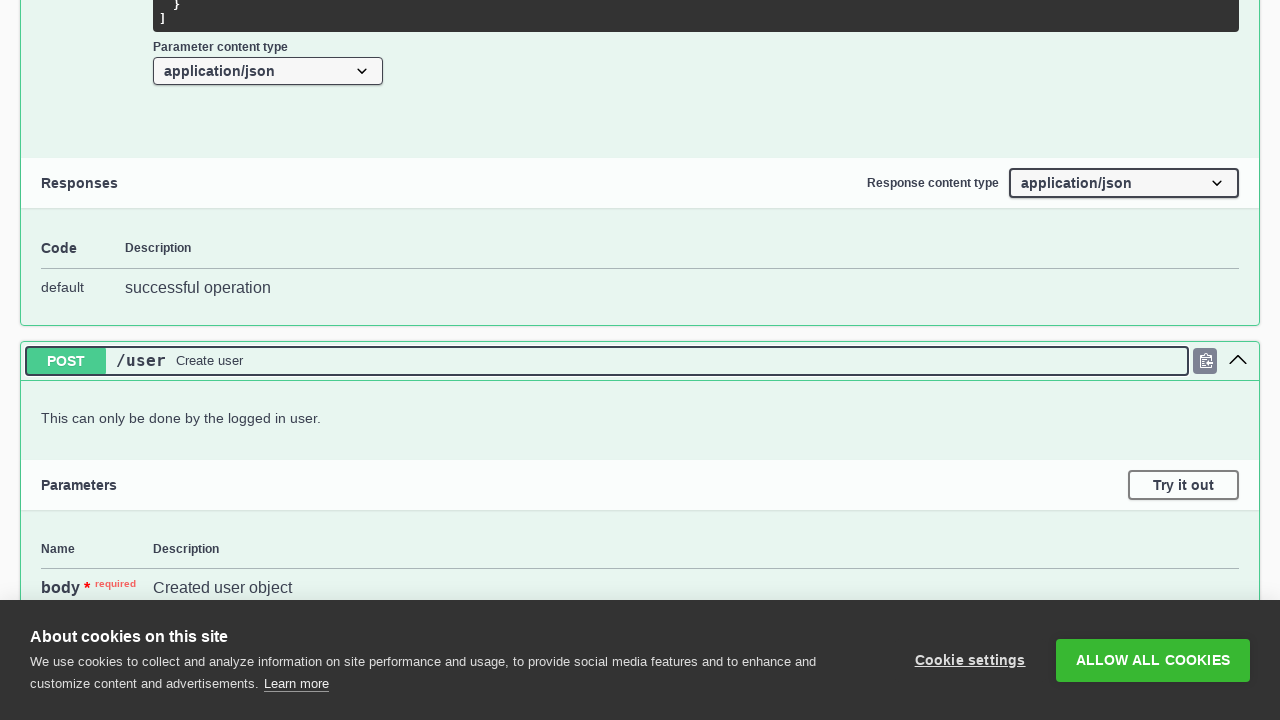

Verified method 10 is expanded (has 'is-open' class)
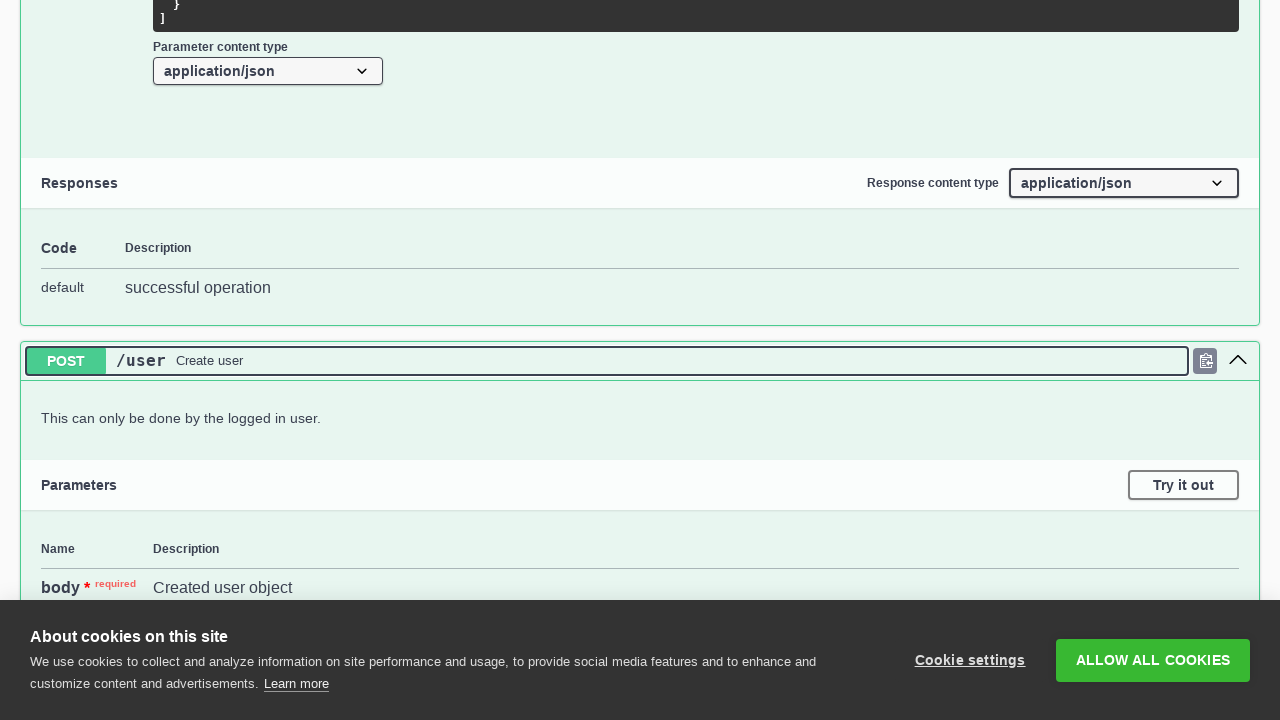

Retrieved class attribute for method 11: opblock opblock-delete is-open
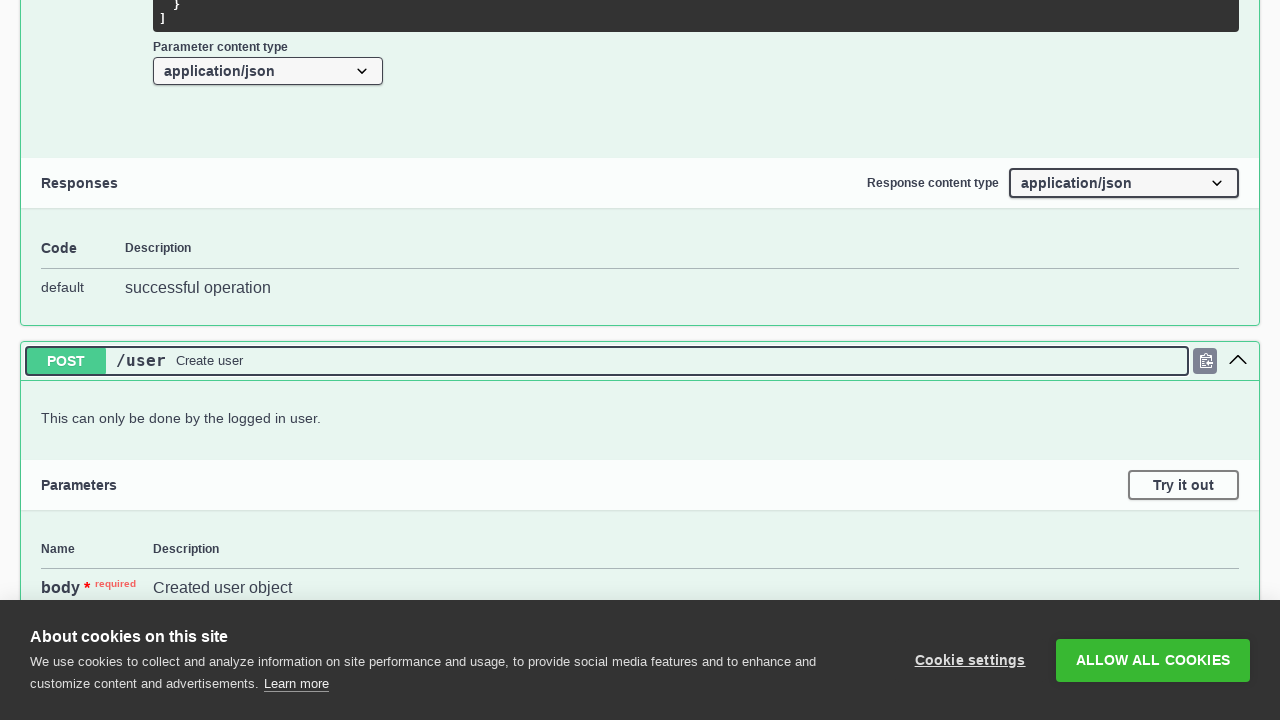

Verified method 11 is expanded (has 'is-open' class)
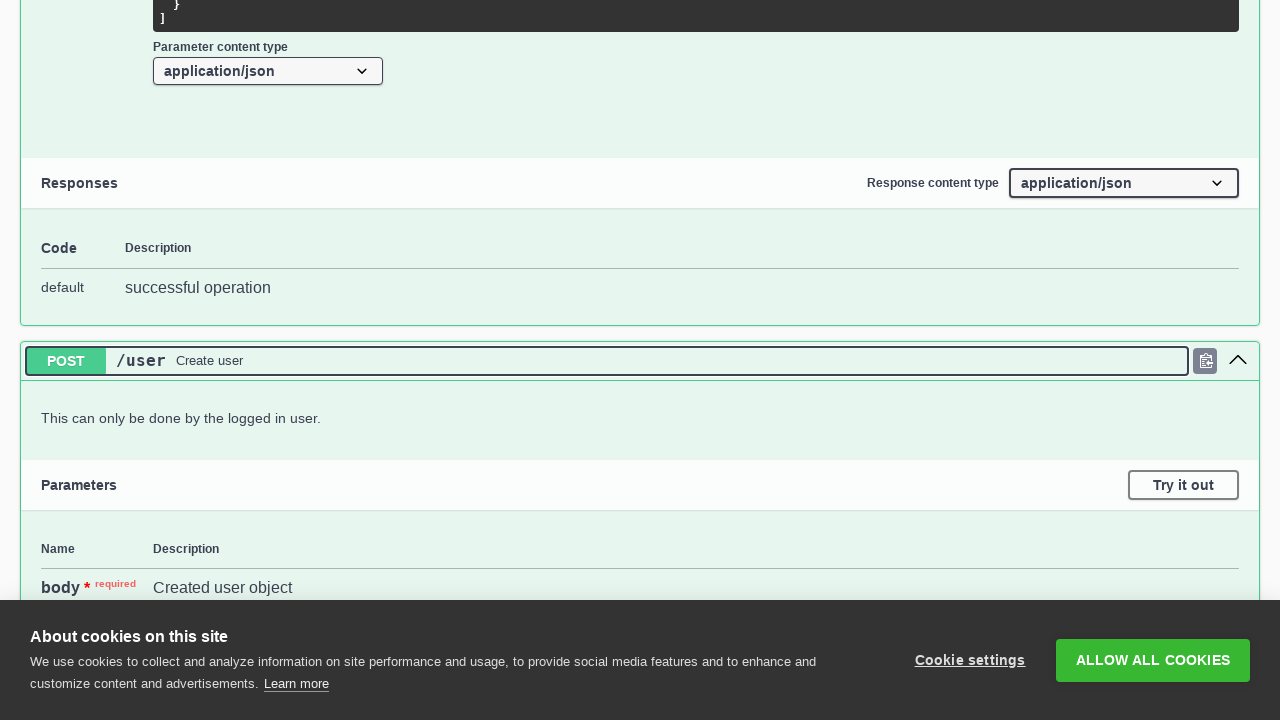

Retrieved class attribute for method 12: opblock opblock-post is-open
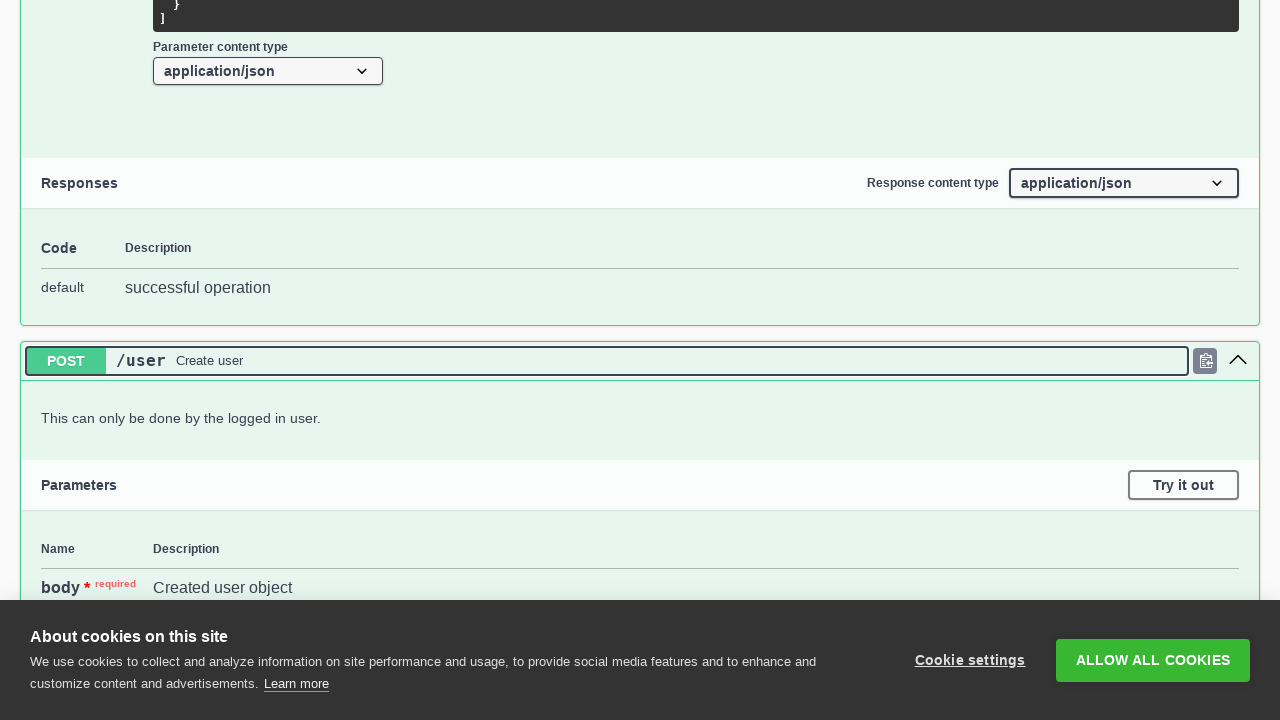

Verified method 12 is expanded (has 'is-open' class)
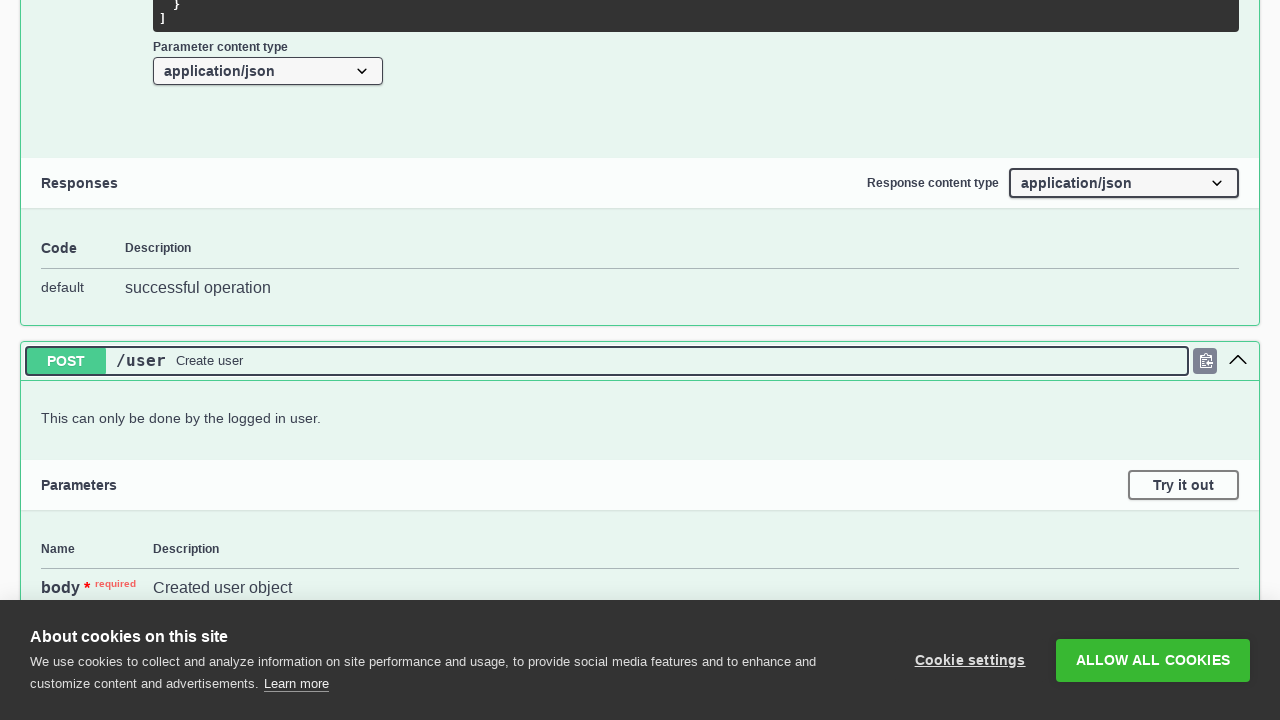

Retrieved class attribute for method 13: opblock opblock-get is-open
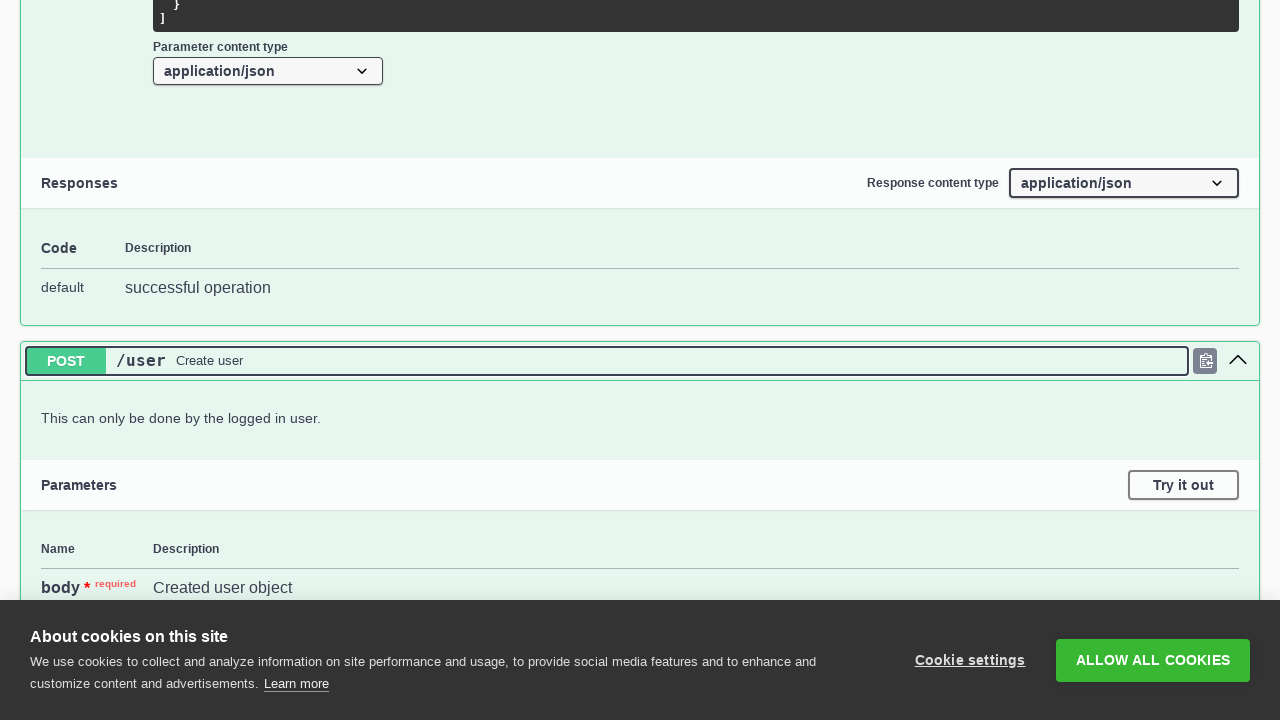

Verified method 13 is expanded (has 'is-open' class)
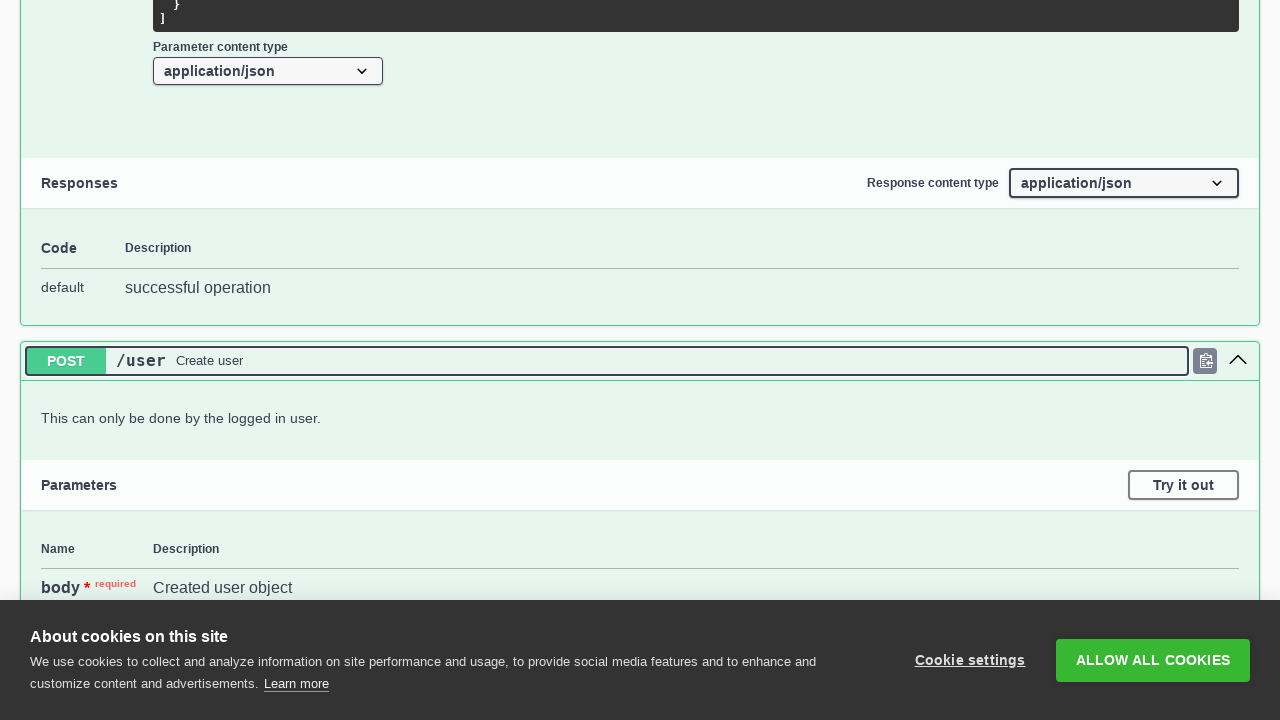

Retrieved class attribute for method 14: opblock opblock-put is-open
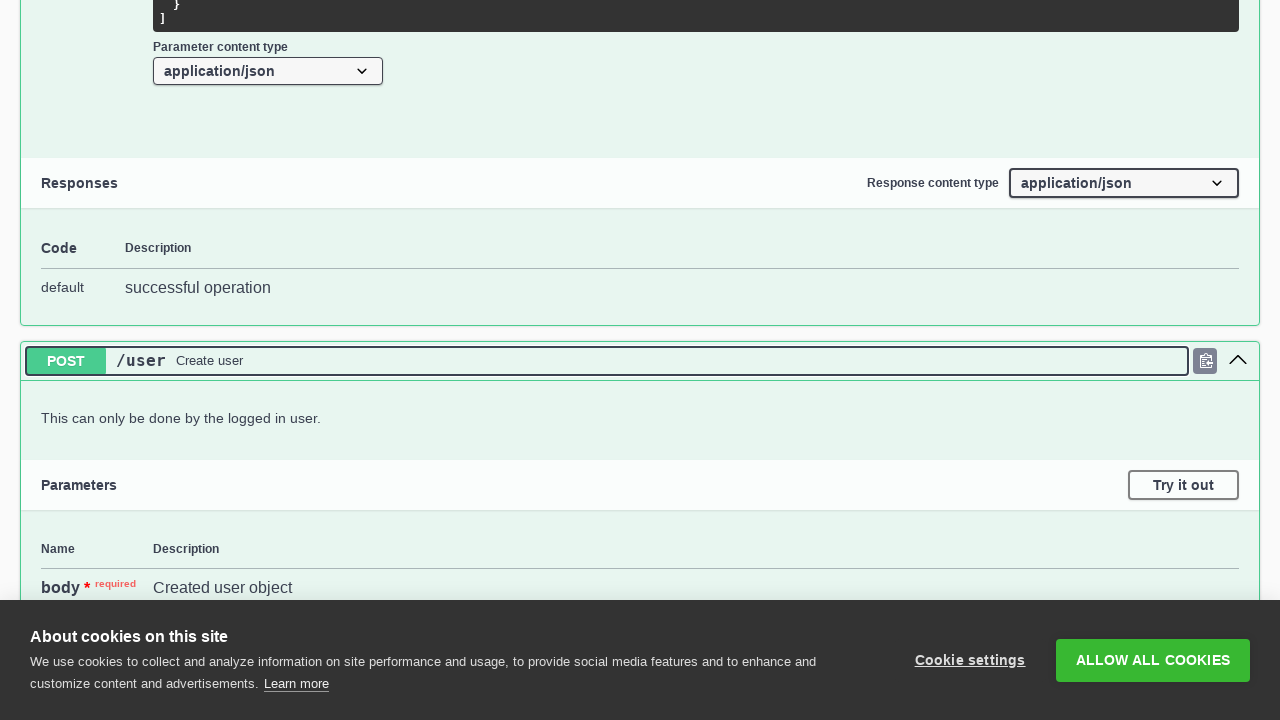

Verified method 14 is expanded (has 'is-open' class)
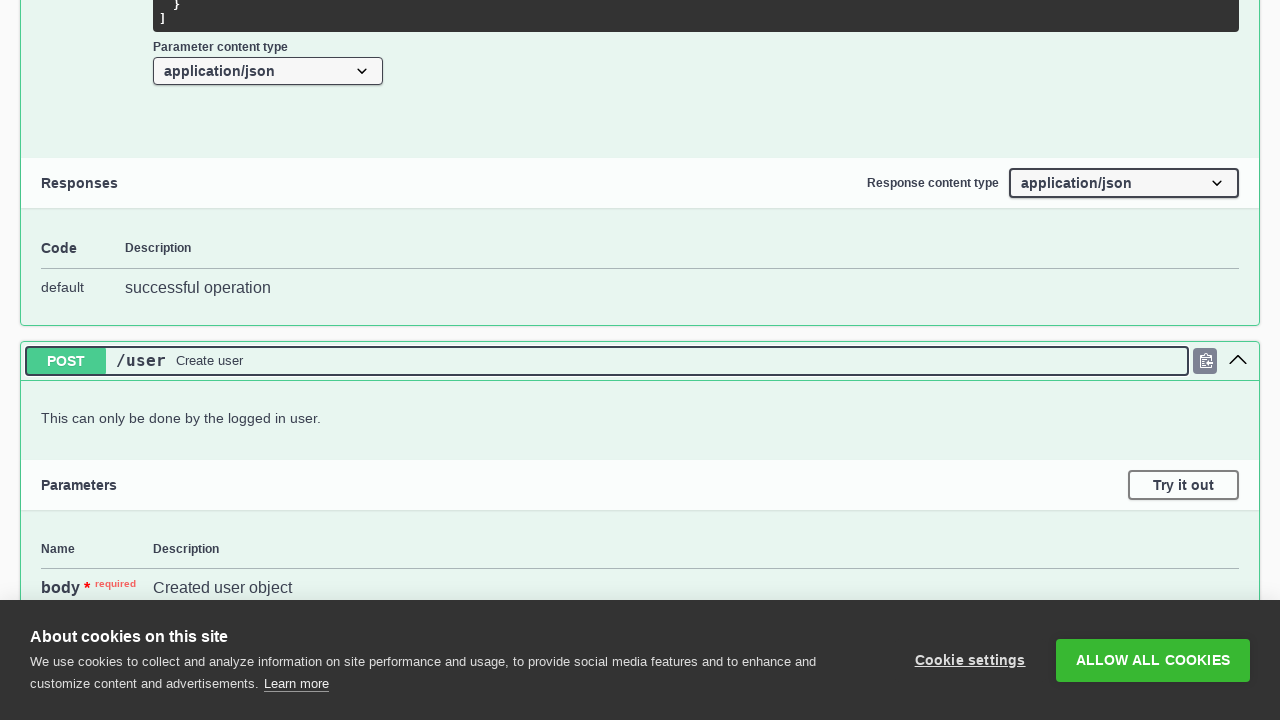

Retrieved class attribute for method 15: opblock opblock-delete is-open
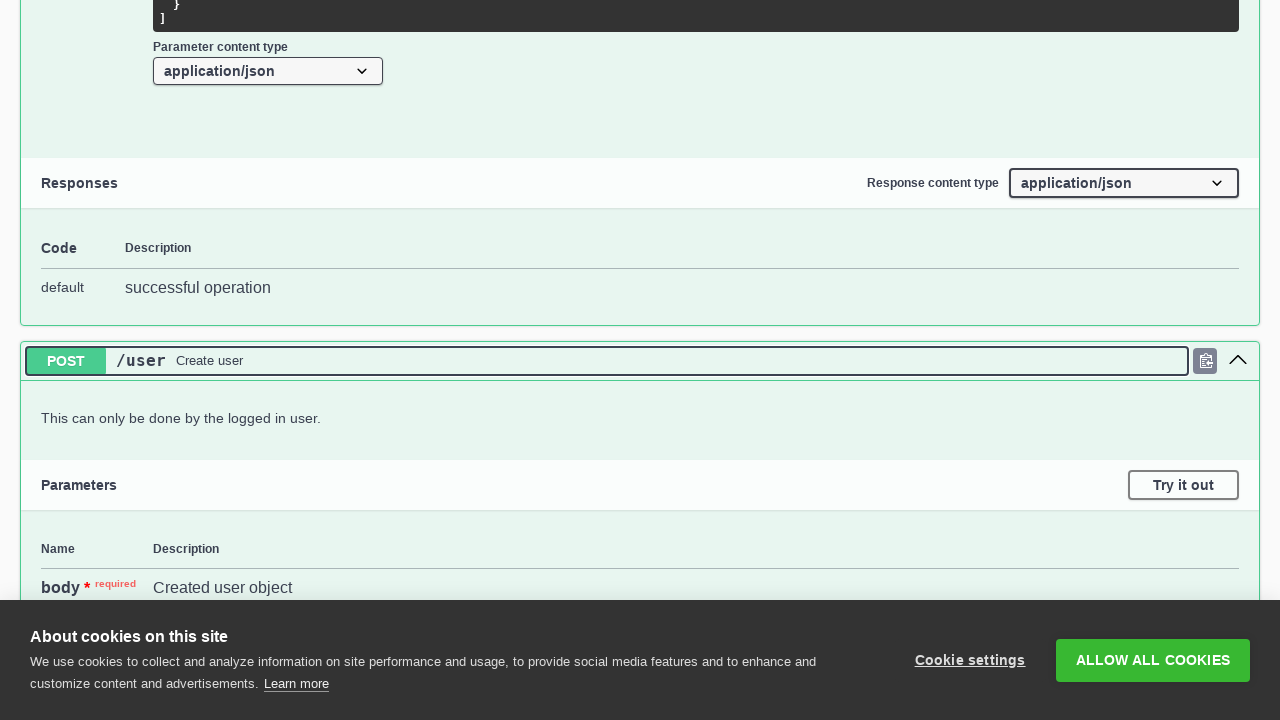

Verified method 15 is expanded (has 'is-open' class)
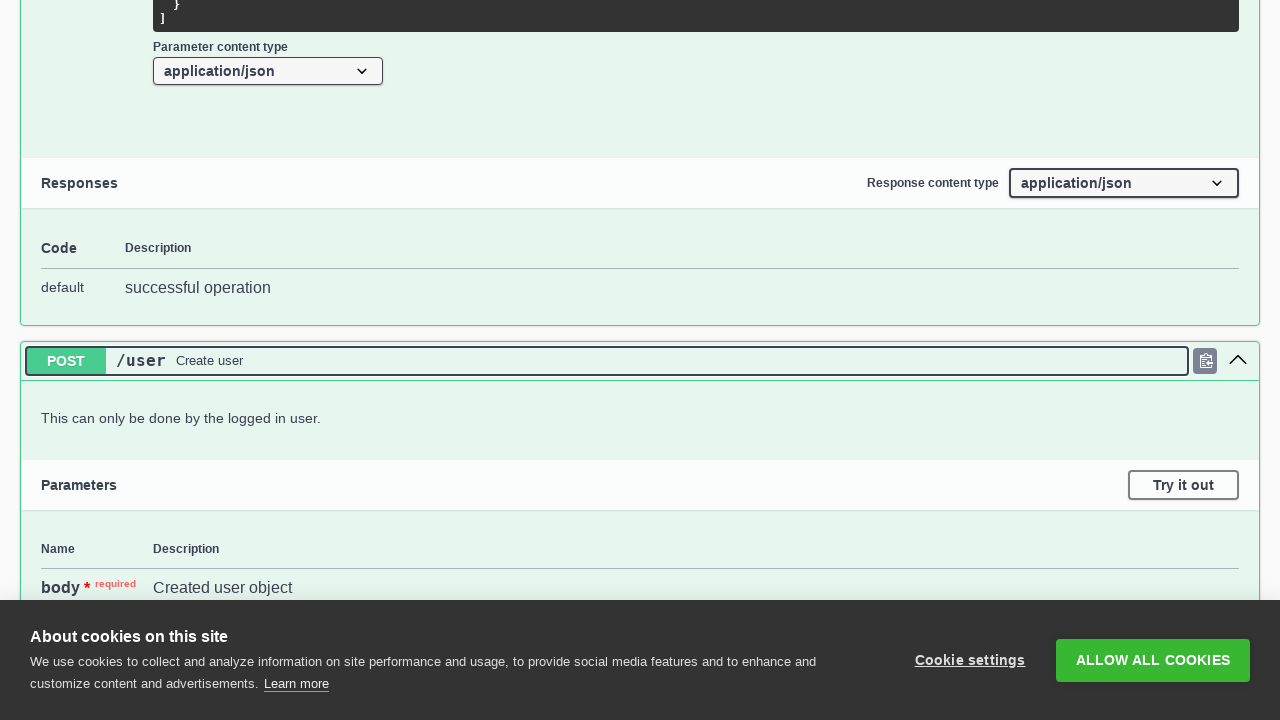

Retrieved class attribute for method 16: opblock opblock-get is-open
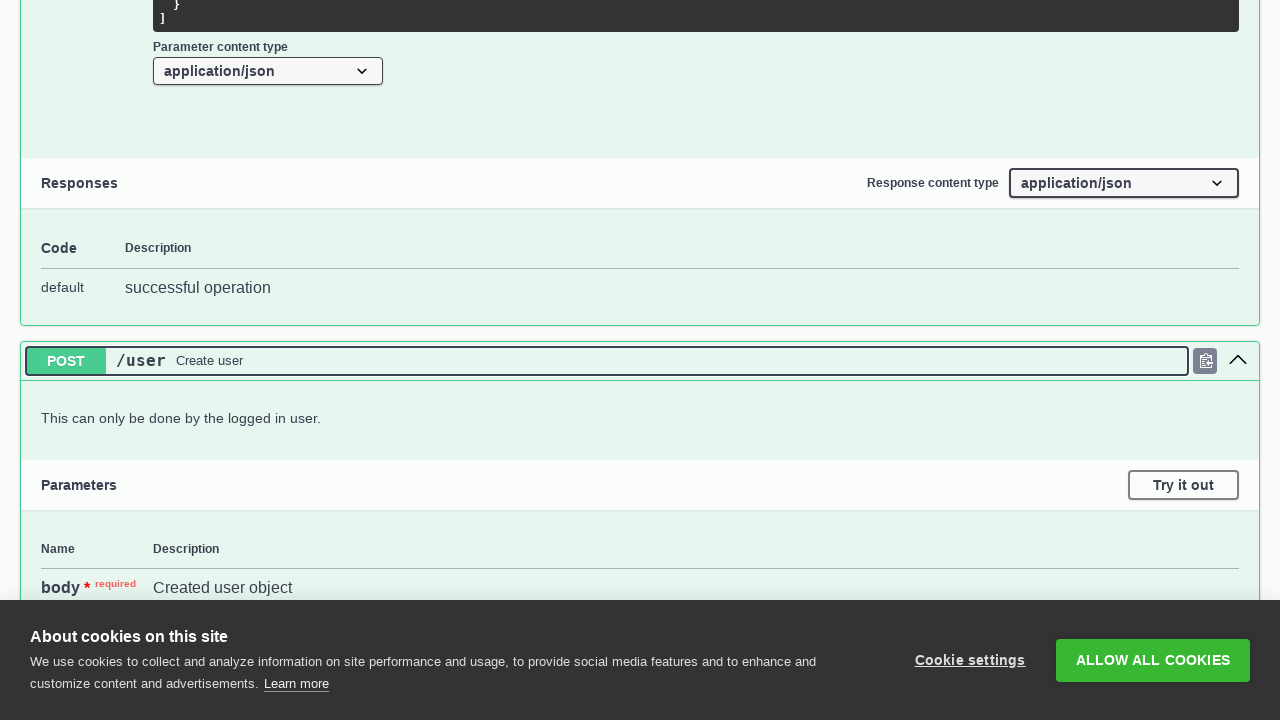

Verified method 16 is expanded (has 'is-open' class)
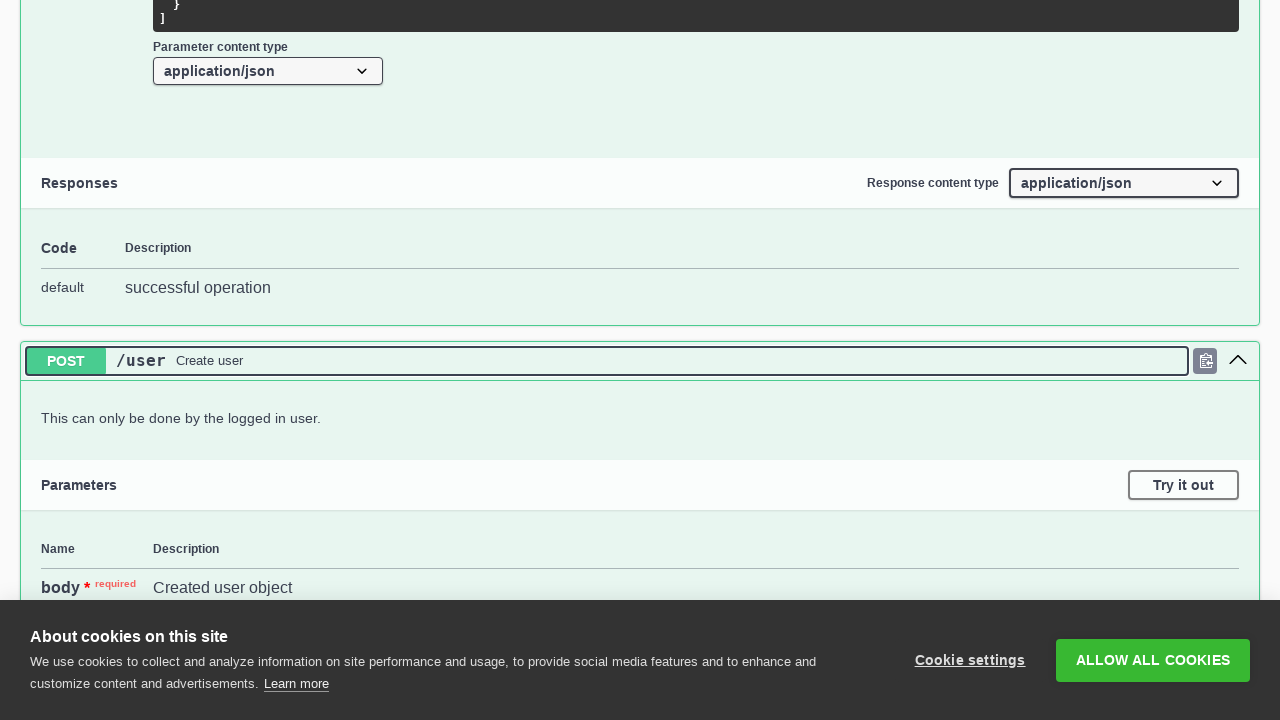

Retrieved class attribute for method 17: opblock opblock-get is-open
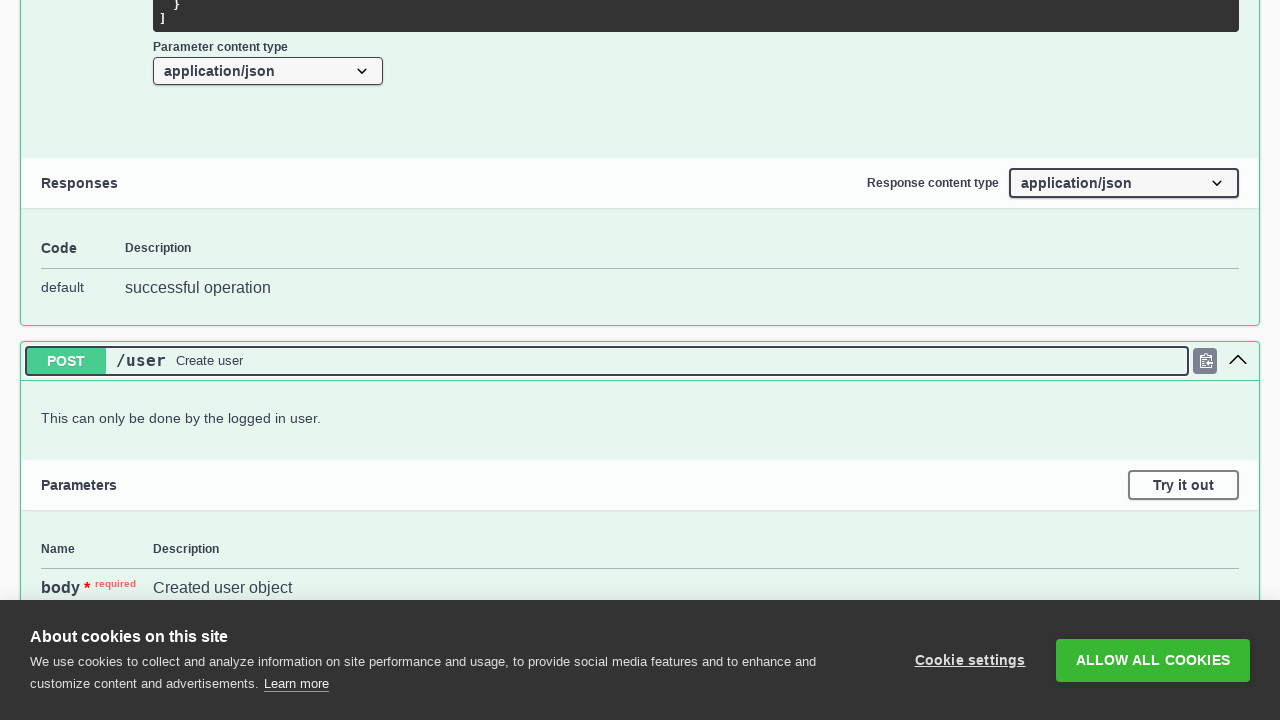

Verified method 17 is expanded (has 'is-open' class)
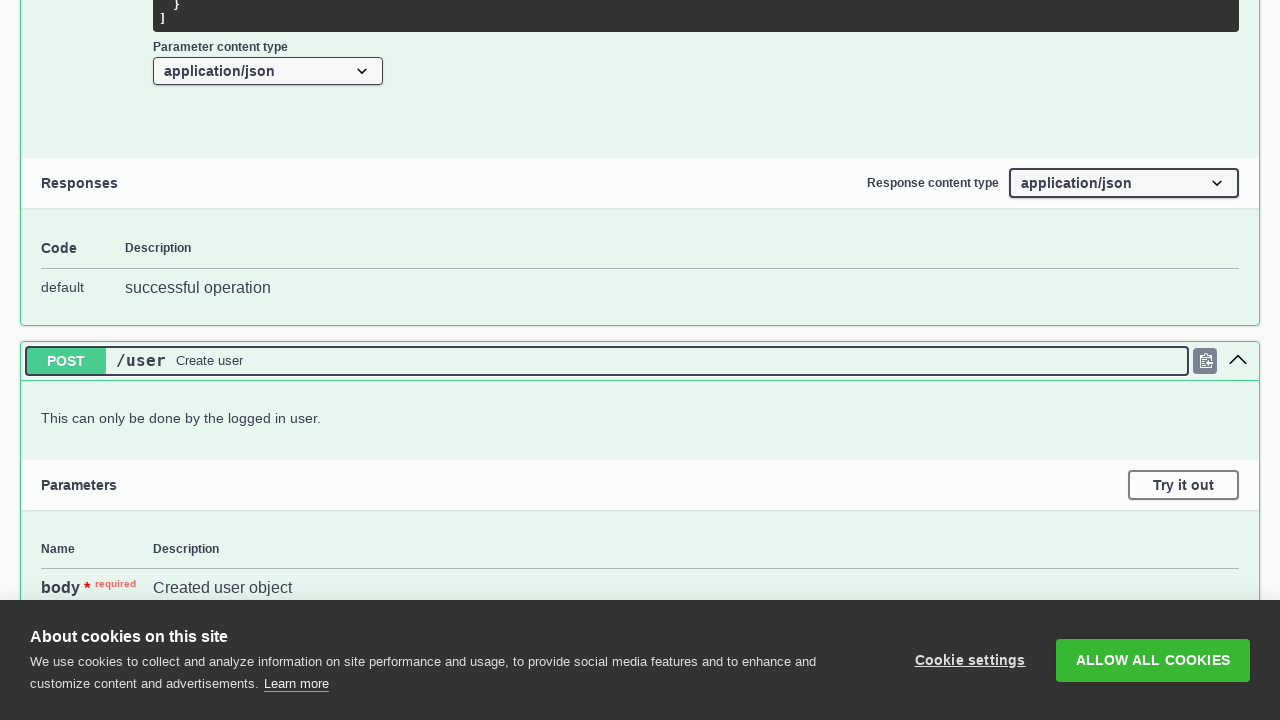

Retrieved class attribute for method 18: opblock opblock-post is-open
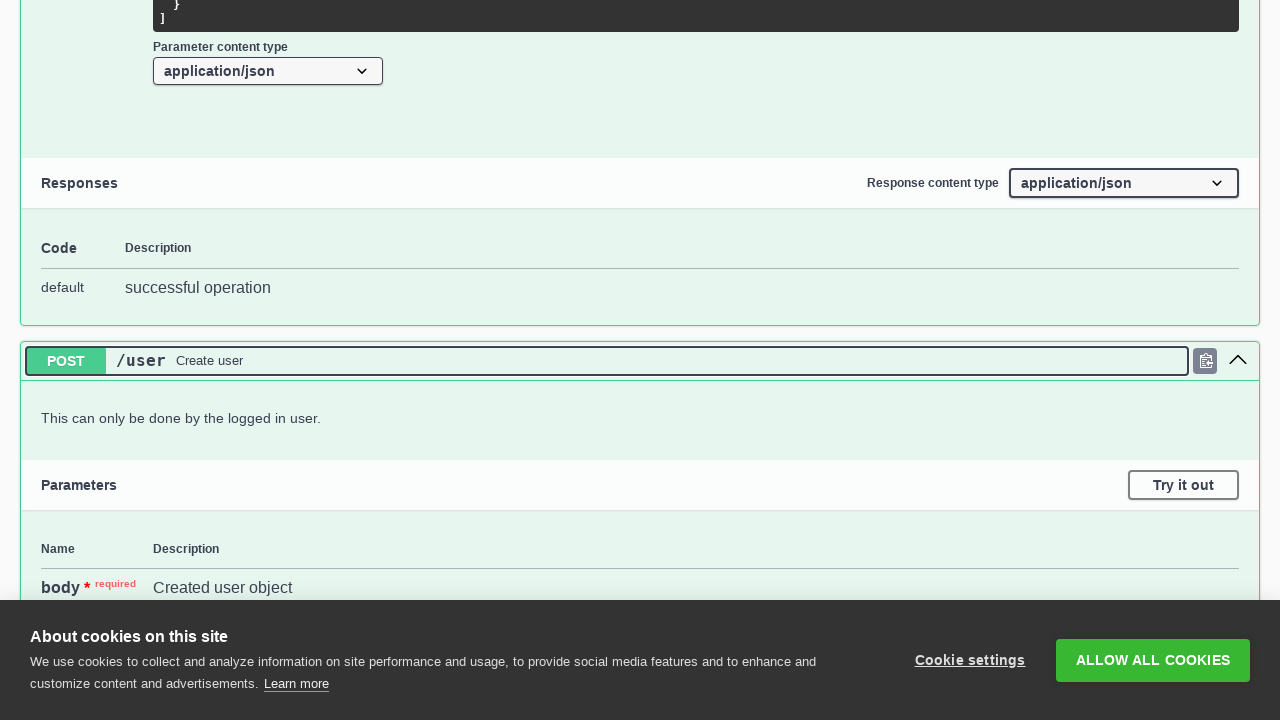

Verified method 18 is expanded (has 'is-open' class)
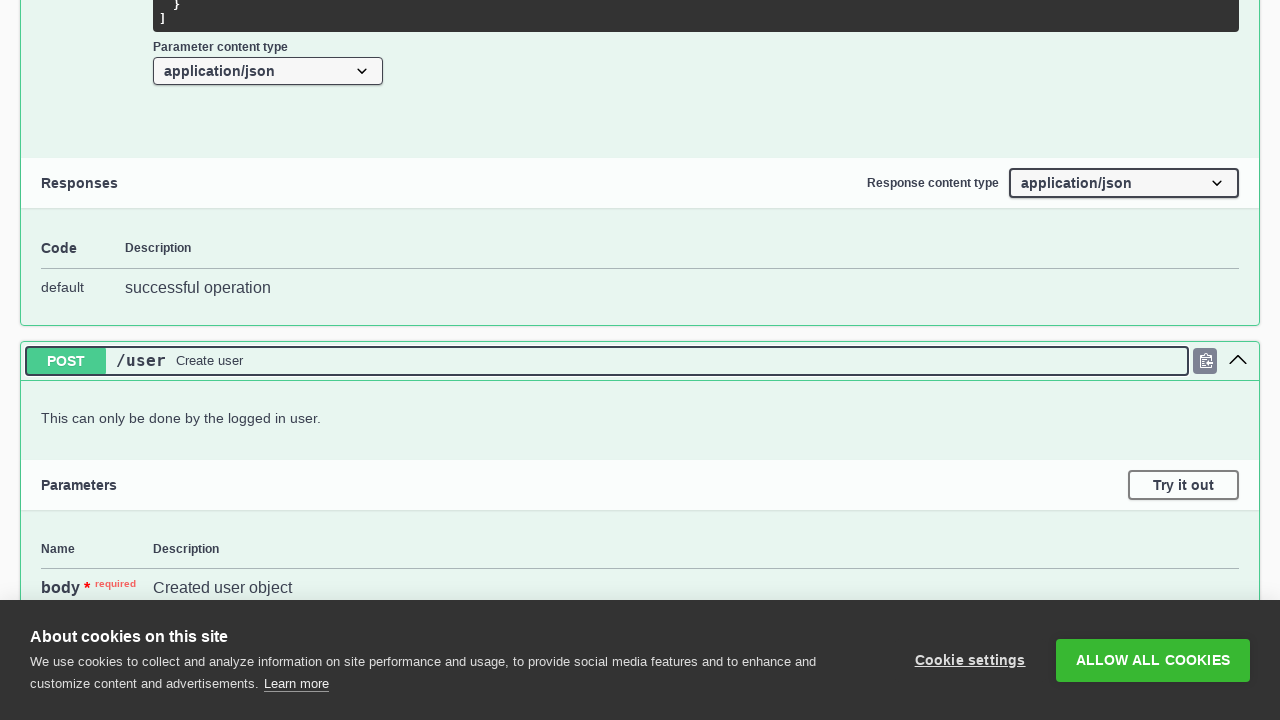

Retrieved class attribute for method 19: opblock opblock-post is-open
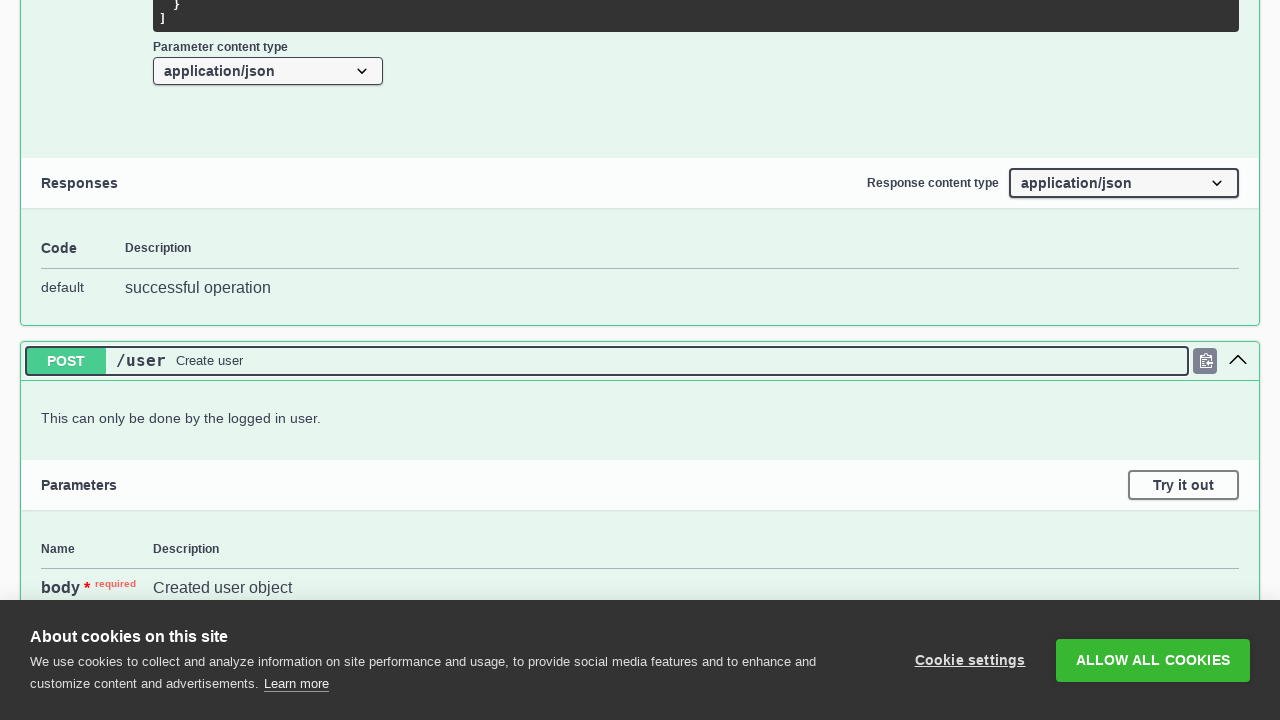

Verified method 19 is expanded (has 'is-open' class)
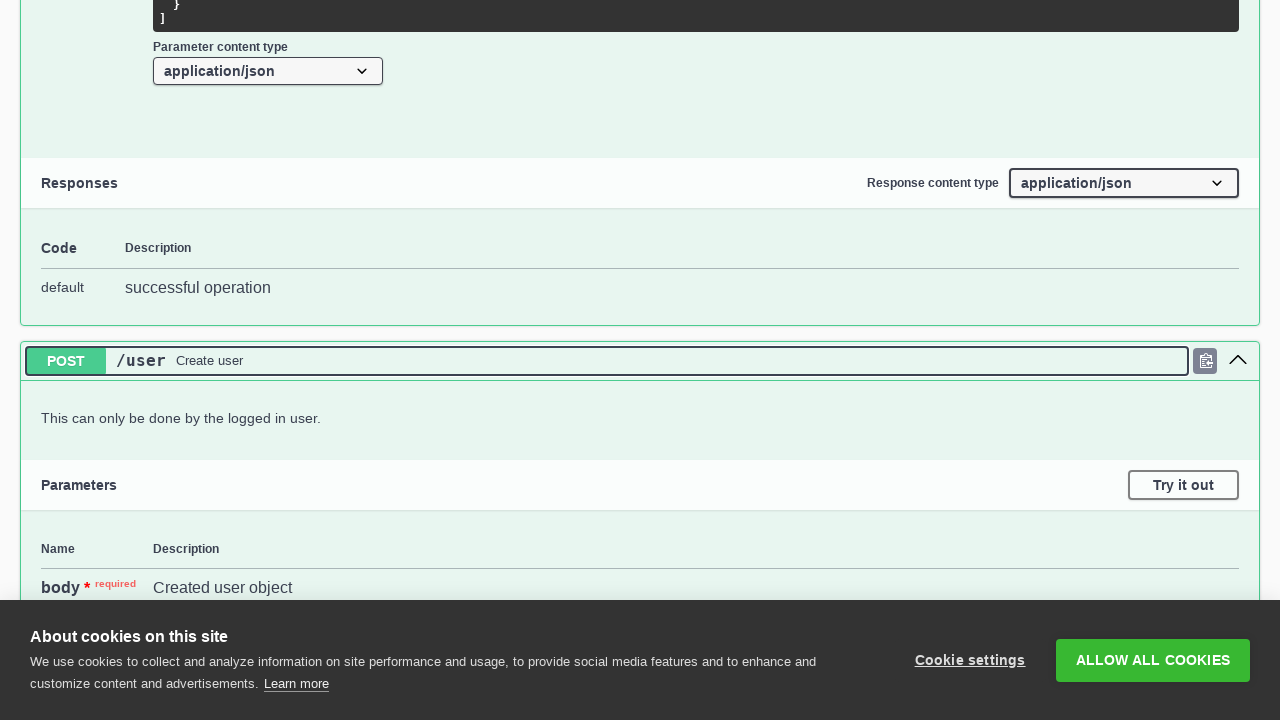

Clicked method 19 to collapse it at (640, 361) on .opblock >> nth=19 >> .opblock-summary
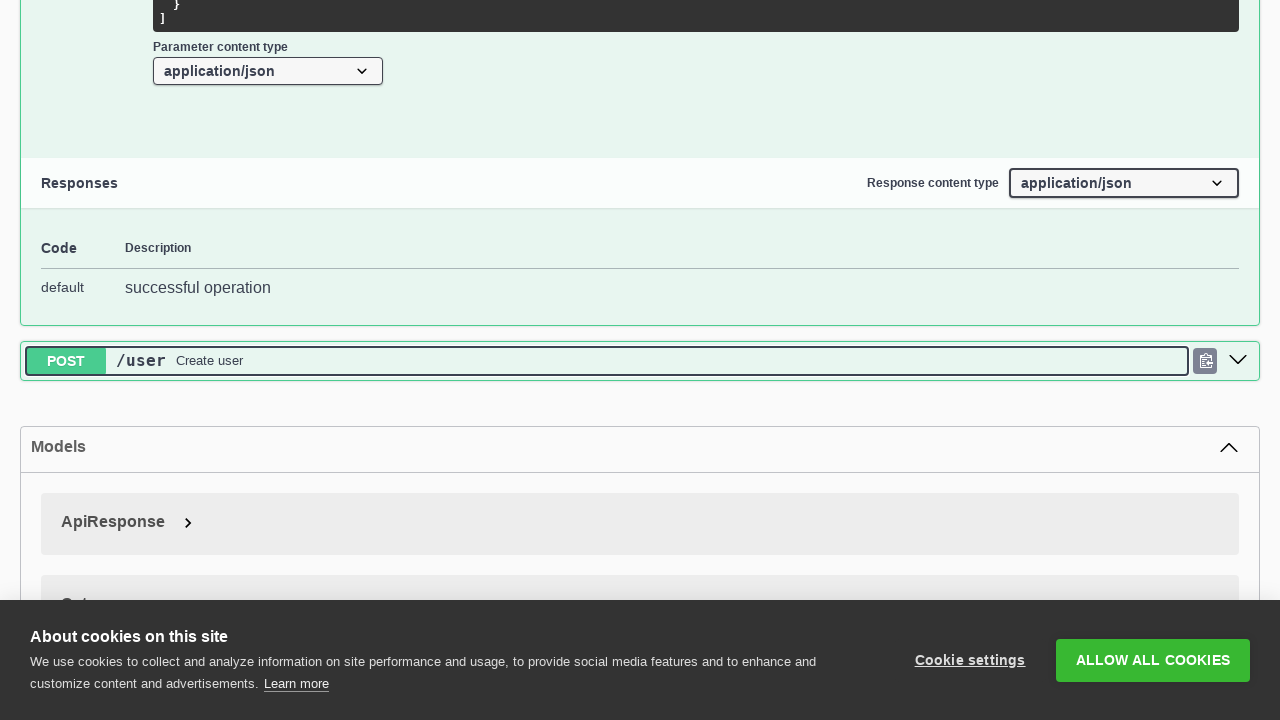

Waited for collapse animation on method 19 to complete
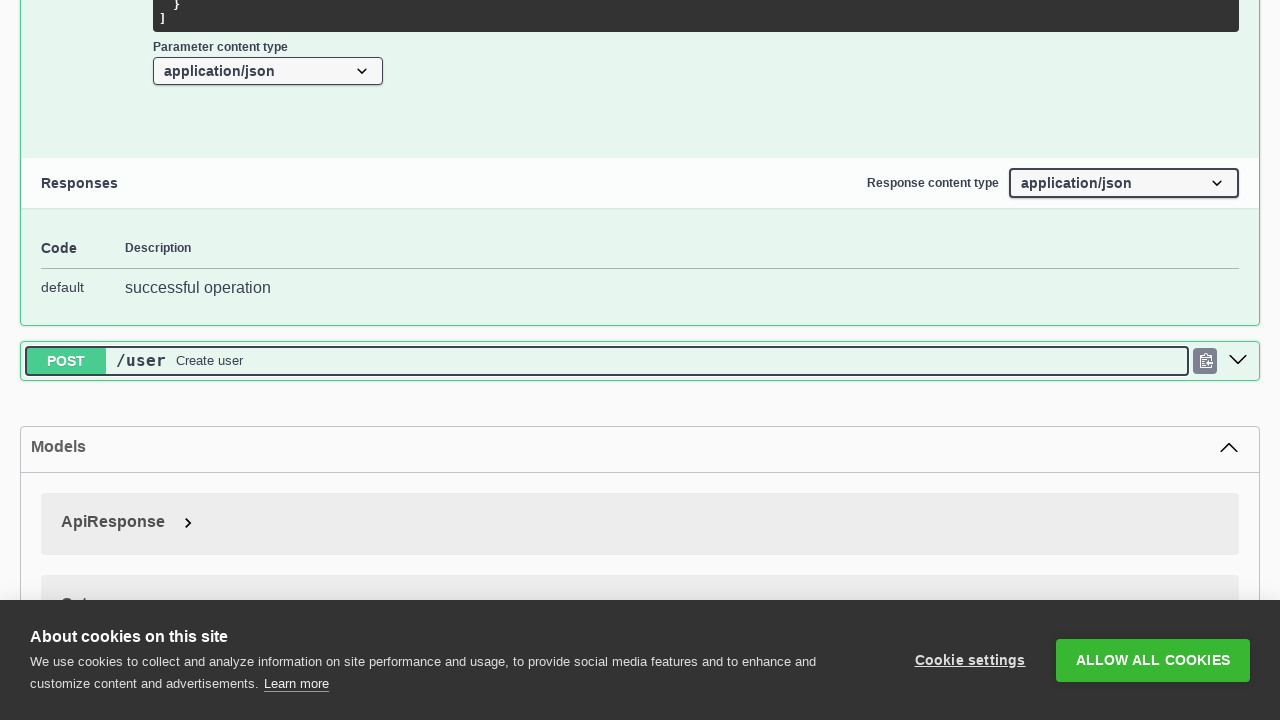

Clicked method 18 to collapse it at (640, 360) on .opblock >> nth=18 >> .opblock-summary
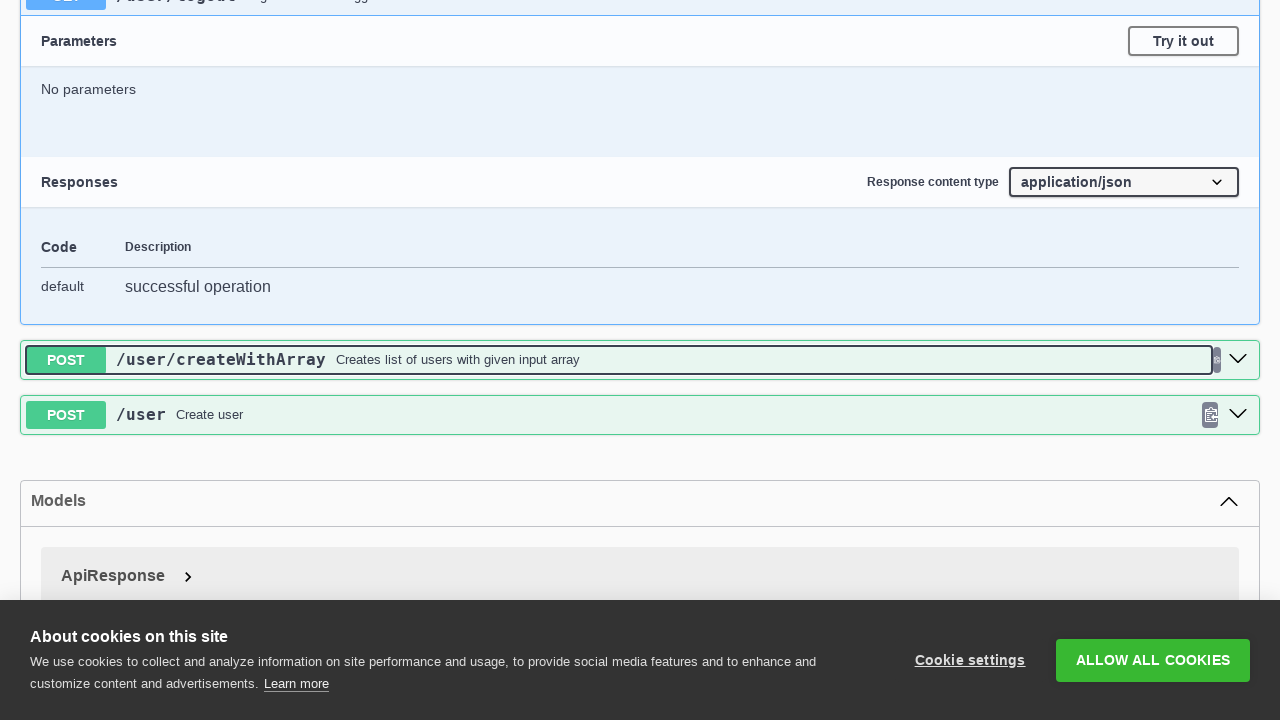

Waited for collapse animation on method 18 to complete
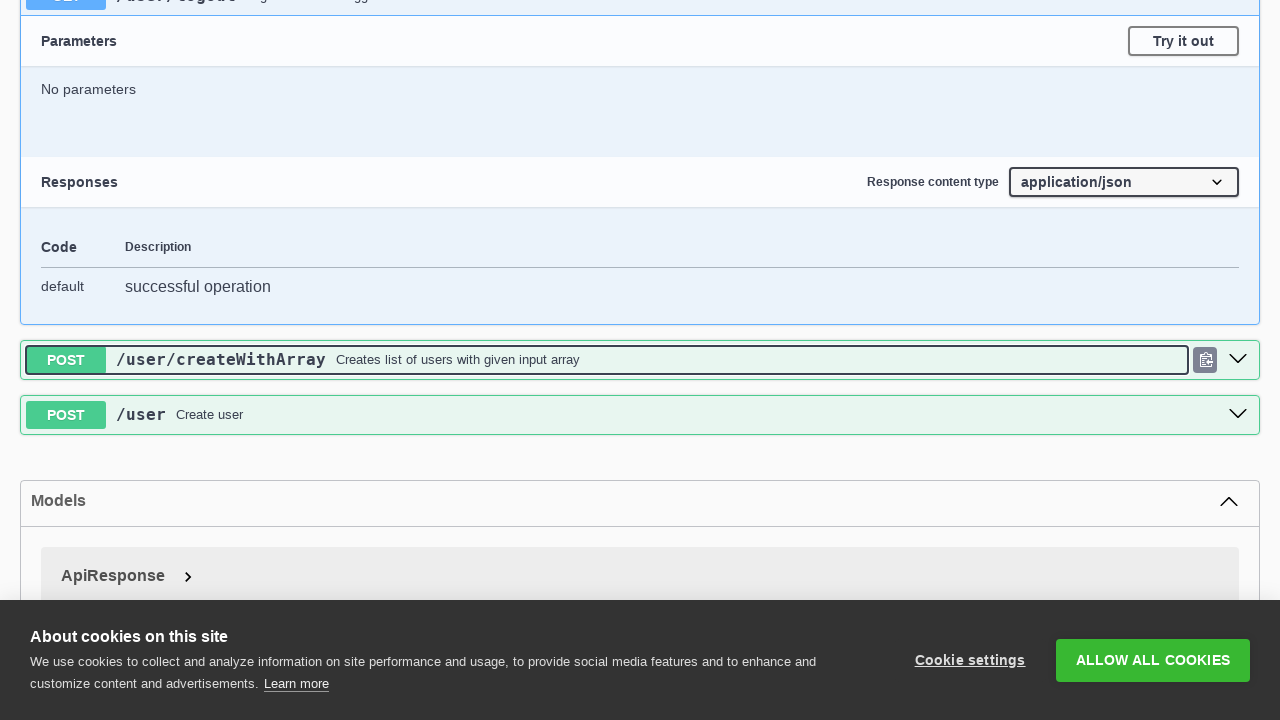

Clicked method 17 to collapse it at (640, 20) on .opblock >> nth=17 >> .opblock-summary
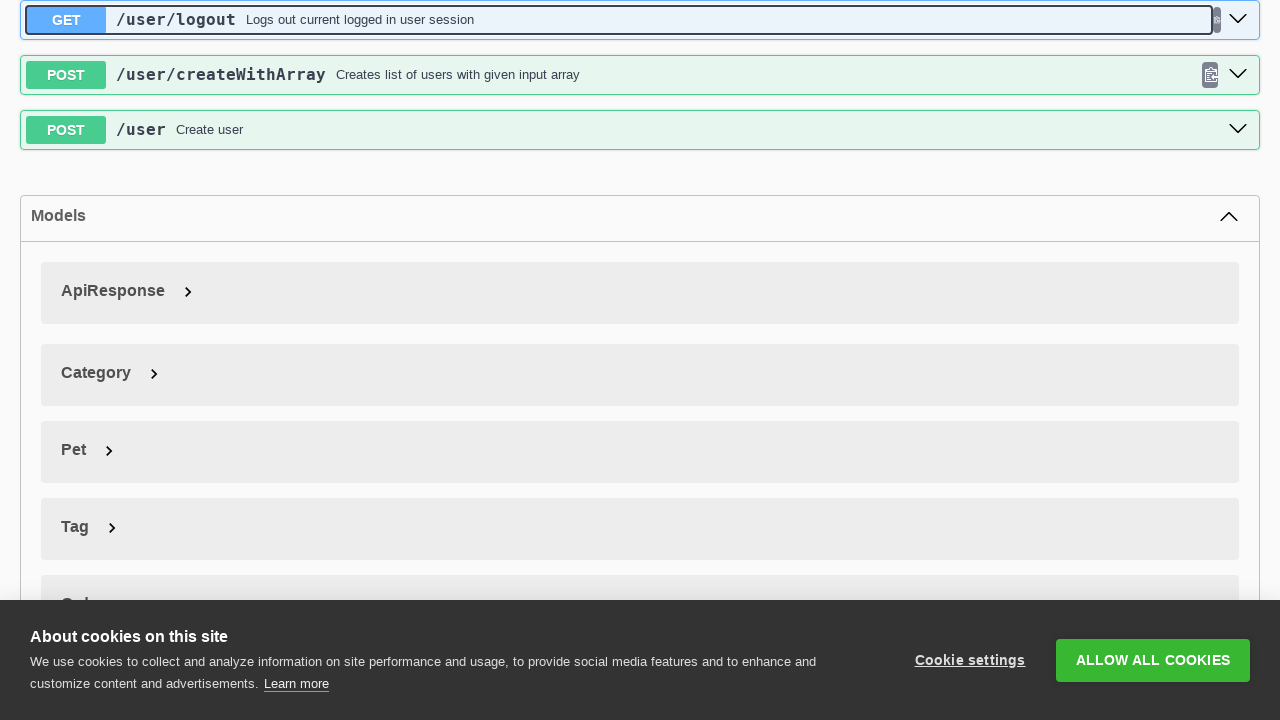

Waited for collapse animation on method 17 to complete
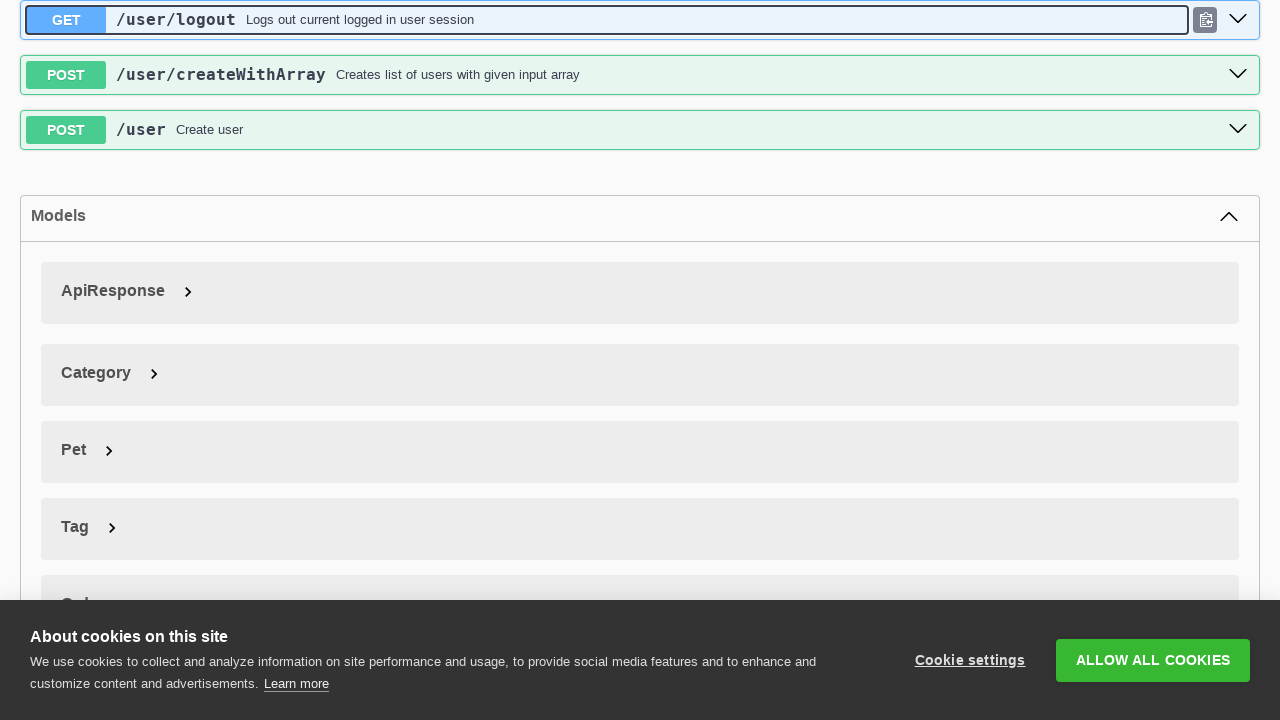

Clicked method 16 to collapse it at (640, 361) on .opblock >> nth=16 >> .opblock-summary
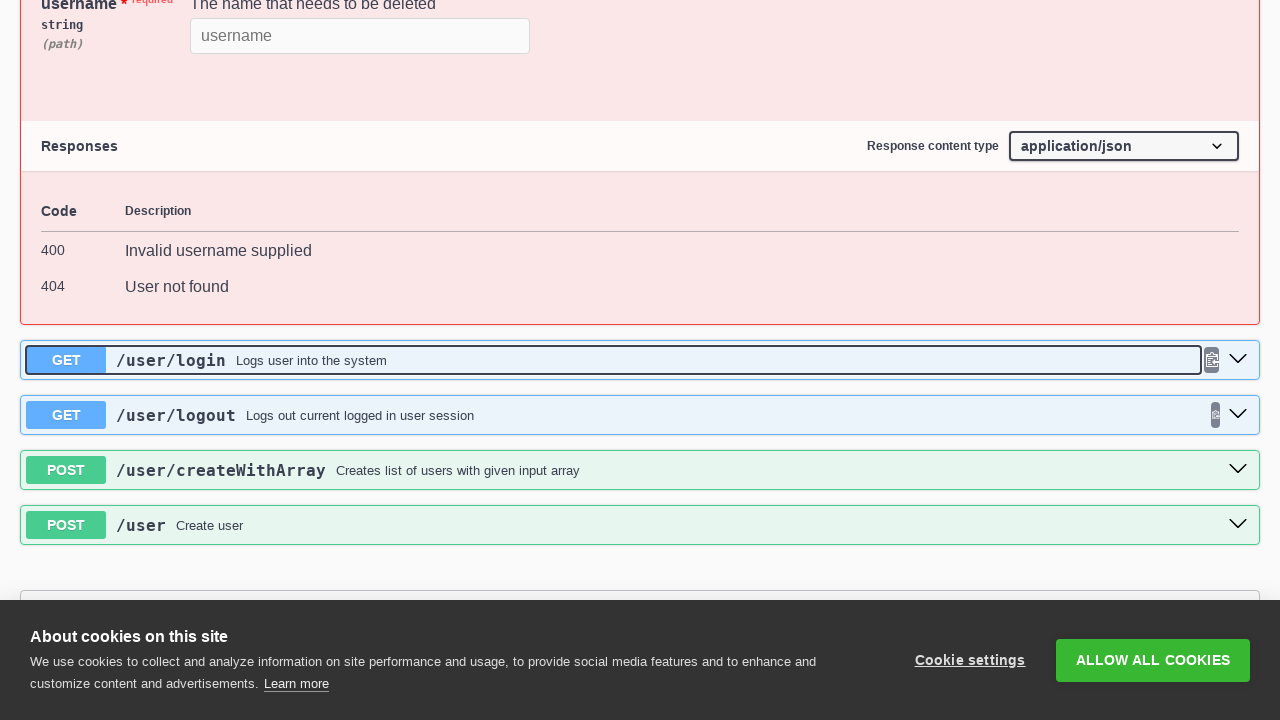

Waited for collapse animation on method 16 to complete
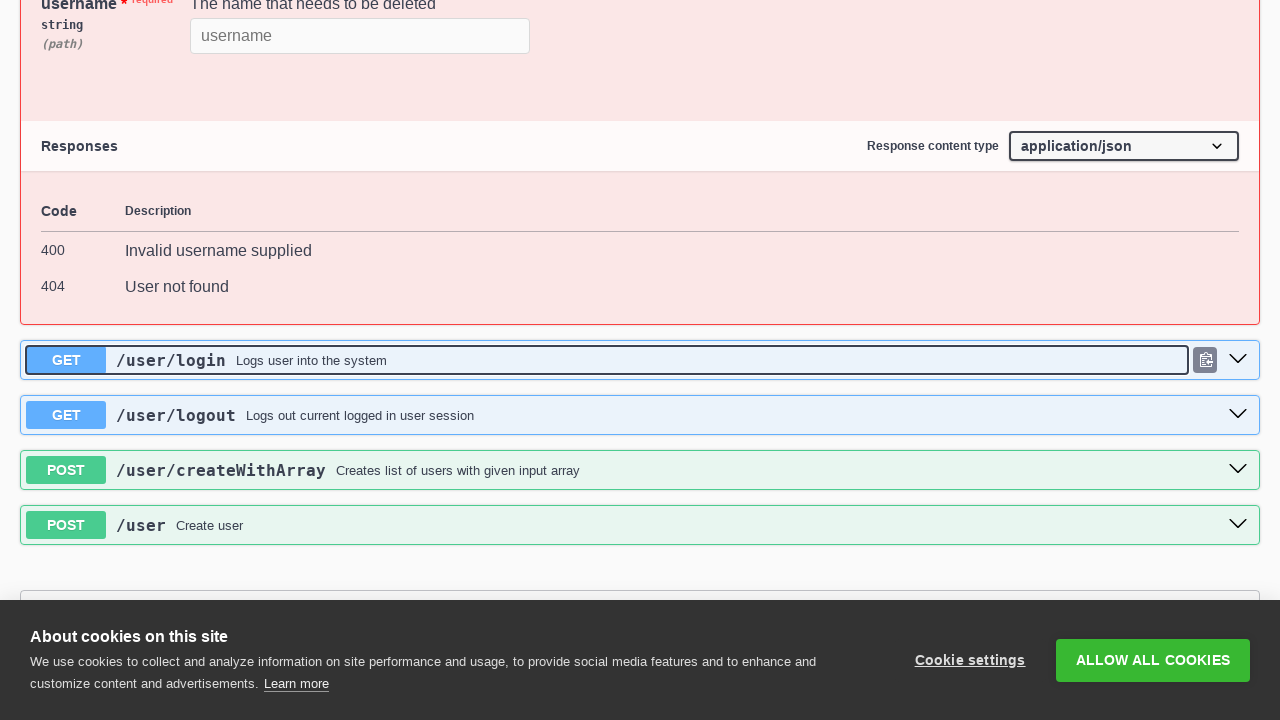

Clicked method 15 to collapse it at (640, 361) on .opblock >> nth=15 >> .opblock-summary
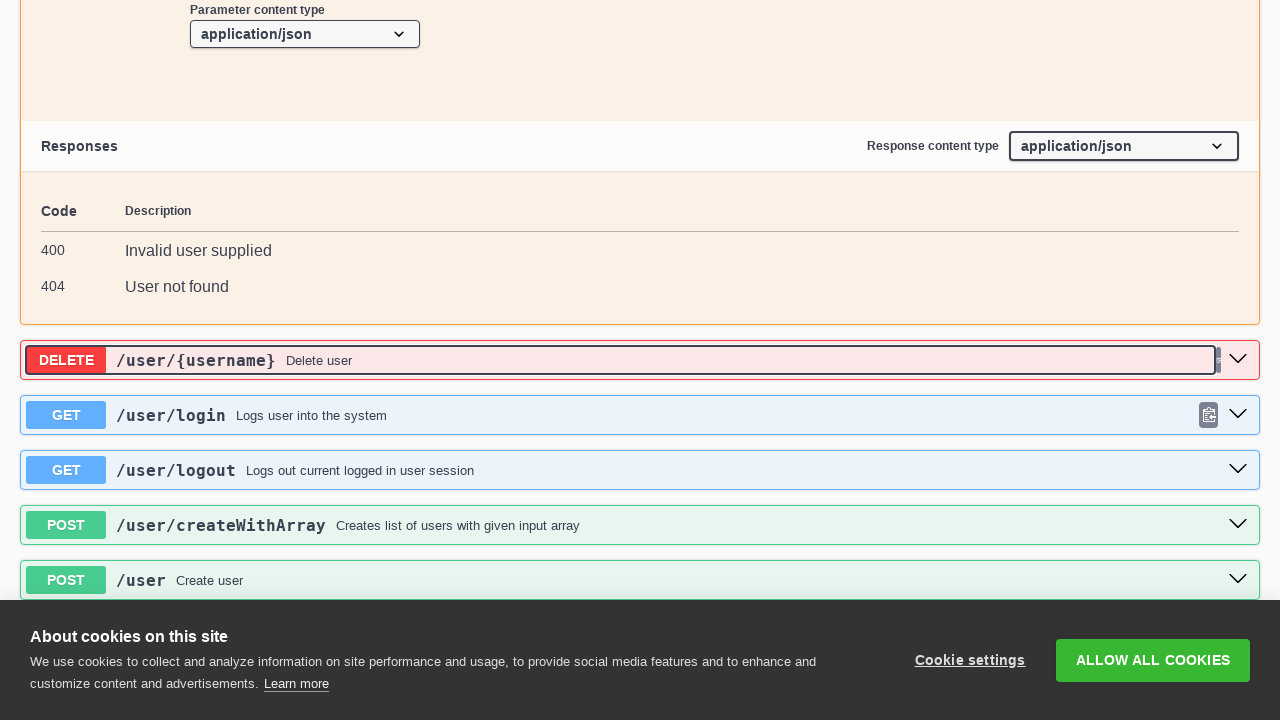

Waited for collapse animation on method 15 to complete
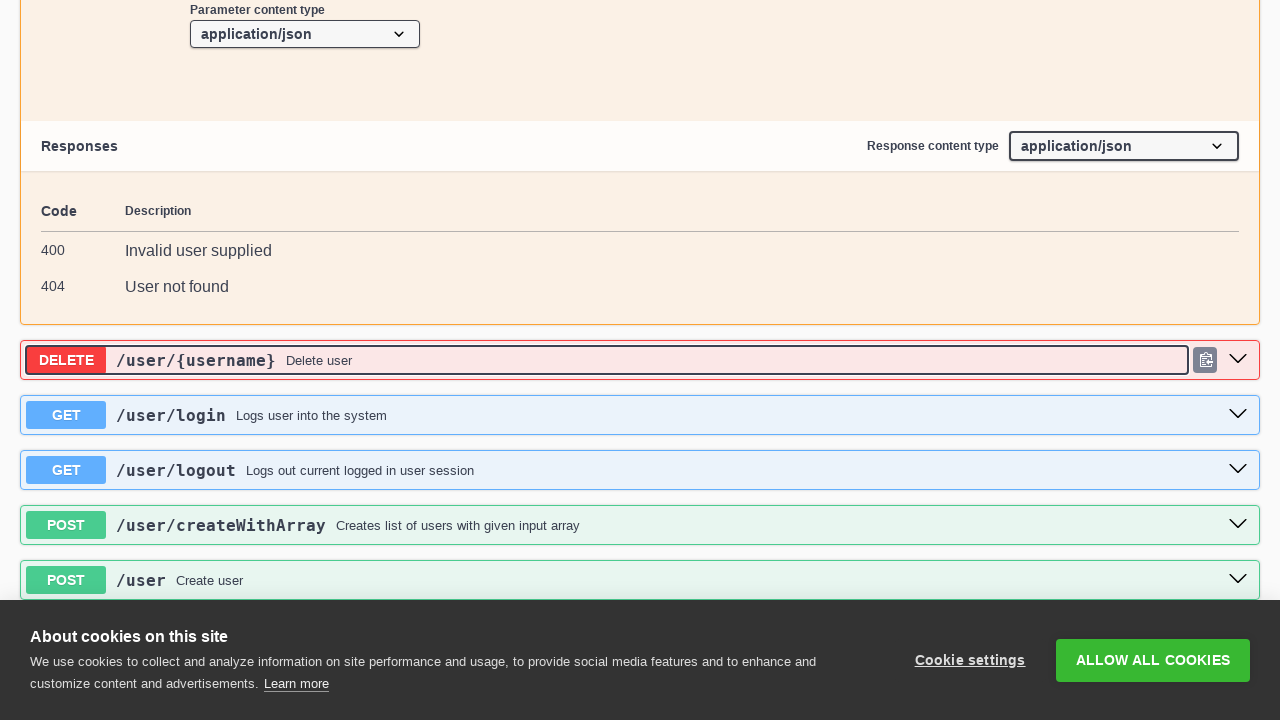

Clicked method 14 to collapse it at (640, 361) on .opblock >> nth=14 >> .opblock-summary
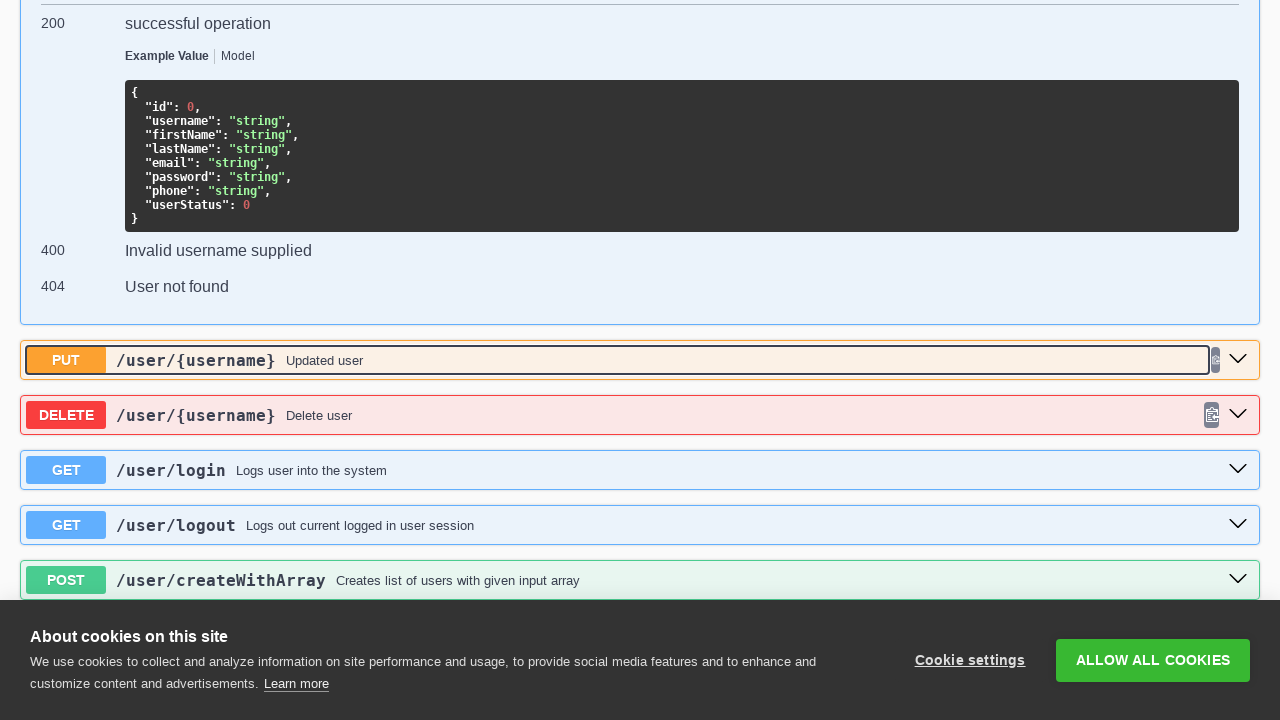

Waited for collapse animation on method 14 to complete
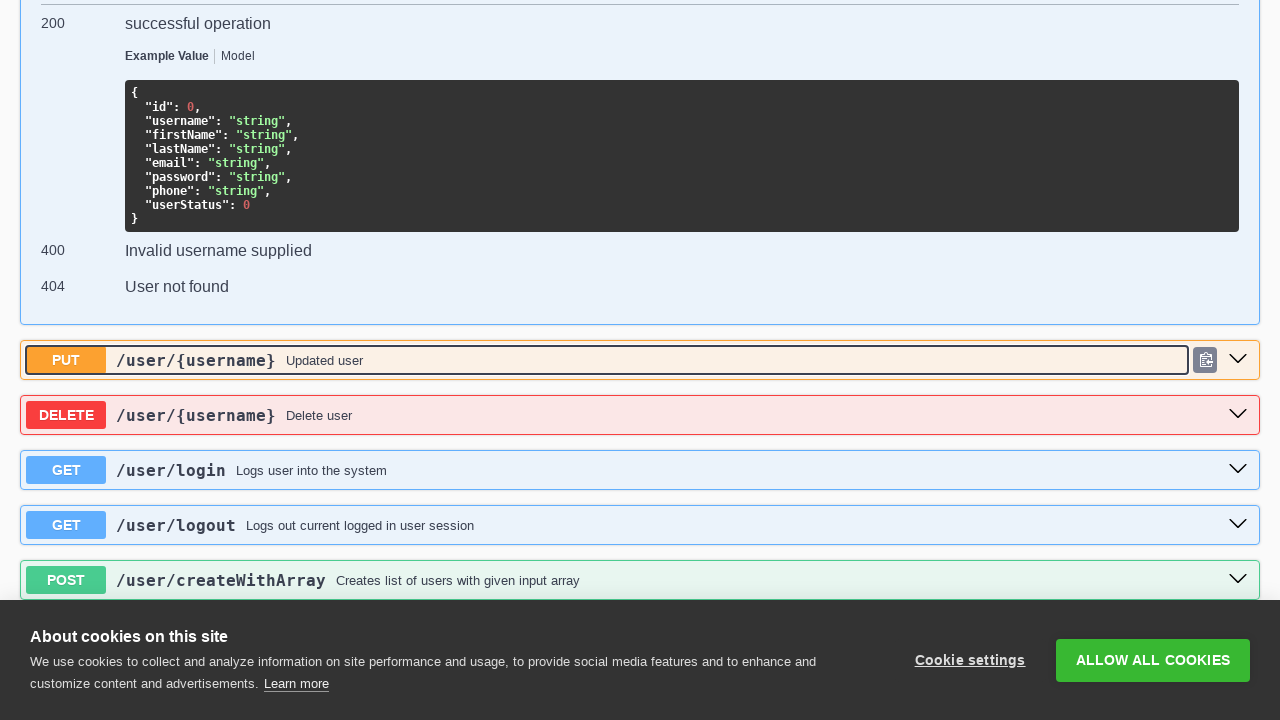

Clicked method 13 to collapse it at (640, 361) on .opblock >> nth=13 >> .opblock-summary
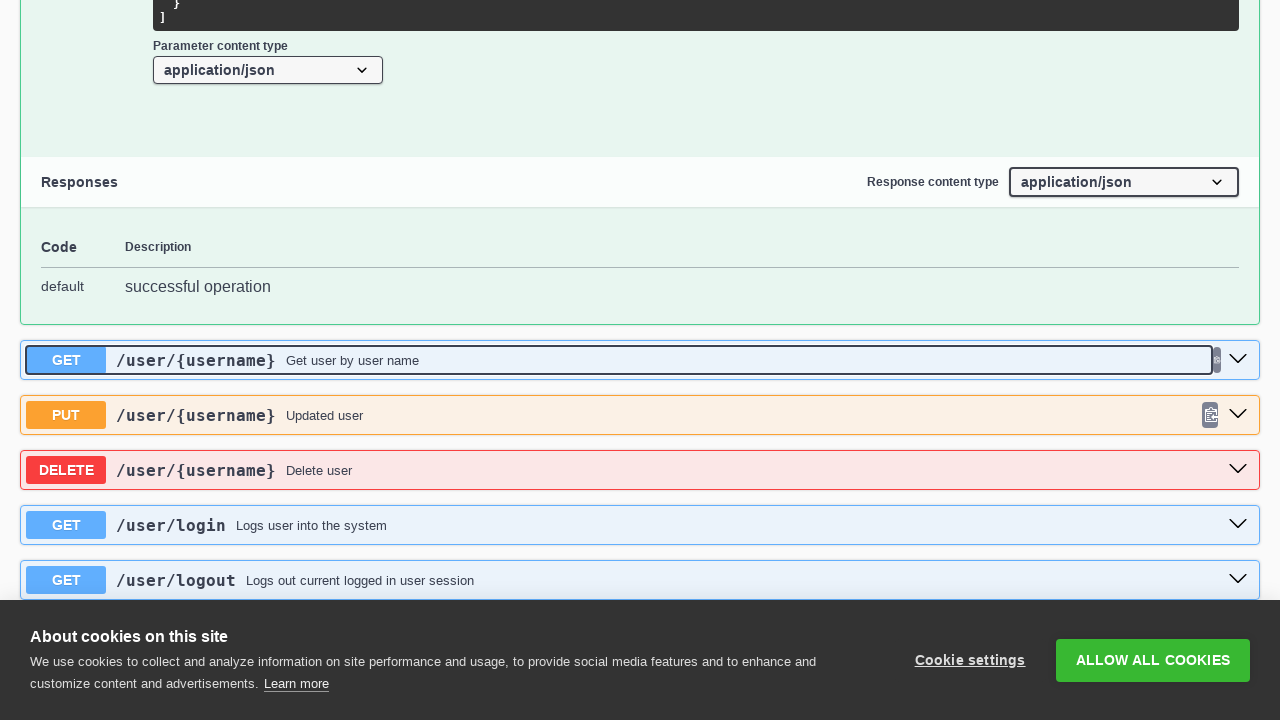

Waited for collapse animation on method 13 to complete
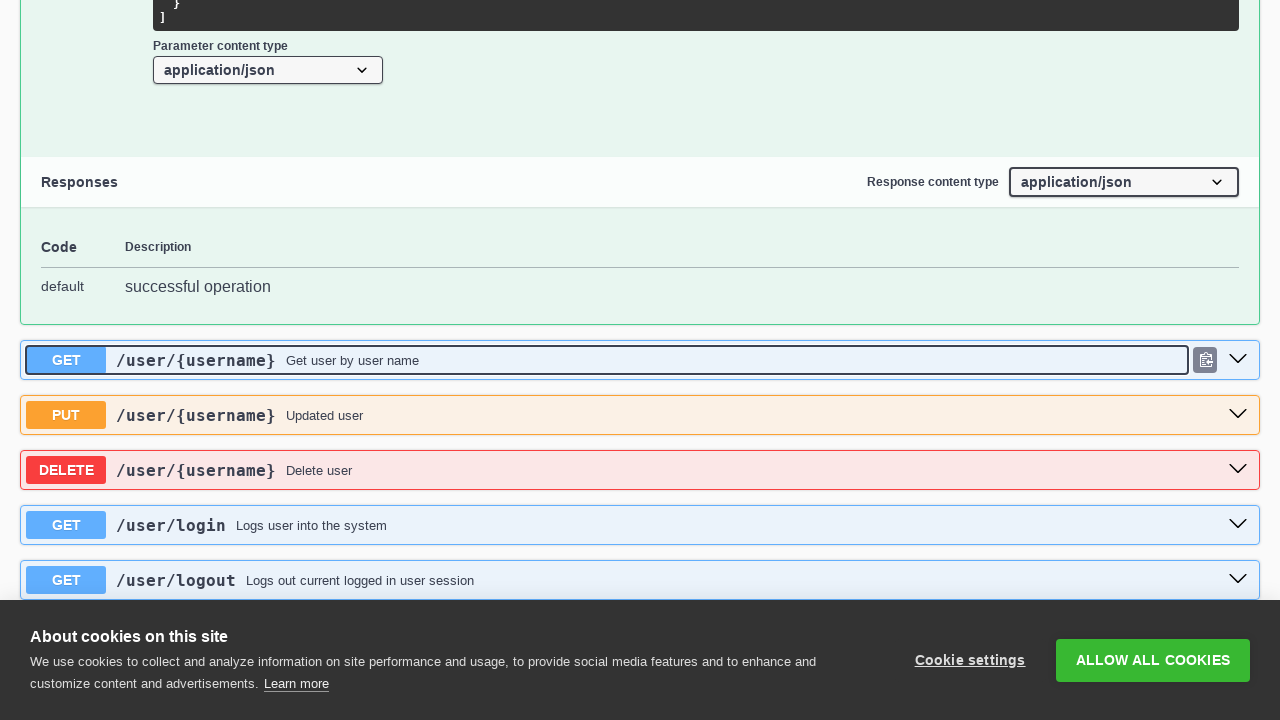

Clicked method 12 to collapse it at (640, 361) on .opblock >> nth=12 >> .opblock-summary
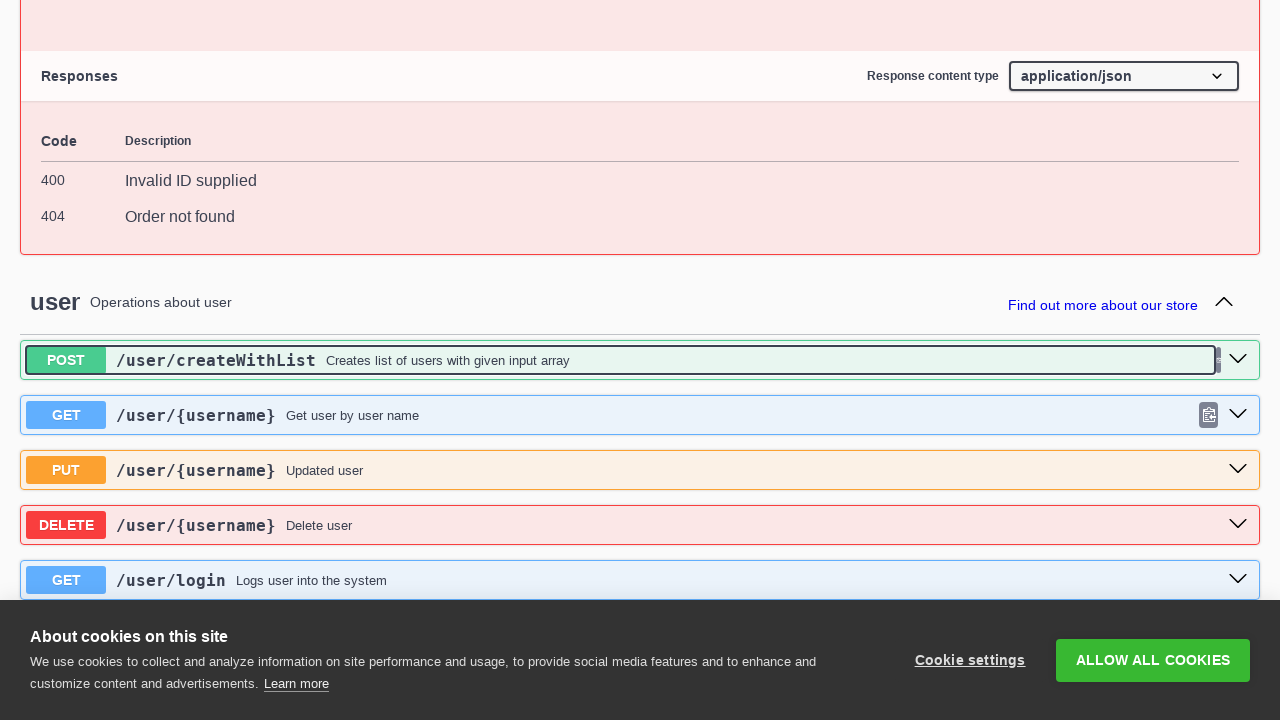

Waited for collapse animation on method 12 to complete
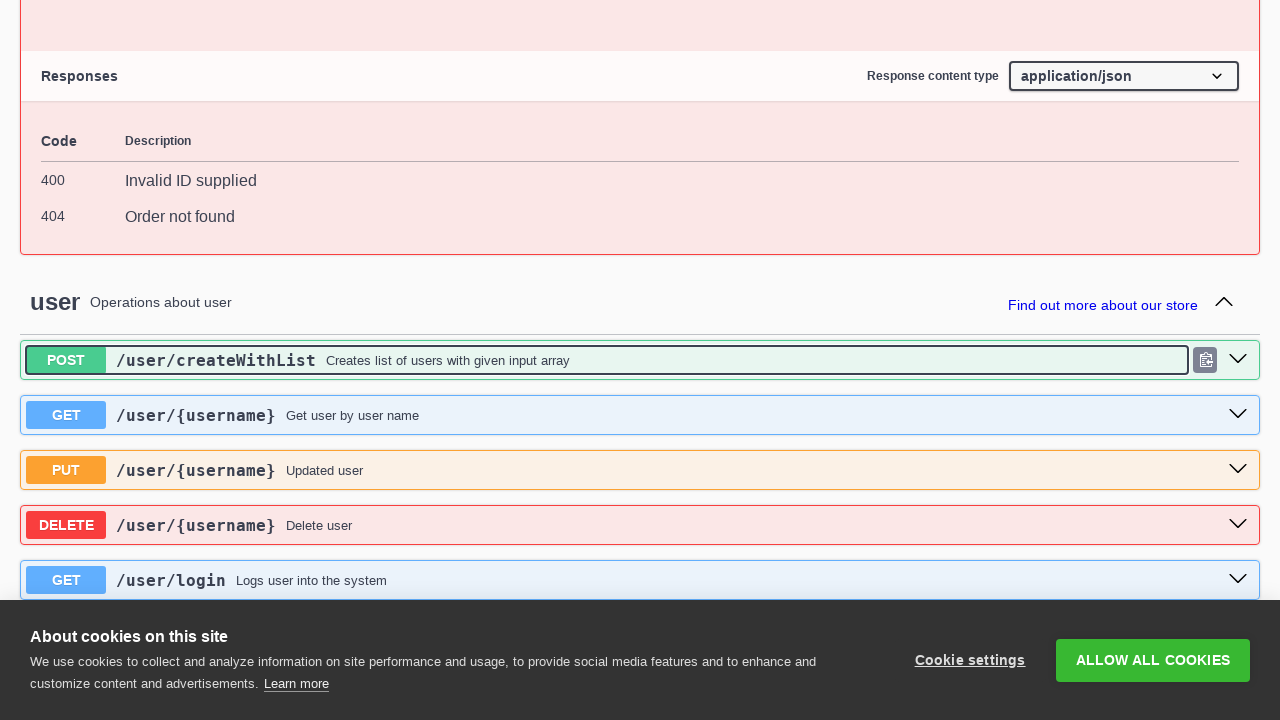

Clicked method 11 to collapse it at (640, 361) on .opblock >> nth=11 >> .opblock-summary
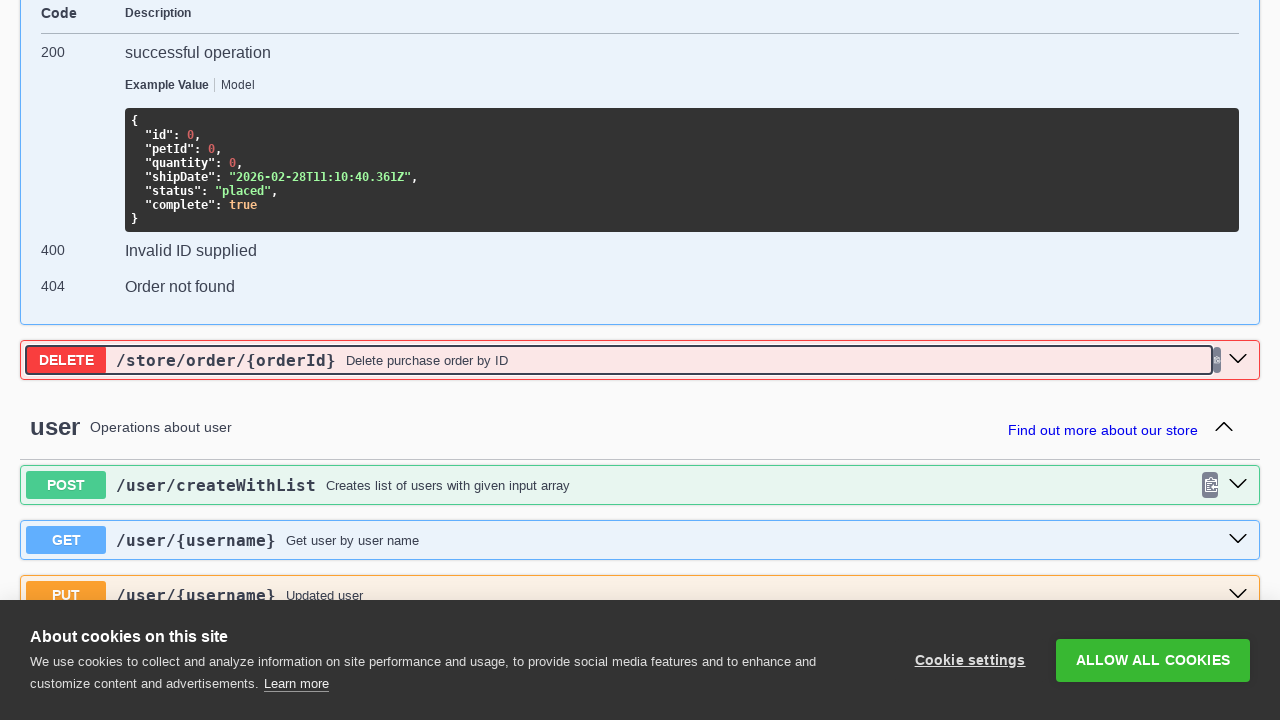

Waited for collapse animation on method 11 to complete
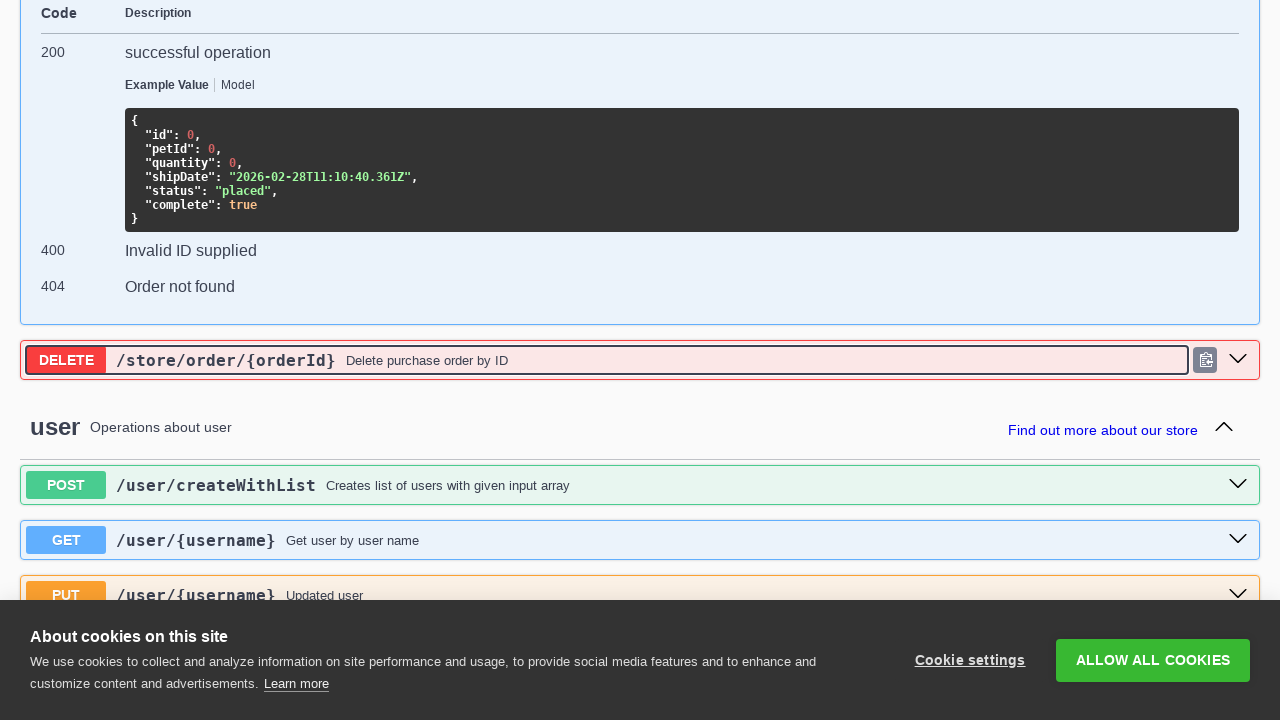

Clicked method 10 to collapse it at (640, 360) on .opblock >> nth=10 >> .opblock-summary
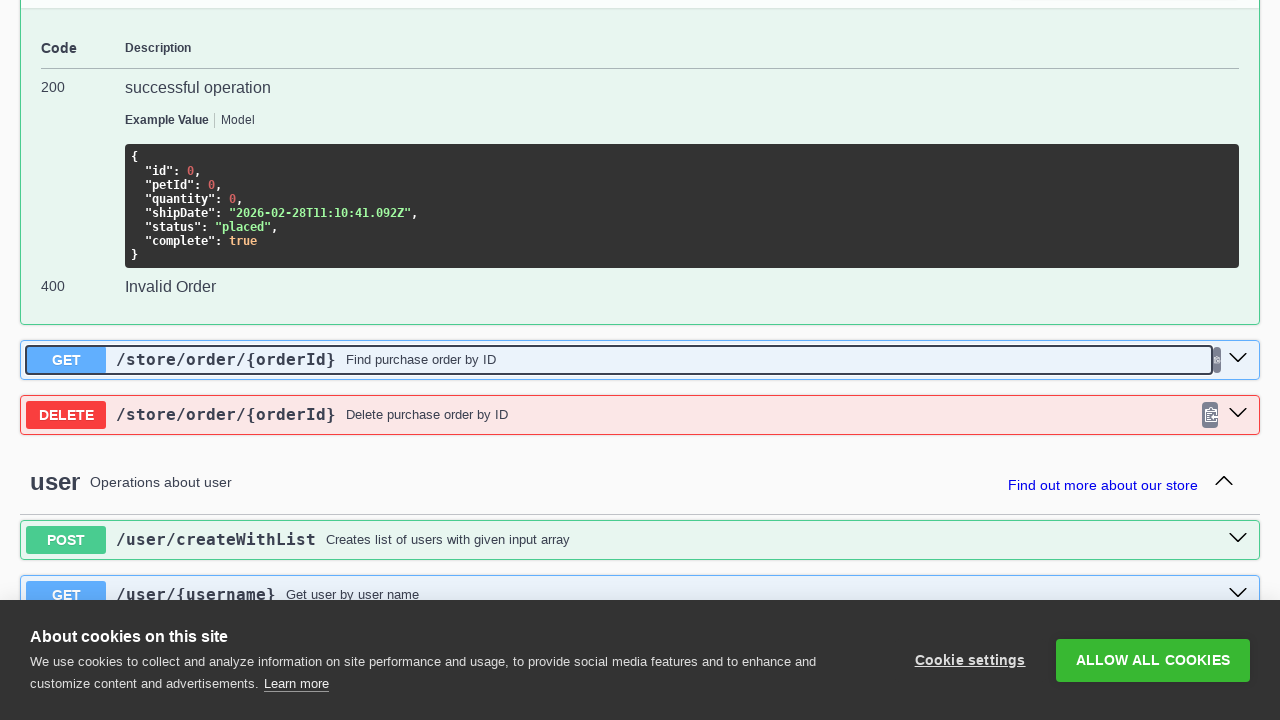

Waited for collapse animation on method 10 to complete
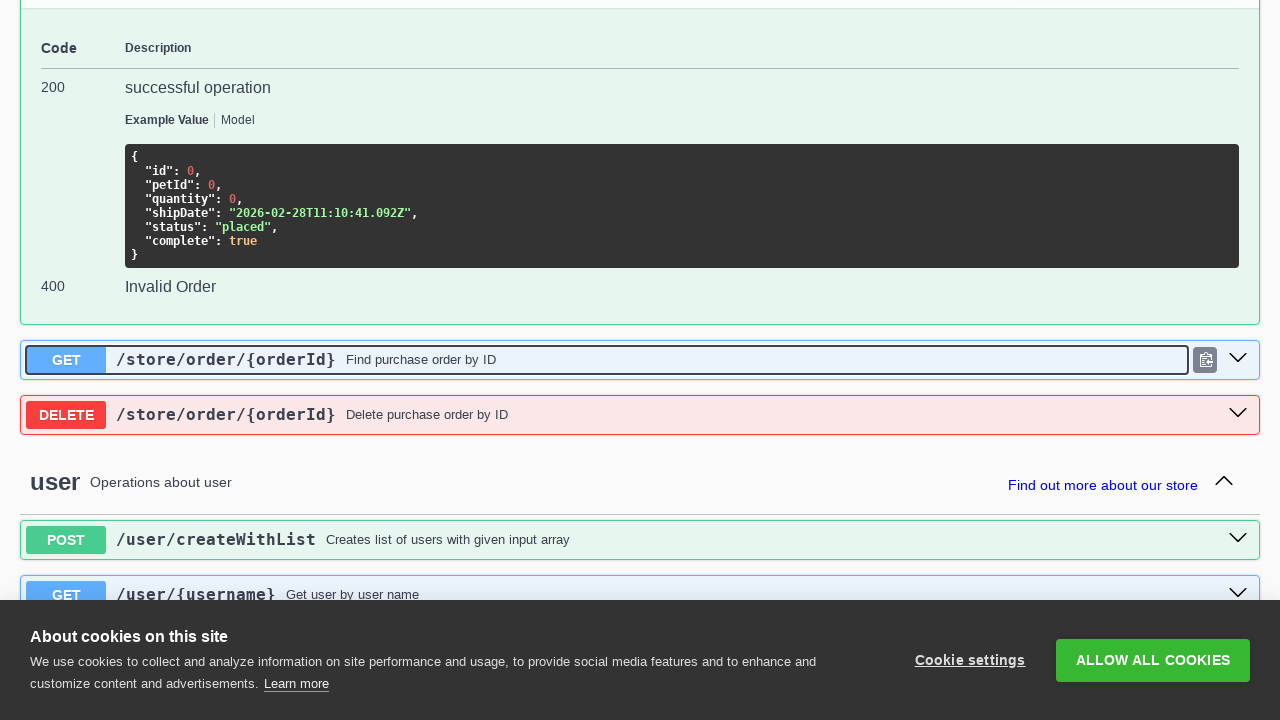

Clicked method 9 to collapse it at (640, 360) on .opblock >> nth=9 >> .opblock-summary
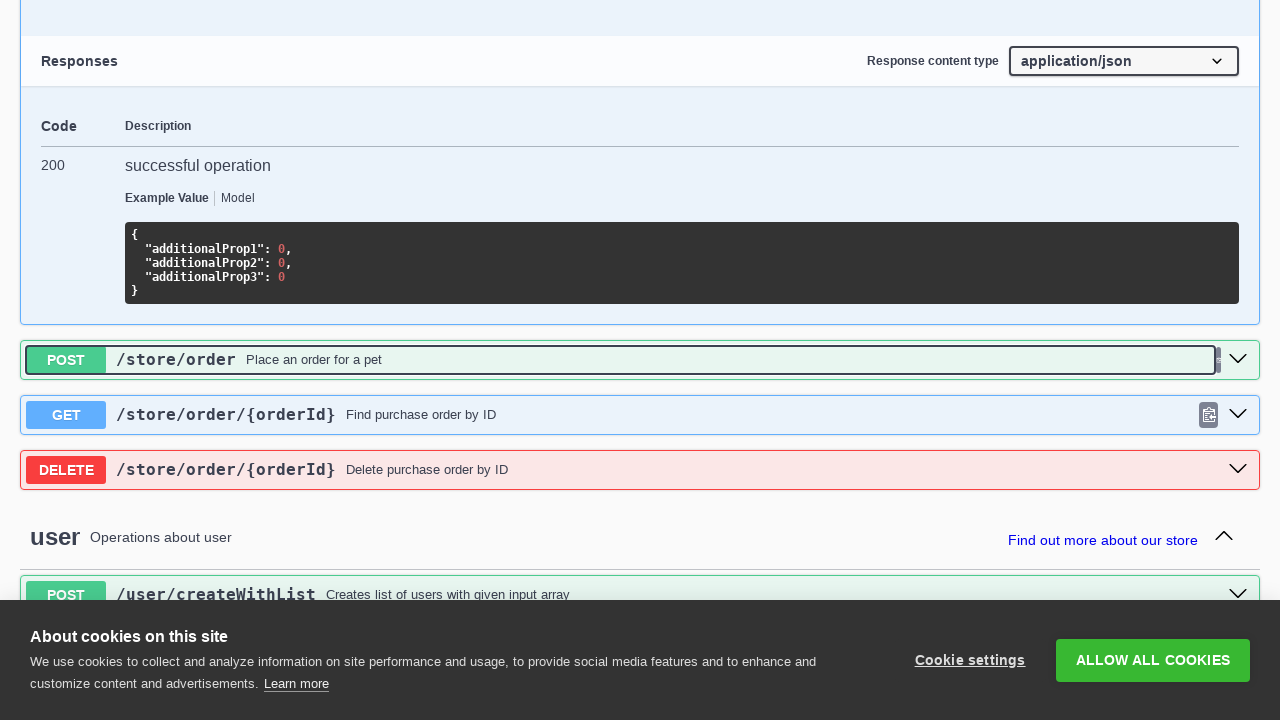

Waited for collapse animation on method 9 to complete
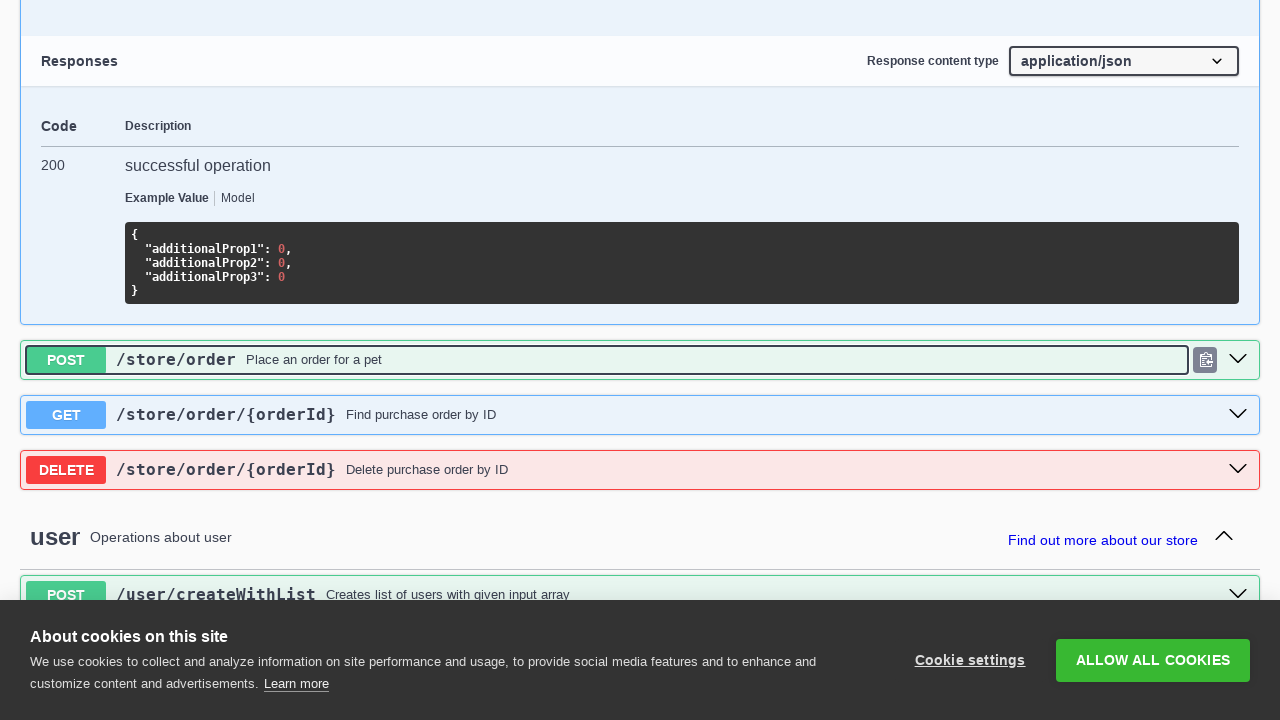

Clicked method 8 to collapse it at (640, 361) on .opblock >> nth=8 >> .opblock-summary
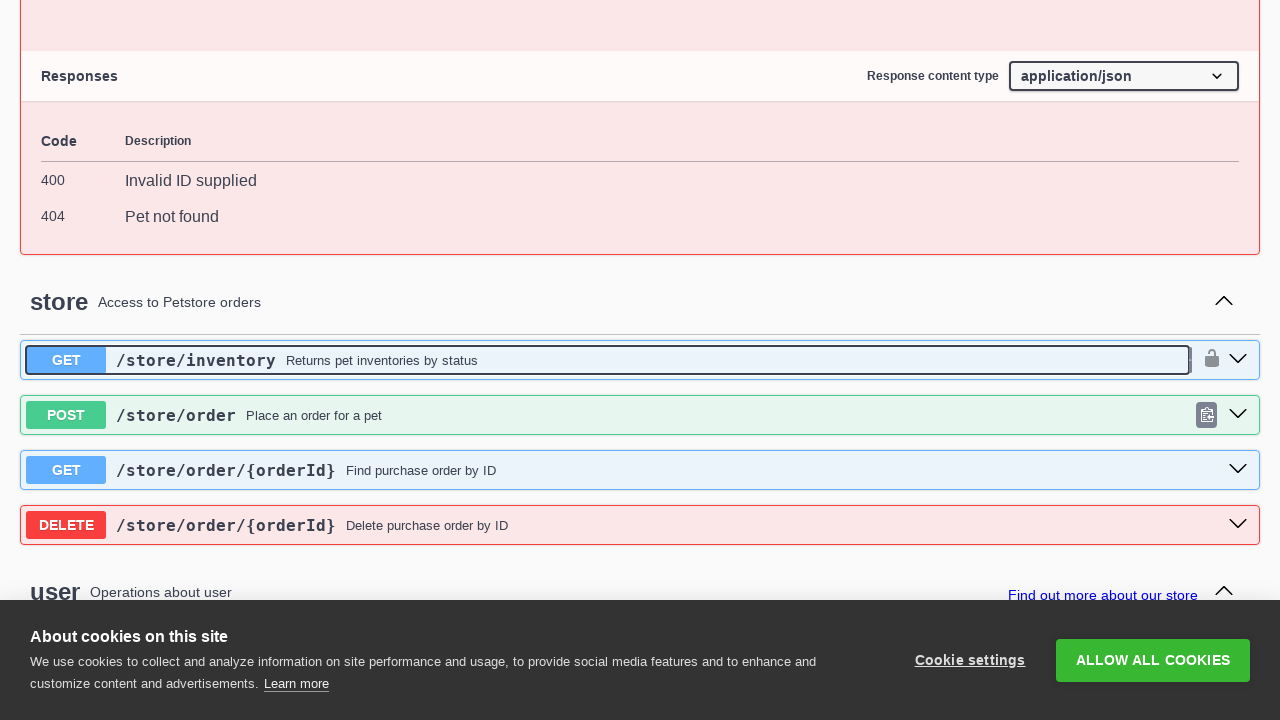

Waited for collapse animation on method 8 to complete
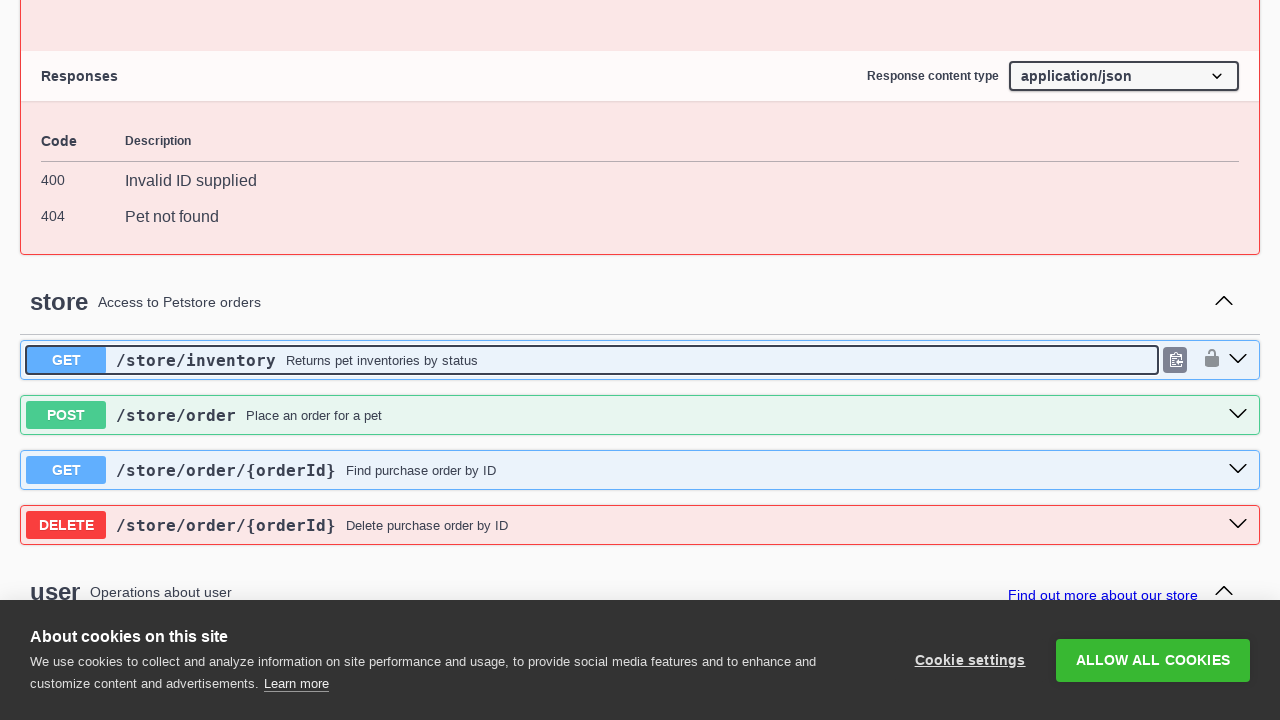

Clicked method 7 to collapse it at (640, 361) on .opblock >> nth=7 >> .opblock-summary
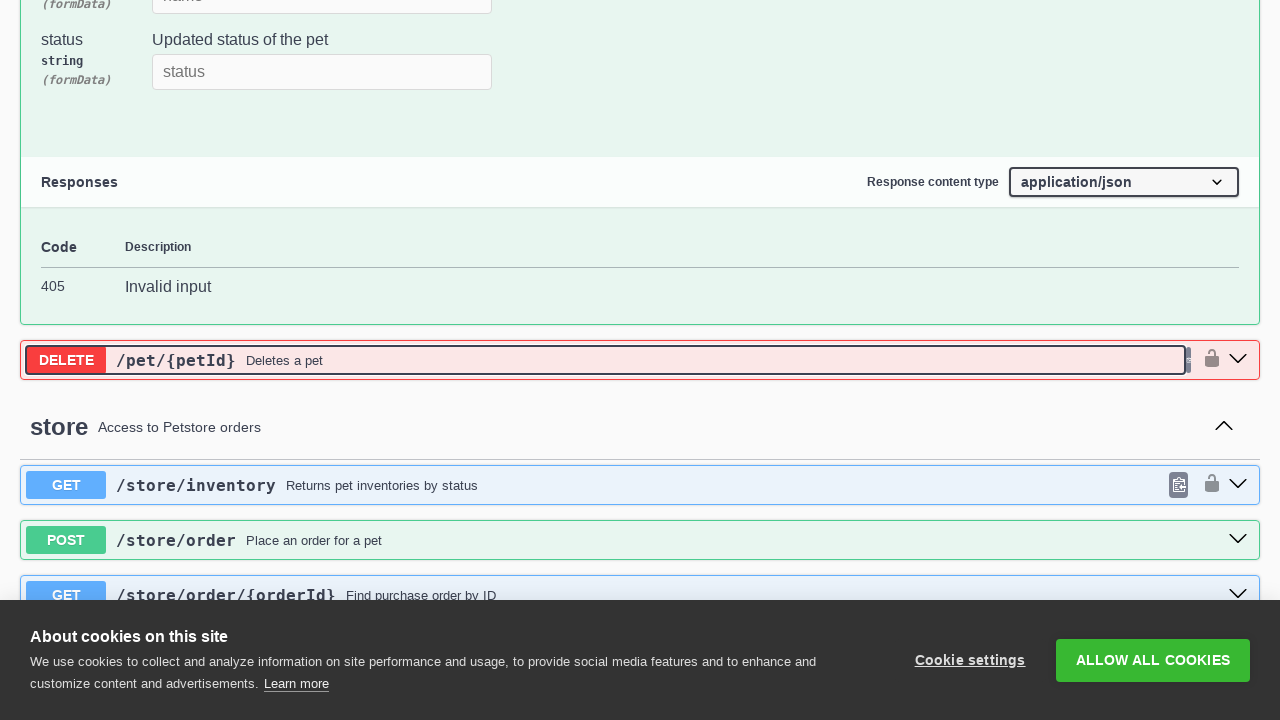

Waited for collapse animation on method 7 to complete
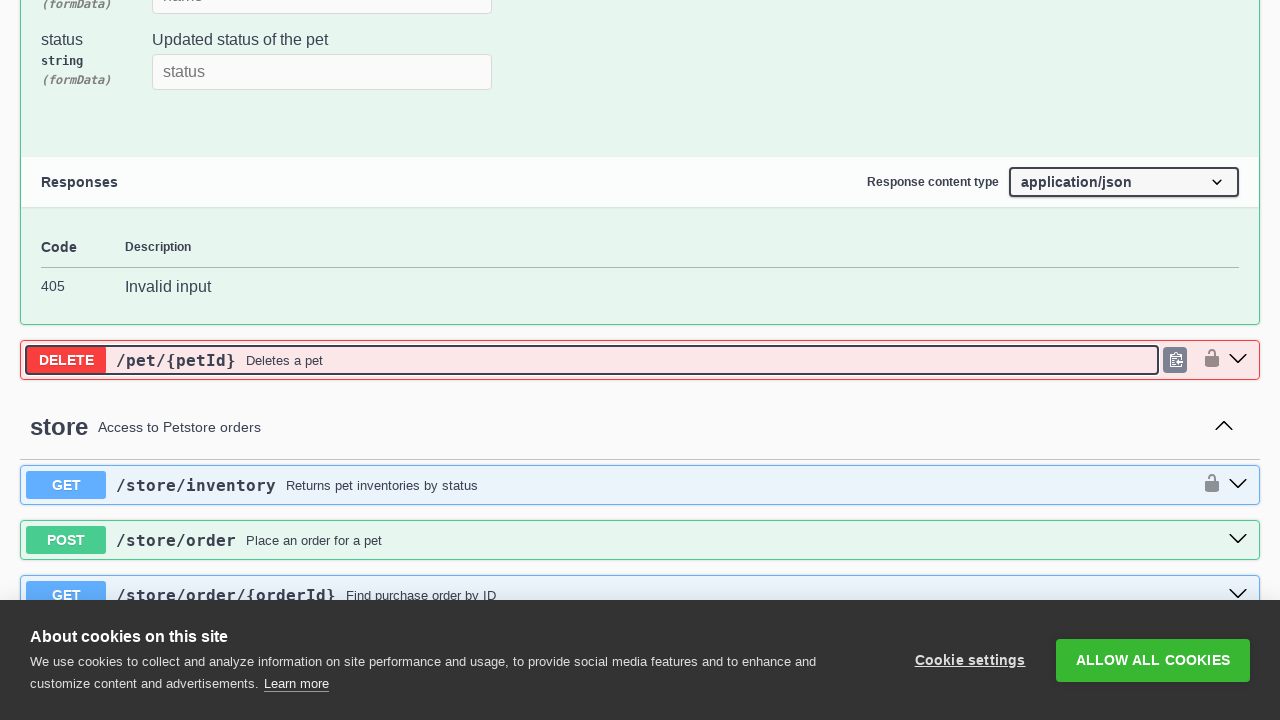

Clicked method 6 to collapse it at (640, 361) on .opblock >> nth=6 >> .opblock-summary
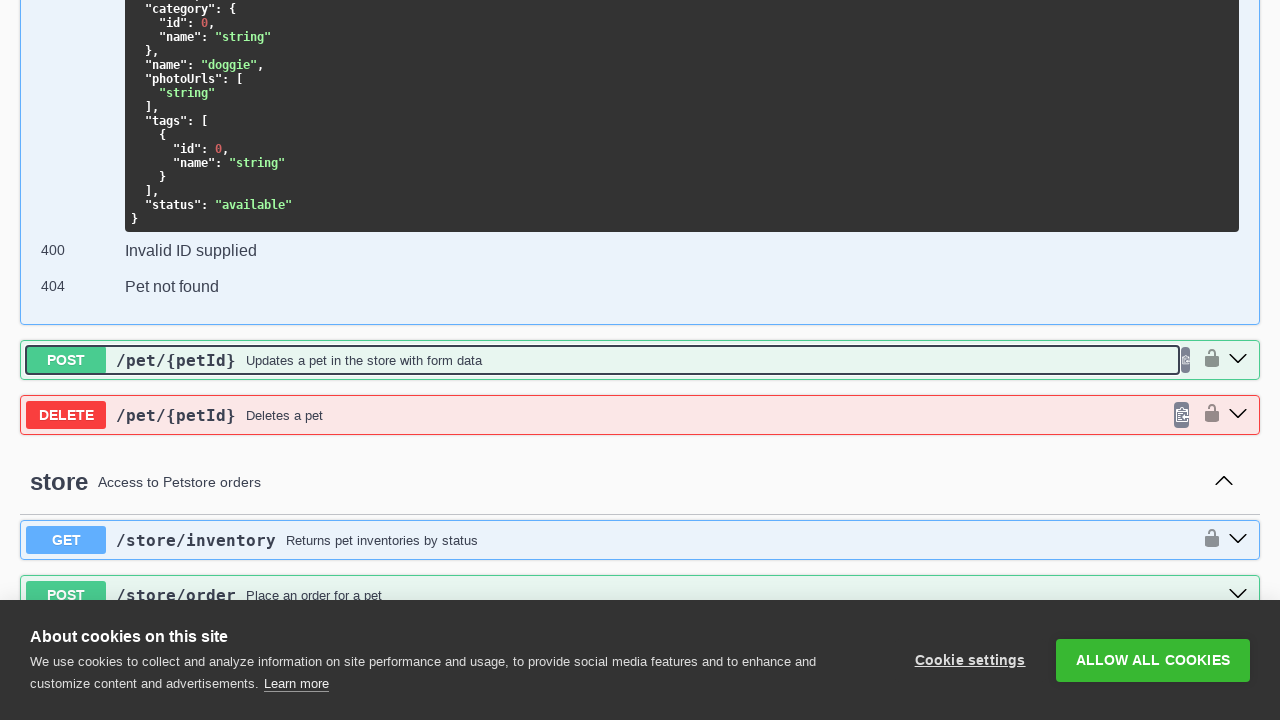

Waited for collapse animation on method 6 to complete
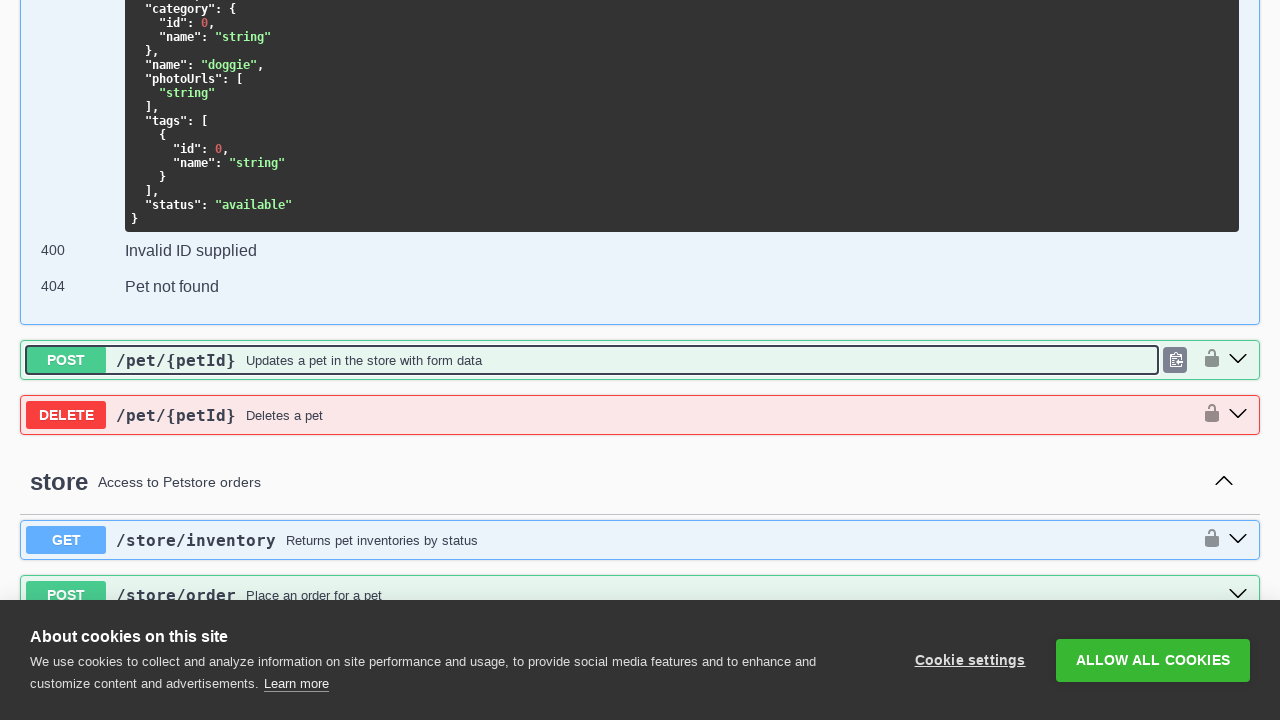

Clicked method 5 to collapse it at (640, 361) on .opblock >> nth=5 >> .opblock-summary
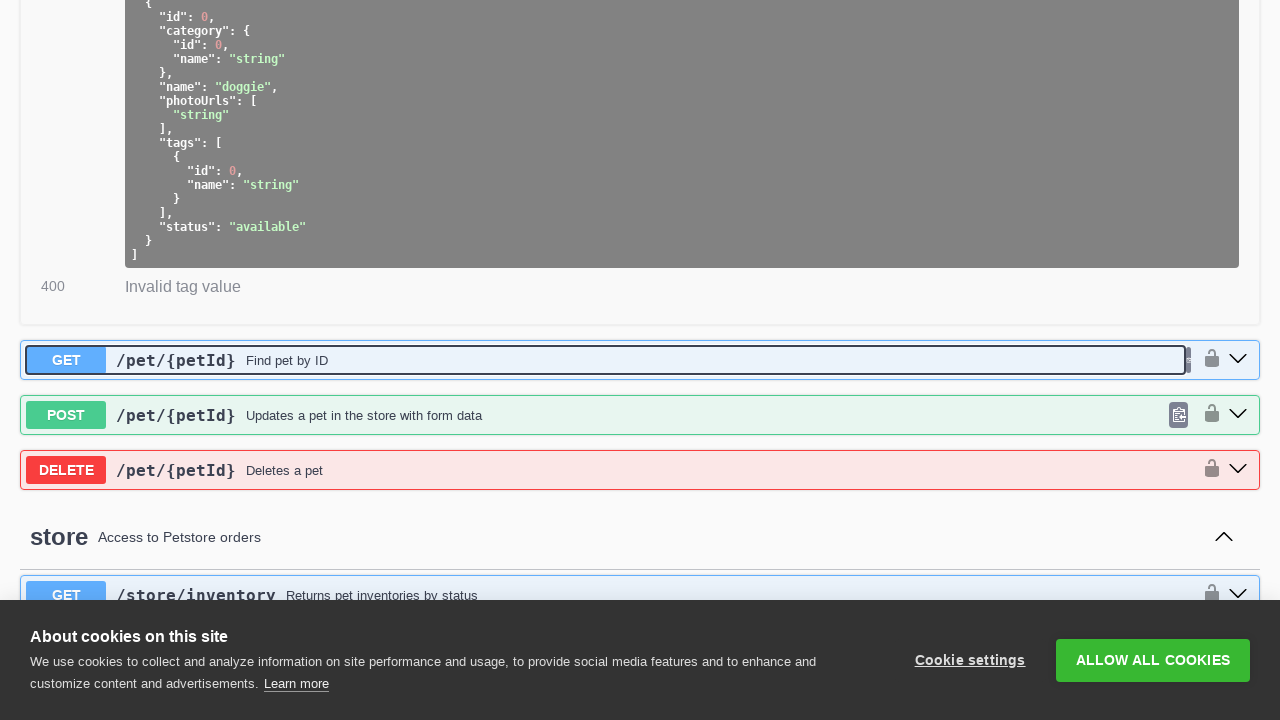

Waited for collapse animation on method 5 to complete
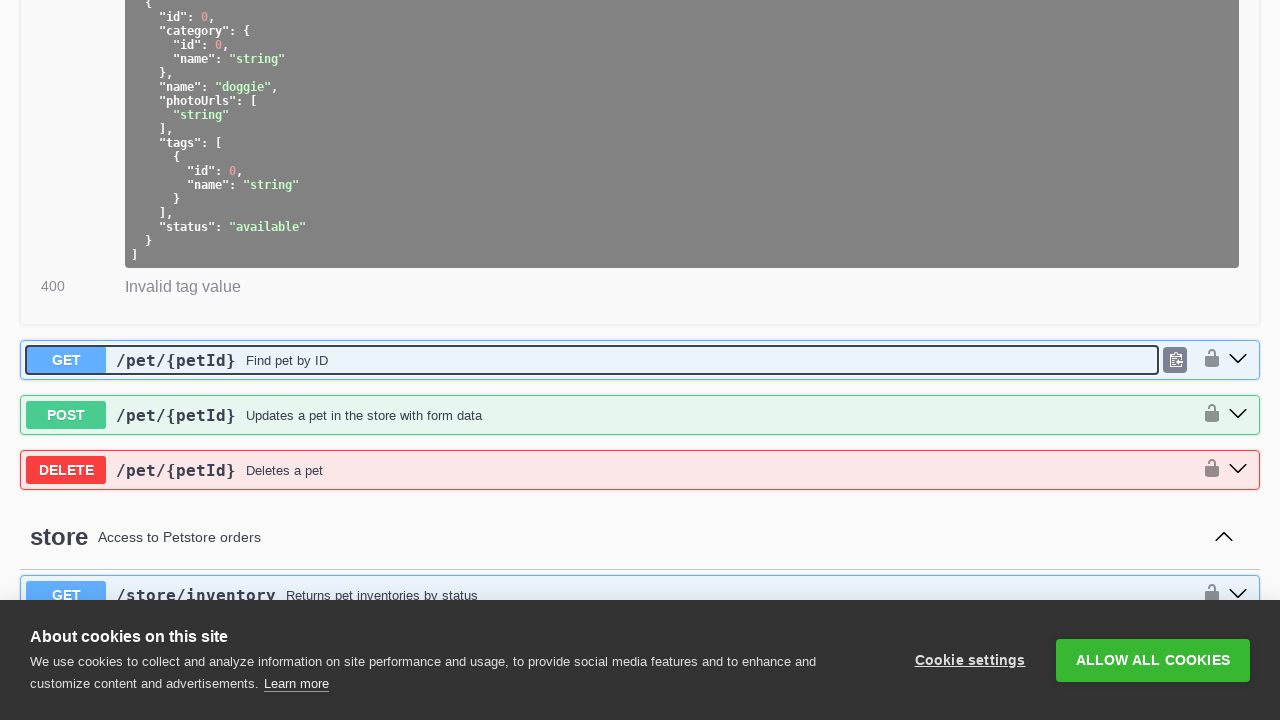

Clicked method 4 to collapse it at (640, 361) on .opblock >> nth=4 >> .opblock-summary
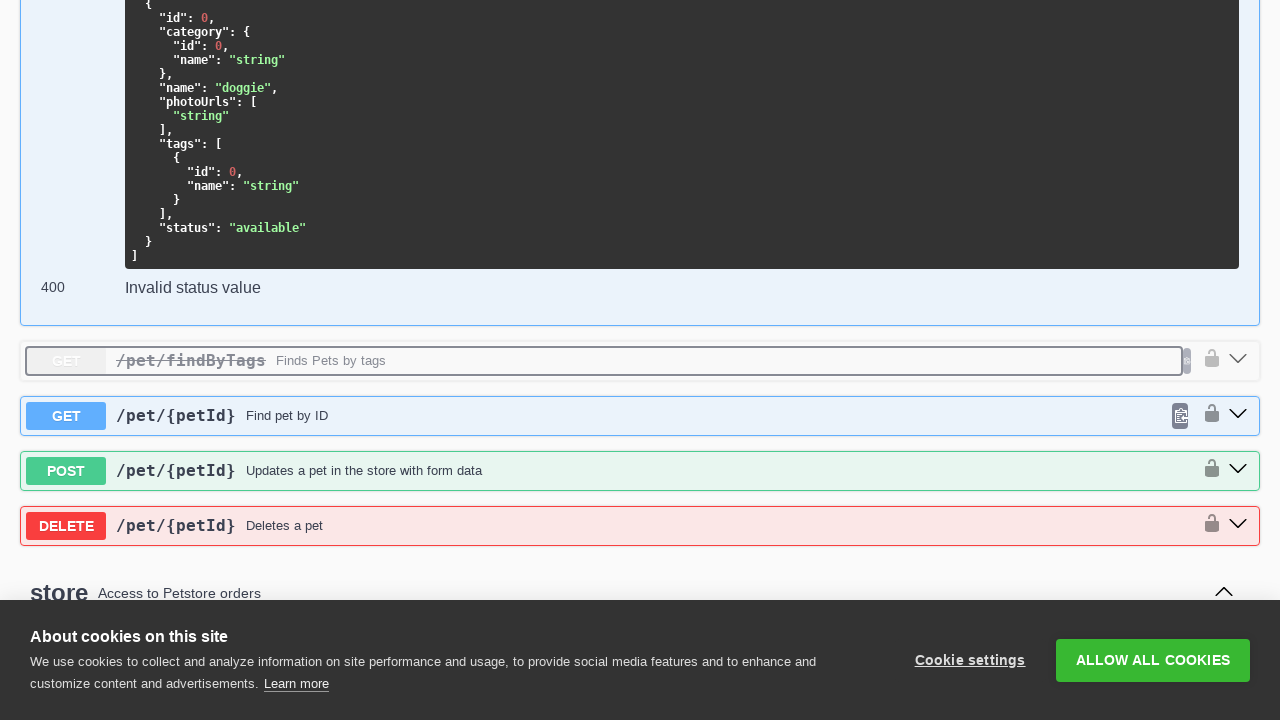

Waited for collapse animation on method 4 to complete
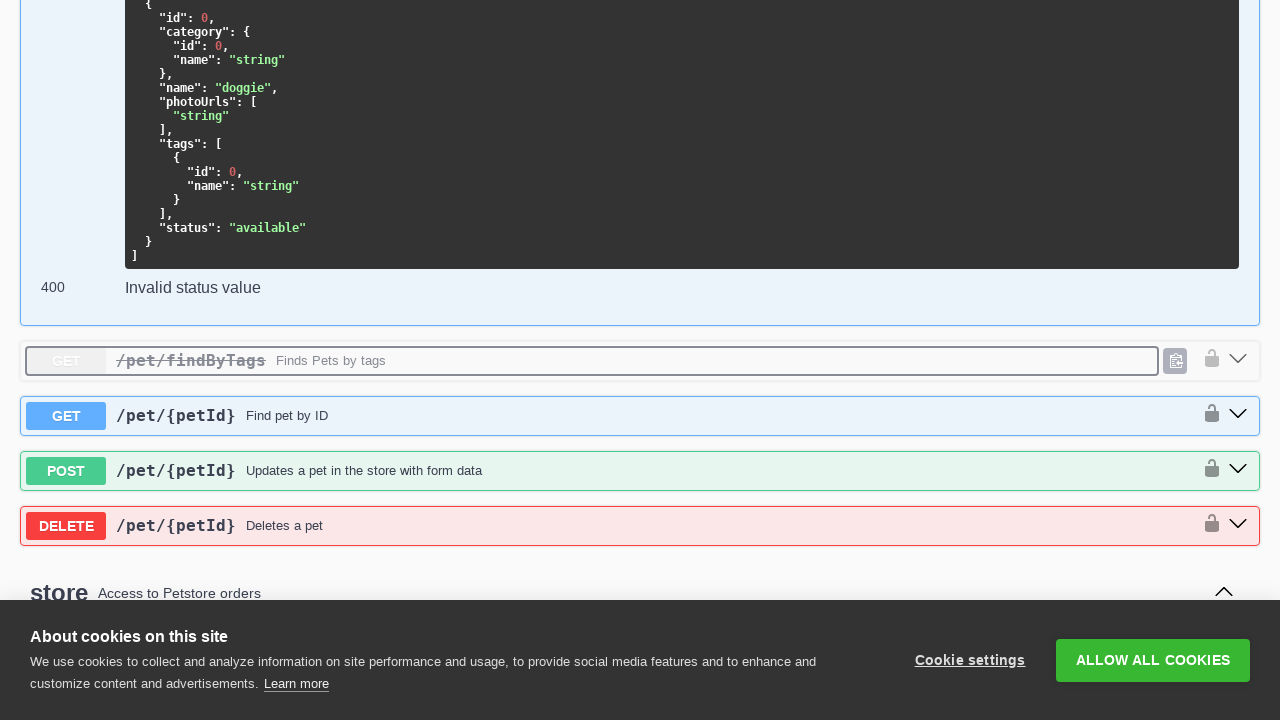

Clicked method 3 to collapse it at (640, 360) on .opblock >> nth=3 >> .opblock-summary
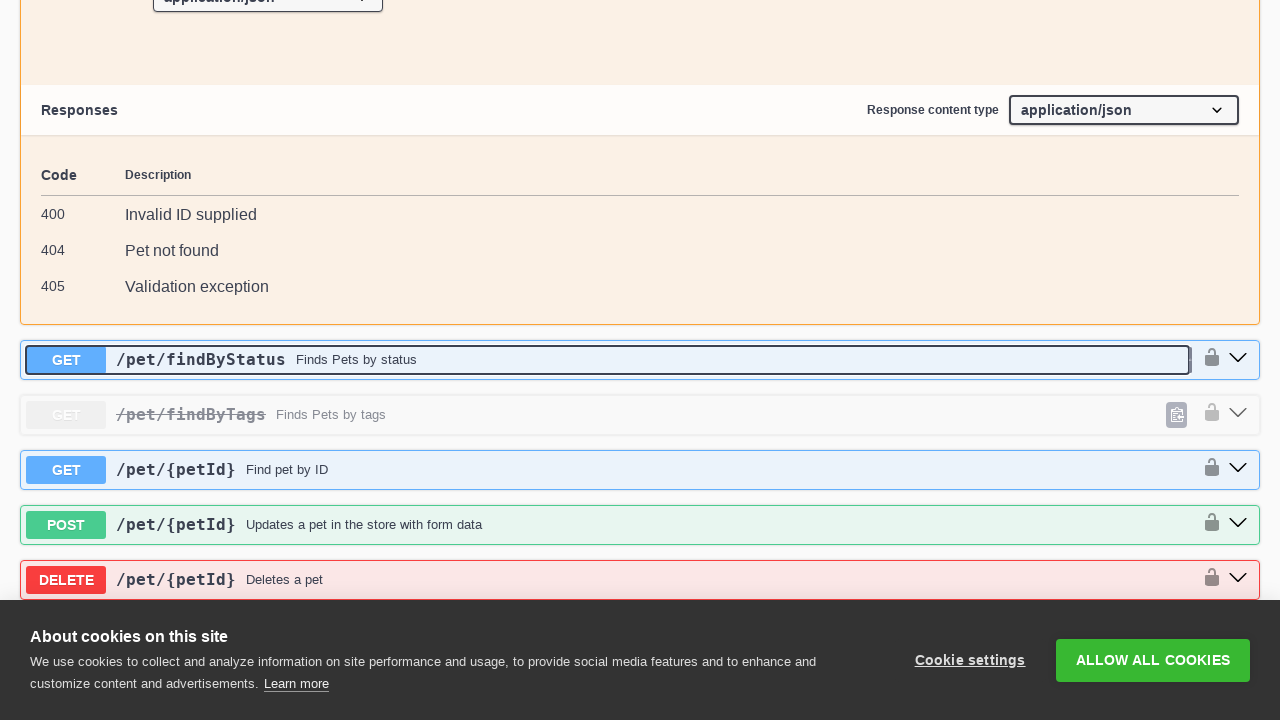

Waited for collapse animation on method 3 to complete
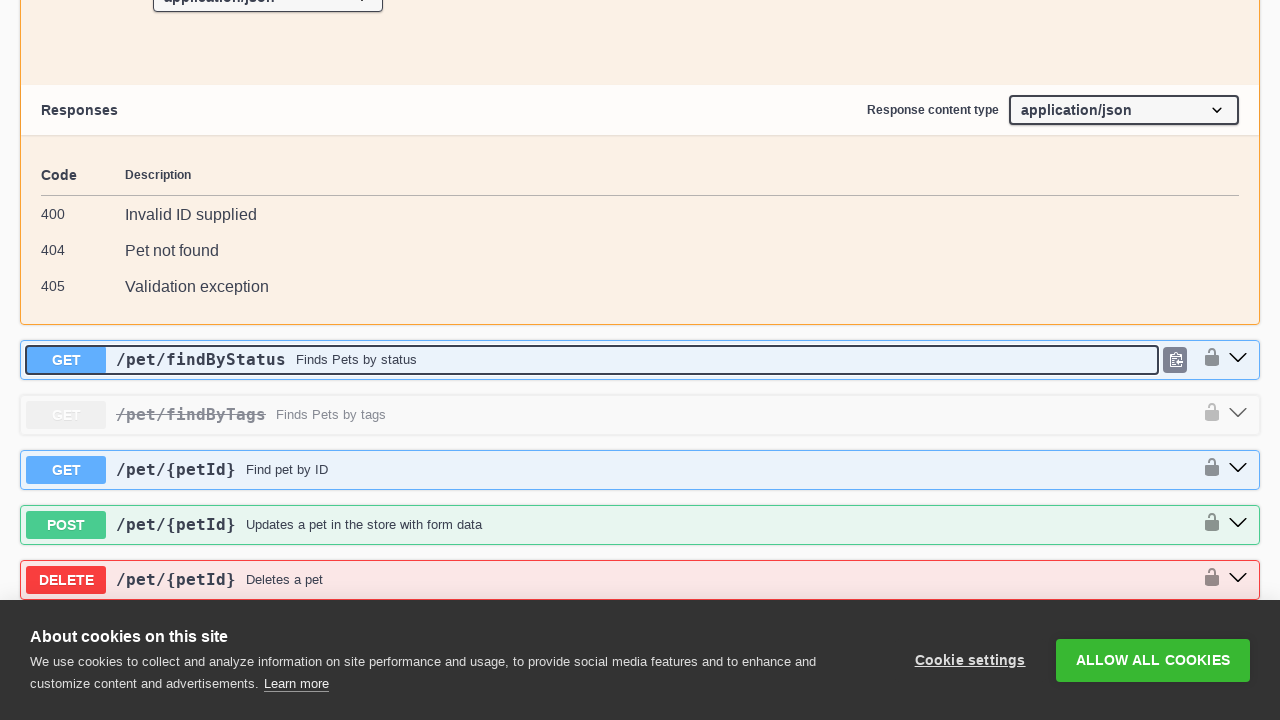

Clicked method 2 to collapse it at (640, 360) on .opblock >> nth=2 >> .opblock-summary
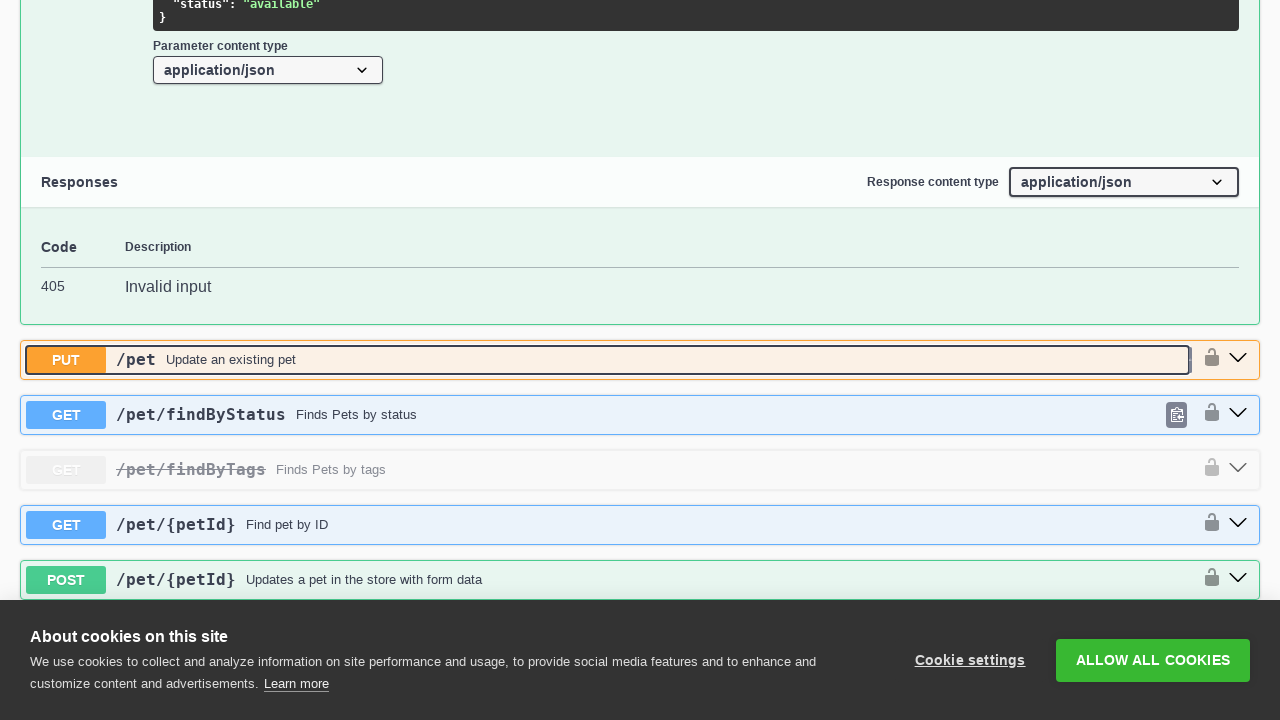

Waited for collapse animation on method 2 to complete
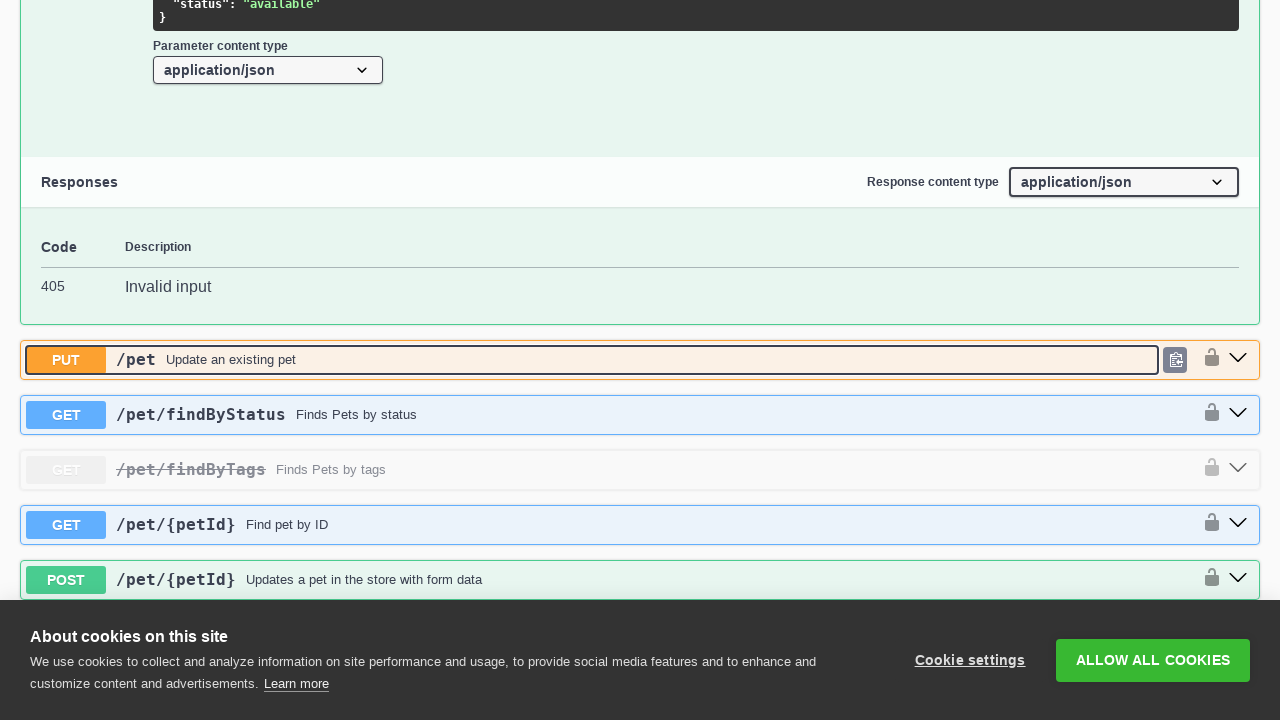

Clicked method 1 to collapse it at (640, 360) on .opblock >> nth=1 >> .opblock-summary
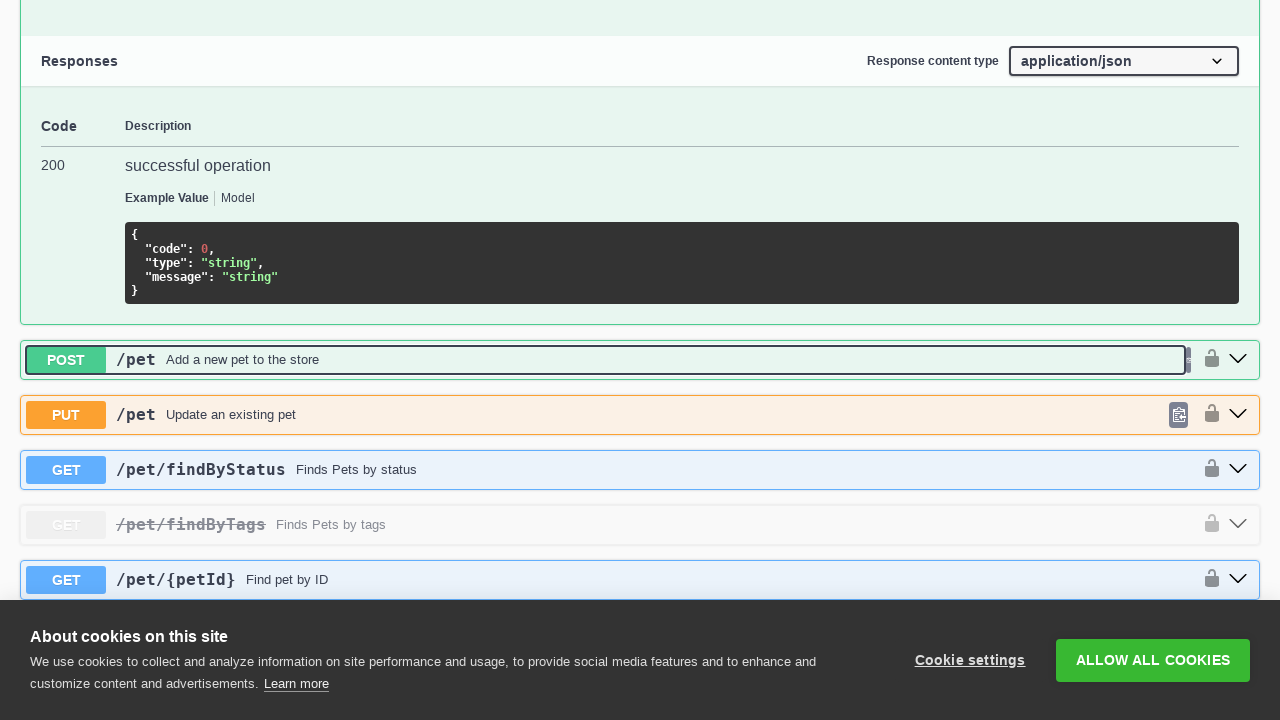

Waited for collapse animation on method 1 to complete
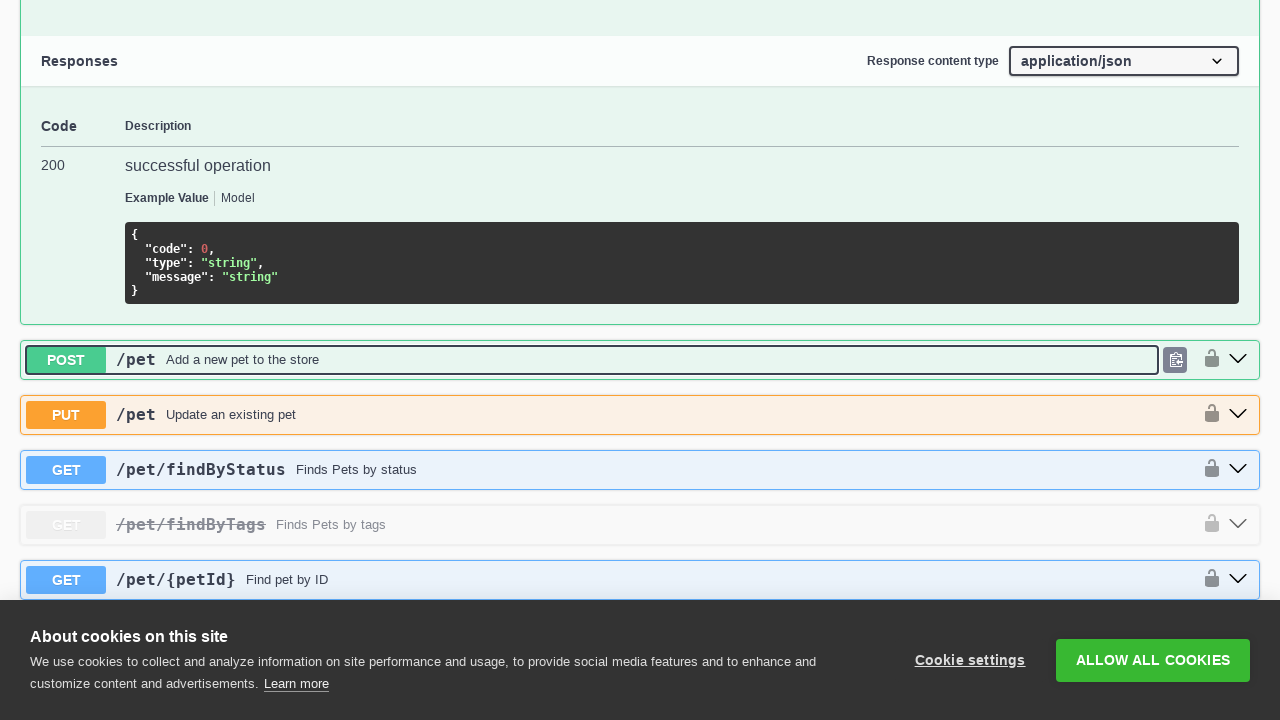

Clicked method 0 to collapse it at (640, 360) on .opblock >> nth=0 >> .opblock-summary
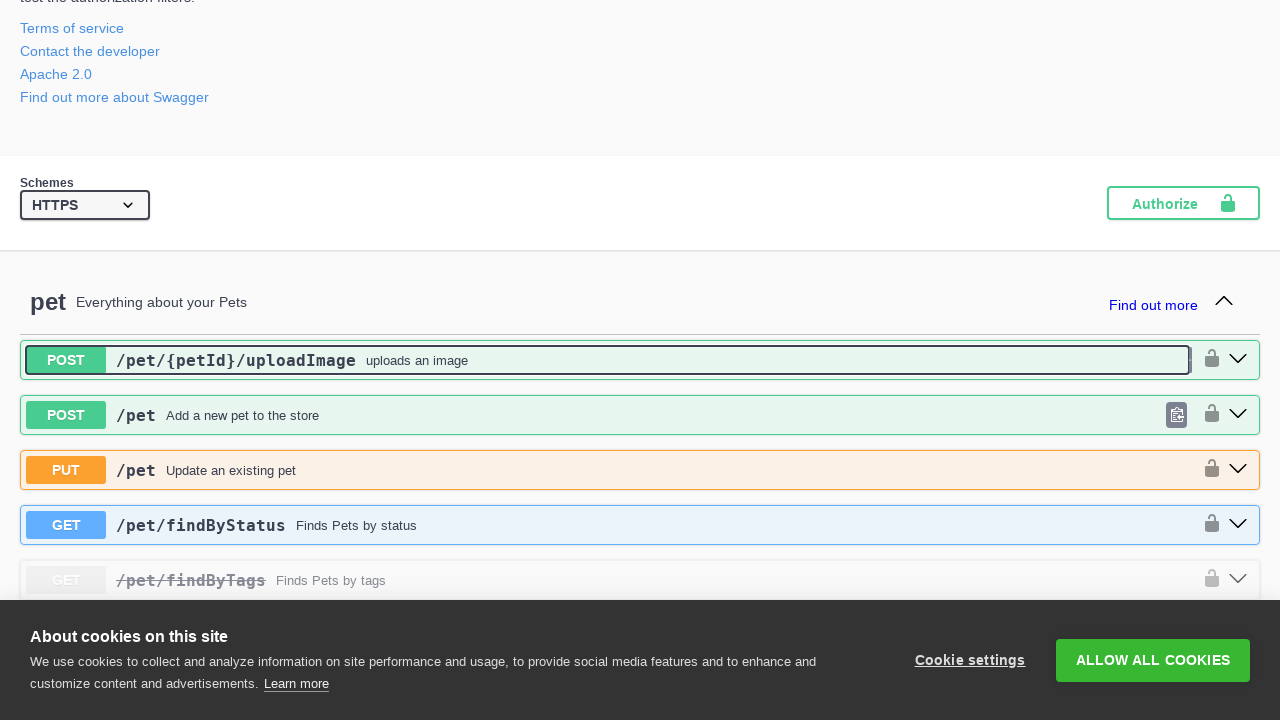

Waited for collapse animation on method 0 to complete
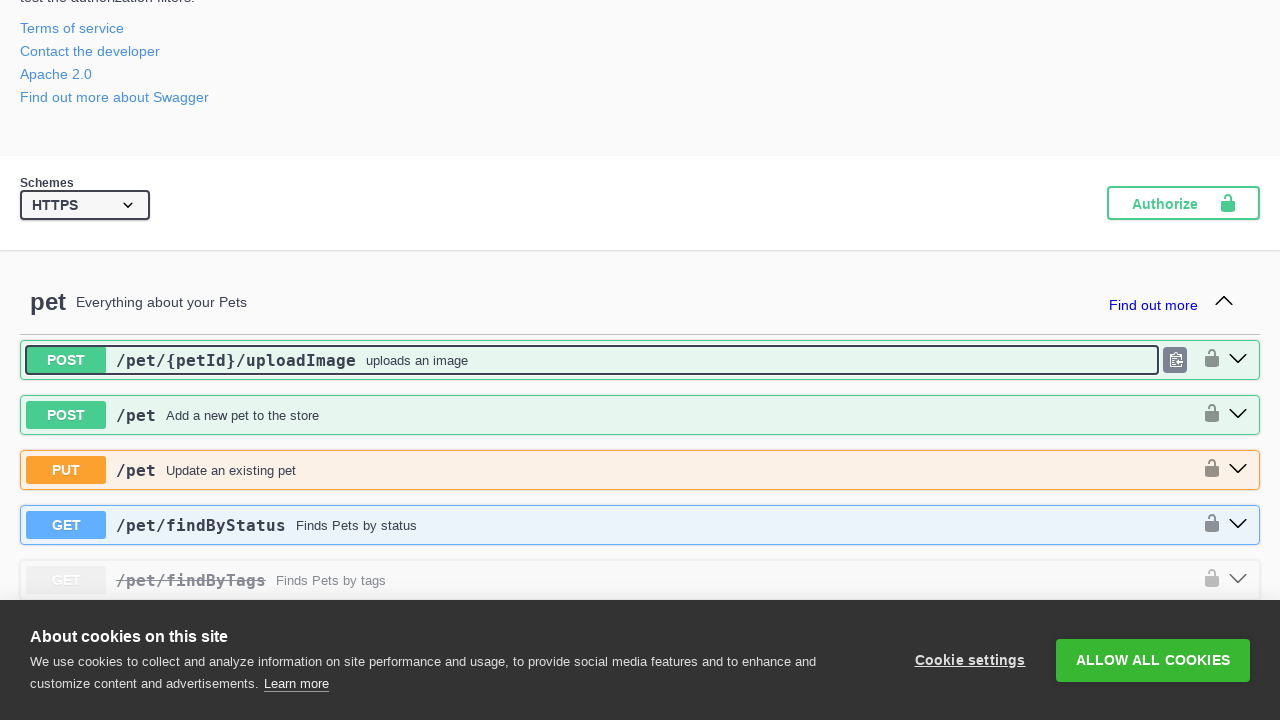

Retrieved class attribute for method 0 after collapse: opblock opblock-post
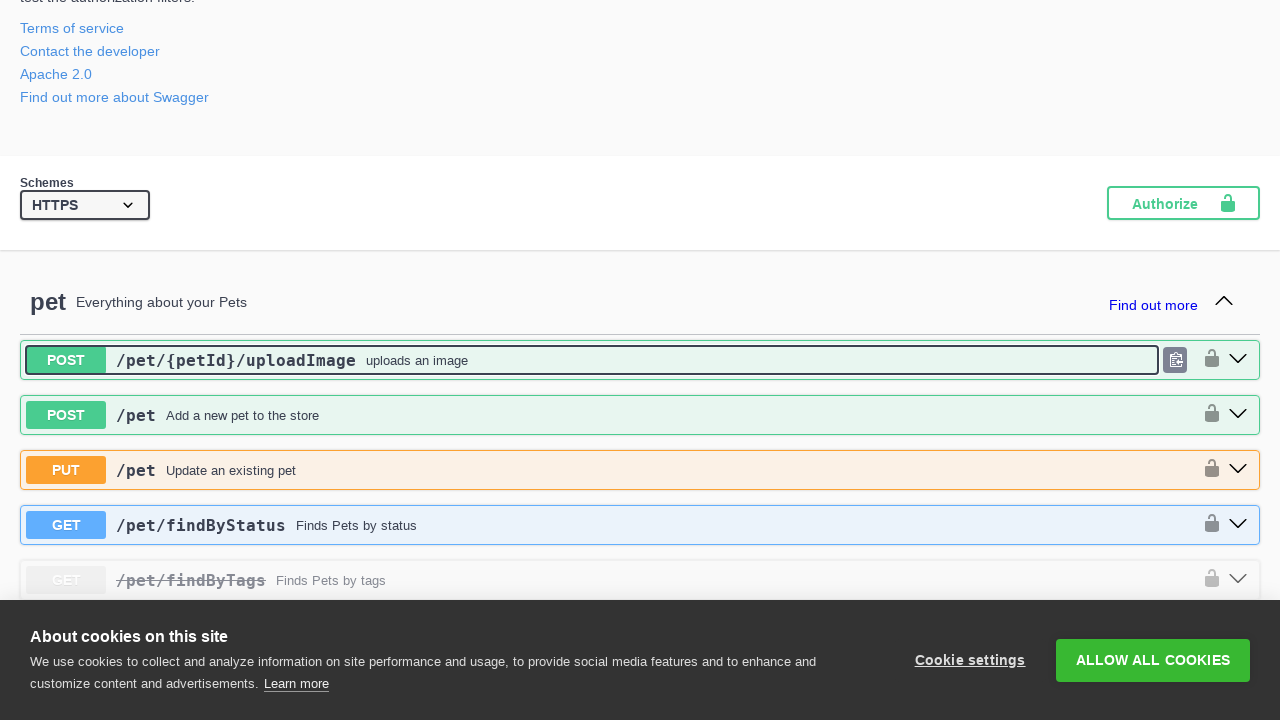

Verified method 0 is collapsed (no 'is-open' class)
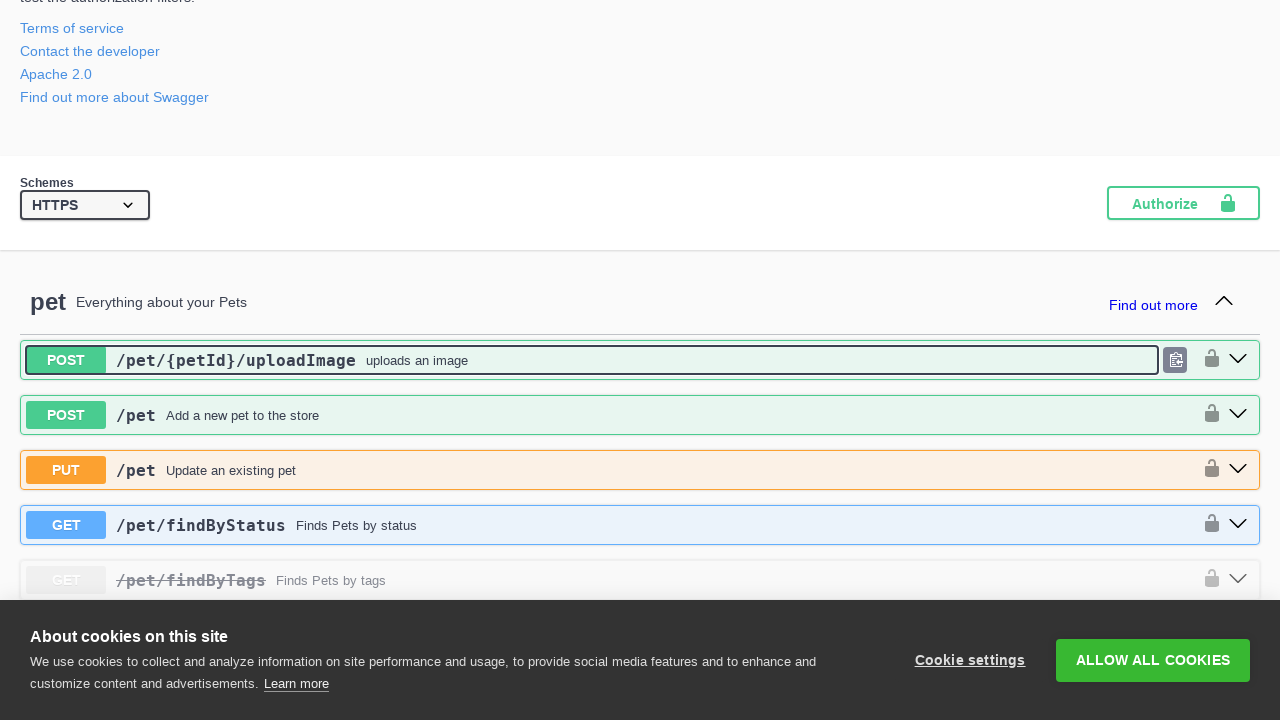

Retrieved class attribute for method 1 after collapse: opblock opblock-post
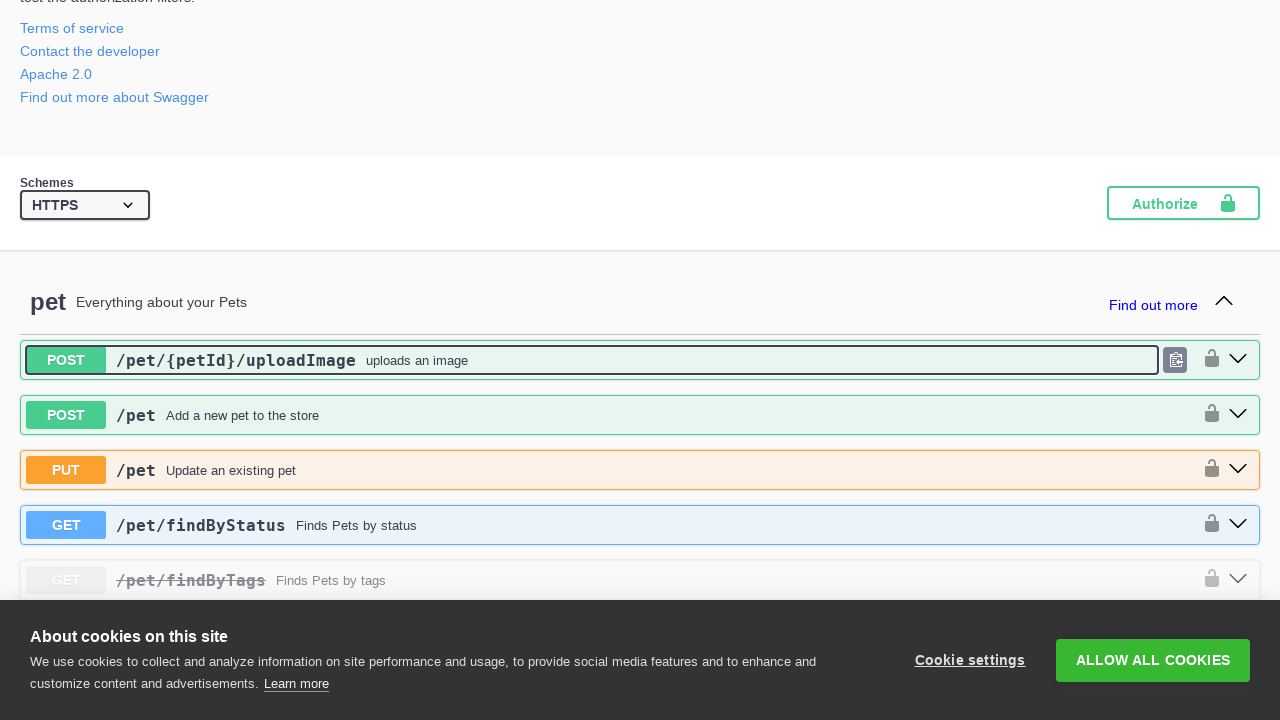

Verified method 1 is collapsed (no 'is-open' class)
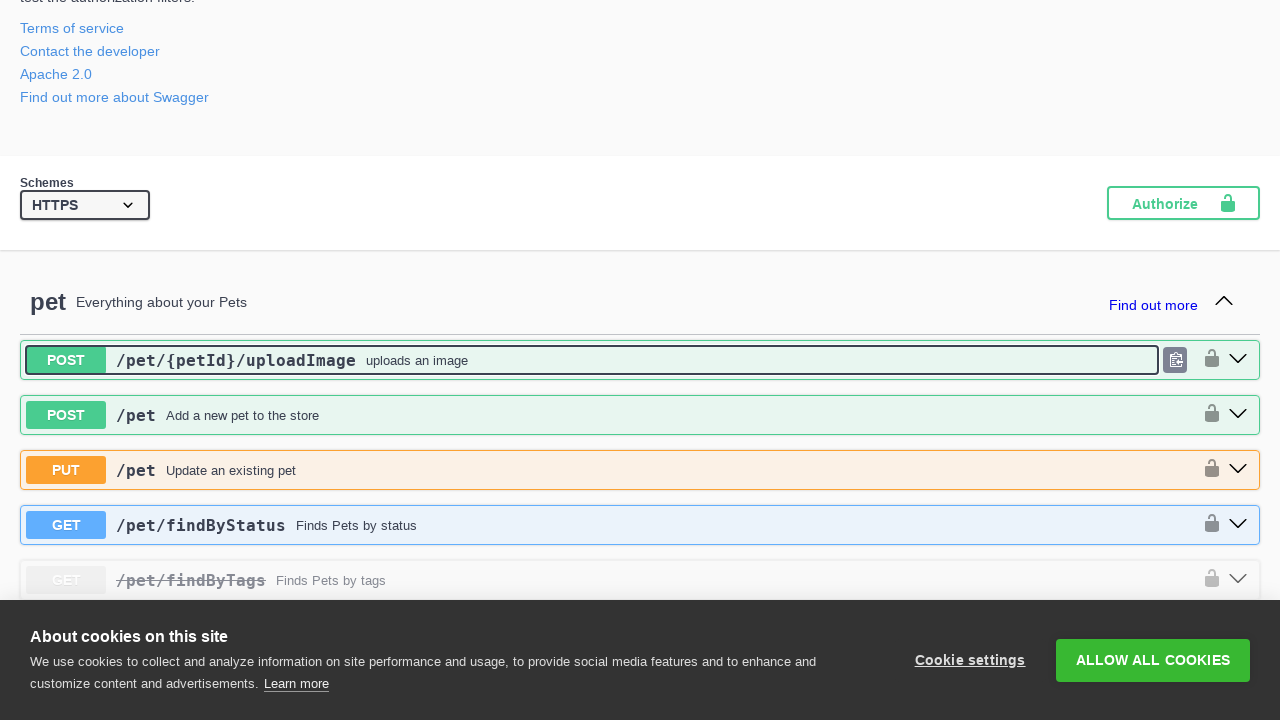

Retrieved class attribute for method 2 after collapse: opblock opblock-put
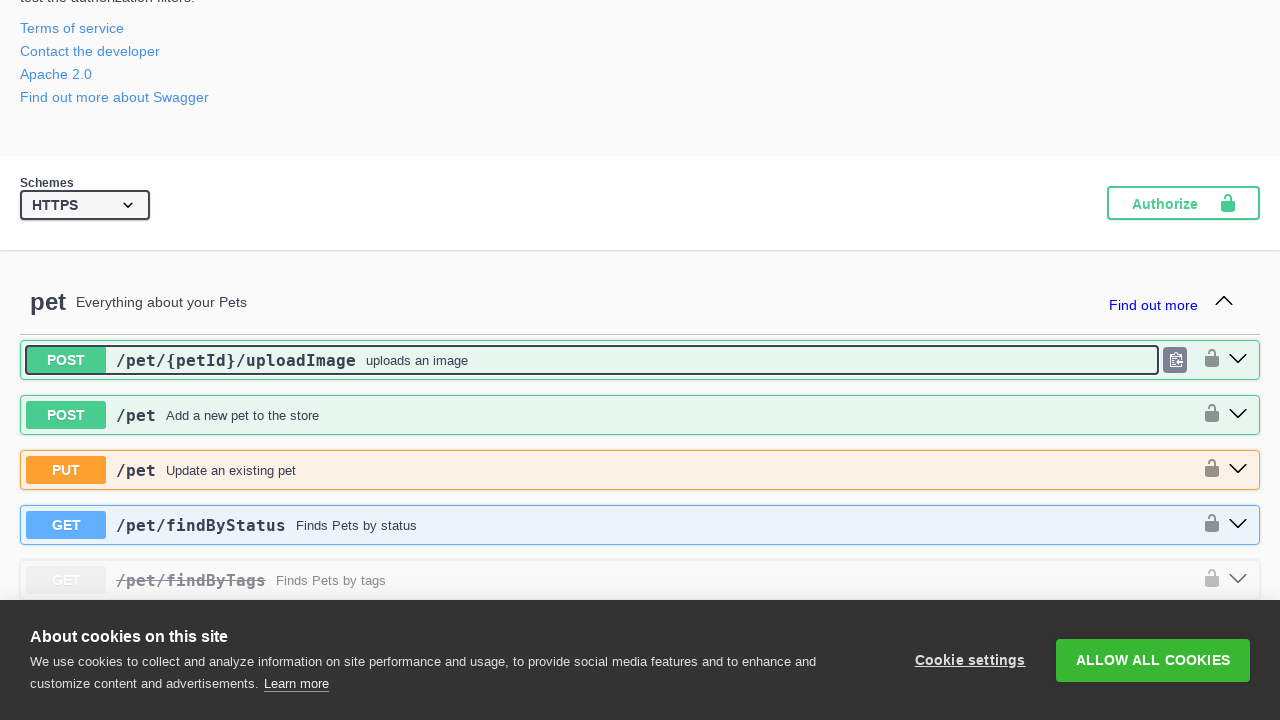

Verified method 2 is collapsed (no 'is-open' class)
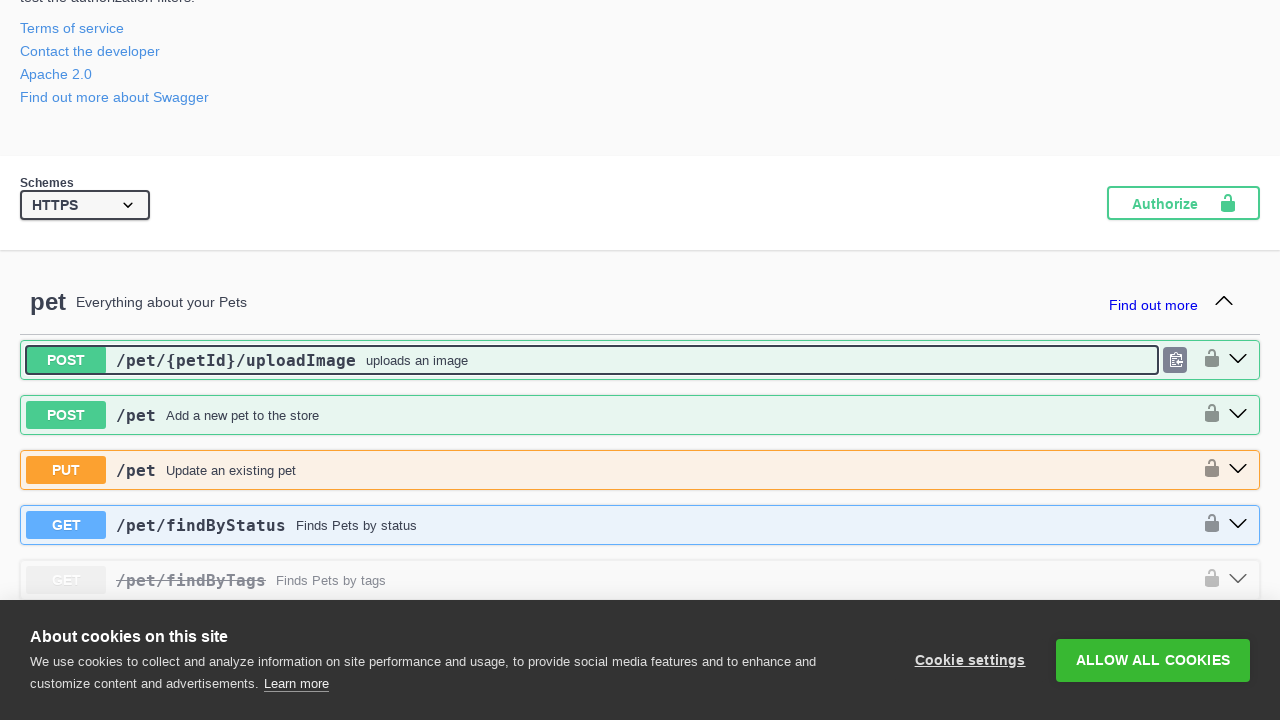

Retrieved class attribute for method 3 after collapse: opblock opblock-get
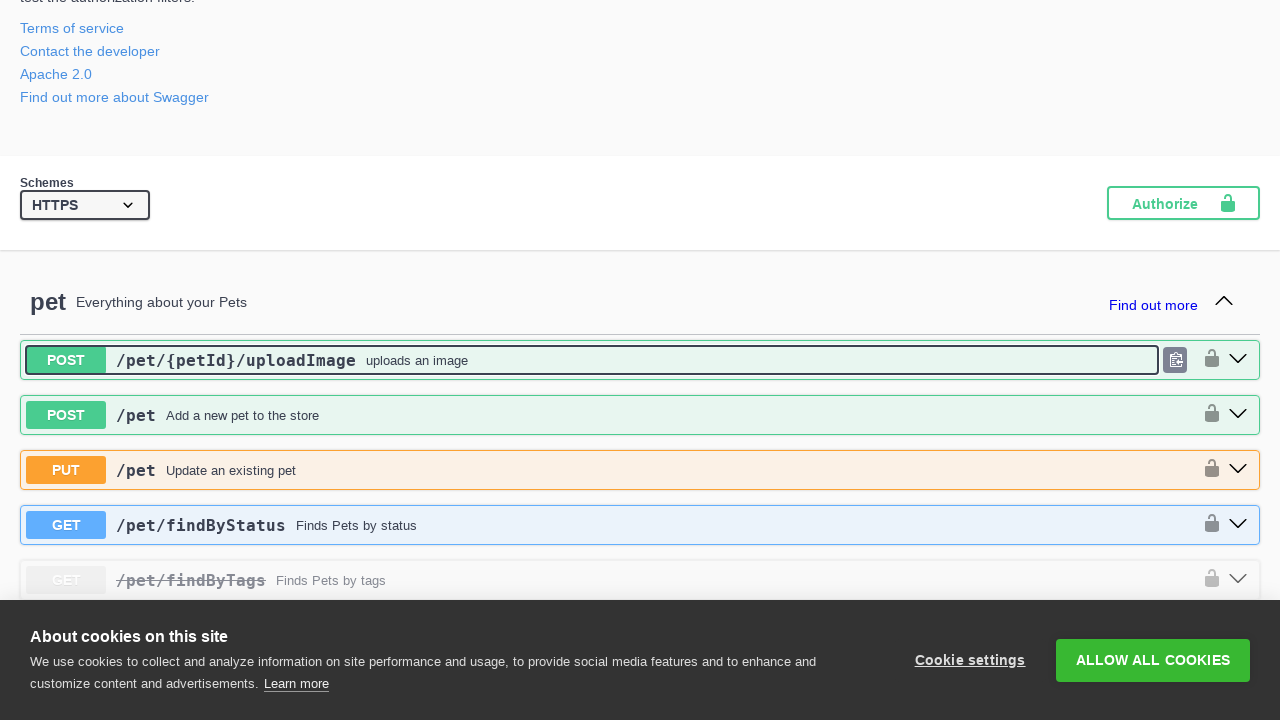

Verified method 3 is collapsed (no 'is-open' class)
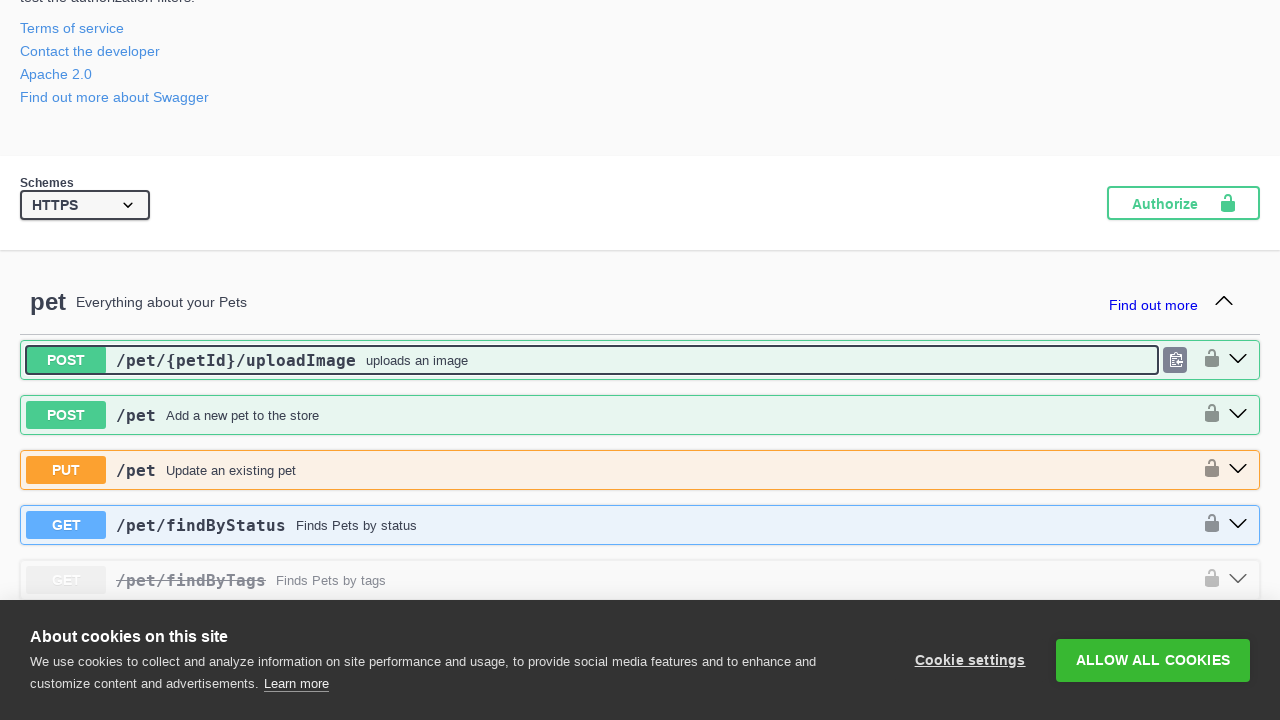

Retrieved class attribute for method 4 after collapse: opblock opblock-deprecated
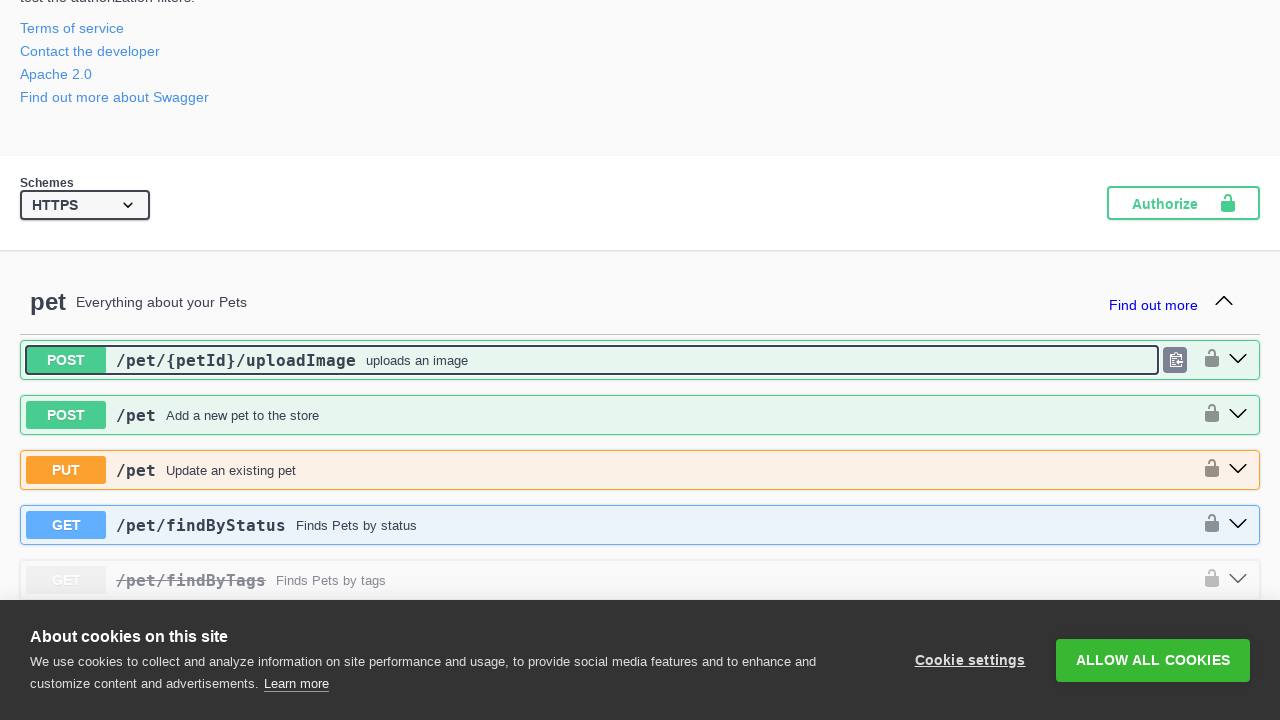

Retrieved class attribute for method 5 after collapse: opblock opblock-get
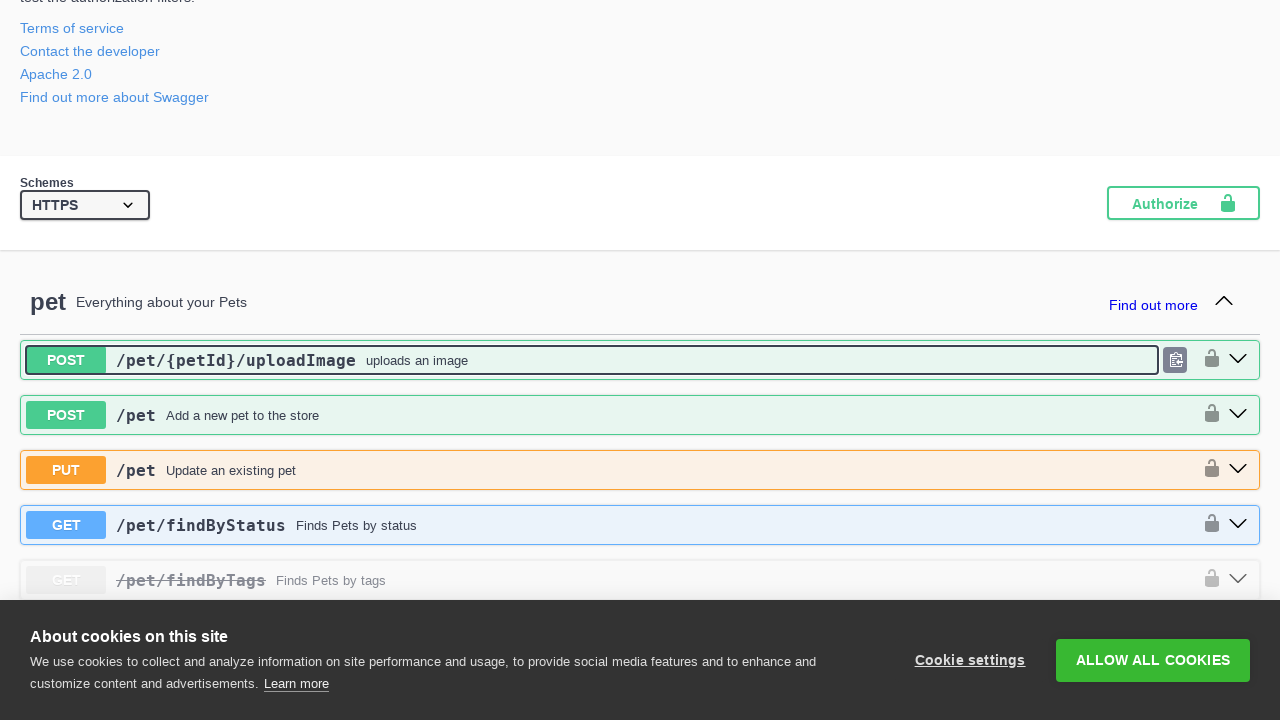

Verified method 5 is collapsed (no 'is-open' class)
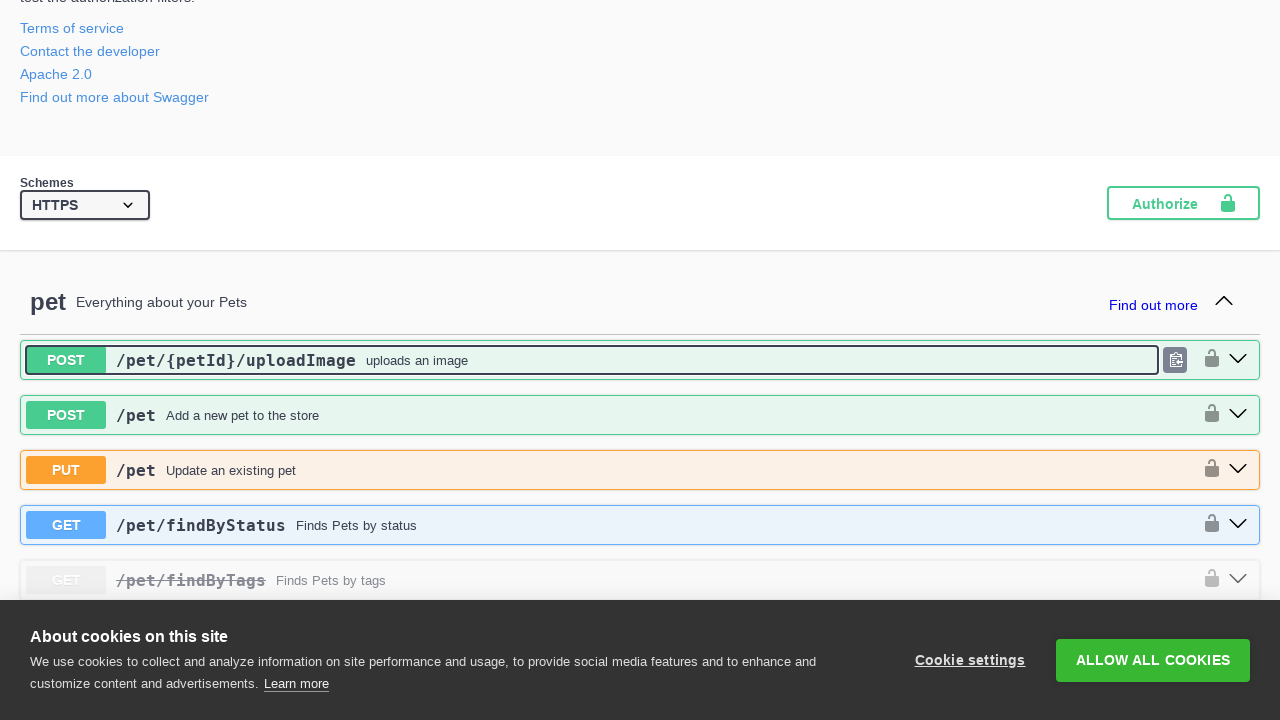

Retrieved class attribute for method 6 after collapse: opblock opblock-post
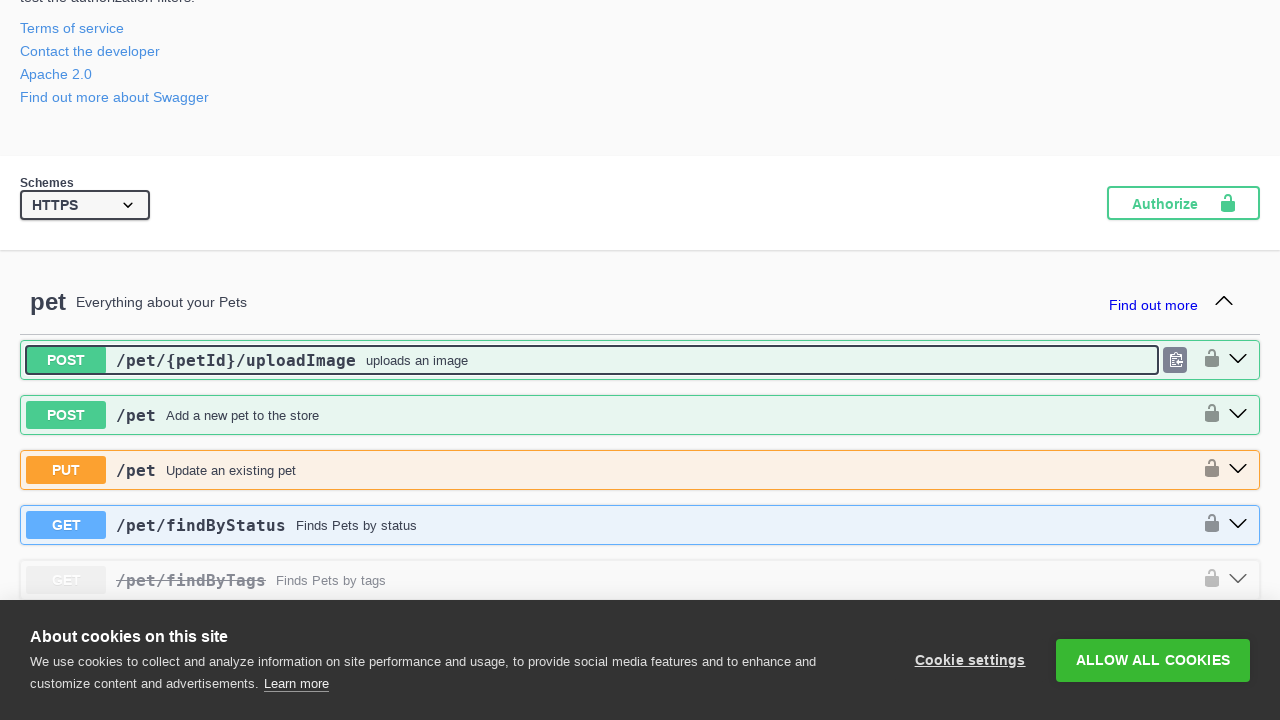

Verified method 6 is collapsed (no 'is-open' class)
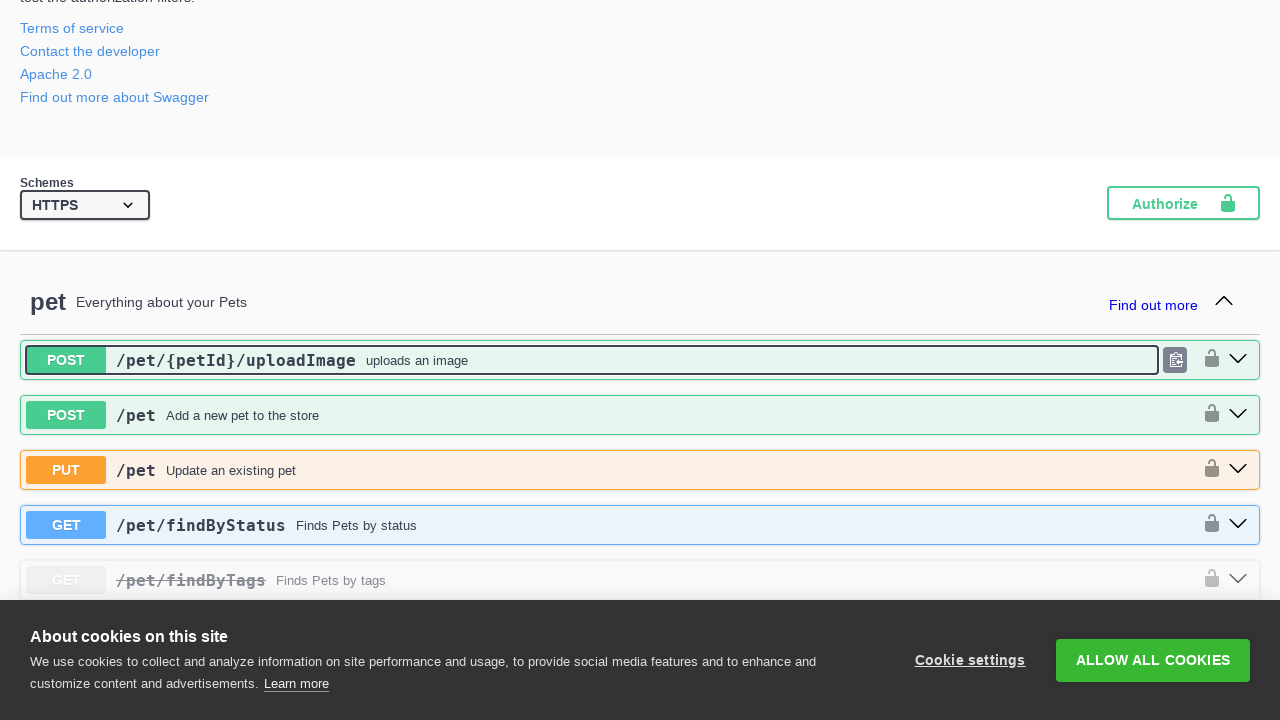

Retrieved class attribute for method 7 after collapse: opblock opblock-delete
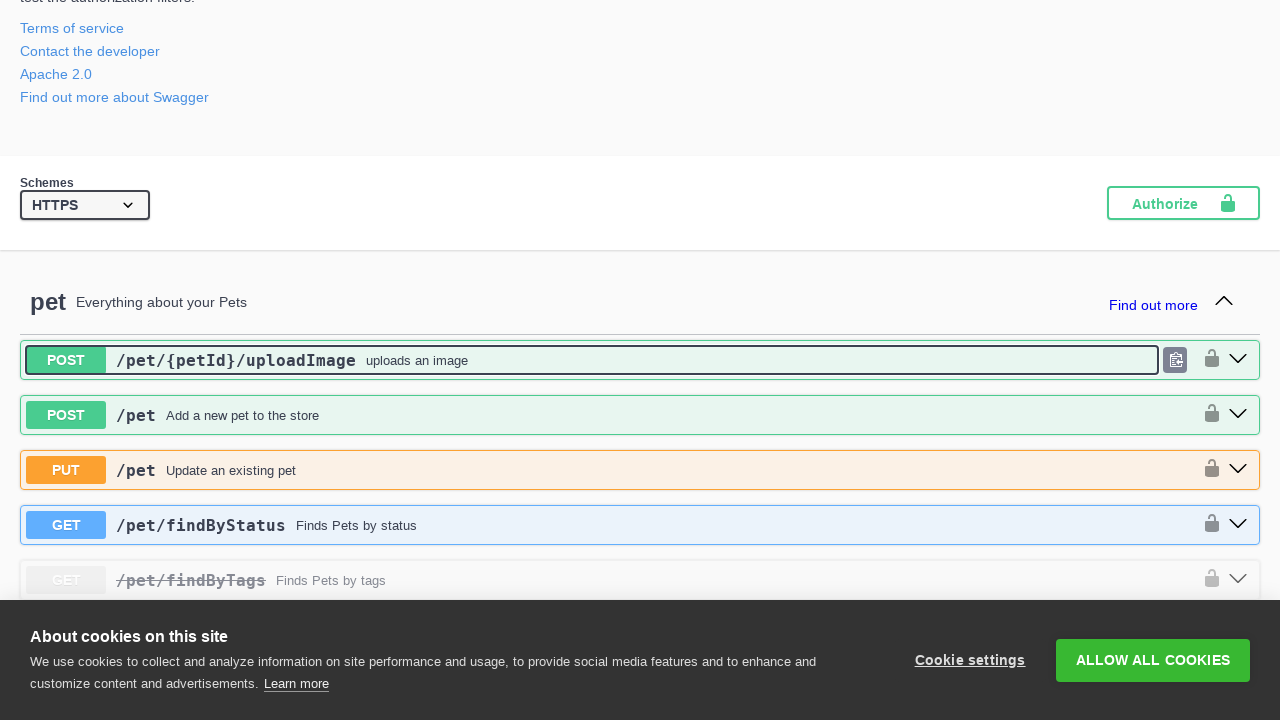

Verified method 7 is collapsed (no 'is-open' class)
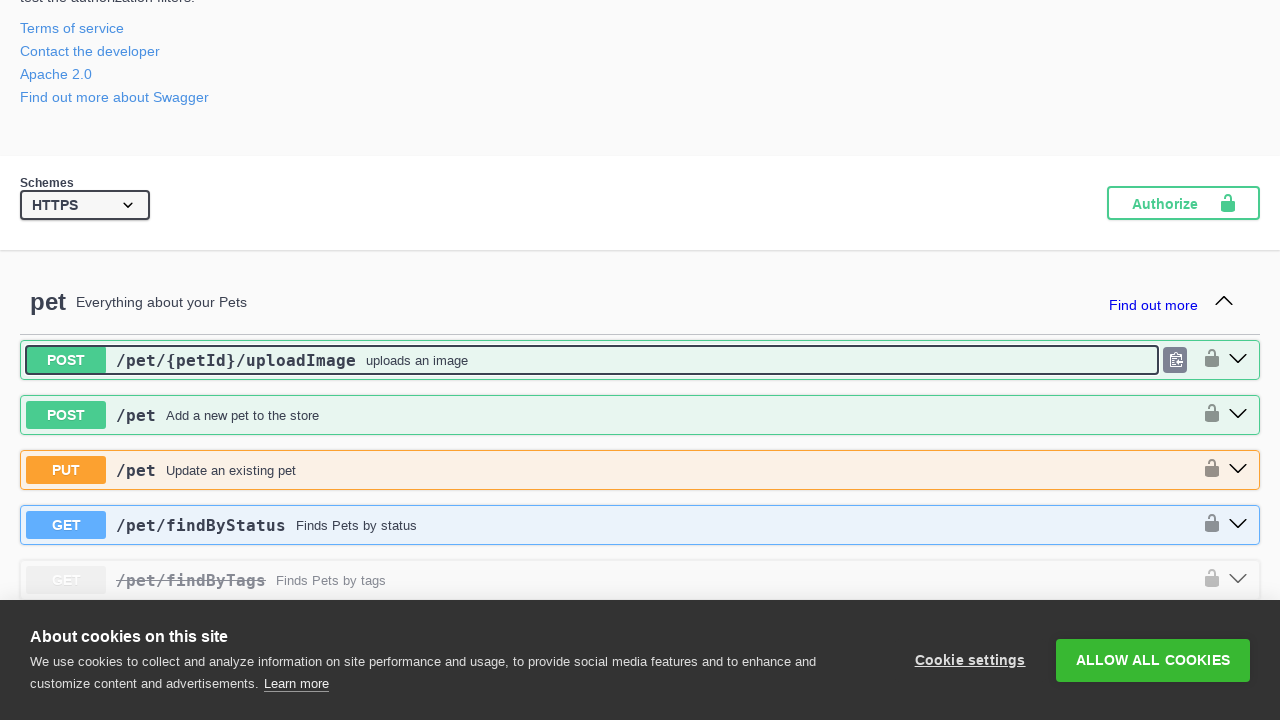

Retrieved class attribute for method 8 after collapse: opblock opblock-get
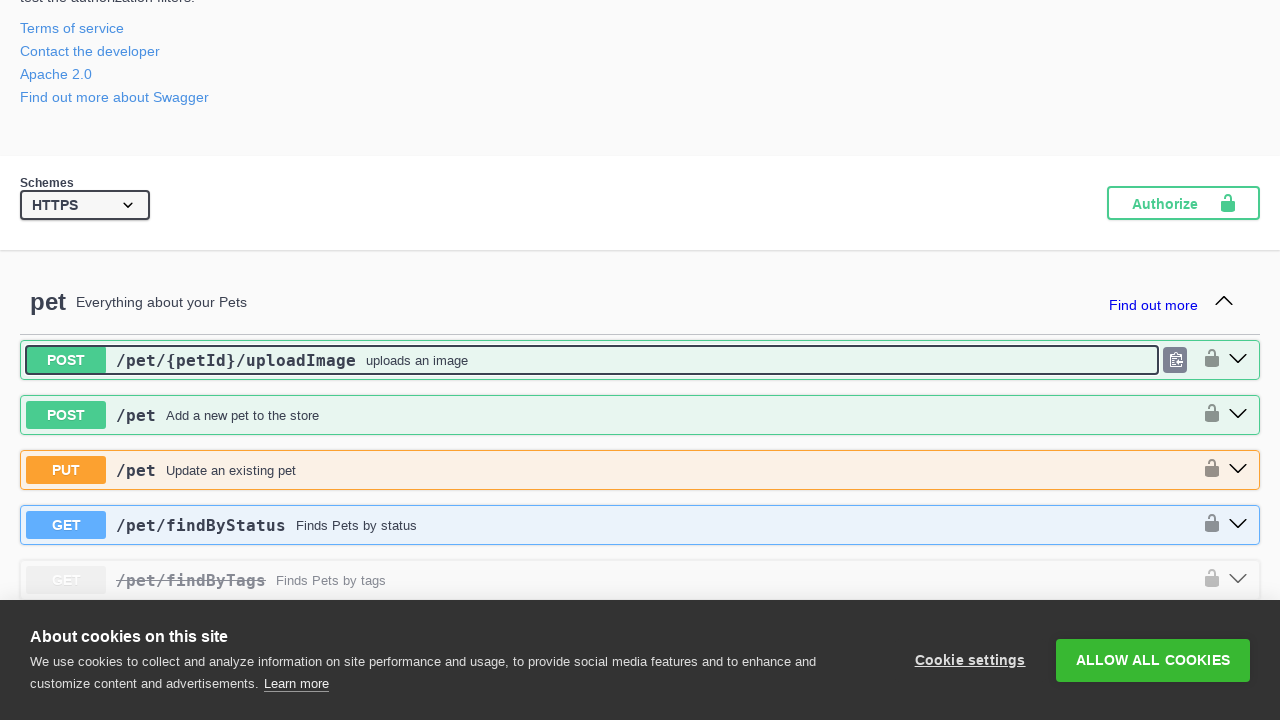

Verified method 8 is collapsed (no 'is-open' class)
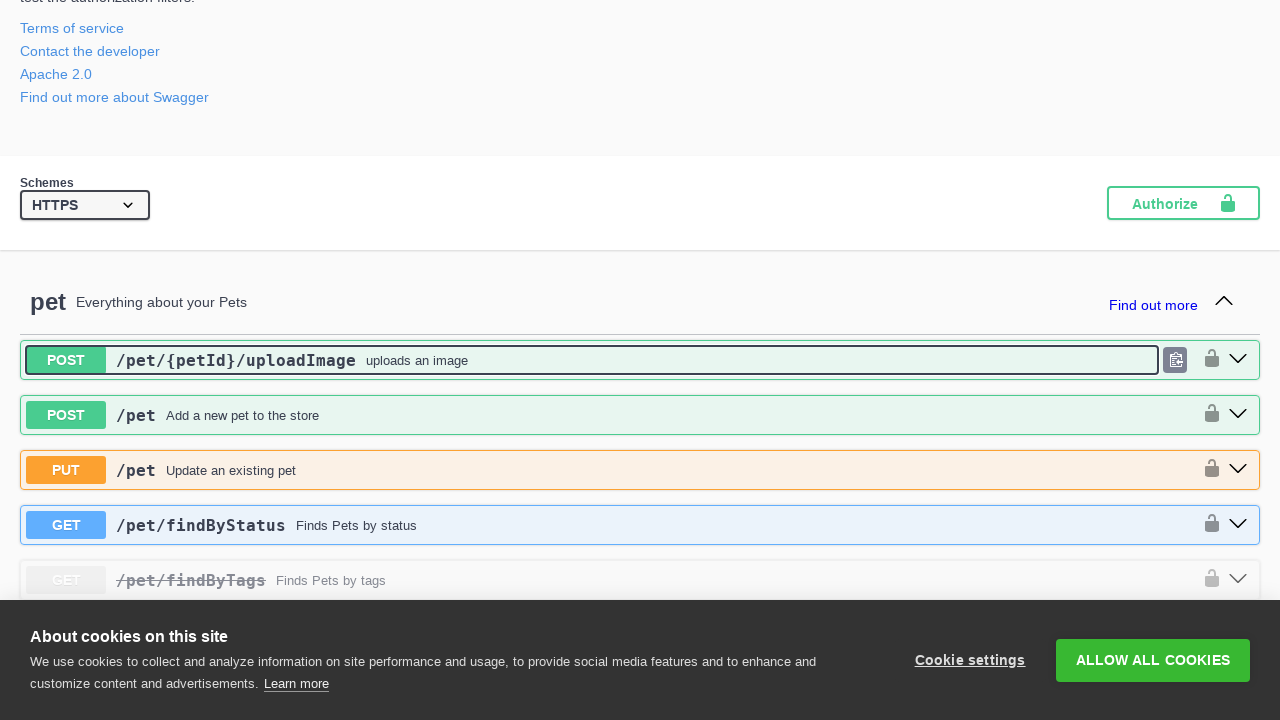

Retrieved class attribute for method 9 after collapse: opblock opblock-post
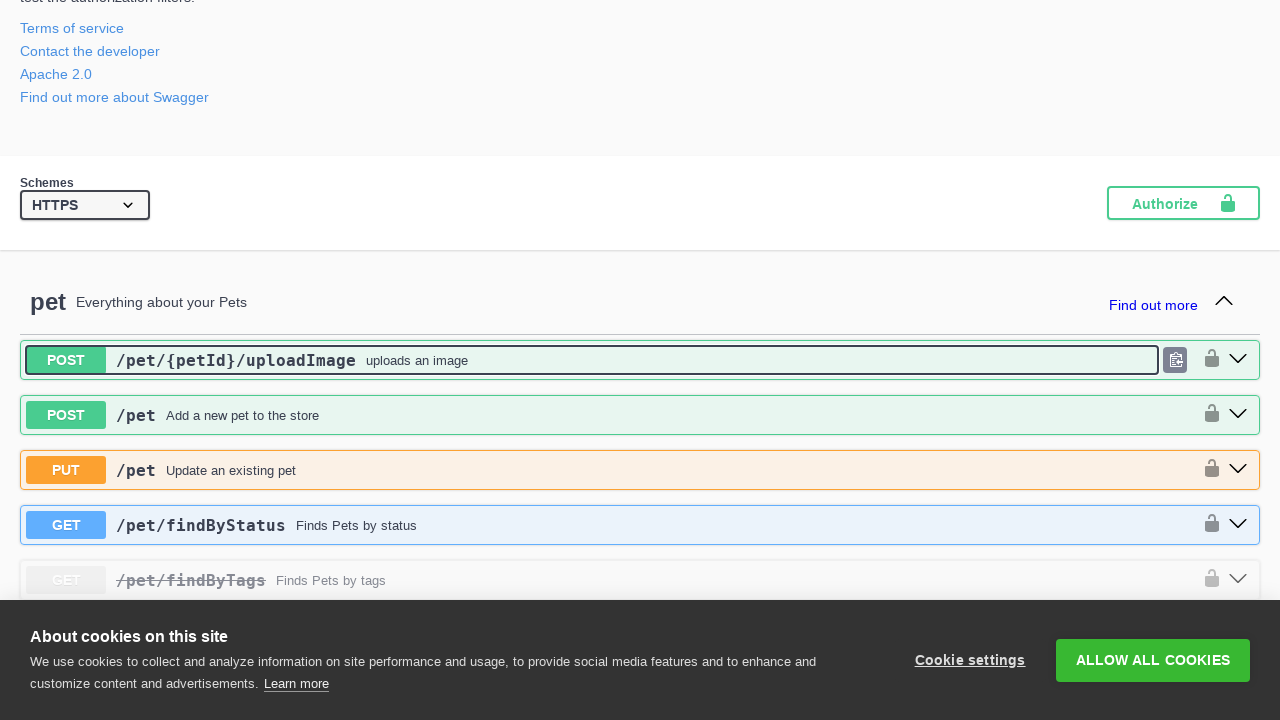

Verified method 9 is collapsed (no 'is-open' class)
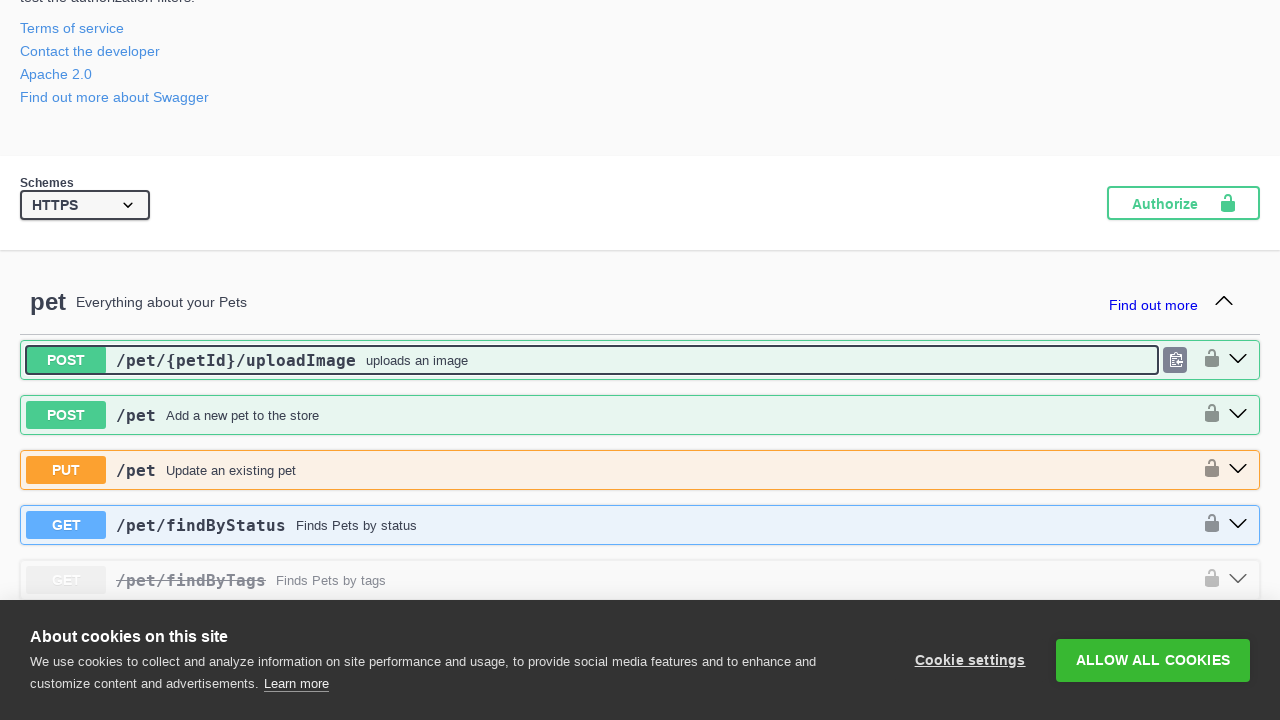

Retrieved class attribute for method 10 after collapse: opblock opblock-get
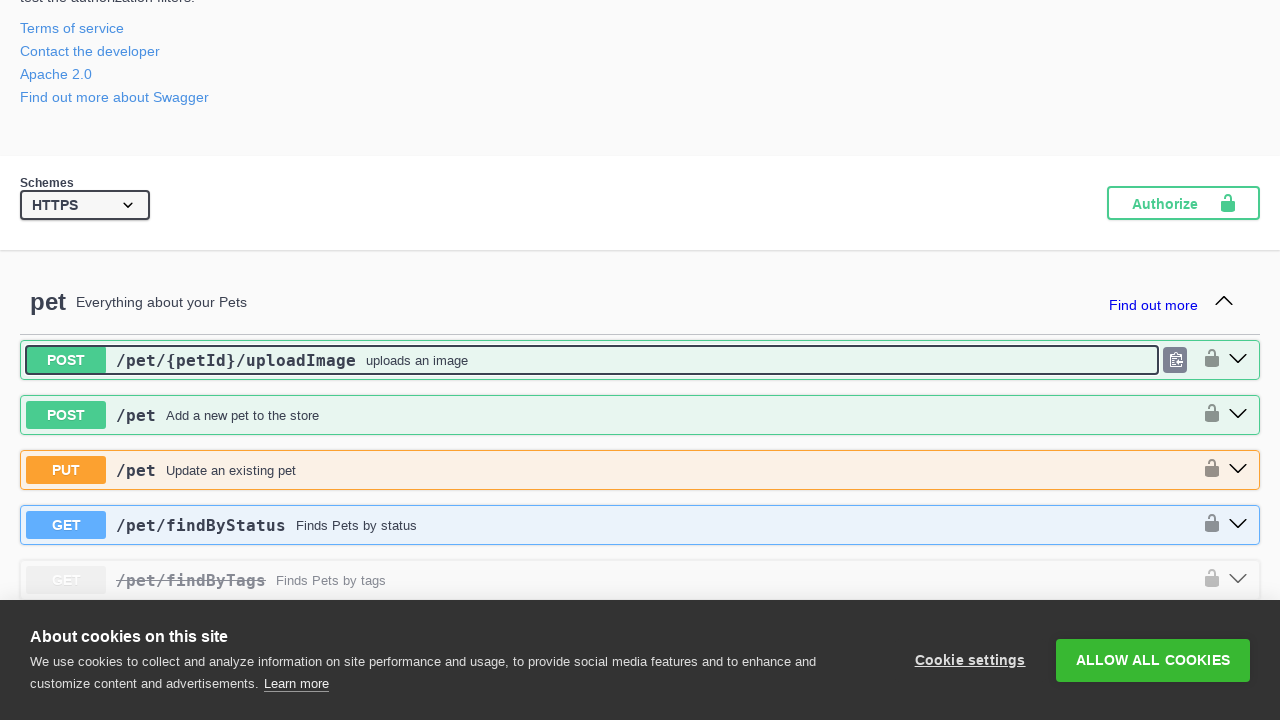

Verified method 10 is collapsed (no 'is-open' class)
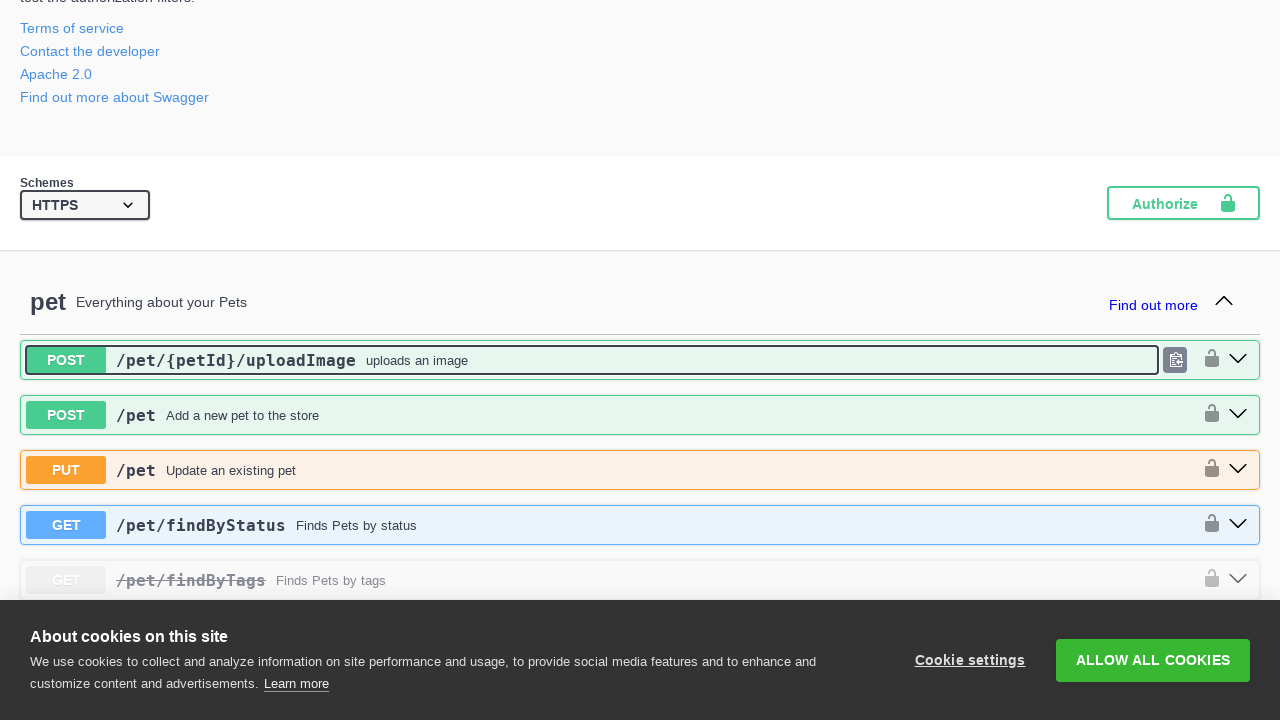

Retrieved class attribute for method 11 after collapse: opblock opblock-delete
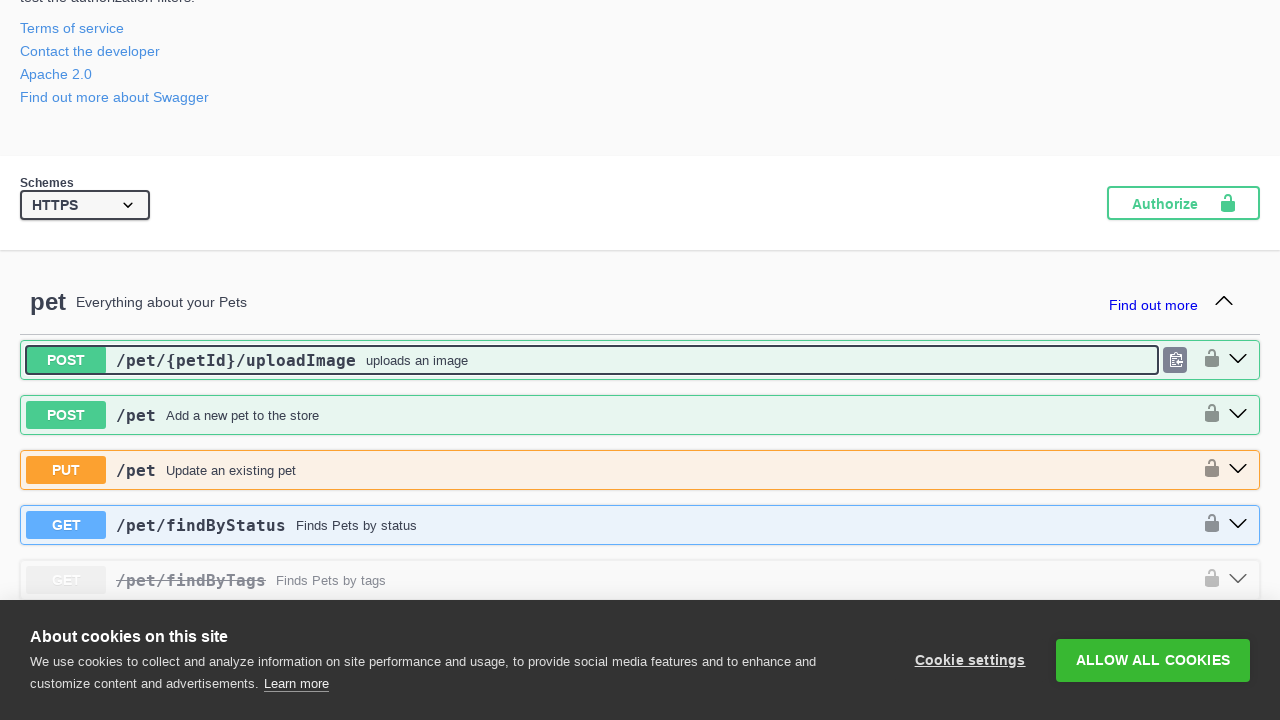

Verified method 11 is collapsed (no 'is-open' class)
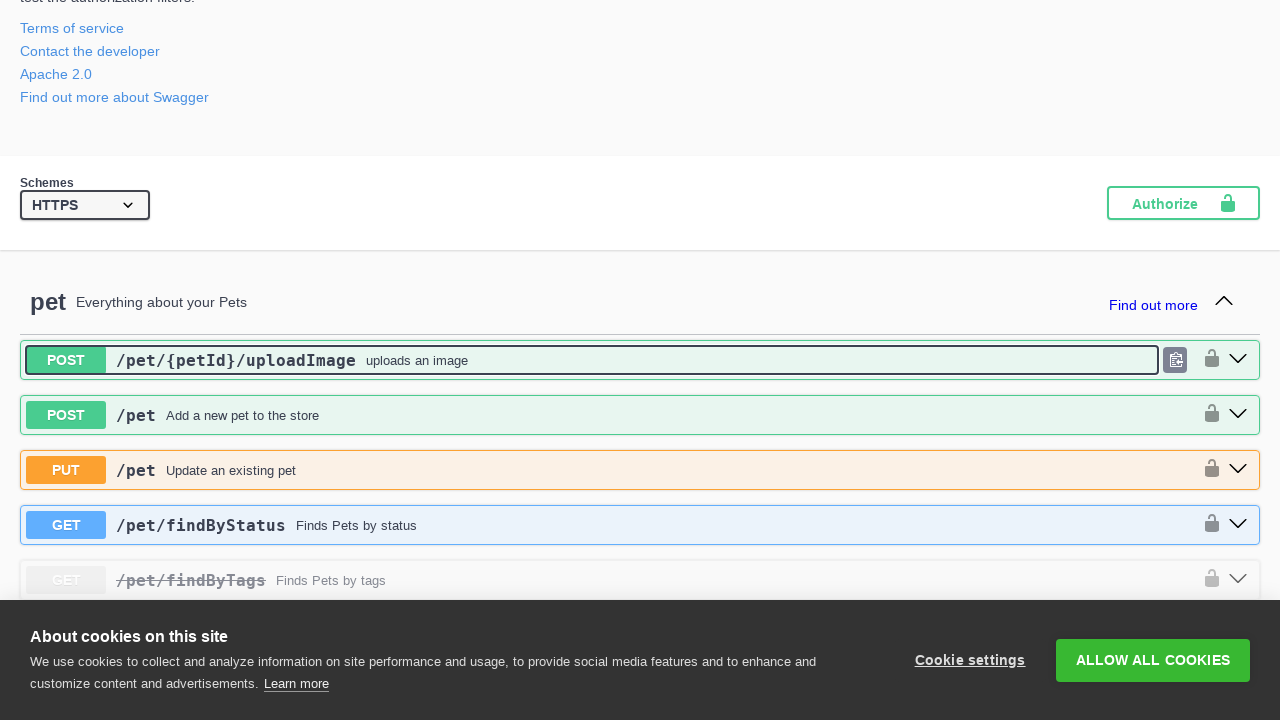

Retrieved class attribute for method 12 after collapse: opblock opblock-post
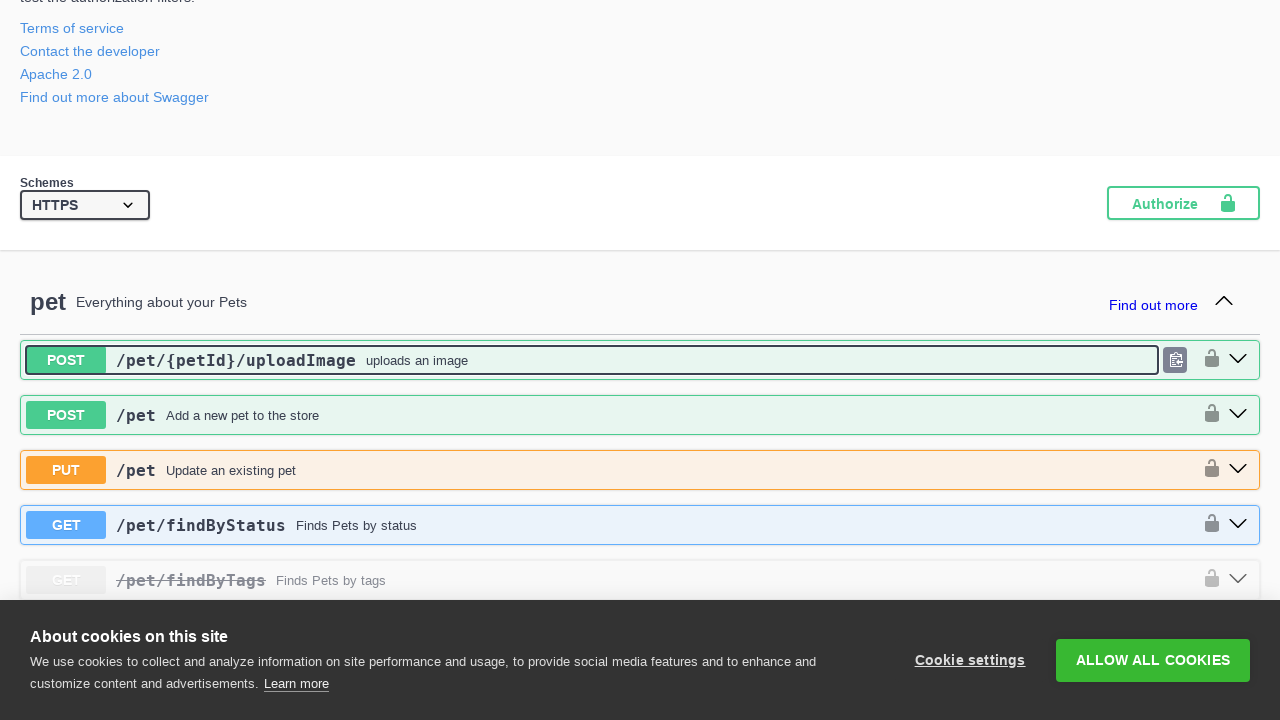

Verified method 12 is collapsed (no 'is-open' class)
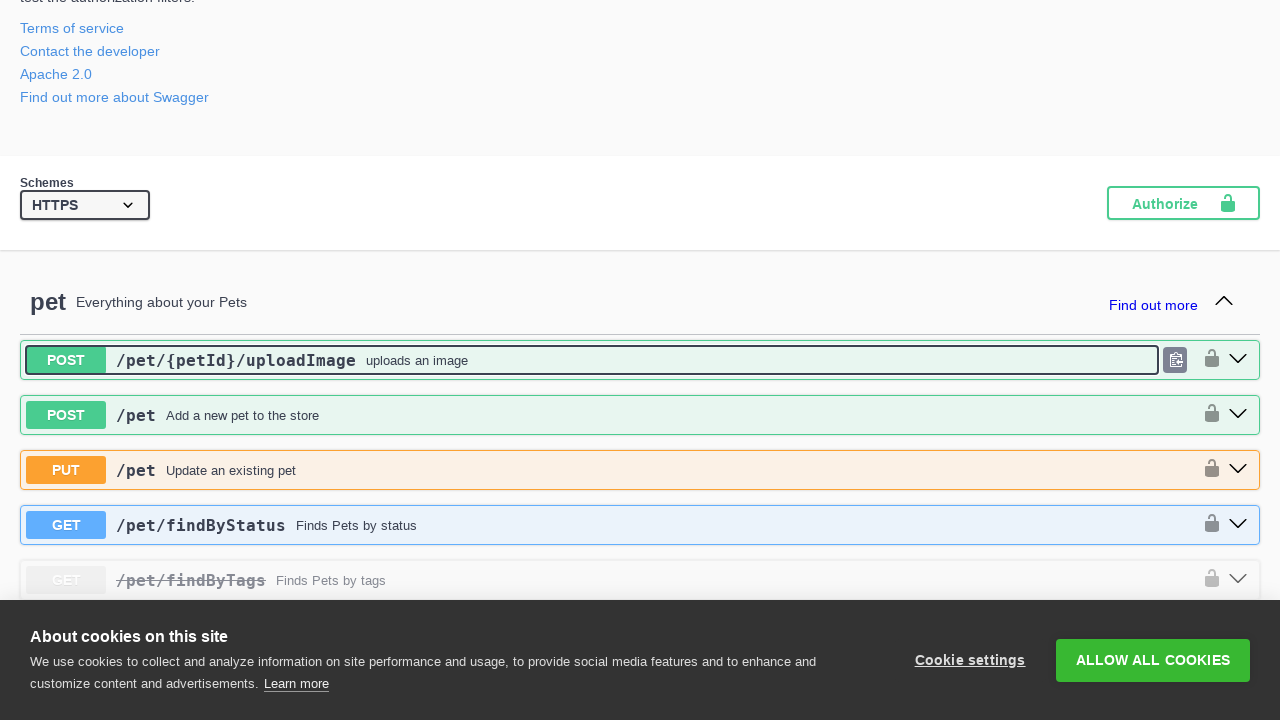

Retrieved class attribute for method 13 after collapse: opblock opblock-get
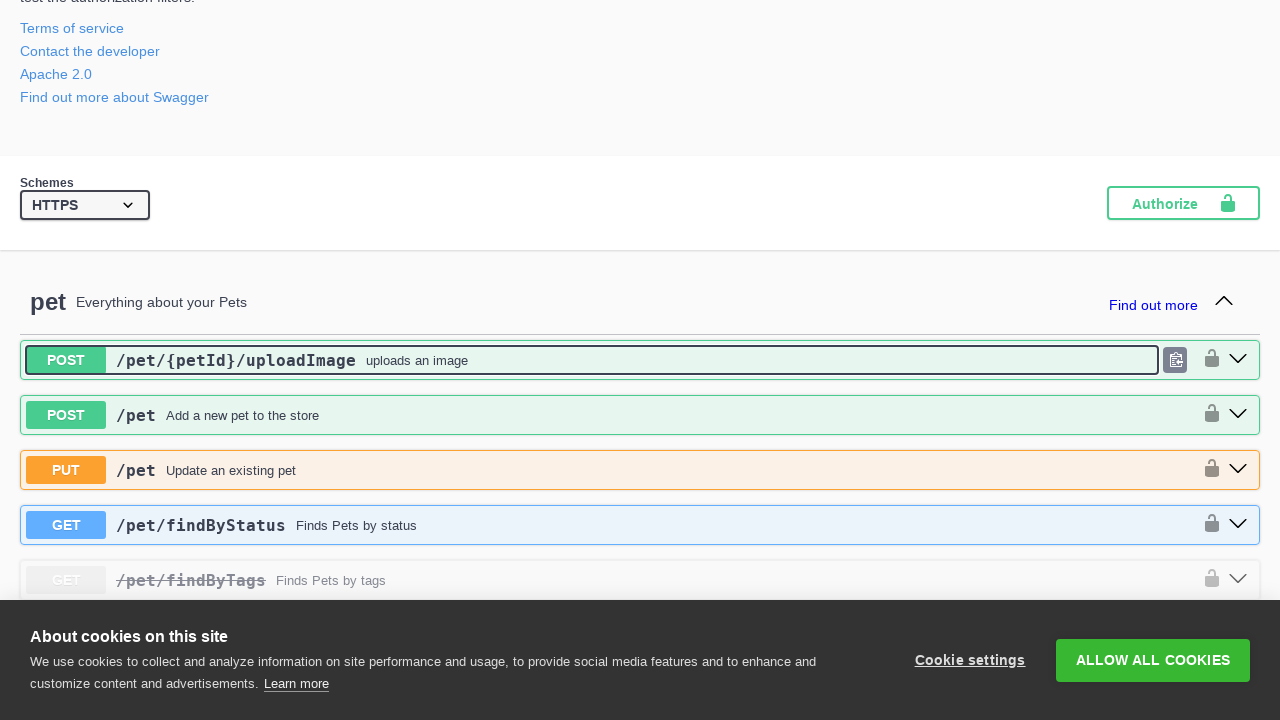

Verified method 13 is collapsed (no 'is-open' class)
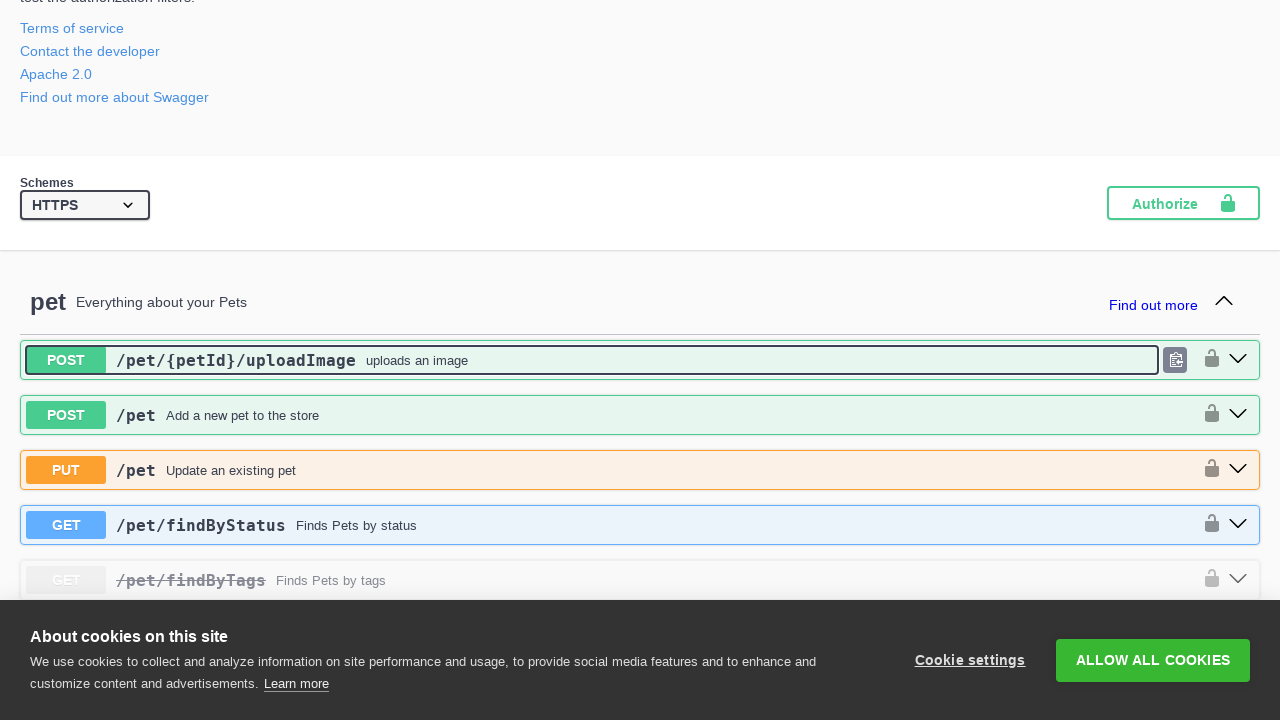

Retrieved class attribute for method 14 after collapse: opblock opblock-put
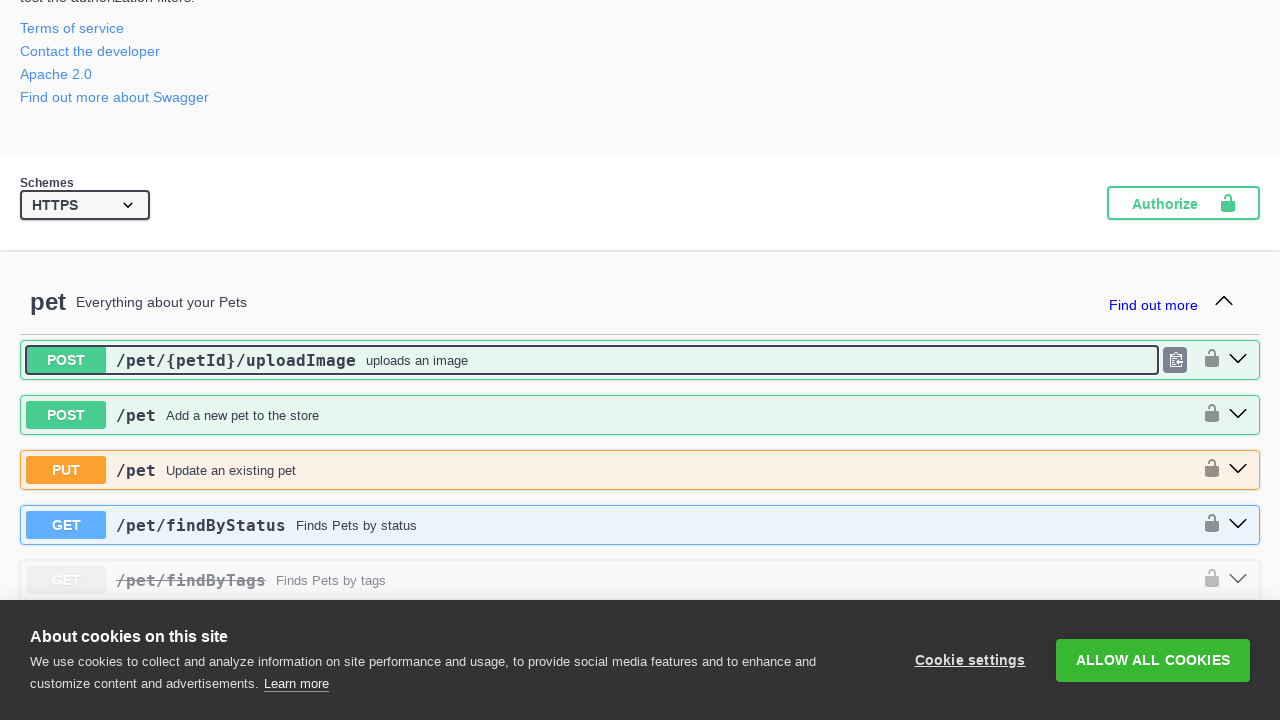

Verified method 14 is collapsed (no 'is-open' class)
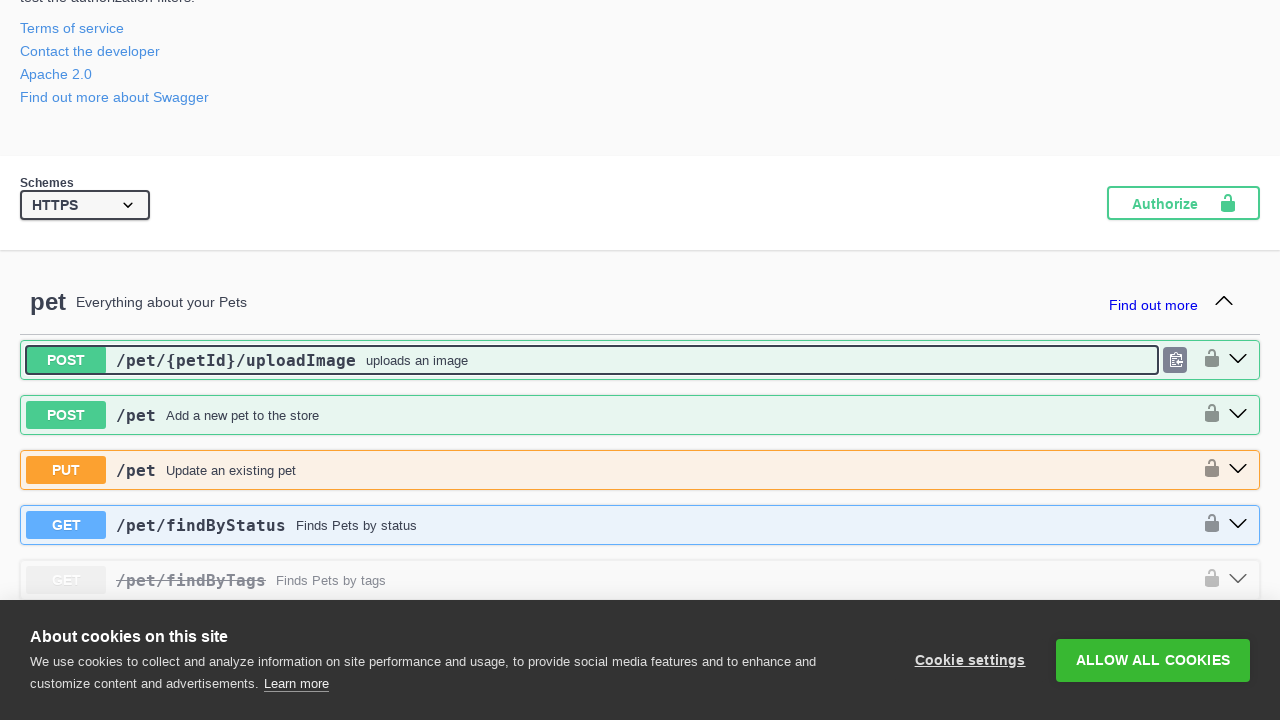

Retrieved class attribute for method 15 after collapse: opblock opblock-delete
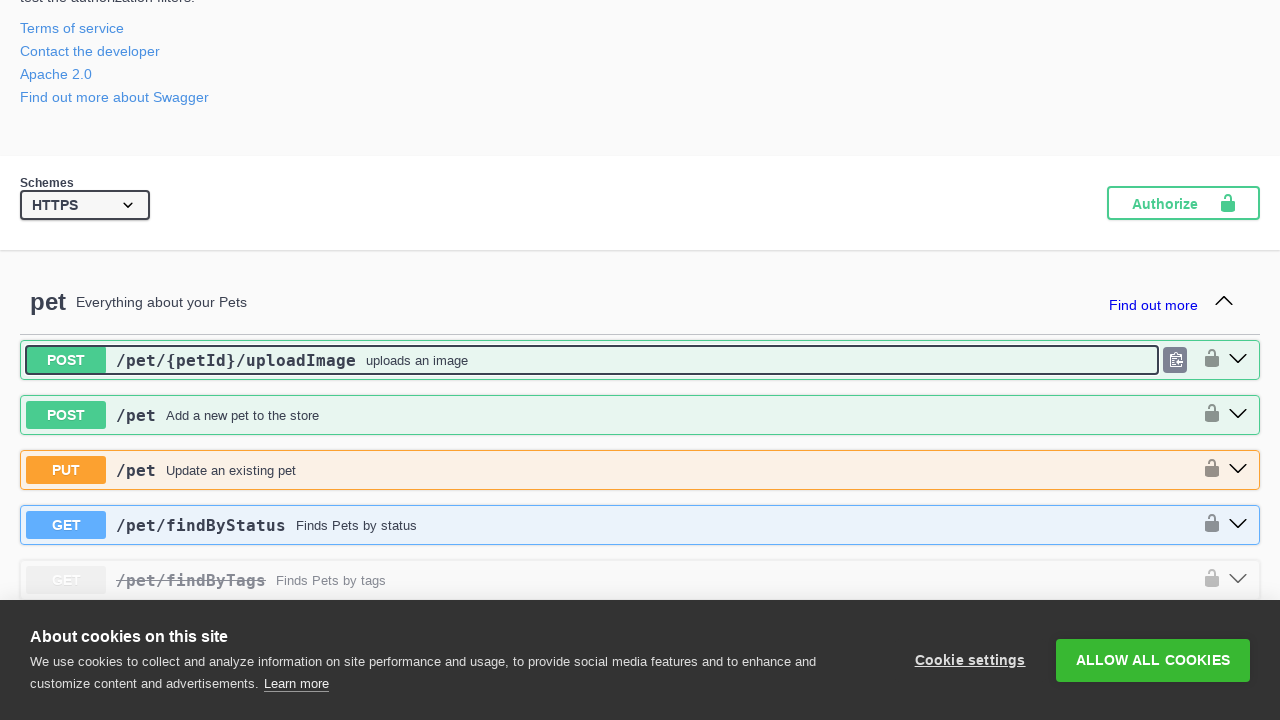

Verified method 15 is collapsed (no 'is-open' class)
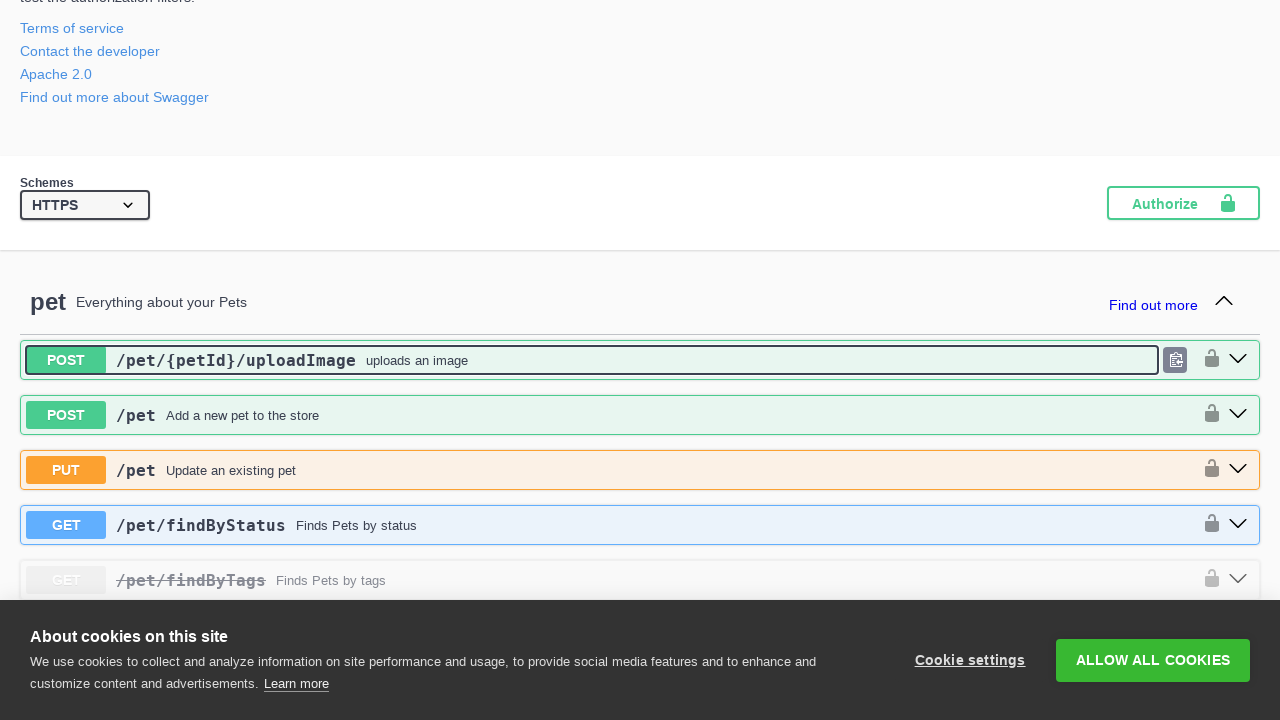

Retrieved class attribute for method 16 after collapse: opblock opblock-get
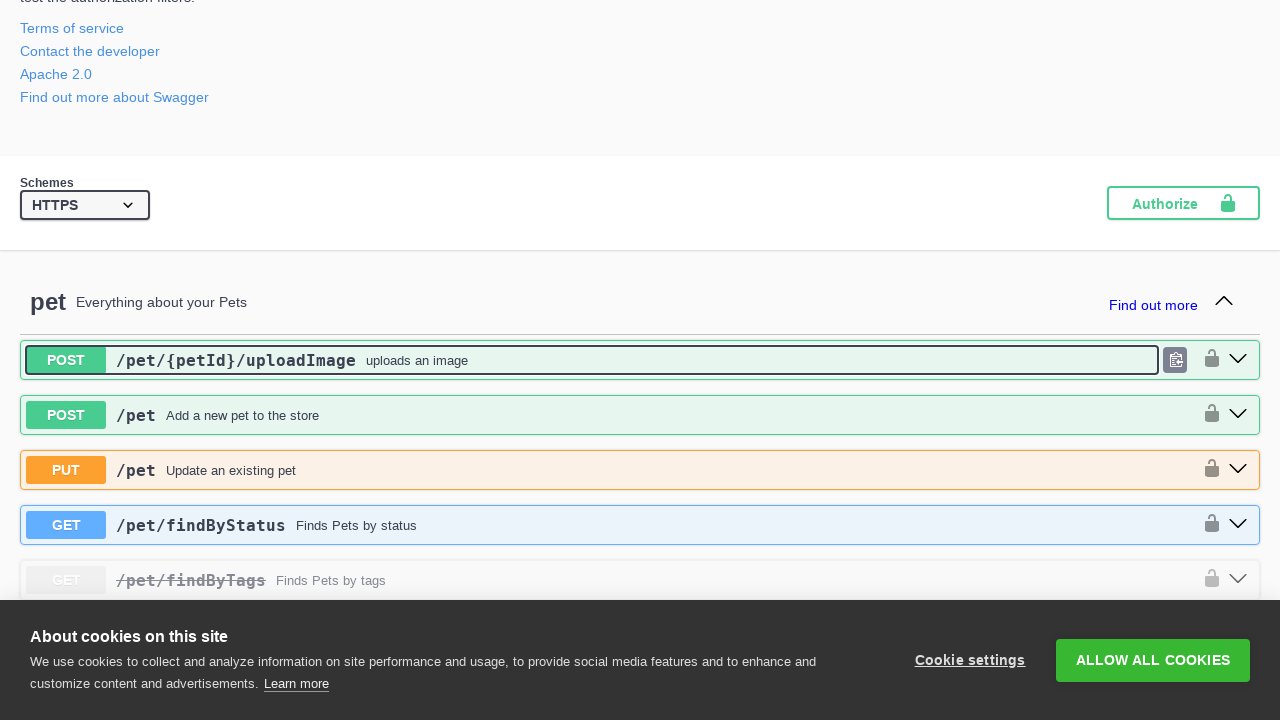

Verified method 16 is collapsed (no 'is-open' class)
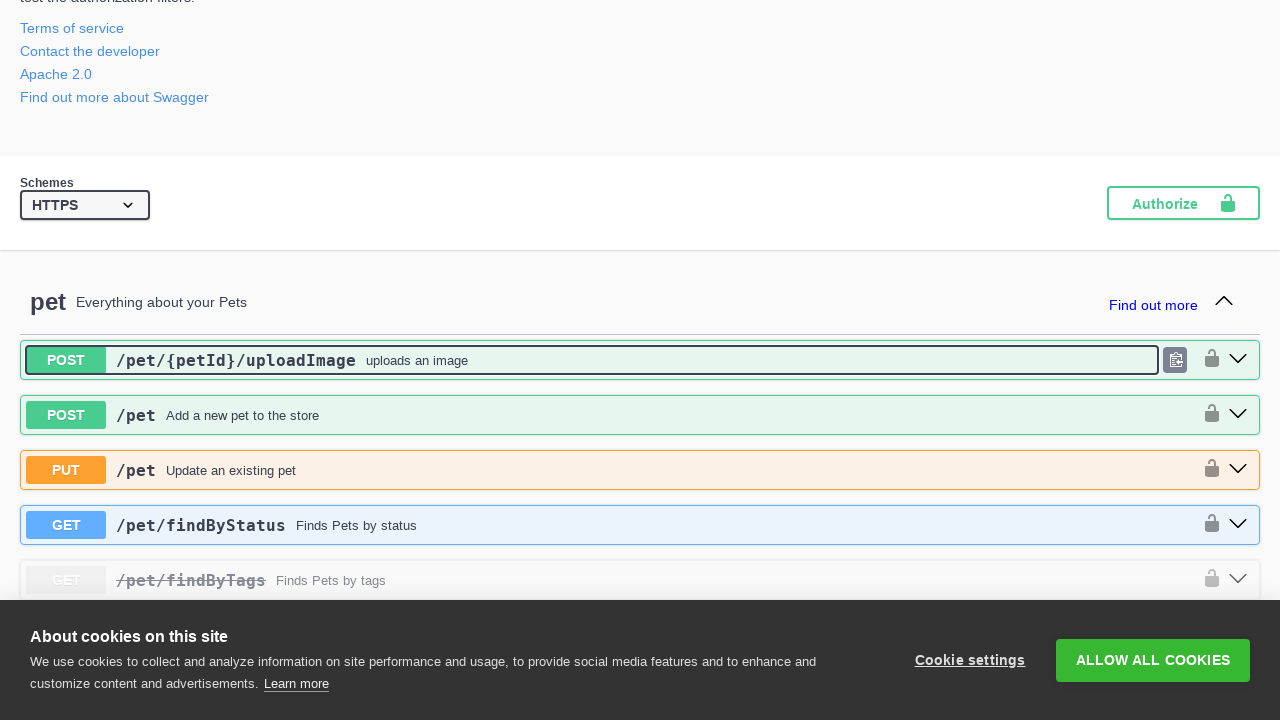

Retrieved class attribute for method 17 after collapse: opblock opblock-get
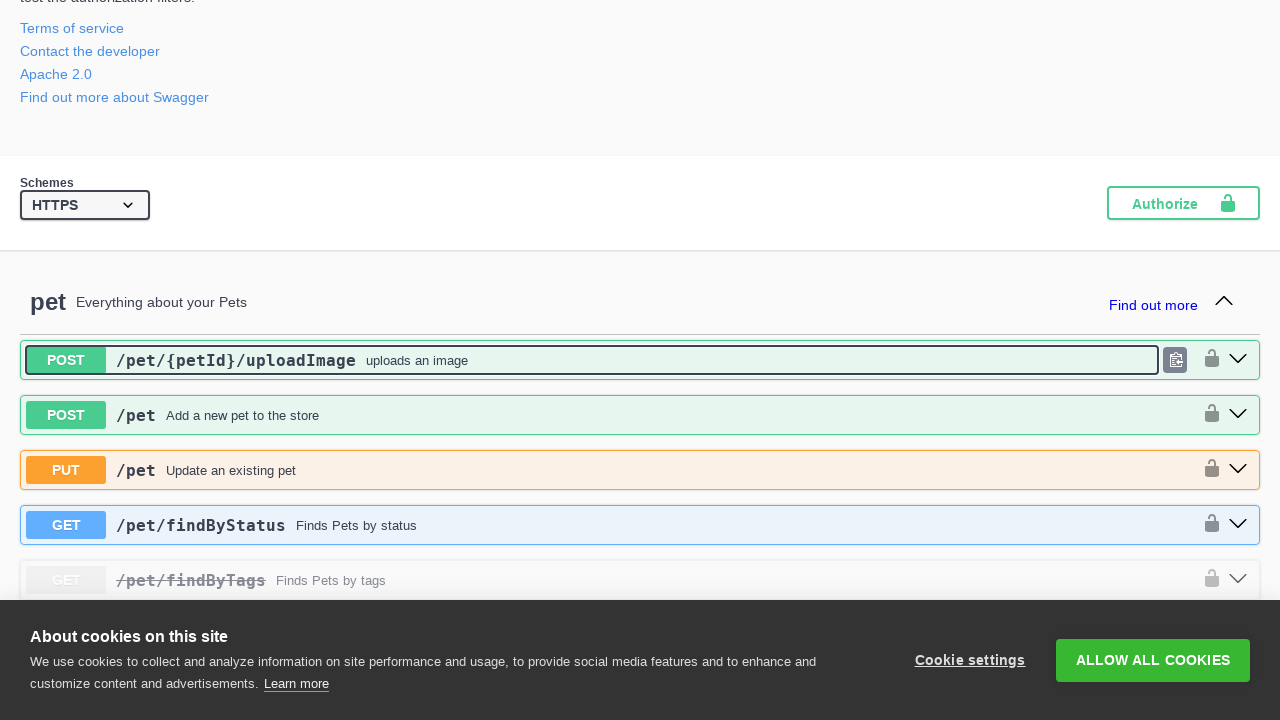

Verified method 17 is collapsed (no 'is-open' class)
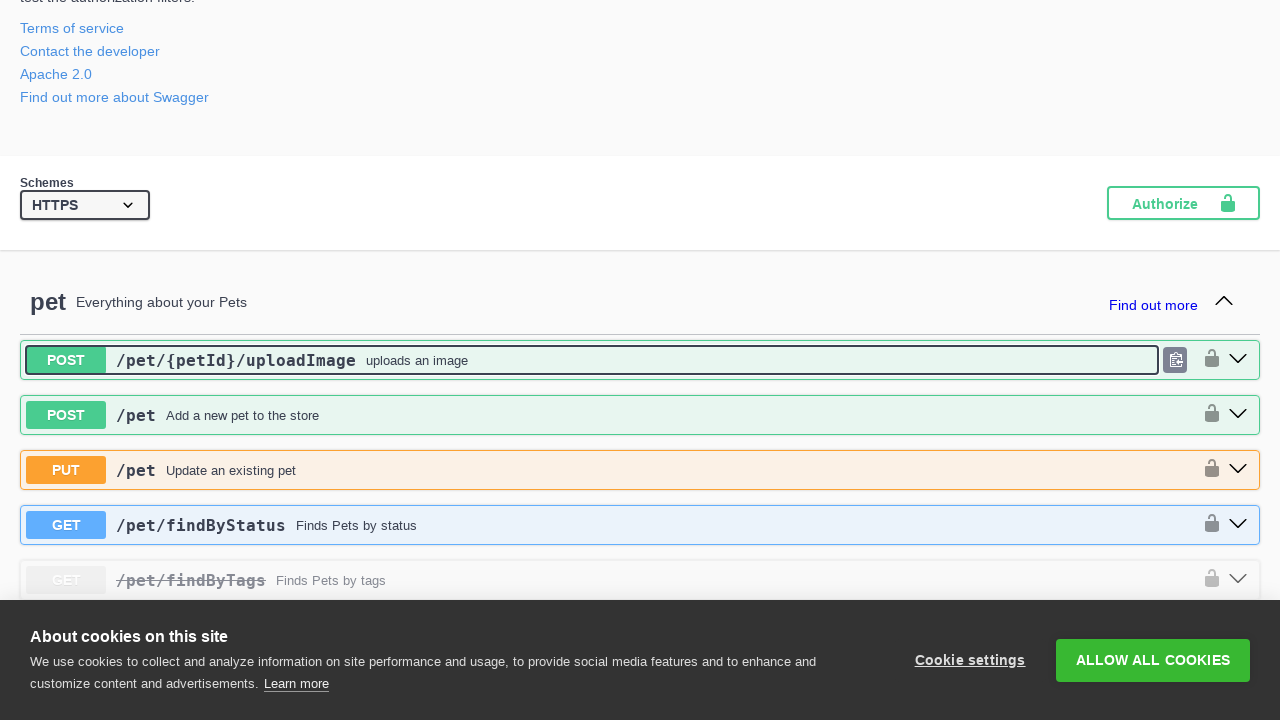

Retrieved class attribute for method 18 after collapse: opblock opblock-post
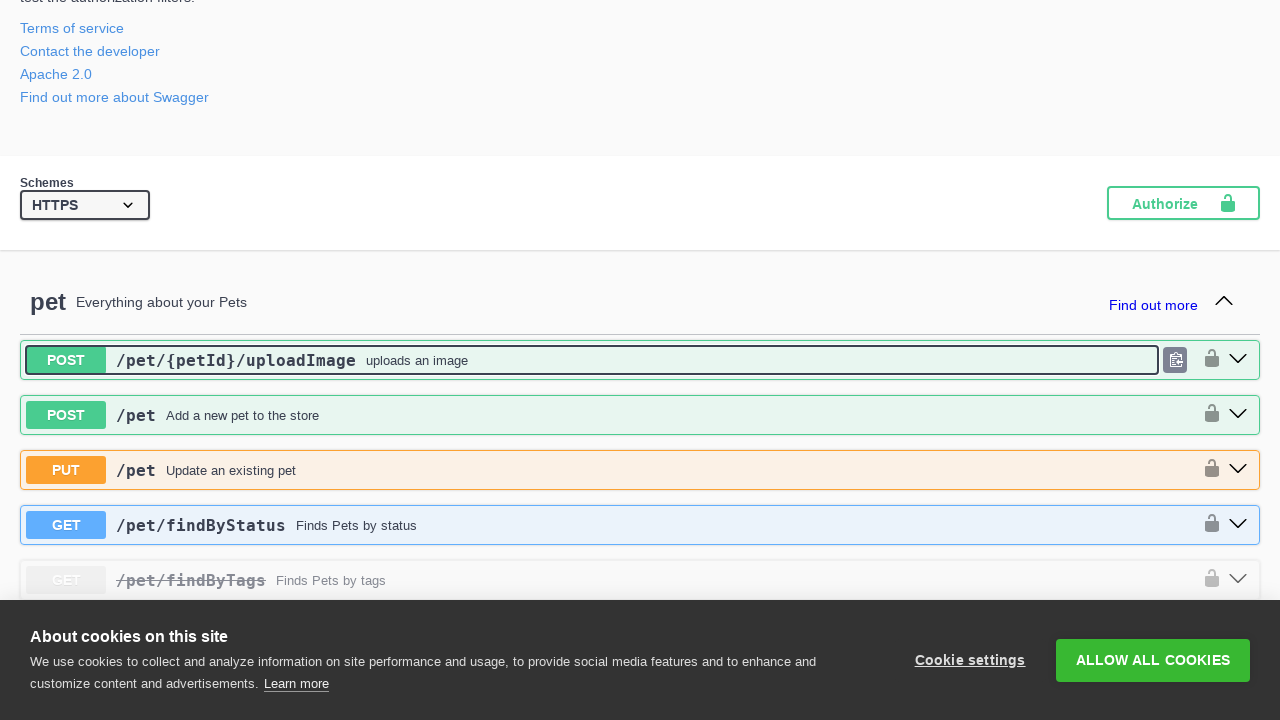

Verified method 18 is collapsed (no 'is-open' class)
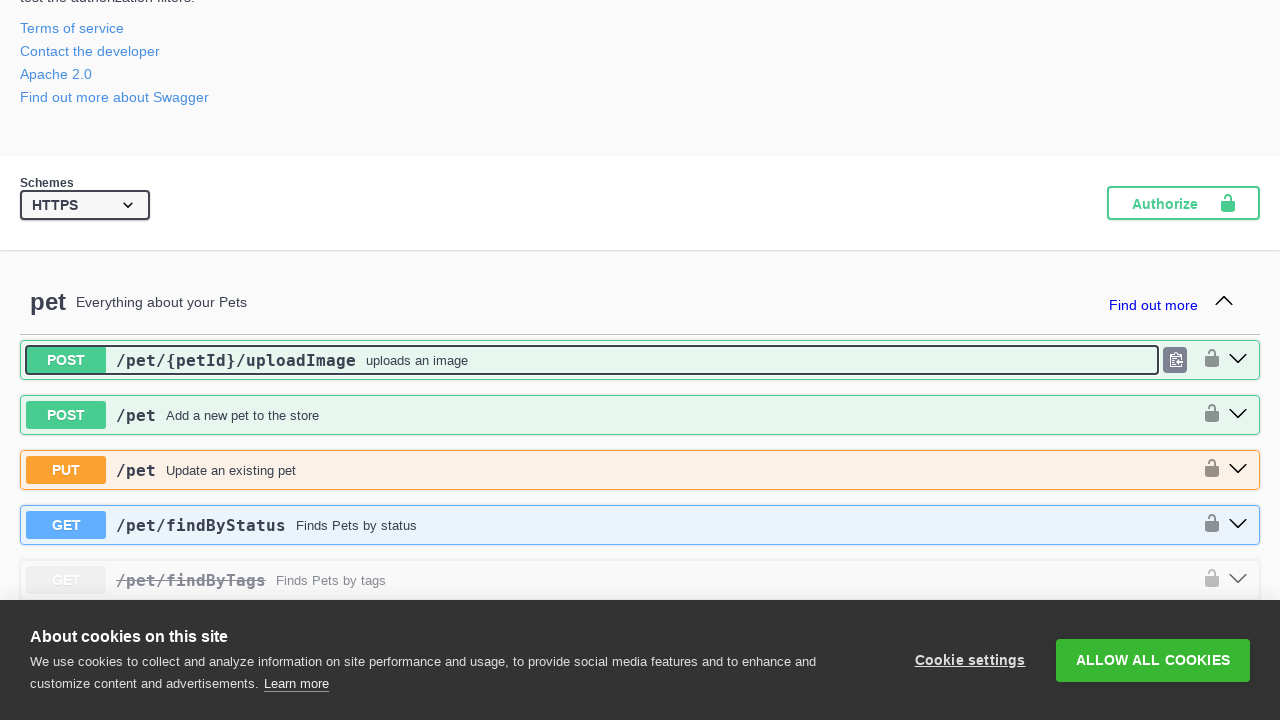

Retrieved class attribute for method 19 after collapse: opblock opblock-post
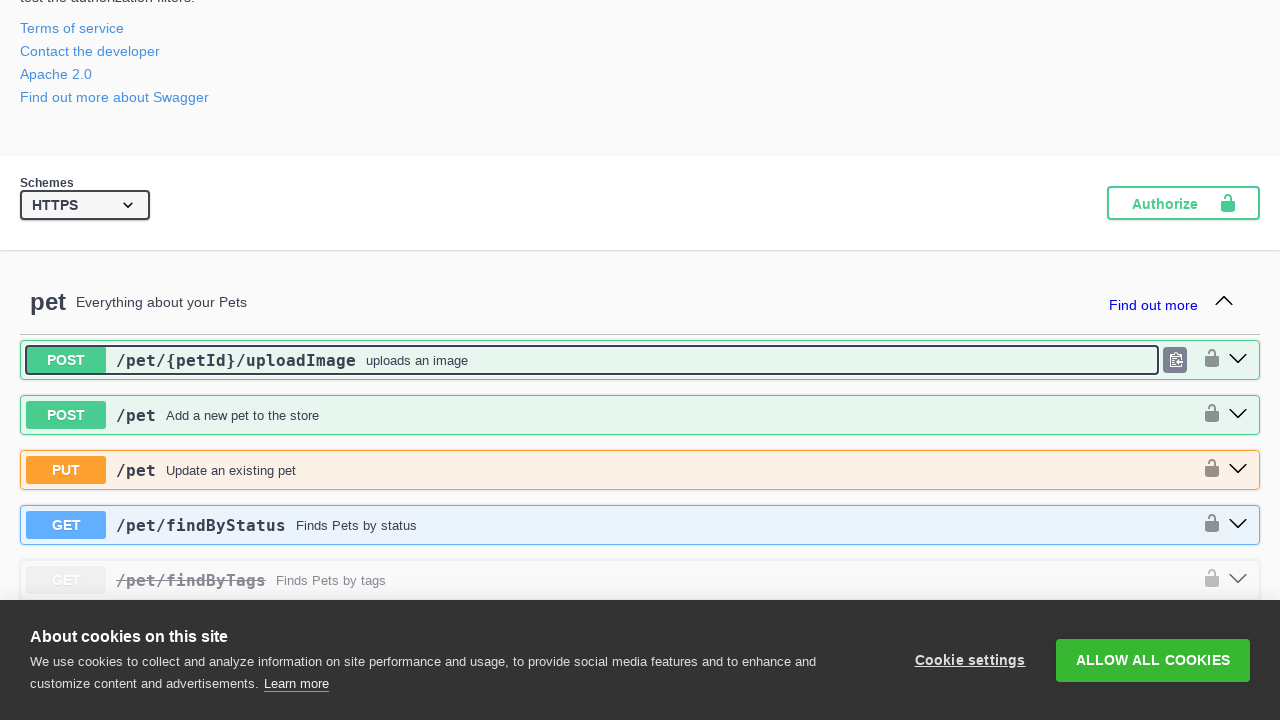

Verified method 19 is collapsed (no 'is-open' class)
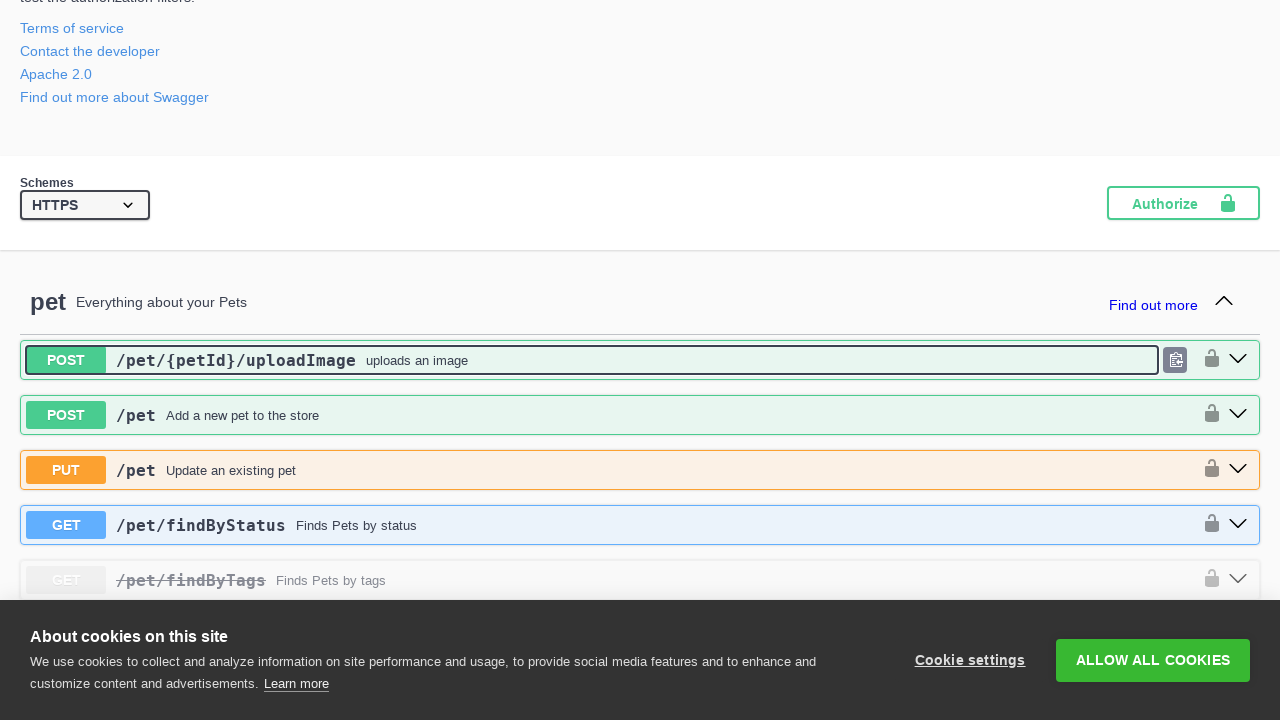

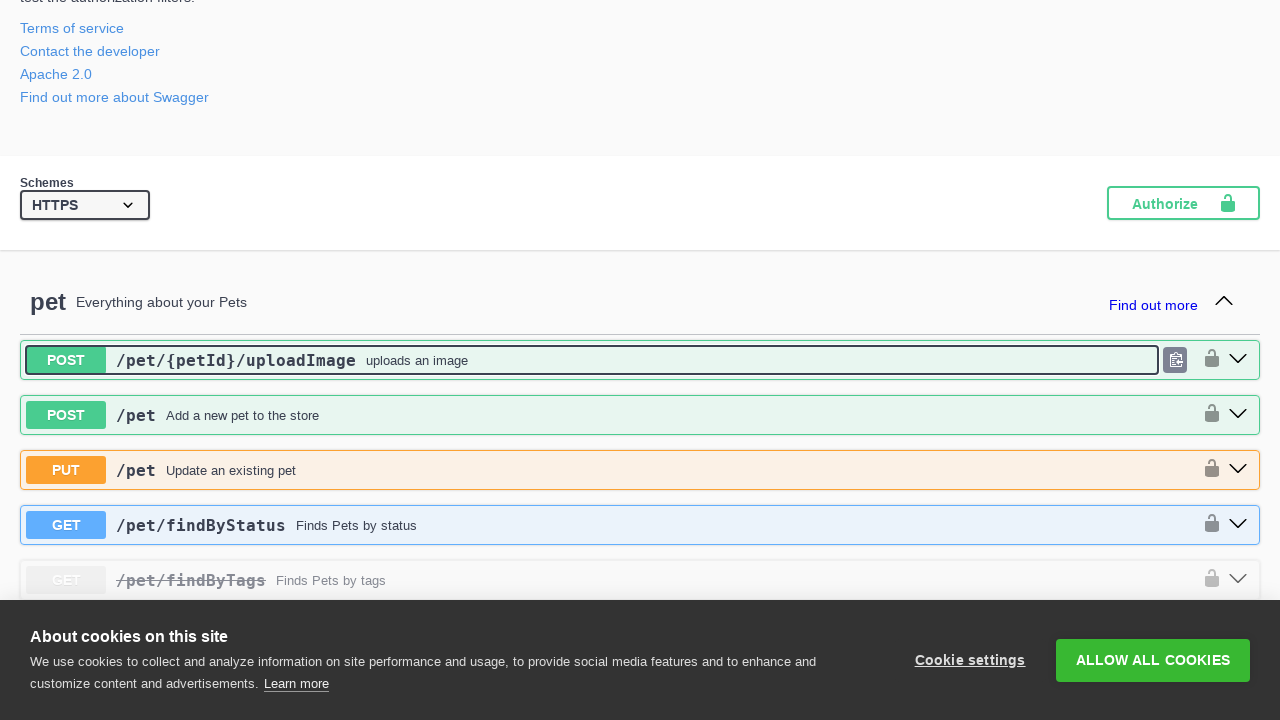